Tests dynamic element addition and removal functionality by clicking Add Element button 100 times, verifying the count, then clicking Delete button 90 times and verifying remaining elements

Starting URL: http://the-internet.herokuapp.com/add_remove_elements/

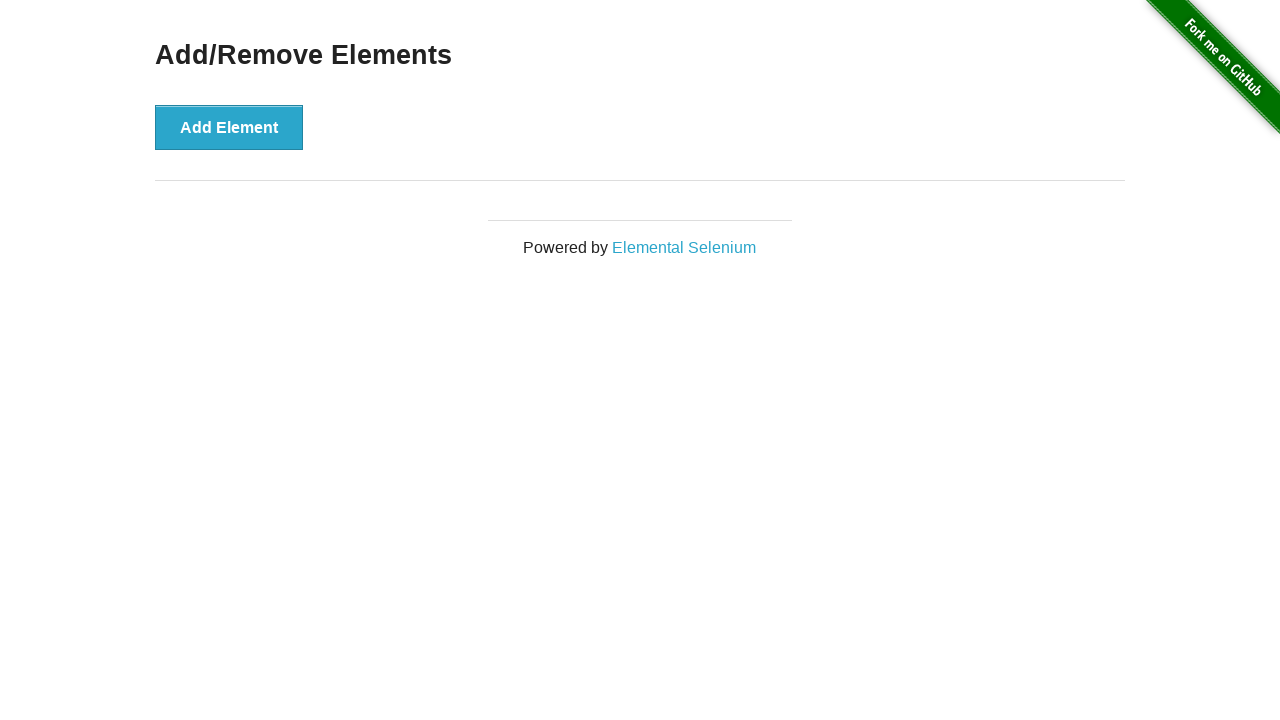

Navigated to Add/Remove Elements page
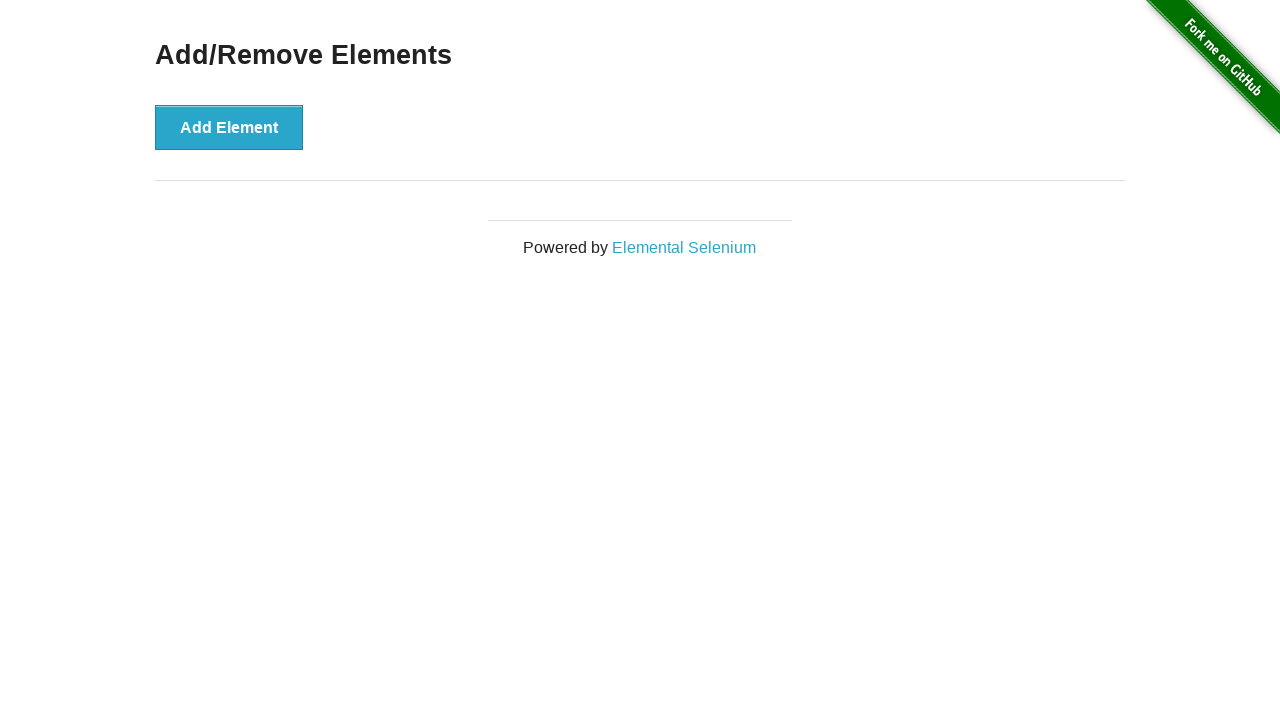

Clicked Add Element button (iteration 1/100) at (229, 127) on button:has-text('Add Element')
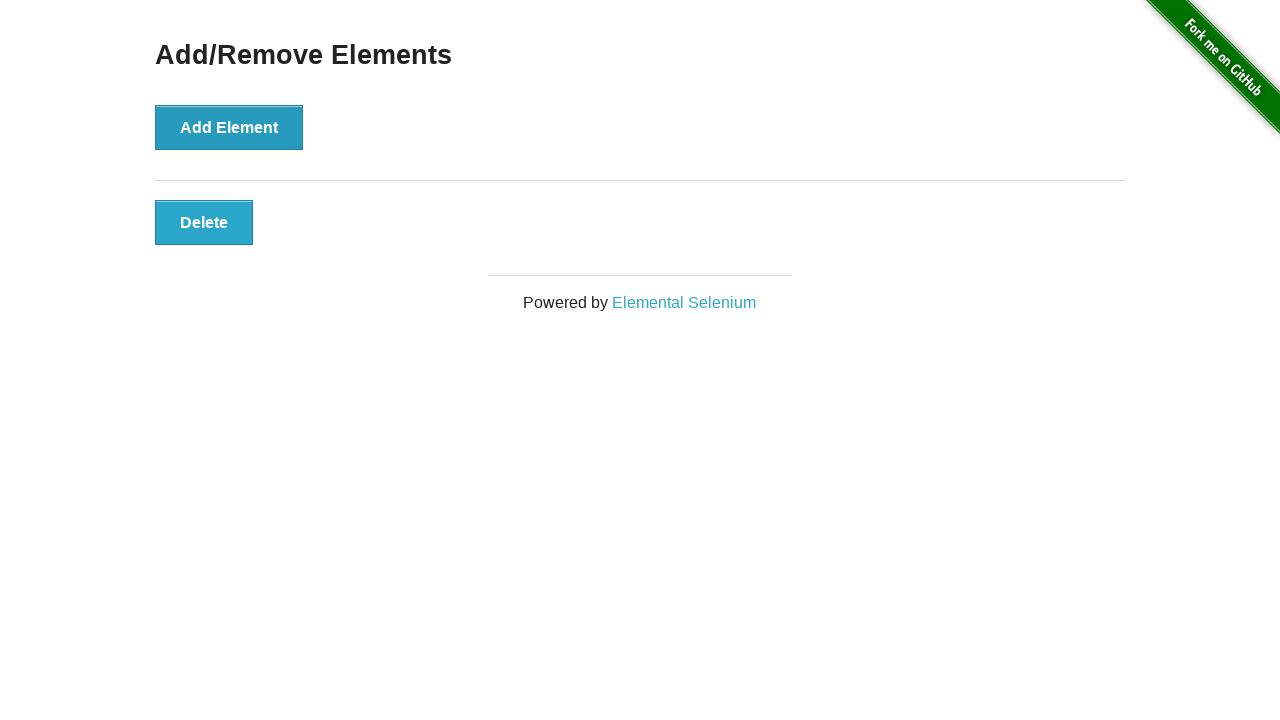

Clicked Add Element button (iteration 2/100) at (229, 127) on button:has-text('Add Element')
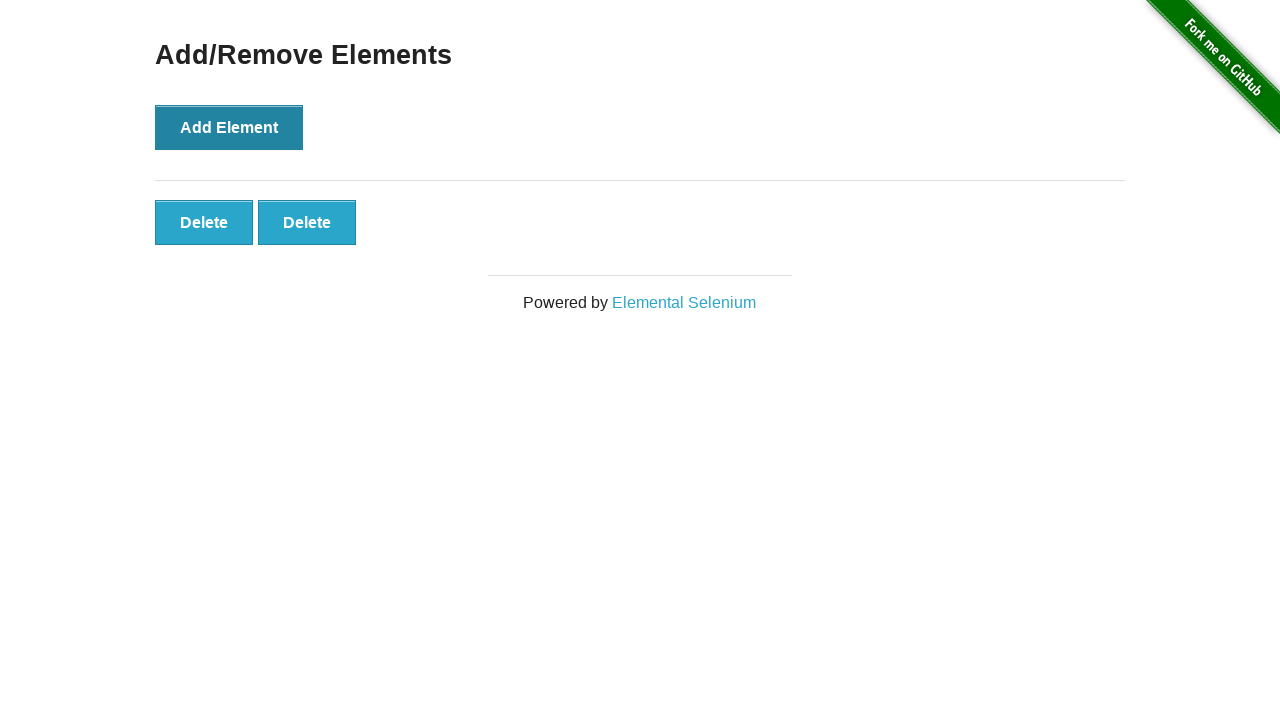

Clicked Add Element button (iteration 3/100) at (229, 127) on button:has-text('Add Element')
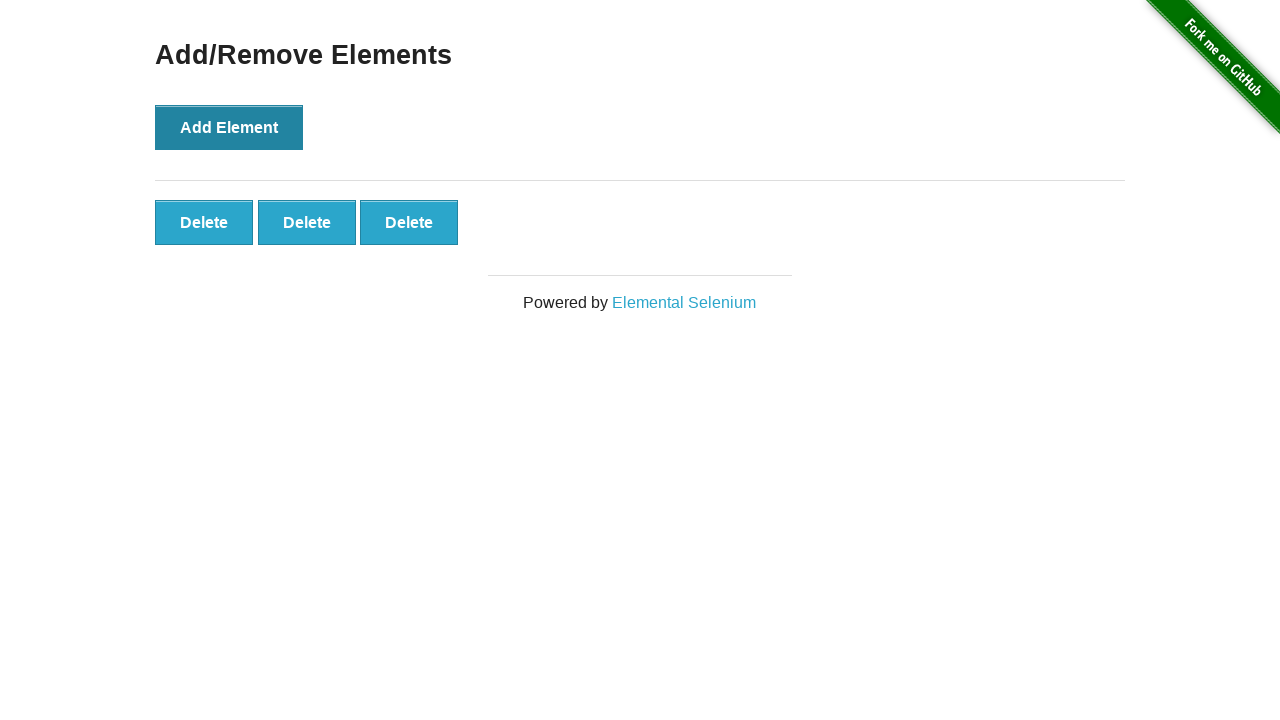

Clicked Add Element button (iteration 4/100) at (229, 127) on button:has-text('Add Element')
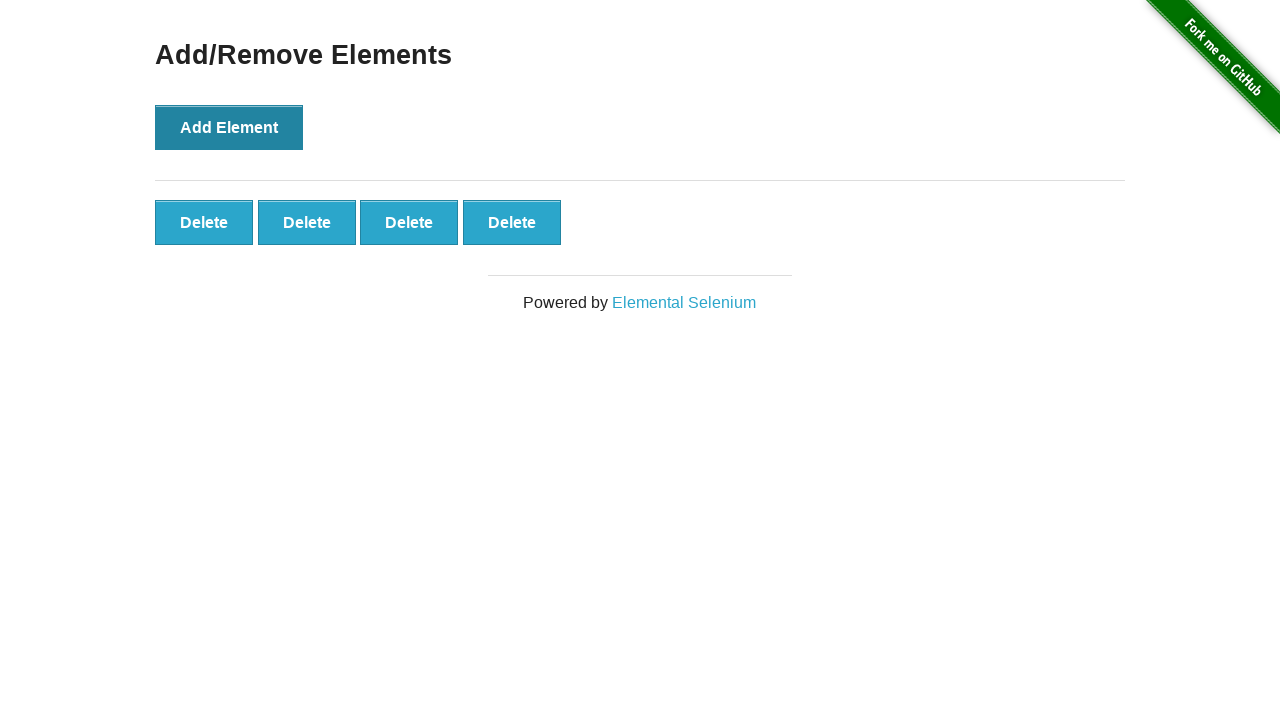

Clicked Add Element button (iteration 5/100) at (229, 127) on button:has-text('Add Element')
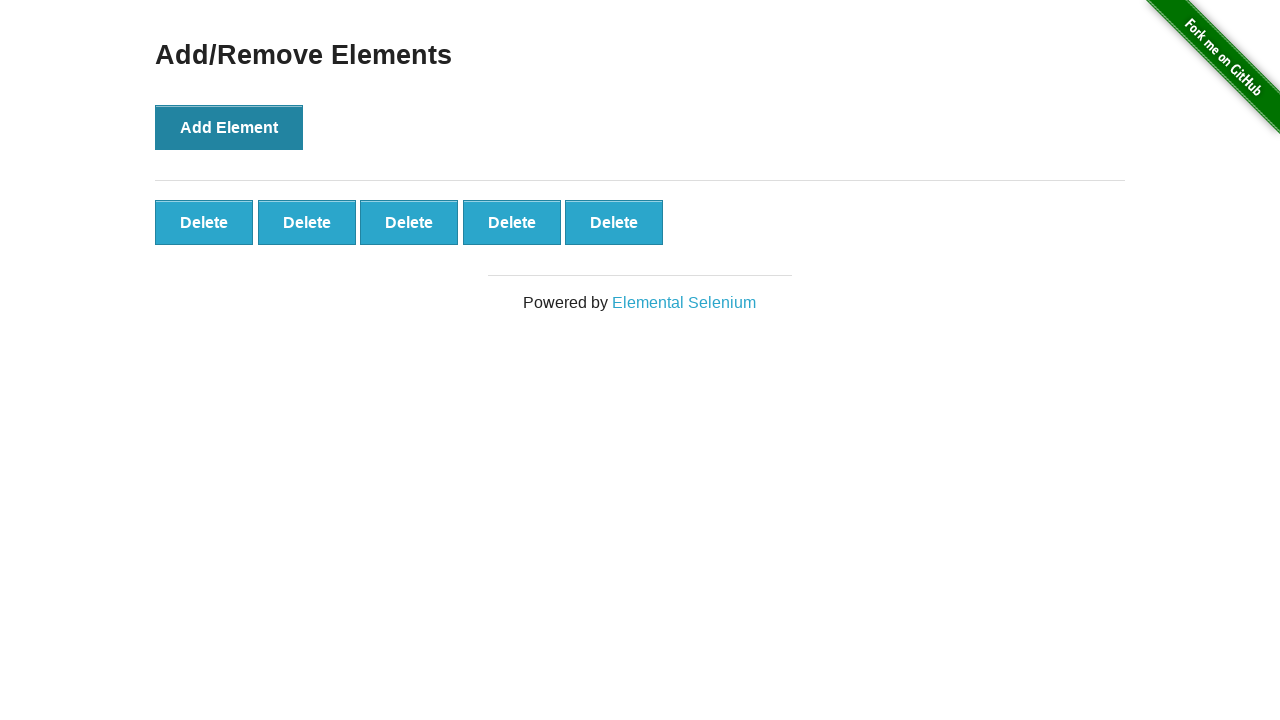

Clicked Add Element button (iteration 6/100) at (229, 127) on button:has-text('Add Element')
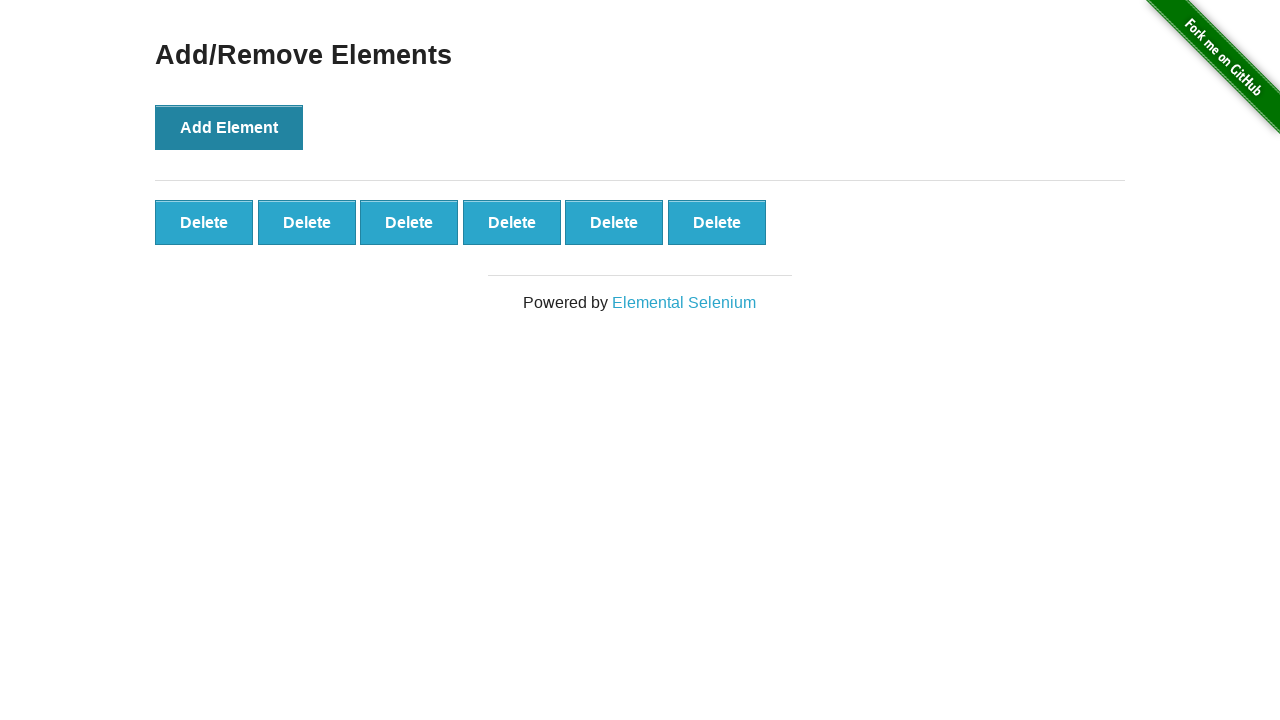

Clicked Add Element button (iteration 7/100) at (229, 127) on button:has-text('Add Element')
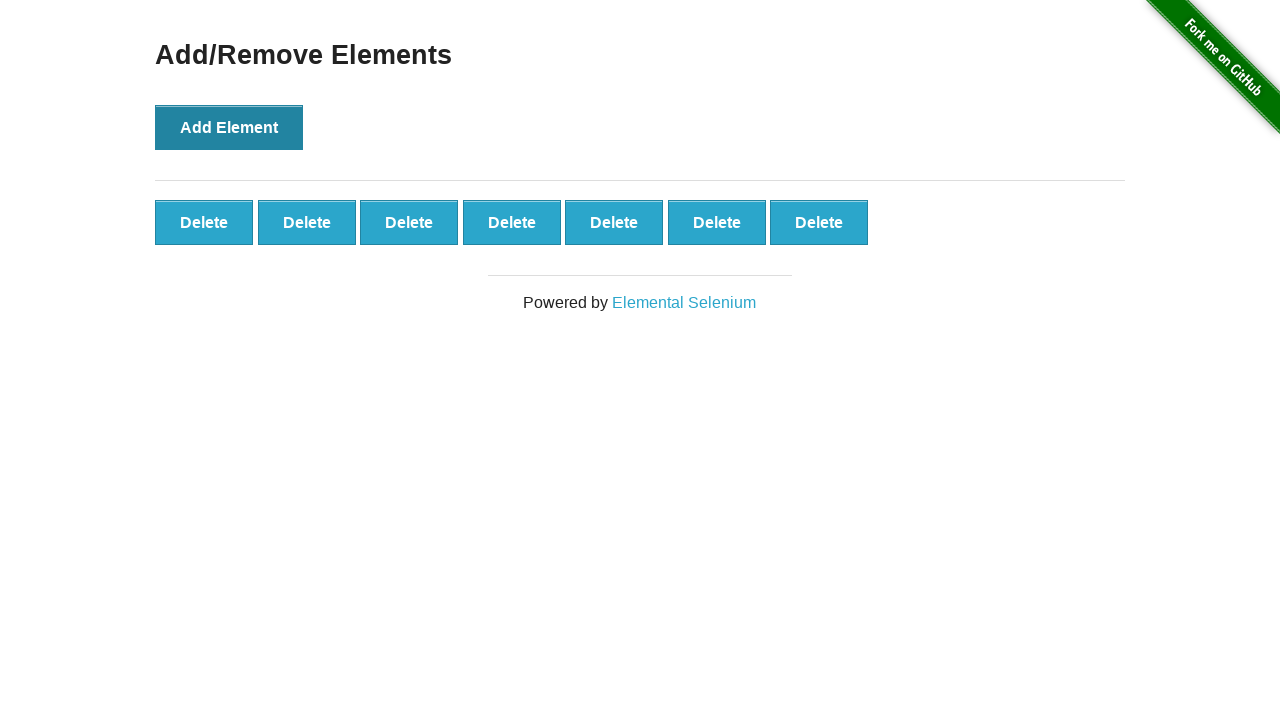

Clicked Add Element button (iteration 8/100) at (229, 127) on button:has-text('Add Element')
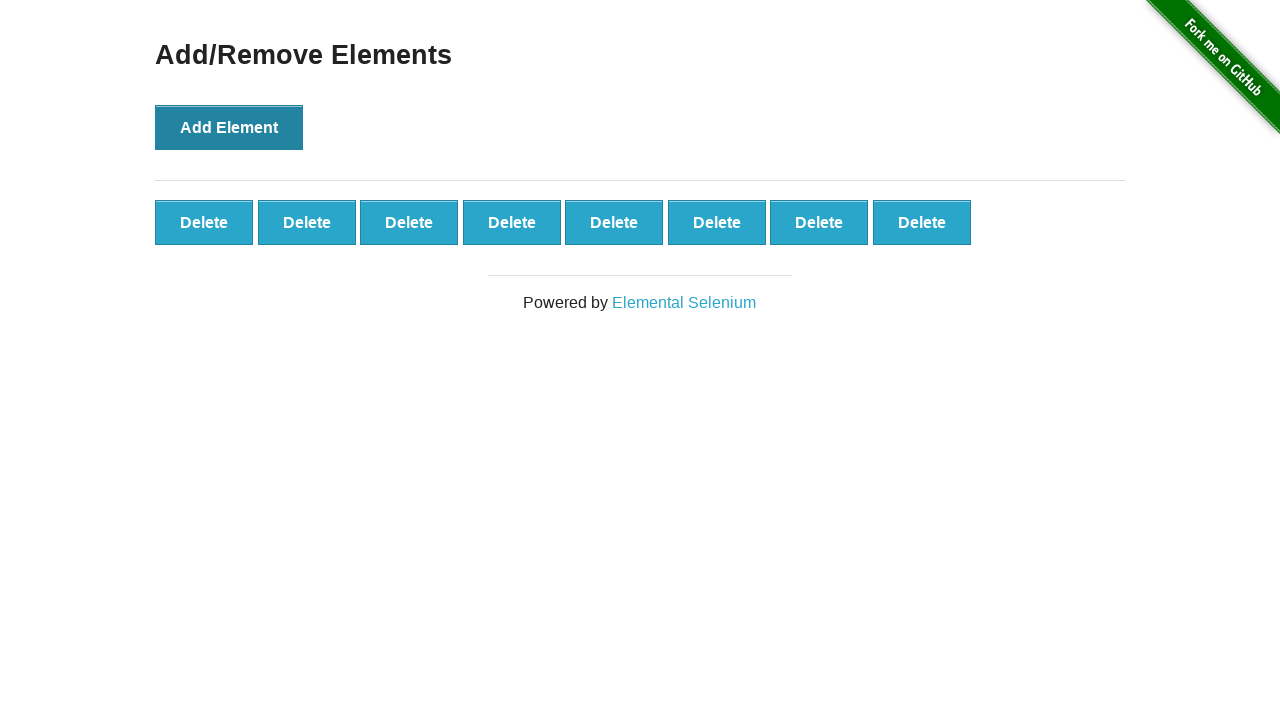

Clicked Add Element button (iteration 9/100) at (229, 127) on button:has-text('Add Element')
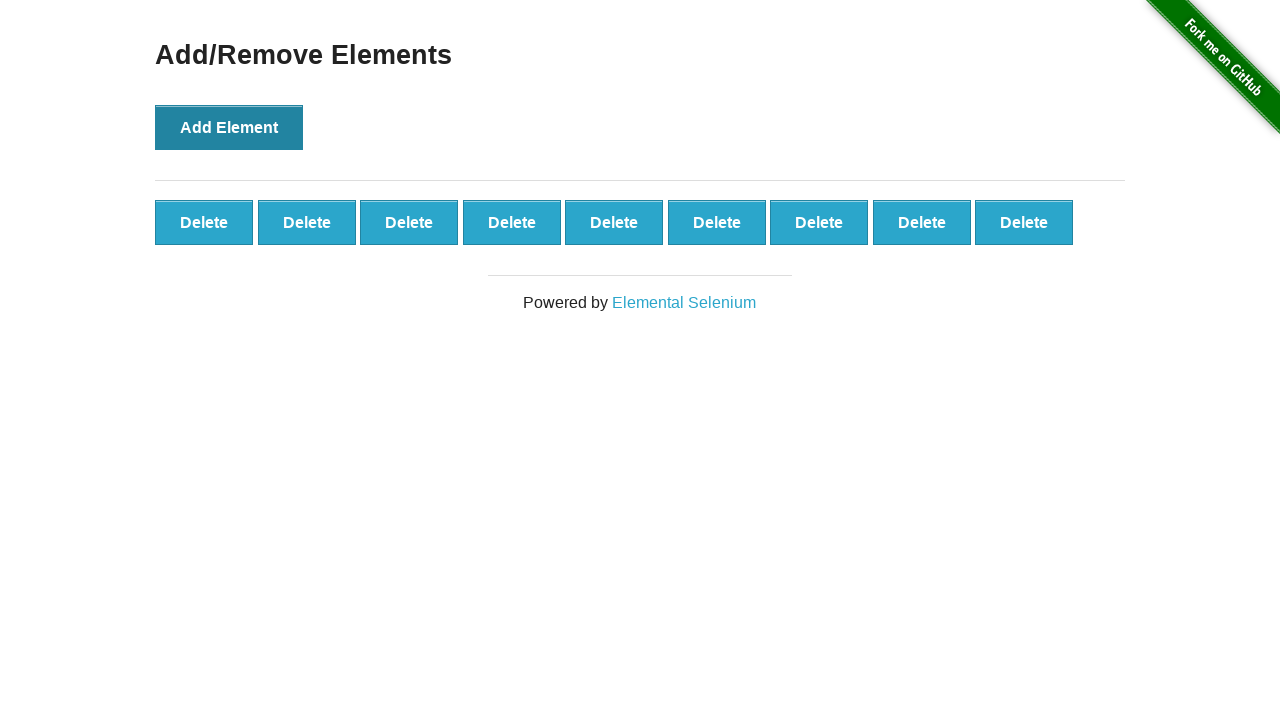

Clicked Add Element button (iteration 10/100) at (229, 127) on button:has-text('Add Element')
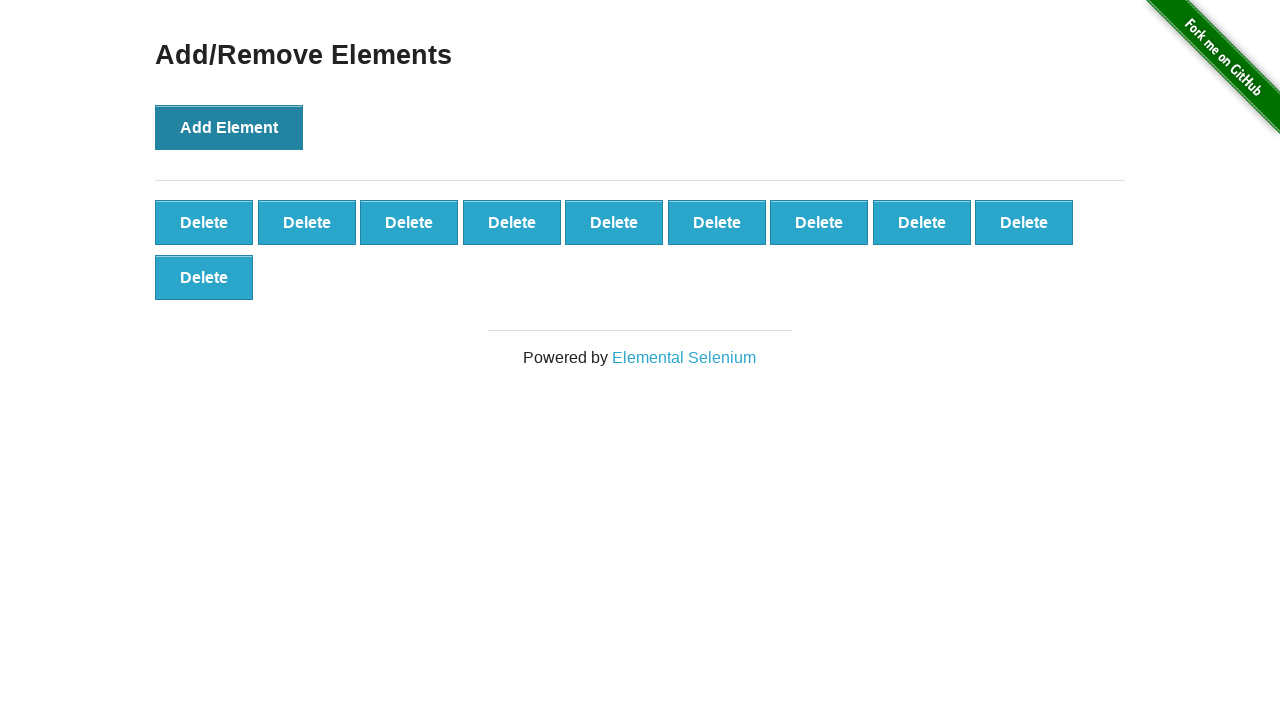

Clicked Add Element button (iteration 11/100) at (229, 127) on button:has-text('Add Element')
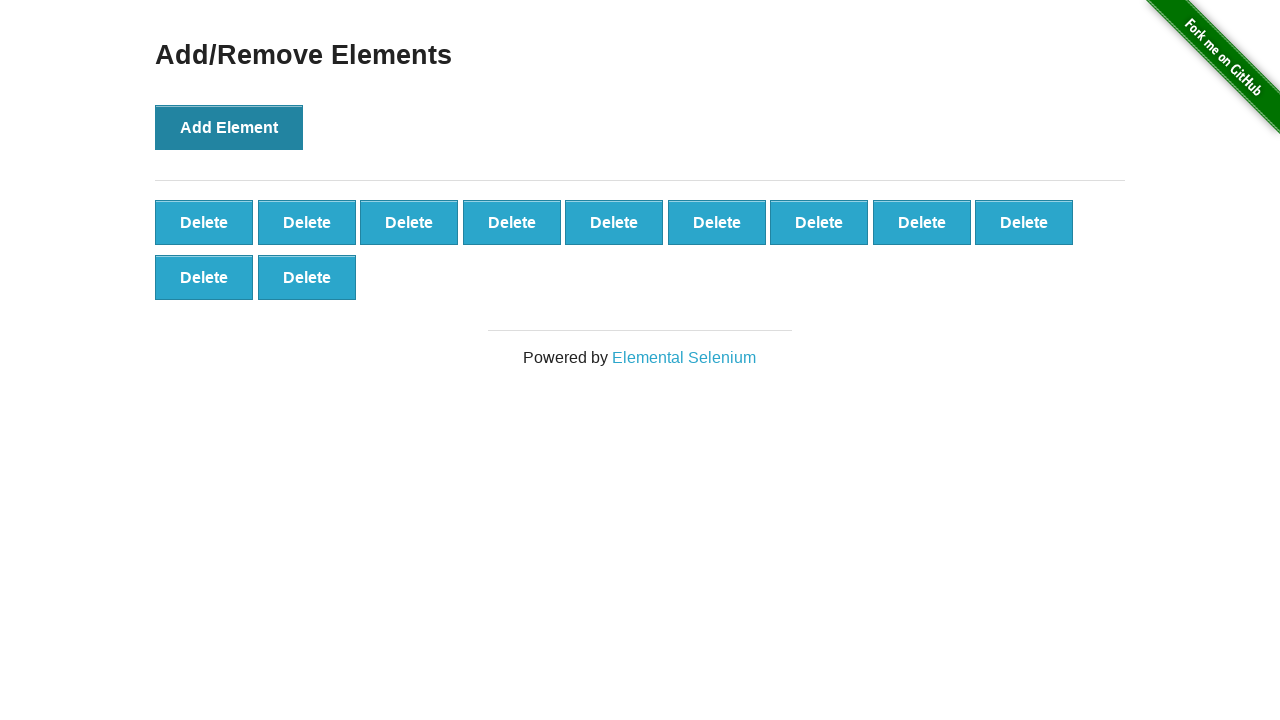

Clicked Add Element button (iteration 12/100) at (229, 127) on button:has-text('Add Element')
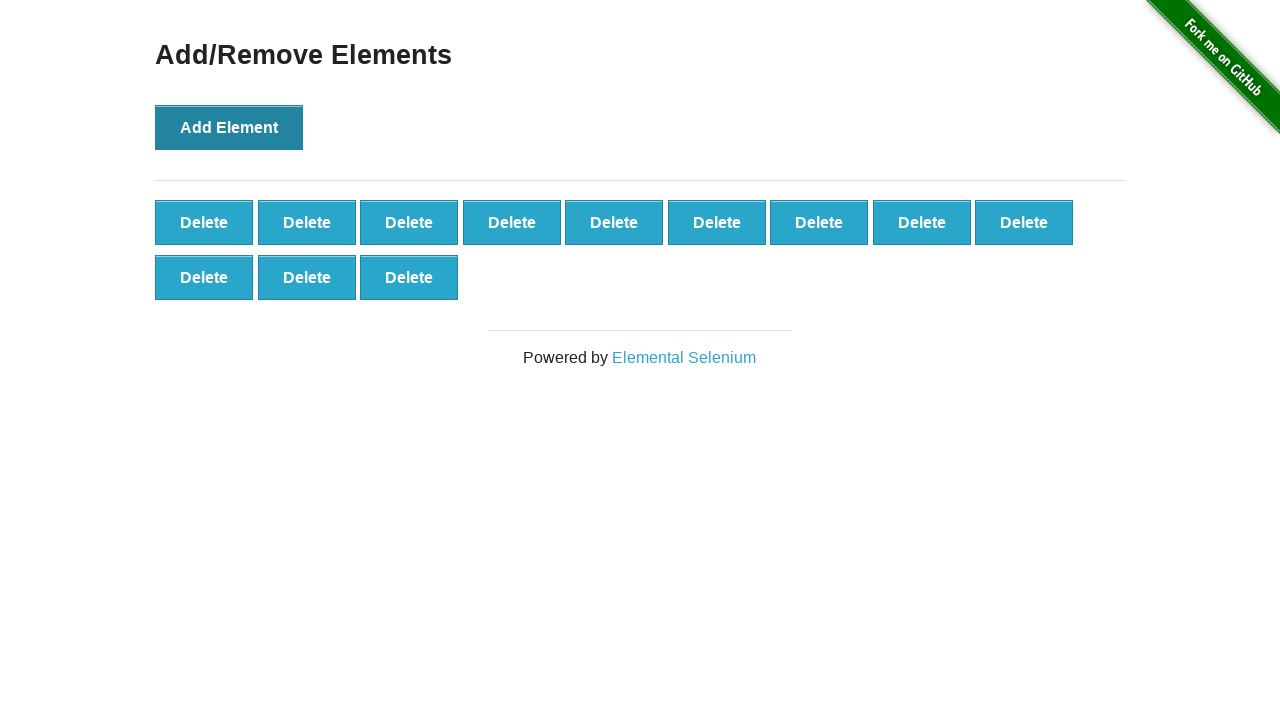

Clicked Add Element button (iteration 13/100) at (229, 127) on button:has-text('Add Element')
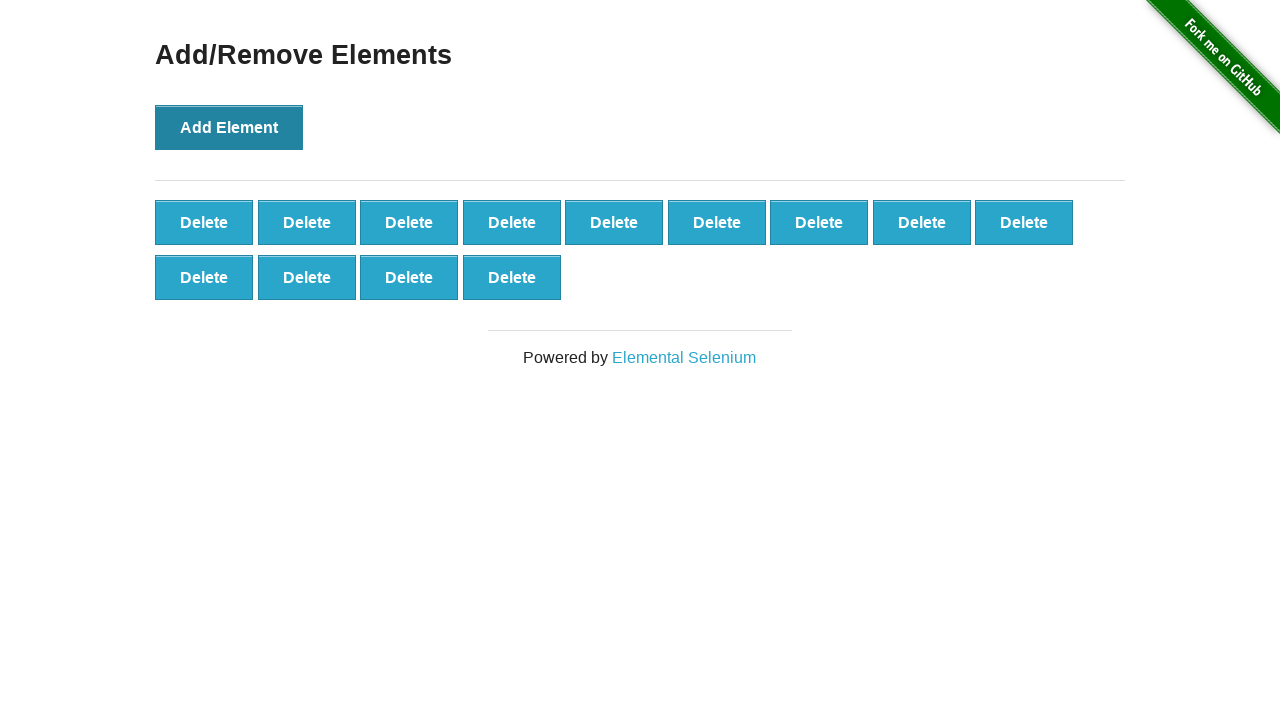

Clicked Add Element button (iteration 14/100) at (229, 127) on button:has-text('Add Element')
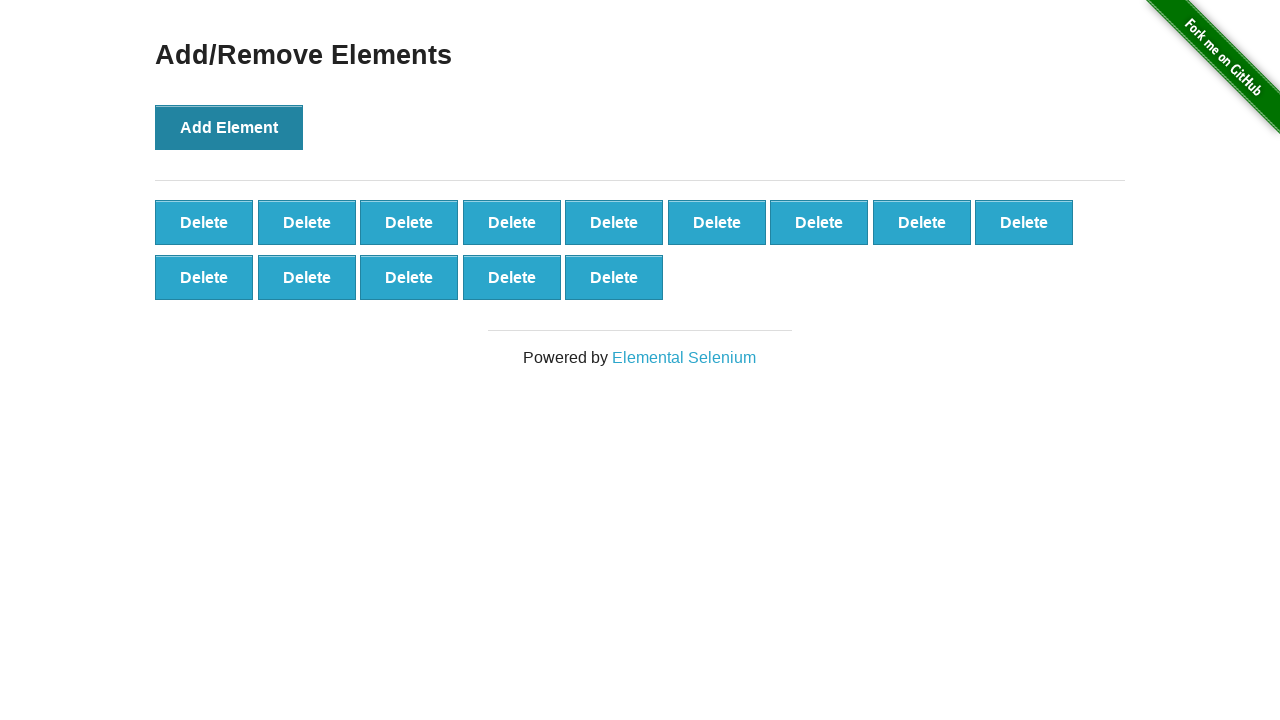

Clicked Add Element button (iteration 15/100) at (229, 127) on button:has-text('Add Element')
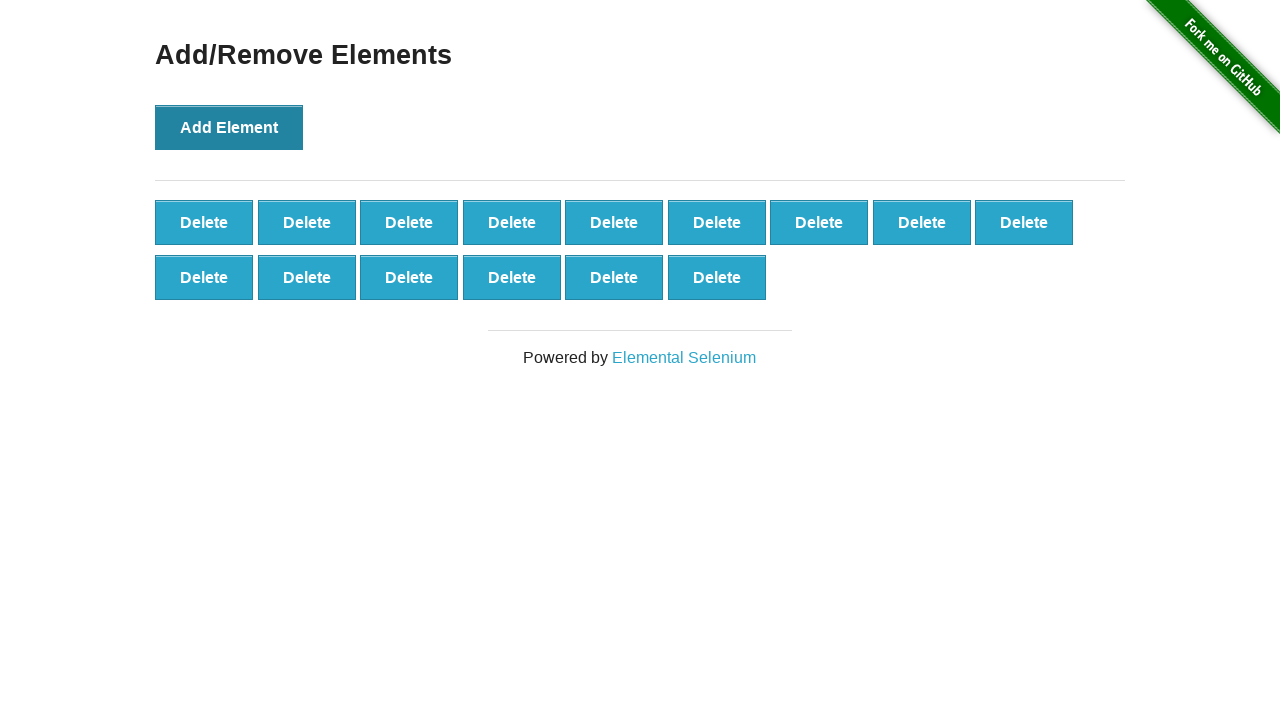

Clicked Add Element button (iteration 16/100) at (229, 127) on button:has-text('Add Element')
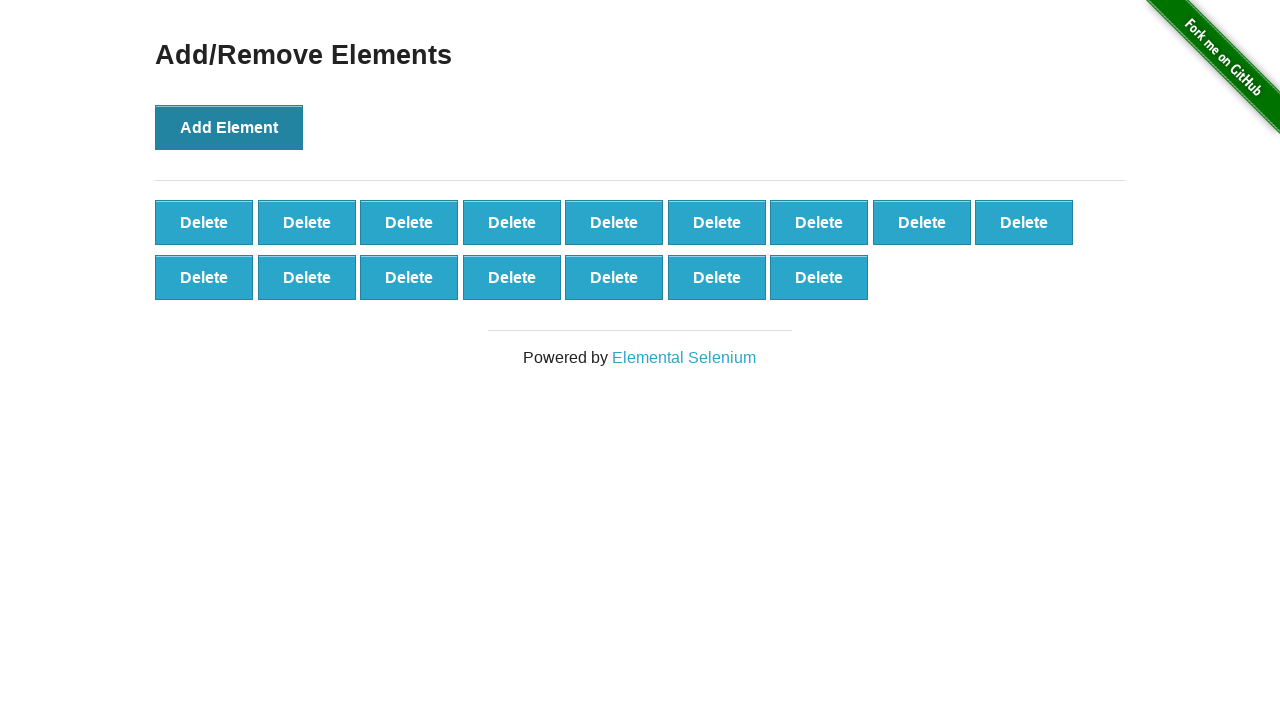

Clicked Add Element button (iteration 17/100) at (229, 127) on button:has-text('Add Element')
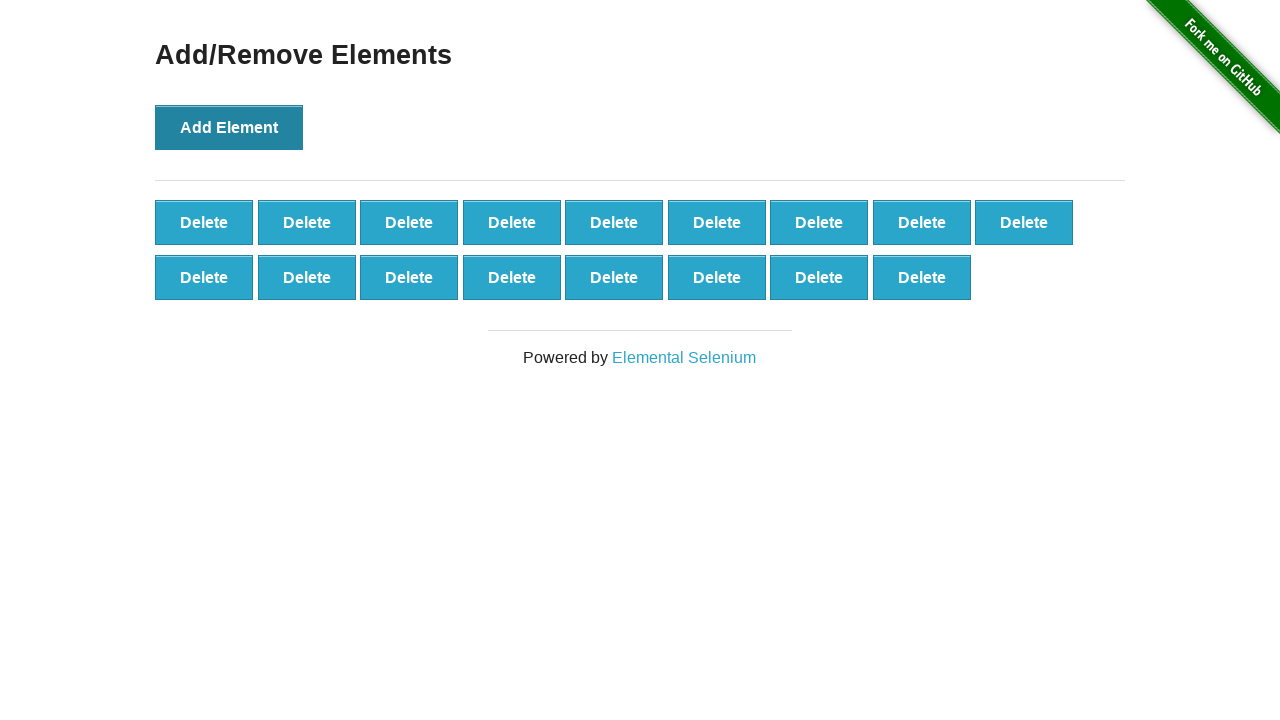

Clicked Add Element button (iteration 18/100) at (229, 127) on button:has-text('Add Element')
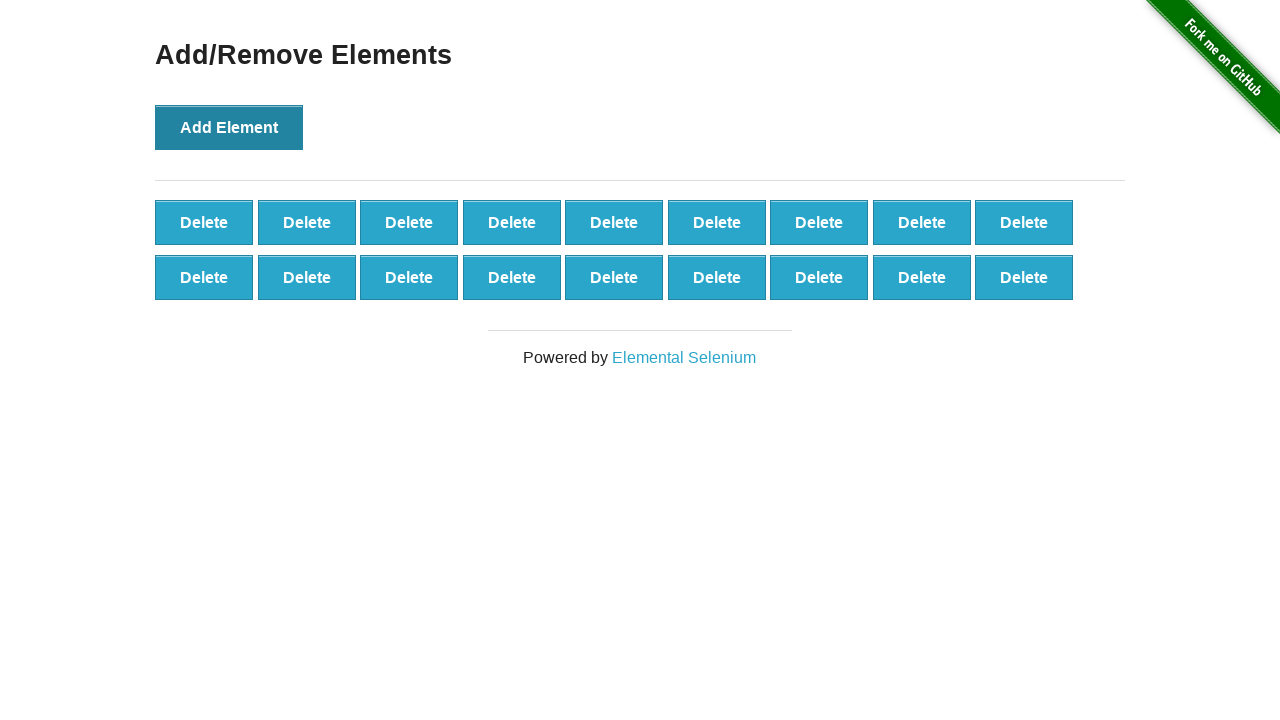

Clicked Add Element button (iteration 19/100) at (229, 127) on button:has-text('Add Element')
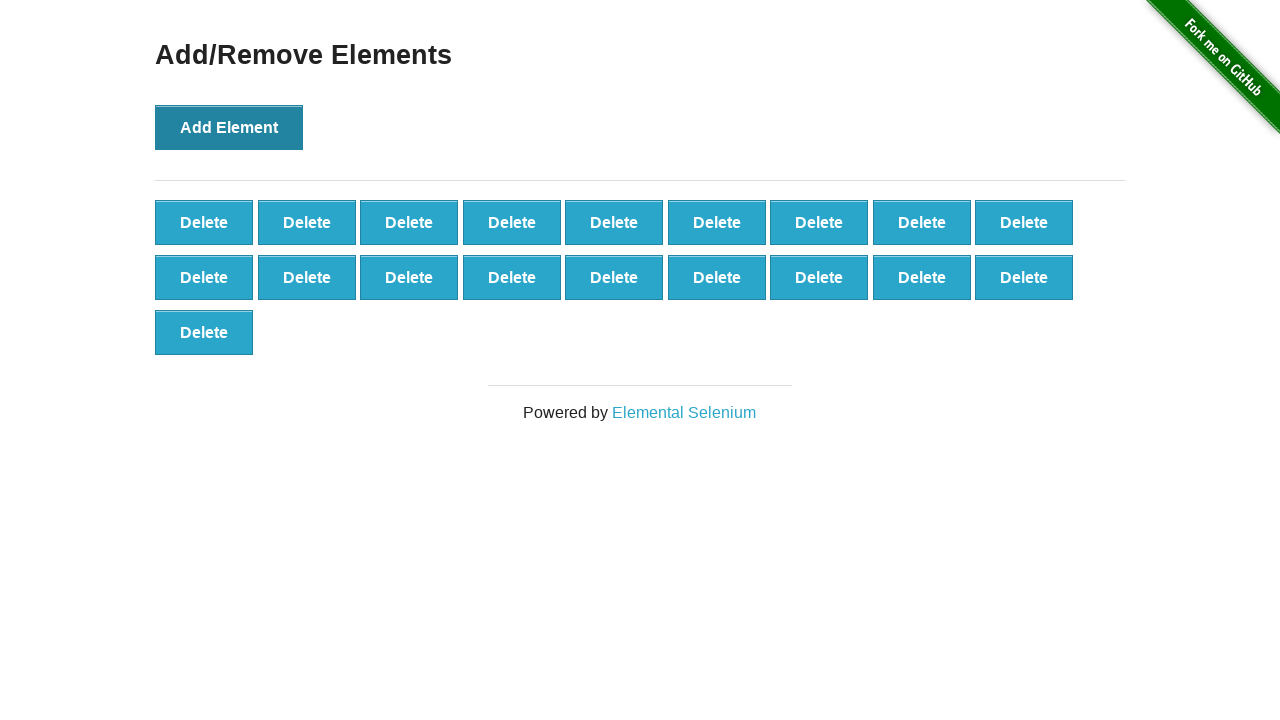

Clicked Add Element button (iteration 20/100) at (229, 127) on button:has-text('Add Element')
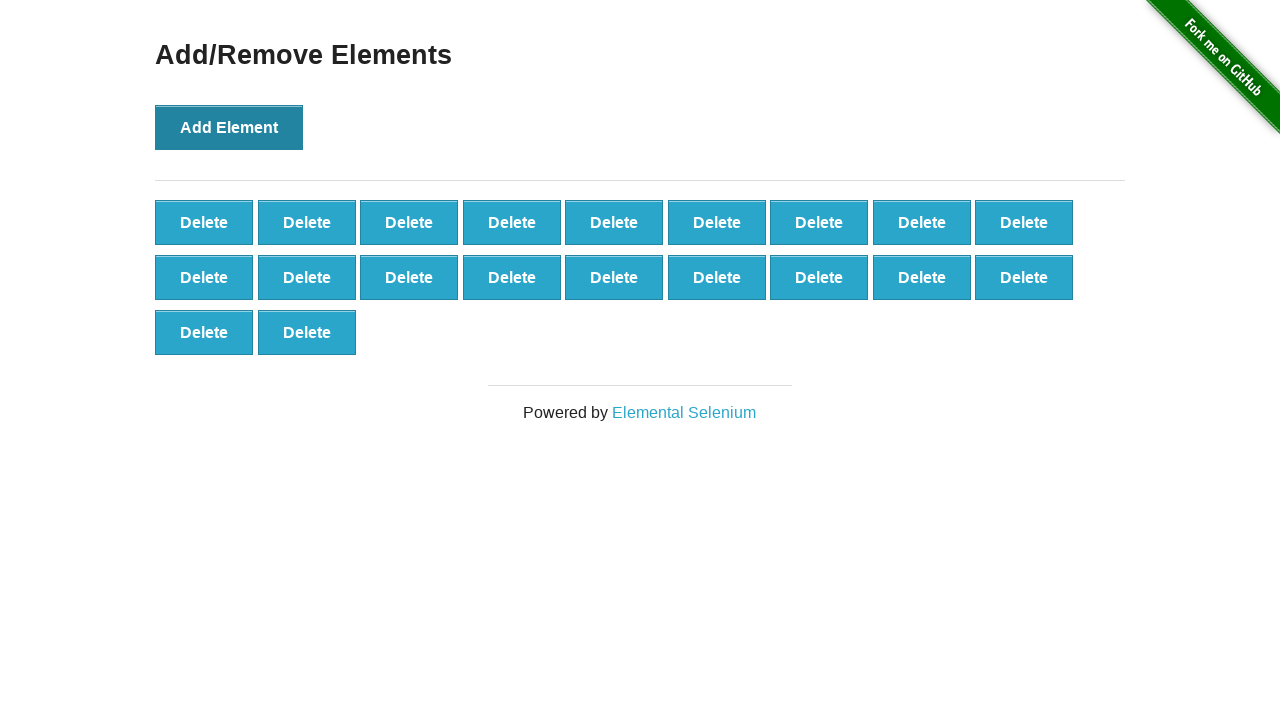

Clicked Add Element button (iteration 21/100) at (229, 127) on button:has-text('Add Element')
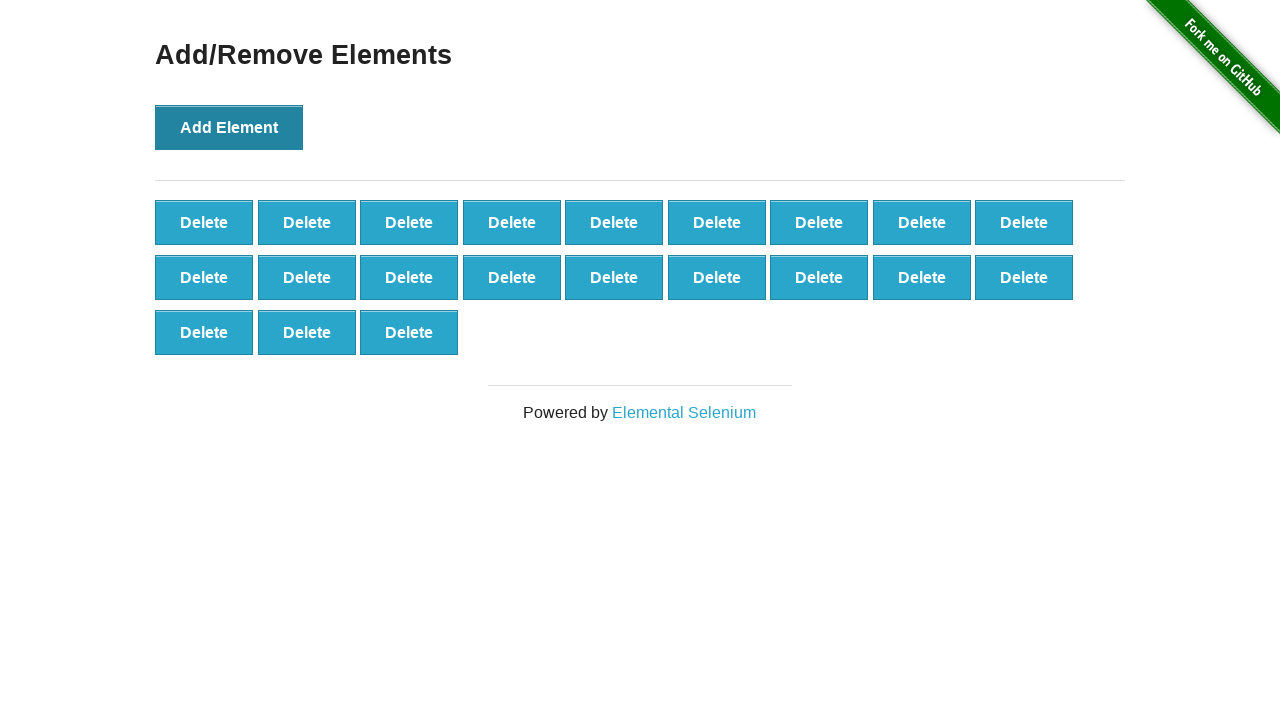

Clicked Add Element button (iteration 22/100) at (229, 127) on button:has-text('Add Element')
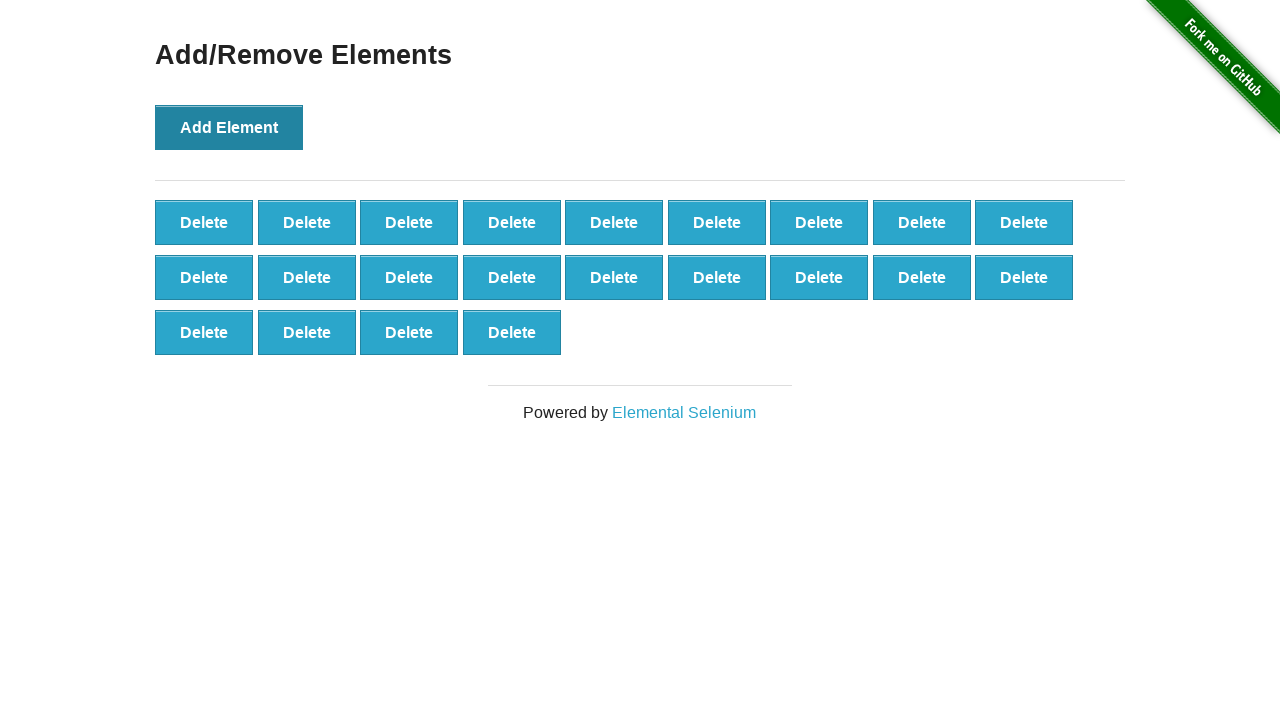

Clicked Add Element button (iteration 23/100) at (229, 127) on button:has-text('Add Element')
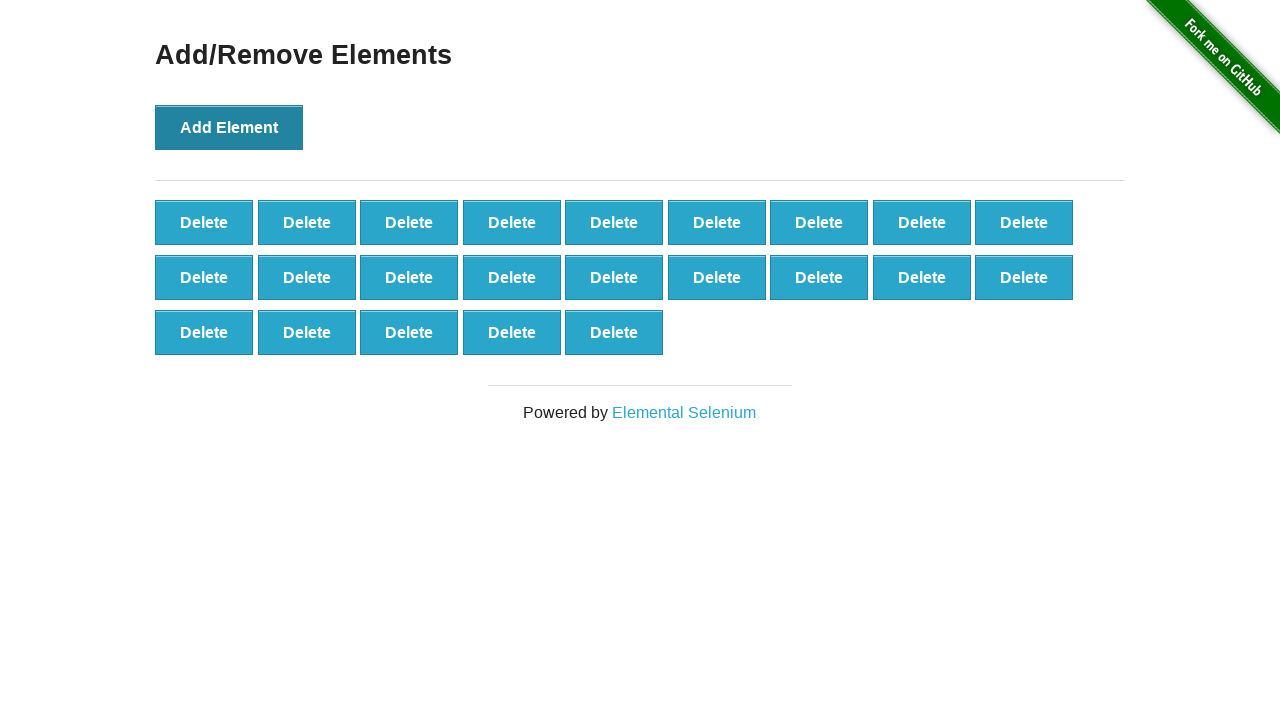

Clicked Add Element button (iteration 24/100) at (229, 127) on button:has-text('Add Element')
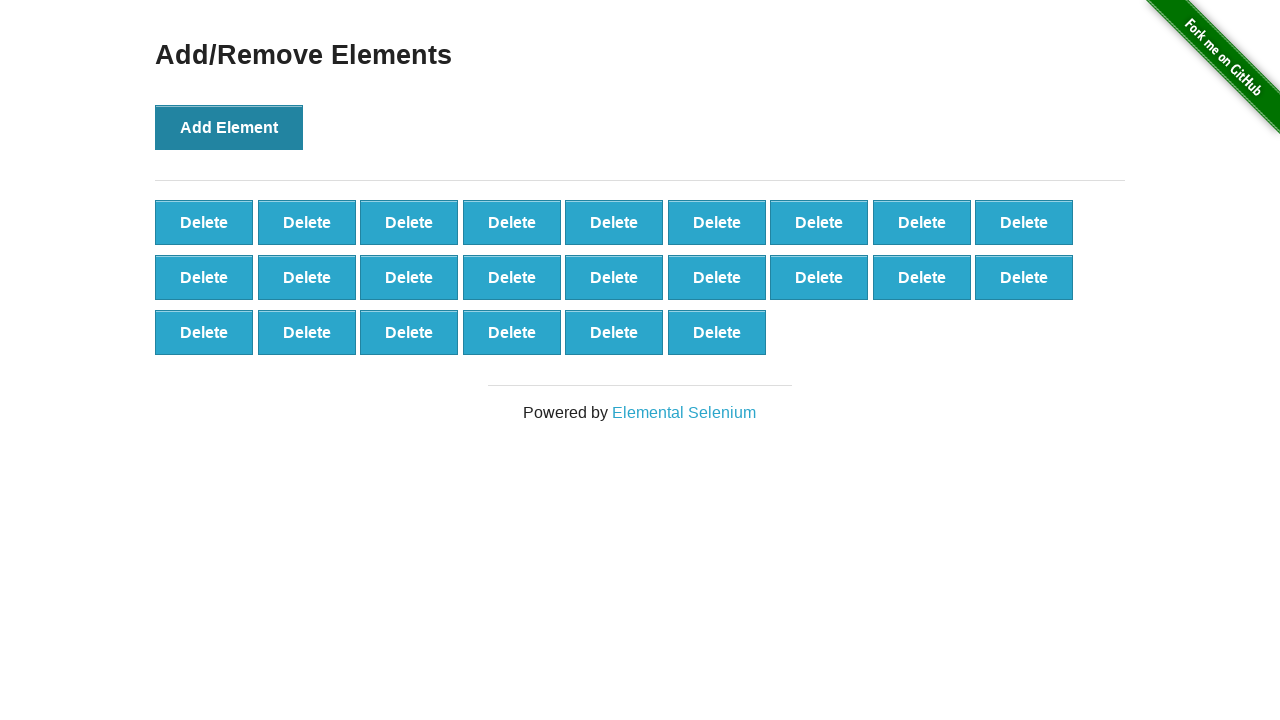

Clicked Add Element button (iteration 25/100) at (229, 127) on button:has-text('Add Element')
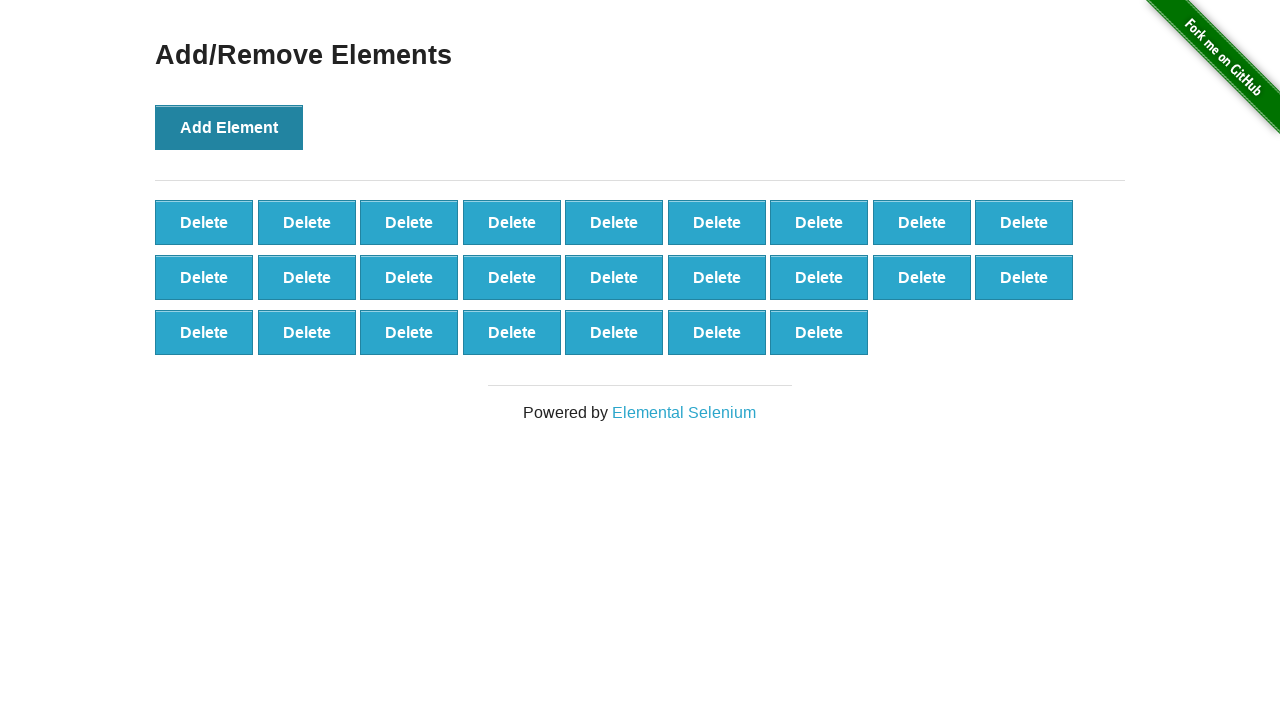

Clicked Add Element button (iteration 26/100) at (229, 127) on button:has-text('Add Element')
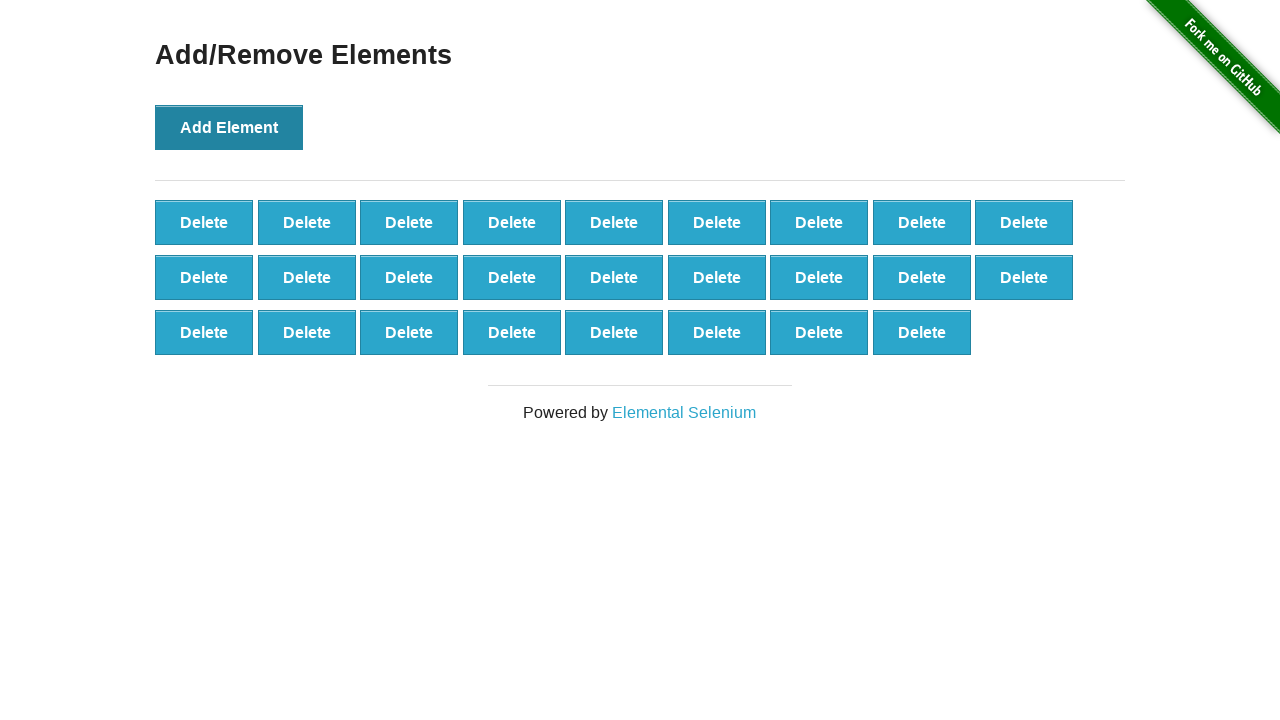

Clicked Add Element button (iteration 27/100) at (229, 127) on button:has-text('Add Element')
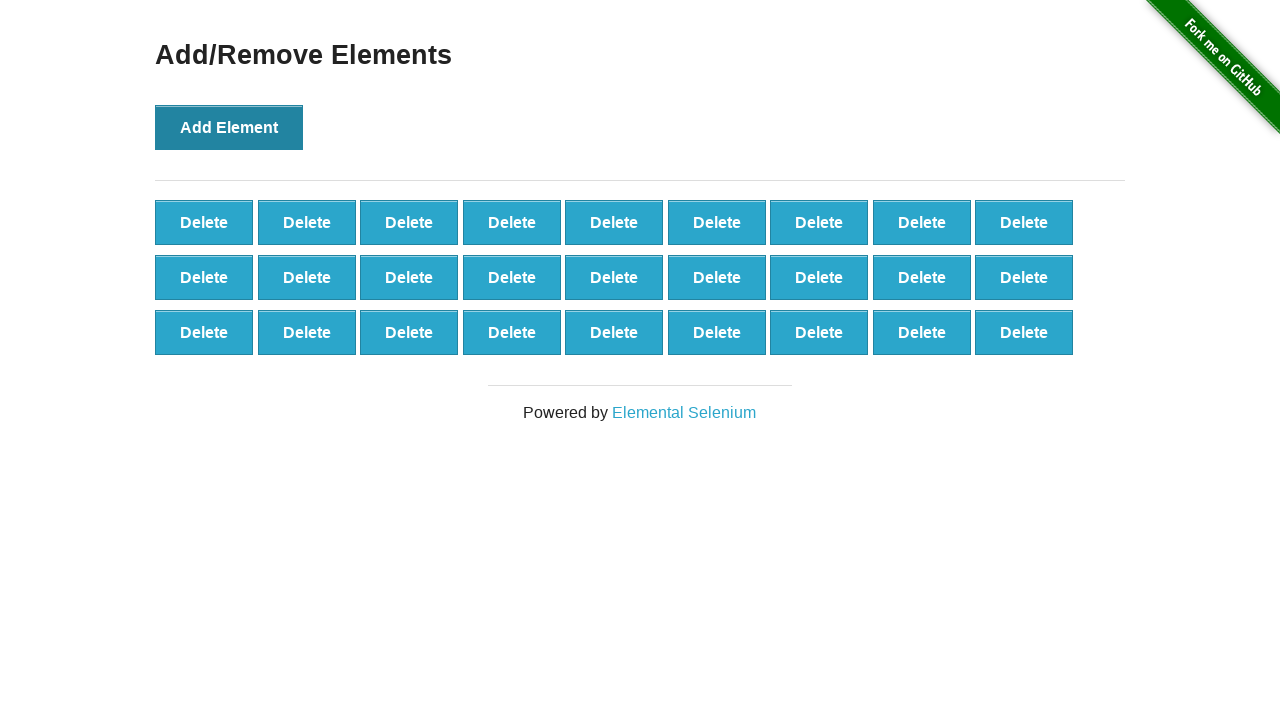

Clicked Add Element button (iteration 28/100) at (229, 127) on button:has-text('Add Element')
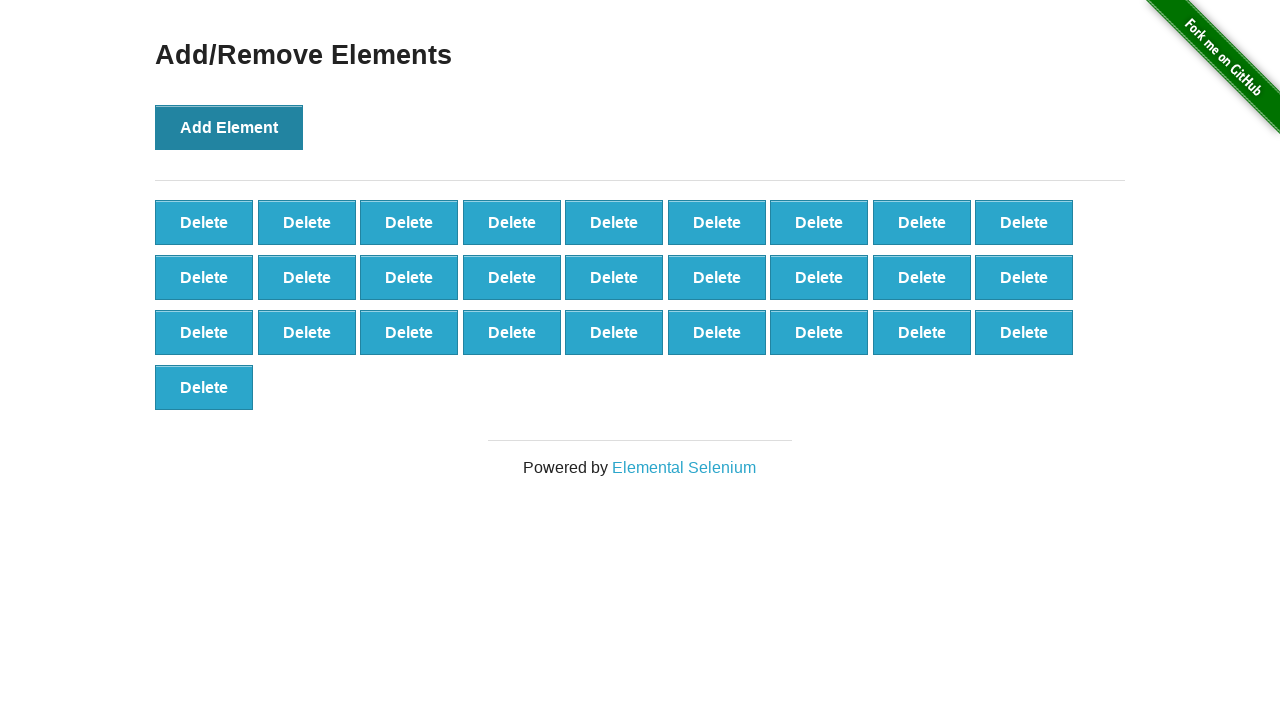

Clicked Add Element button (iteration 29/100) at (229, 127) on button:has-text('Add Element')
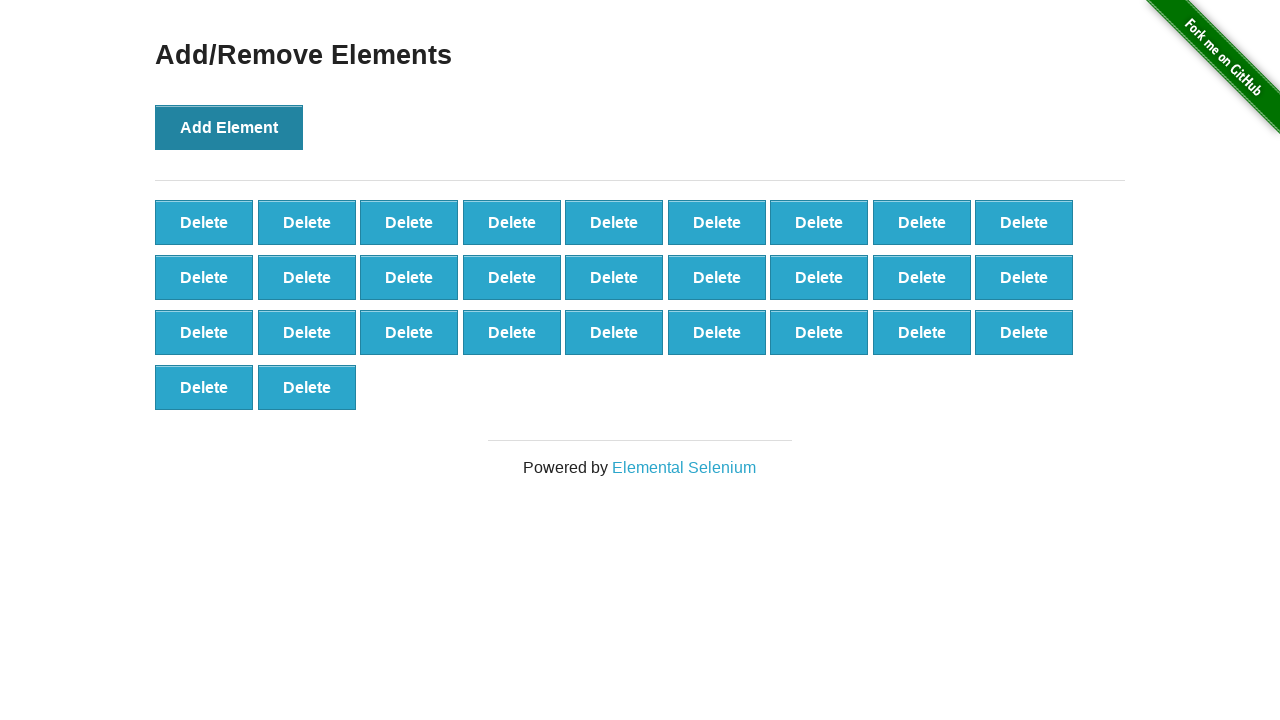

Clicked Add Element button (iteration 30/100) at (229, 127) on button:has-text('Add Element')
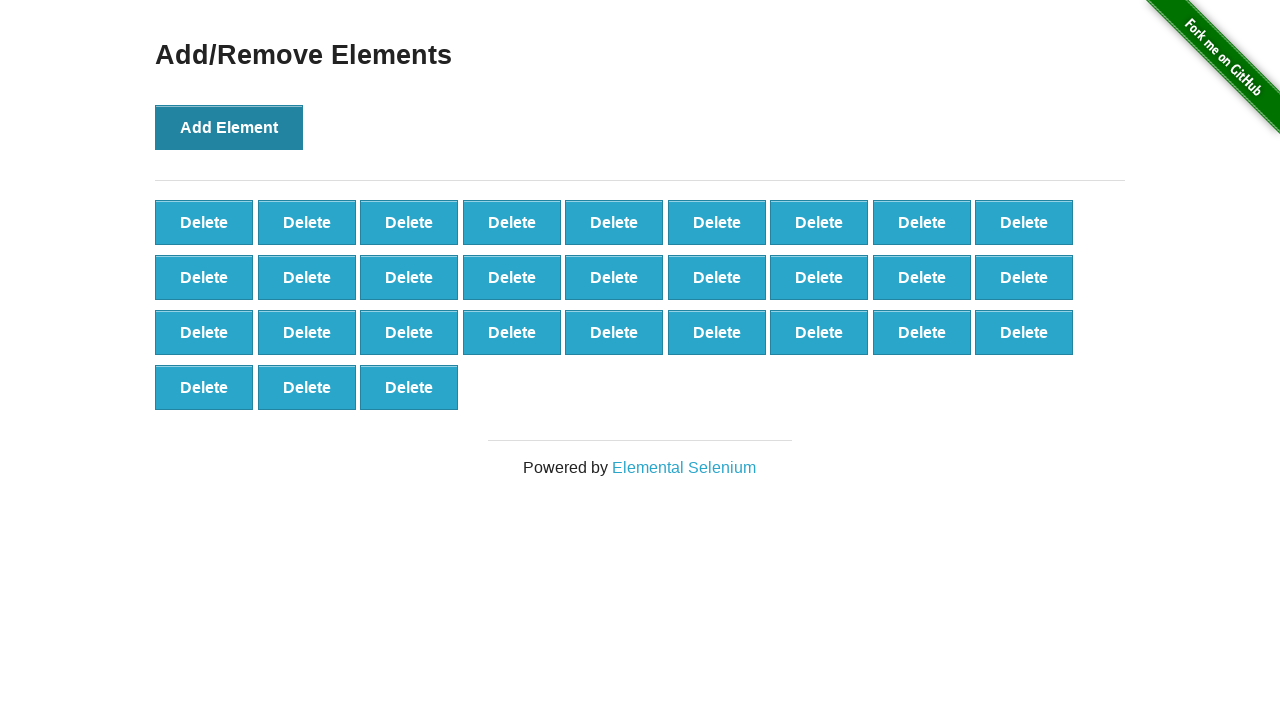

Clicked Add Element button (iteration 31/100) at (229, 127) on button:has-text('Add Element')
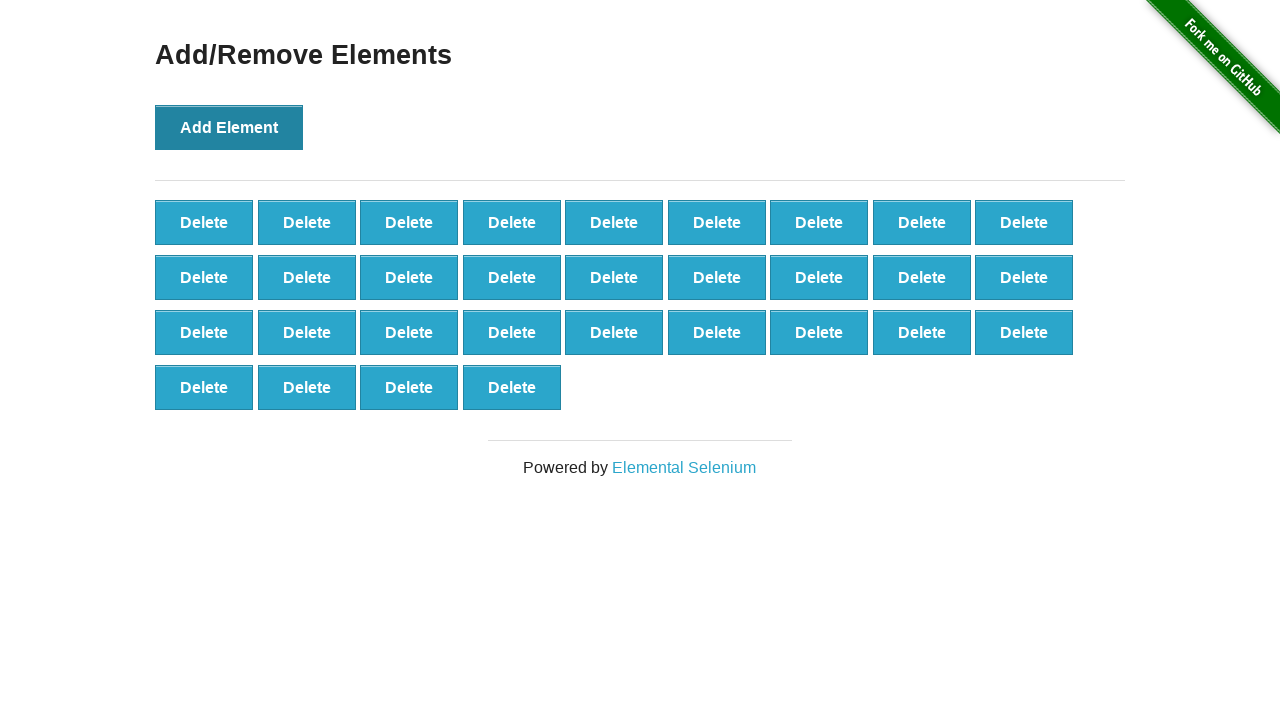

Clicked Add Element button (iteration 32/100) at (229, 127) on button:has-text('Add Element')
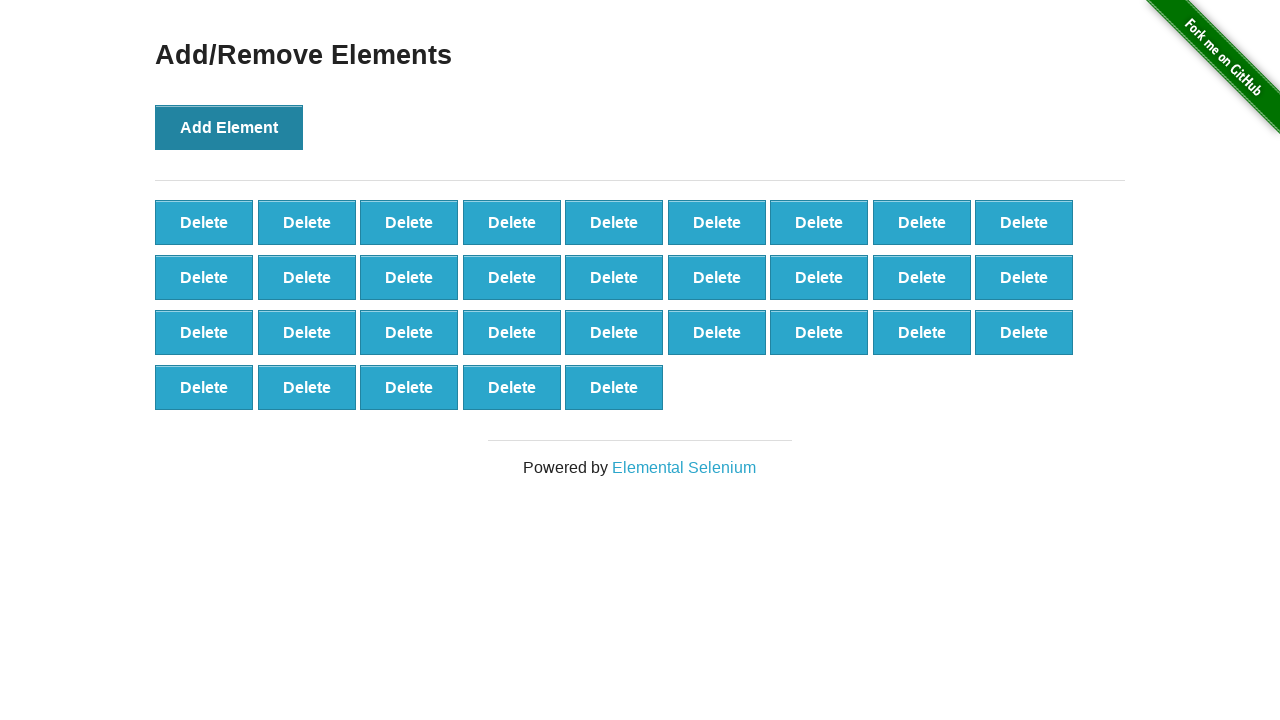

Clicked Add Element button (iteration 33/100) at (229, 127) on button:has-text('Add Element')
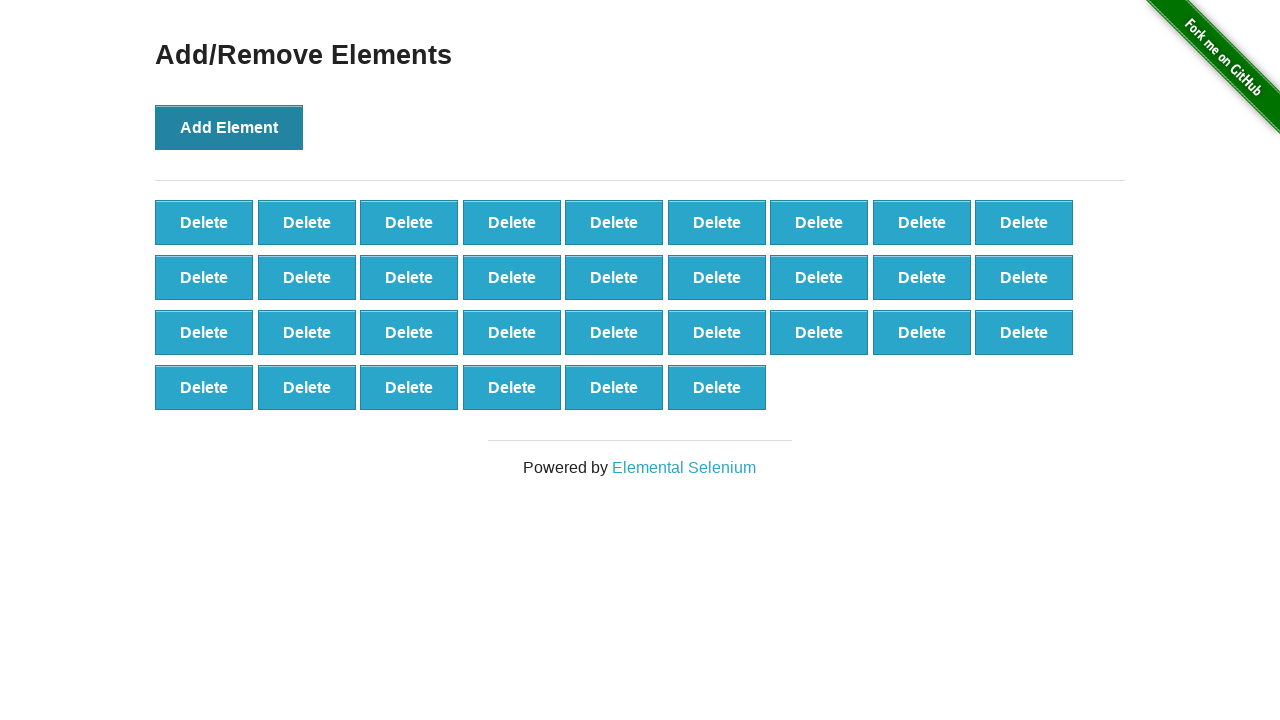

Clicked Add Element button (iteration 34/100) at (229, 127) on button:has-text('Add Element')
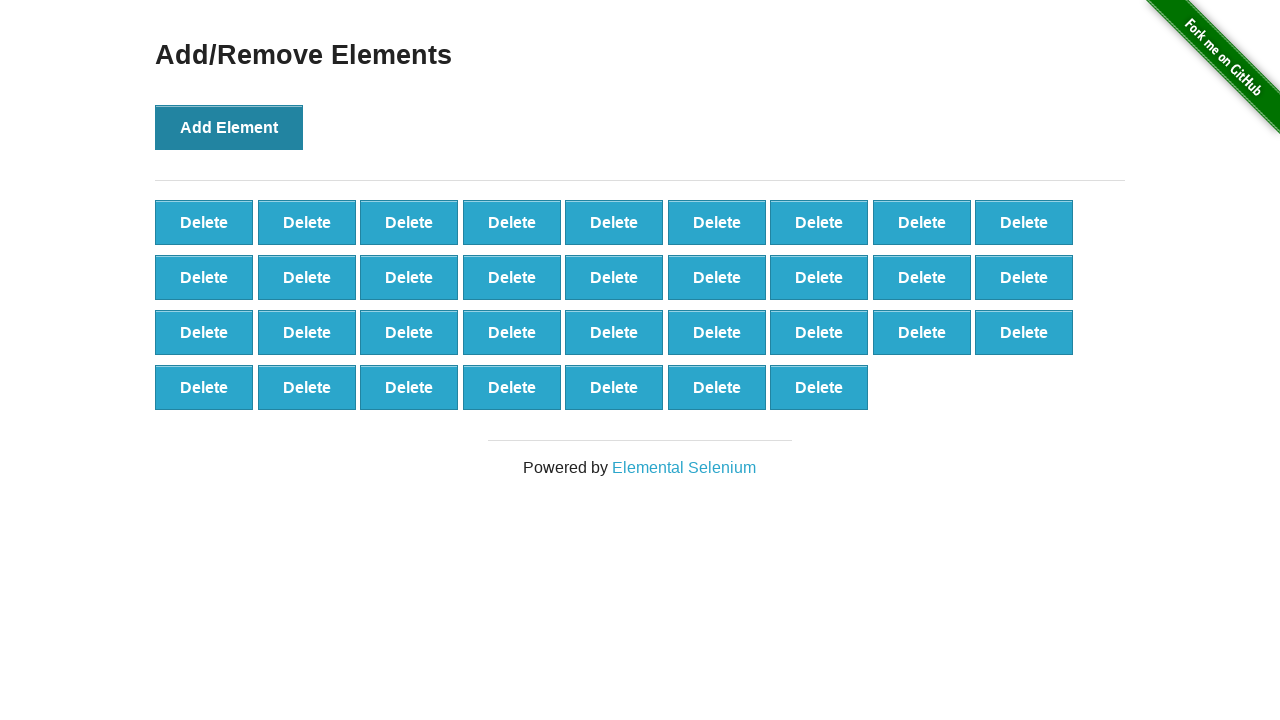

Clicked Add Element button (iteration 35/100) at (229, 127) on button:has-text('Add Element')
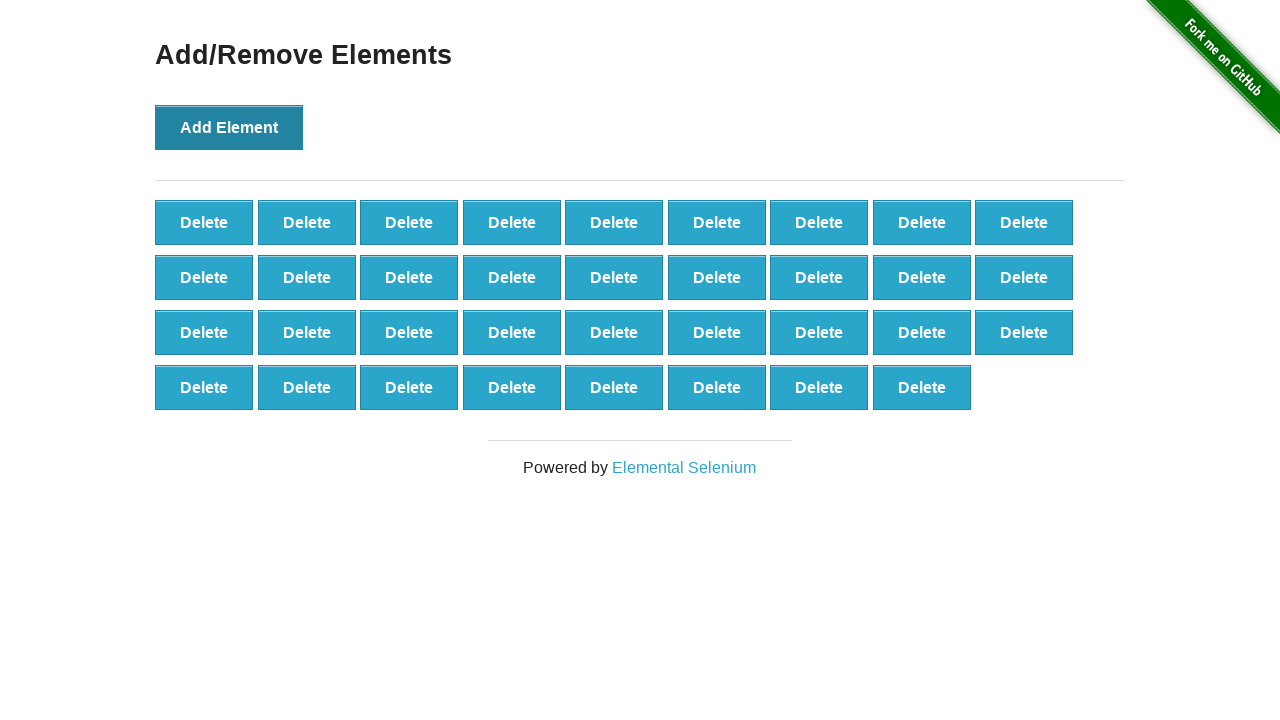

Clicked Add Element button (iteration 36/100) at (229, 127) on button:has-text('Add Element')
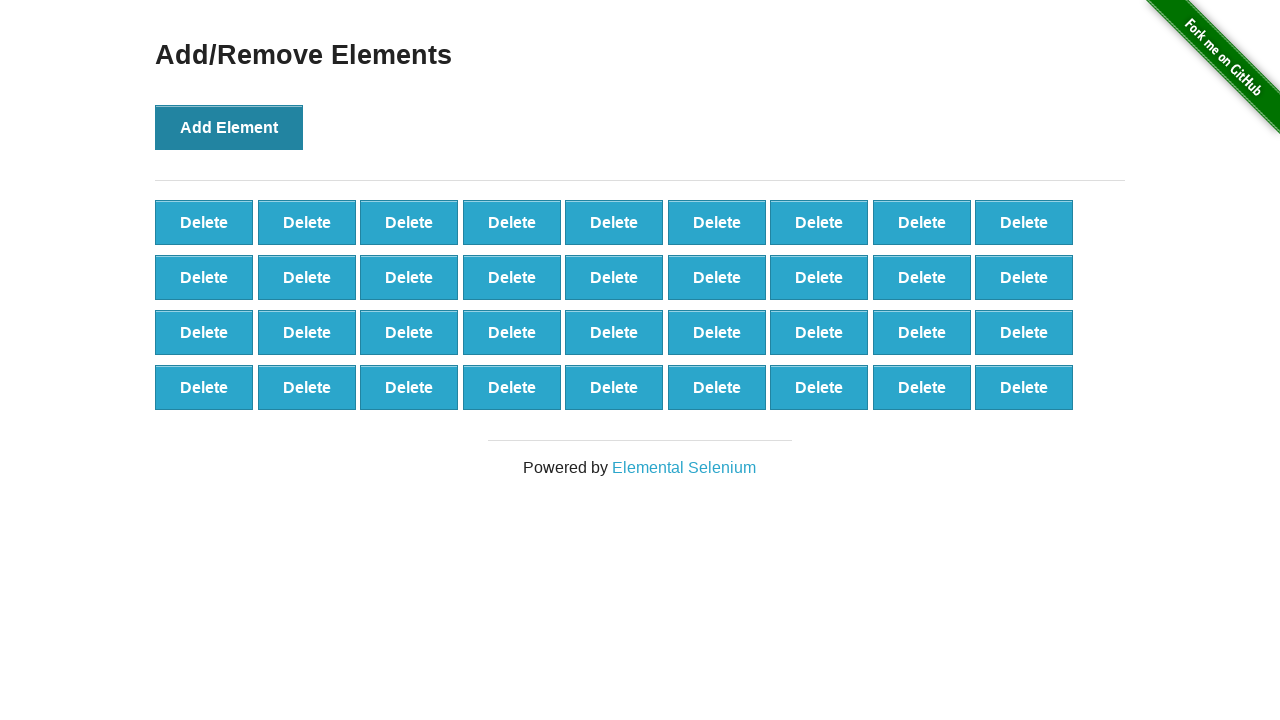

Clicked Add Element button (iteration 37/100) at (229, 127) on button:has-text('Add Element')
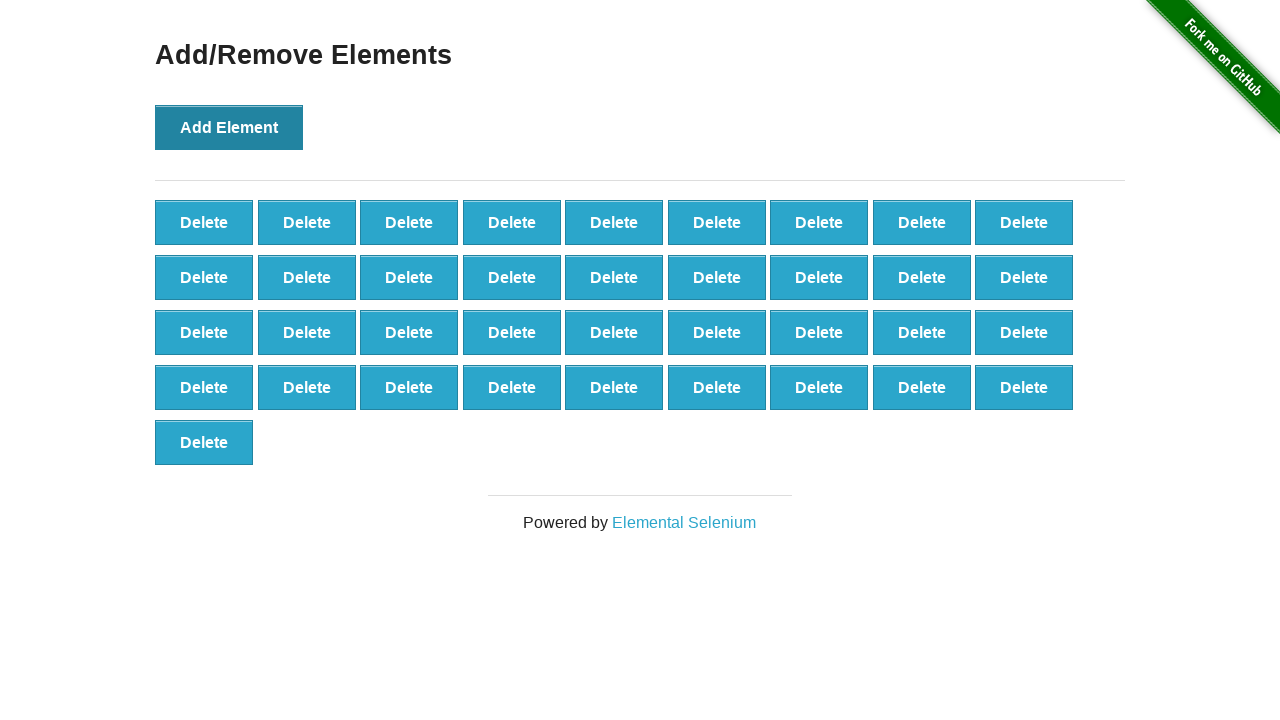

Clicked Add Element button (iteration 38/100) at (229, 127) on button:has-text('Add Element')
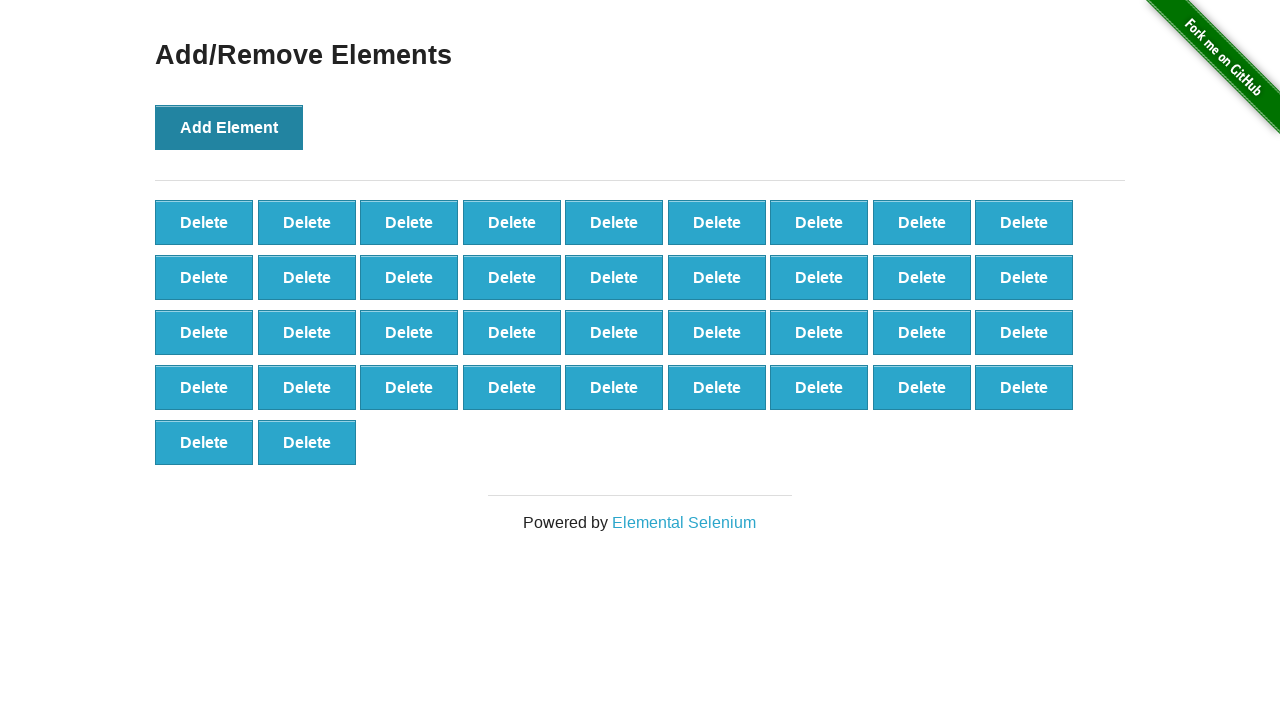

Clicked Add Element button (iteration 39/100) at (229, 127) on button:has-text('Add Element')
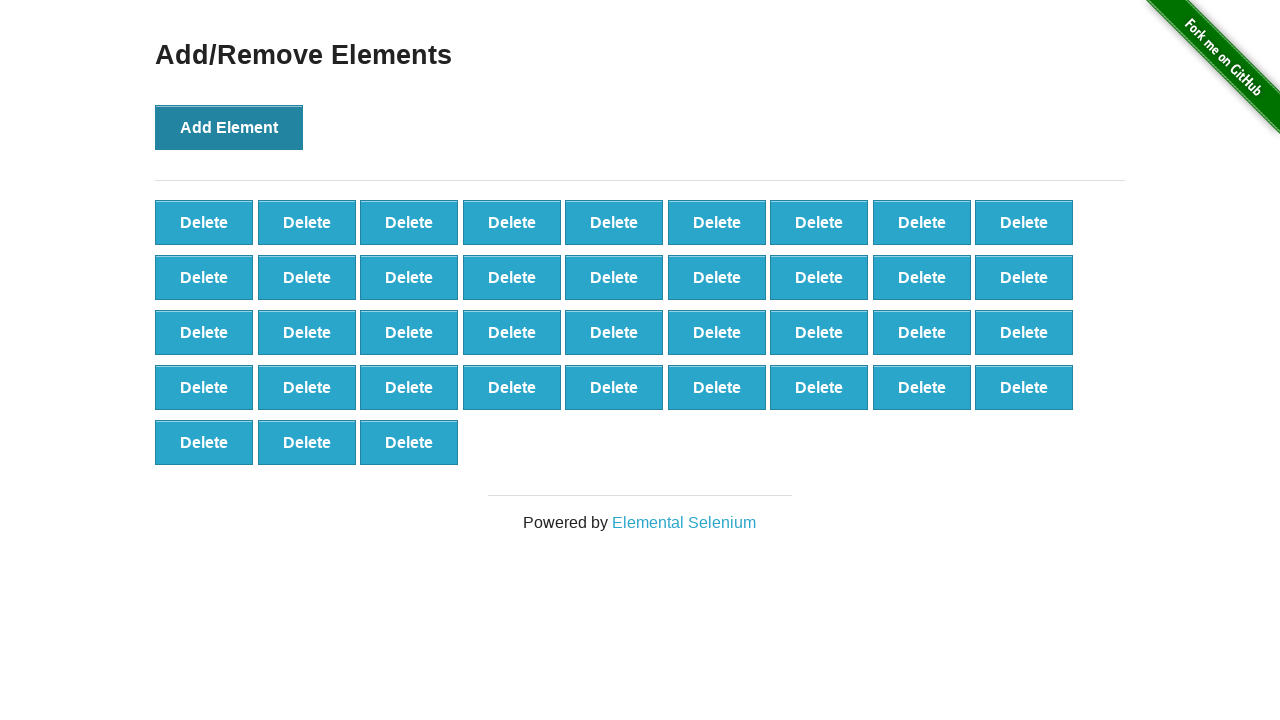

Clicked Add Element button (iteration 40/100) at (229, 127) on button:has-text('Add Element')
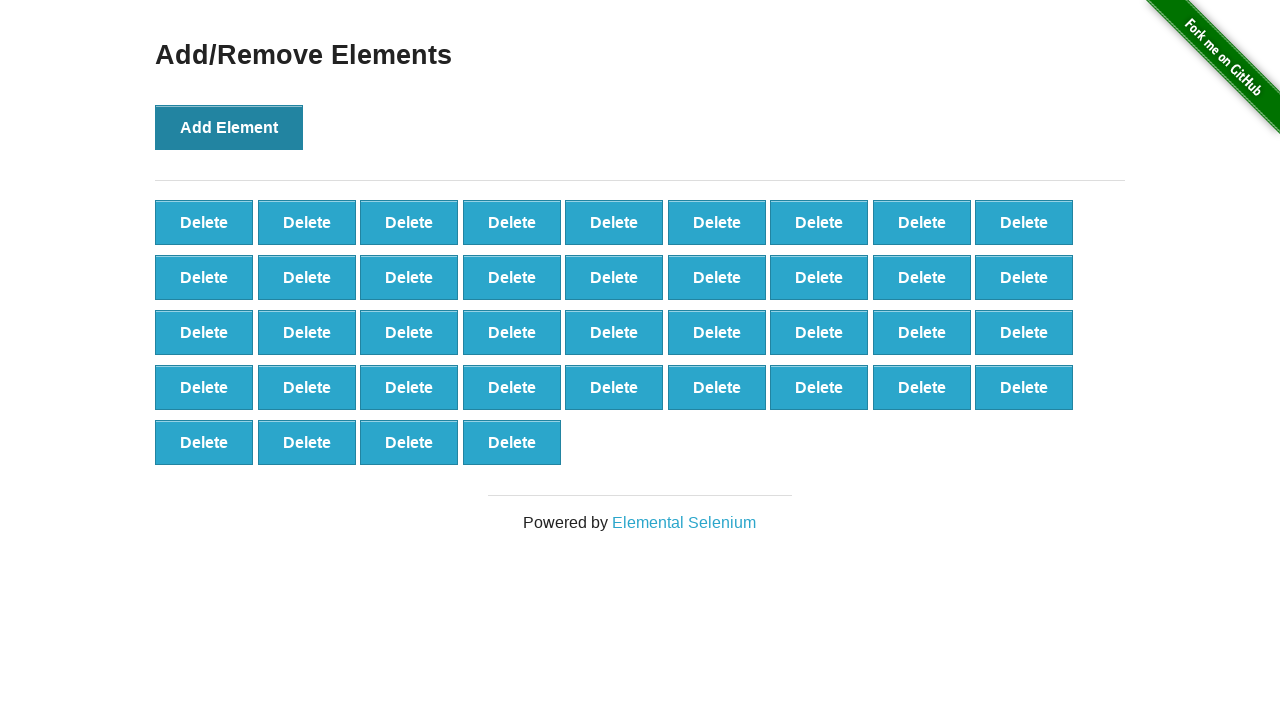

Clicked Add Element button (iteration 41/100) at (229, 127) on button:has-text('Add Element')
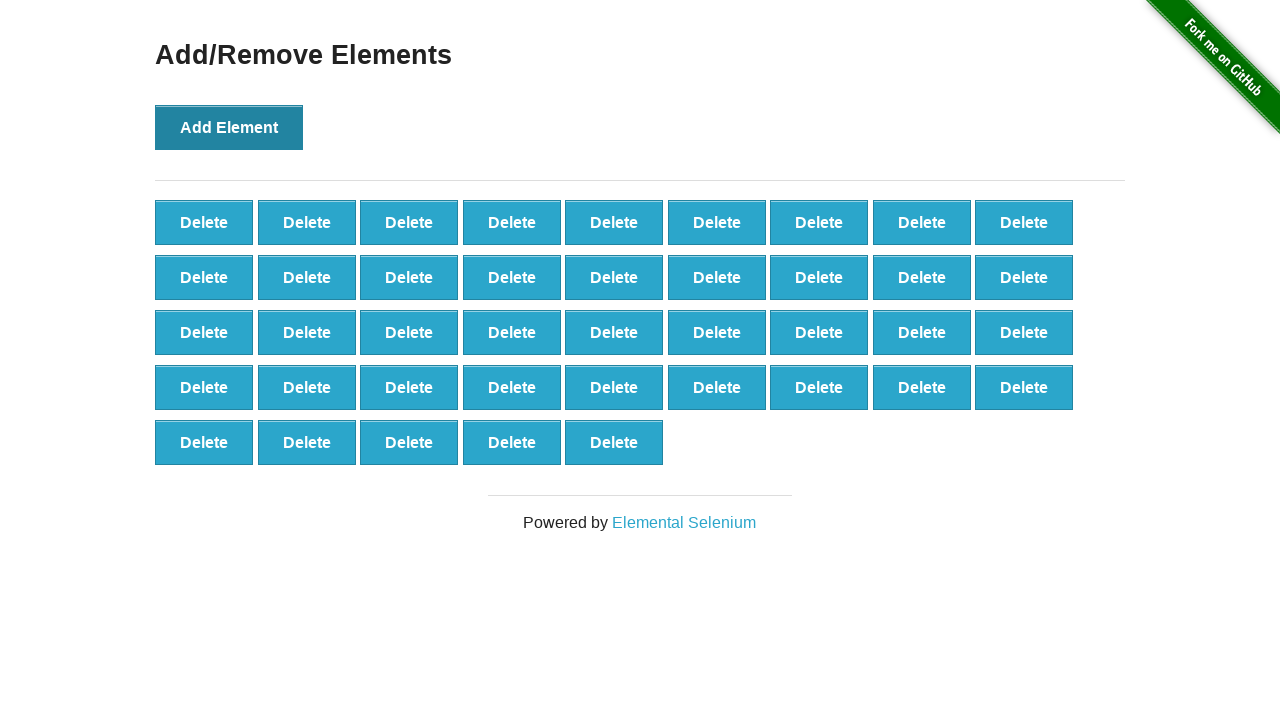

Clicked Add Element button (iteration 42/100) at (229, 127) on button:has-text('Add Element')
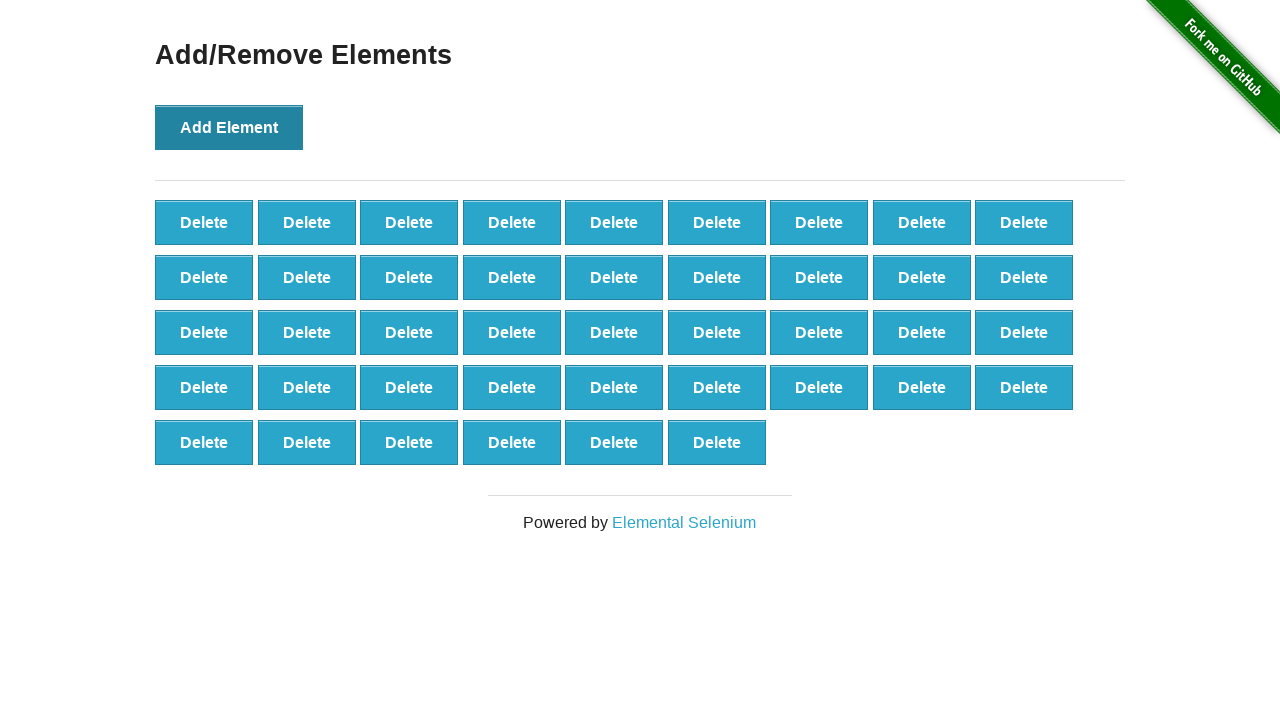

Clicked Add Element button (iteration 43/100) at (229, 127) on button:has-text('Add Element')
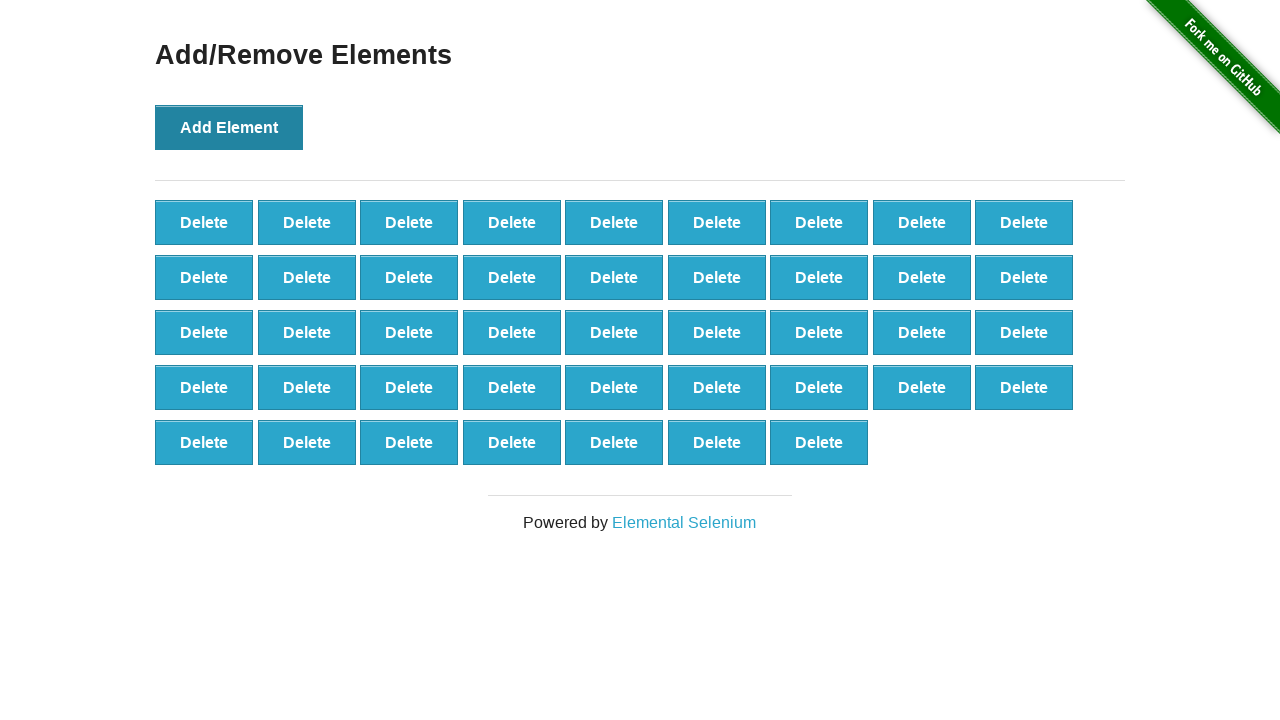

Clicked Add Element button (iteration 44/100) at (229, 127) on button:has-text('Add Element')
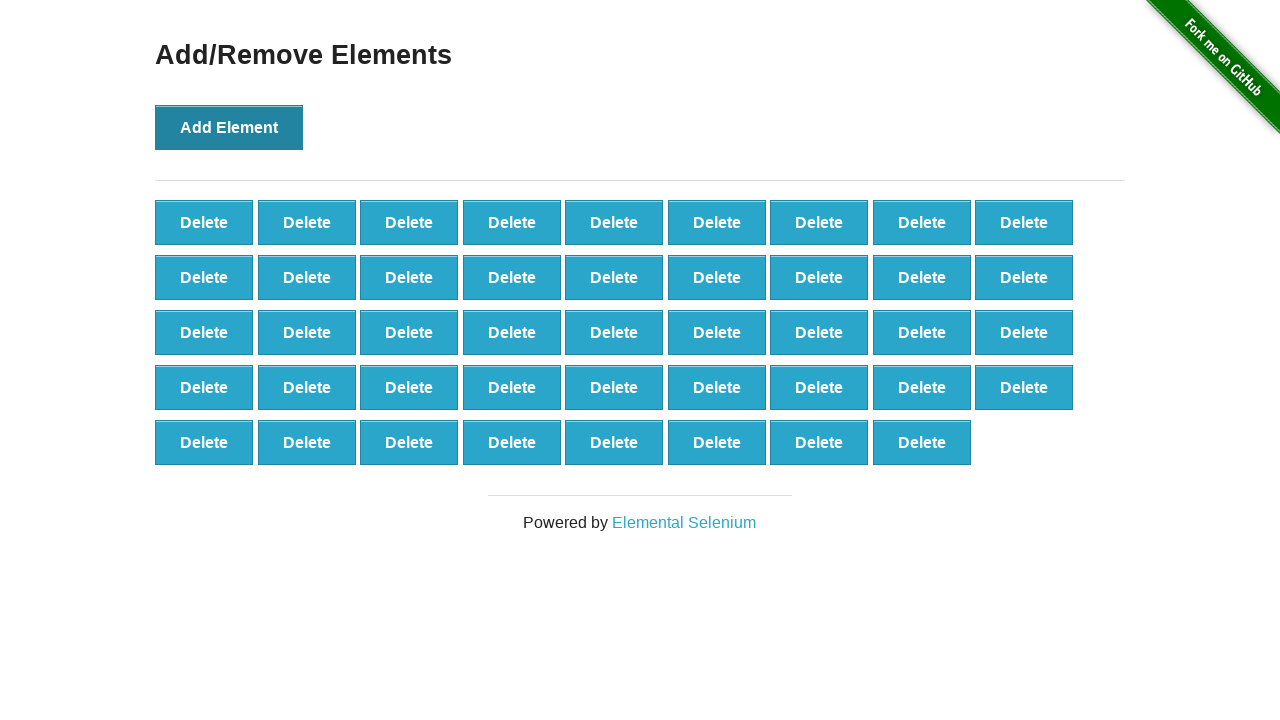

Clicked Add Element button (iteration 45/100) at (229, 127) on button:has-text('Add Element')
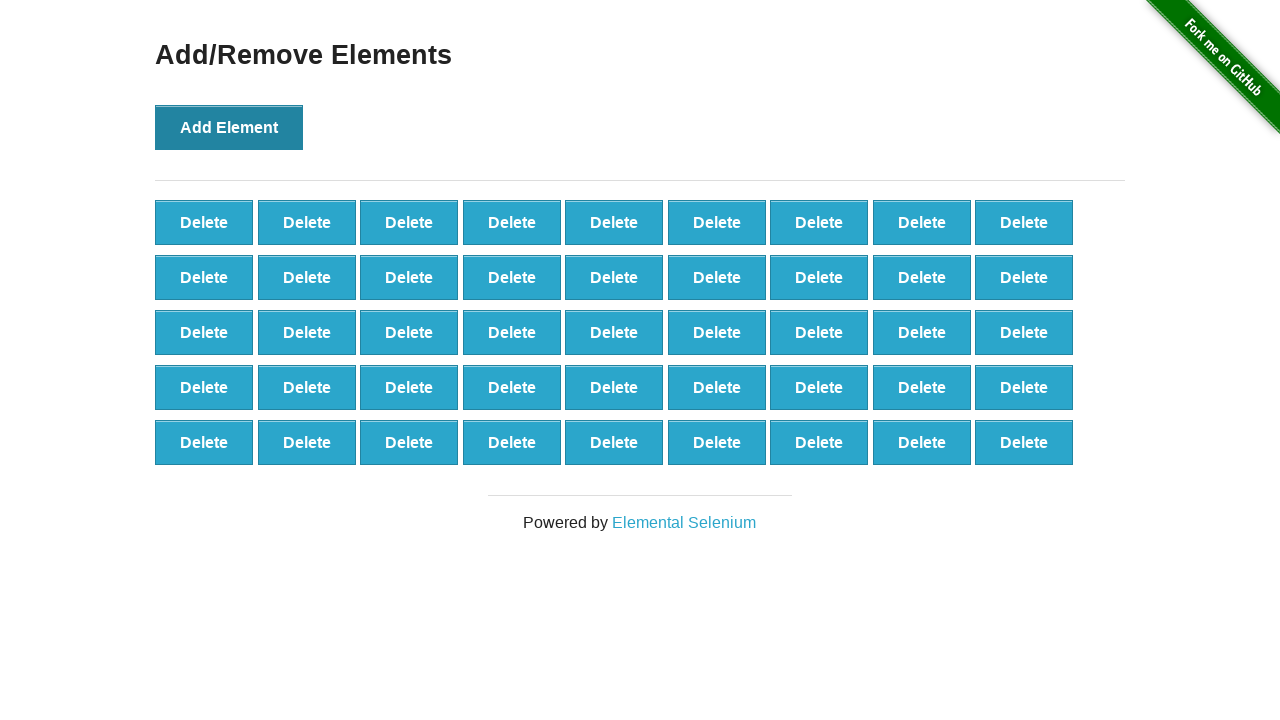

Clicked Add Element button (iteration 46/100) at (229, 127) on button:has-text('Add Element')
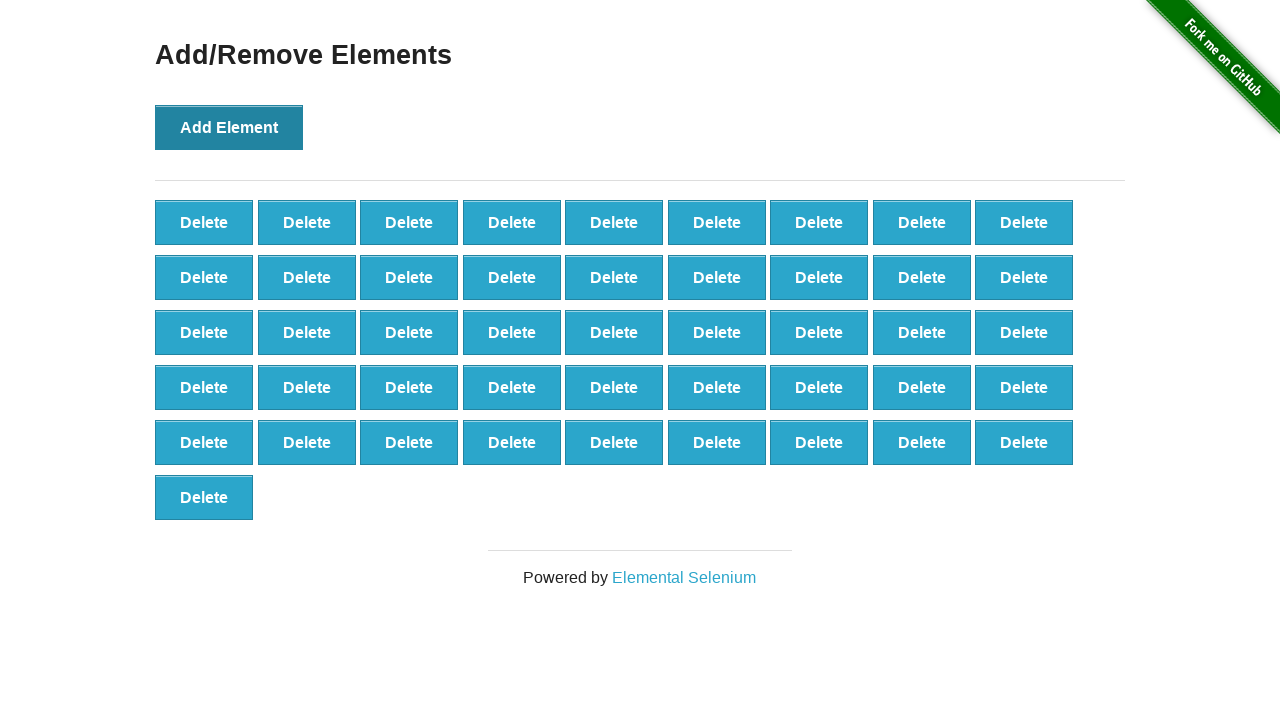

Clicked Add Element button (iteration 47/100) at (229, 127) on button:has-text('Add Element')
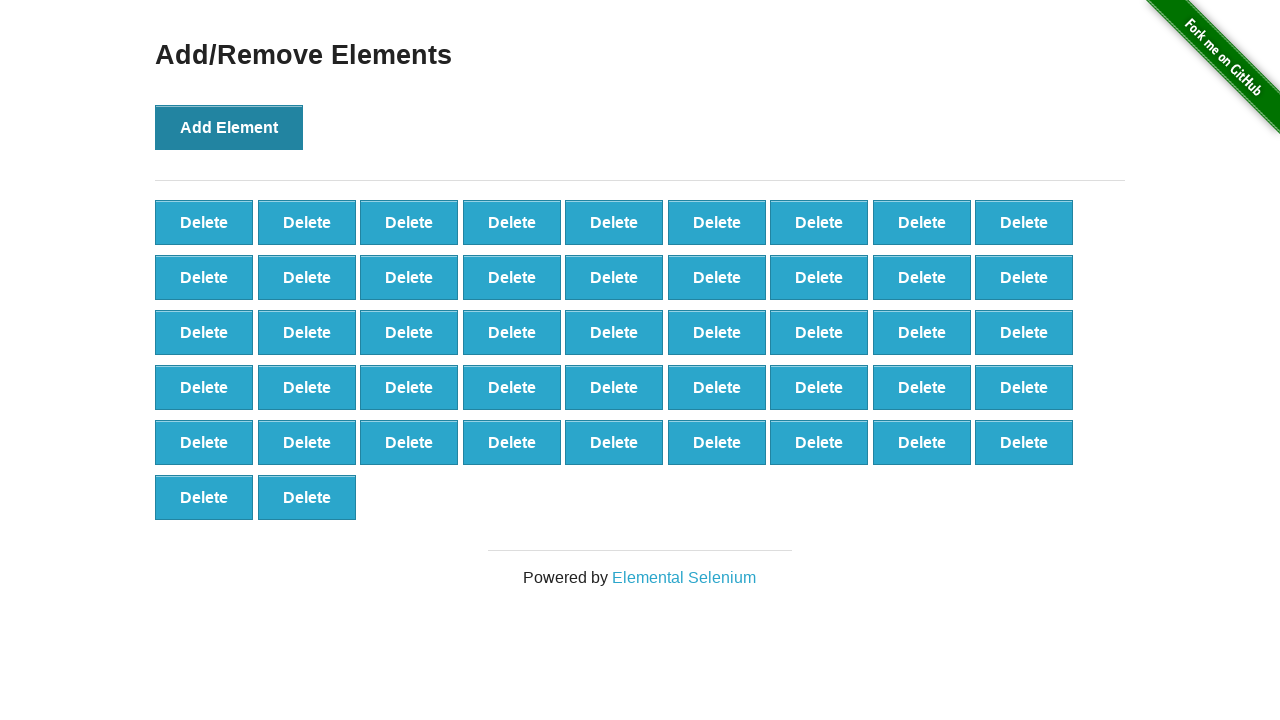

Clicked Add Element button (iteration 48/100) at (229, 127) on button:has-text('Add Element')
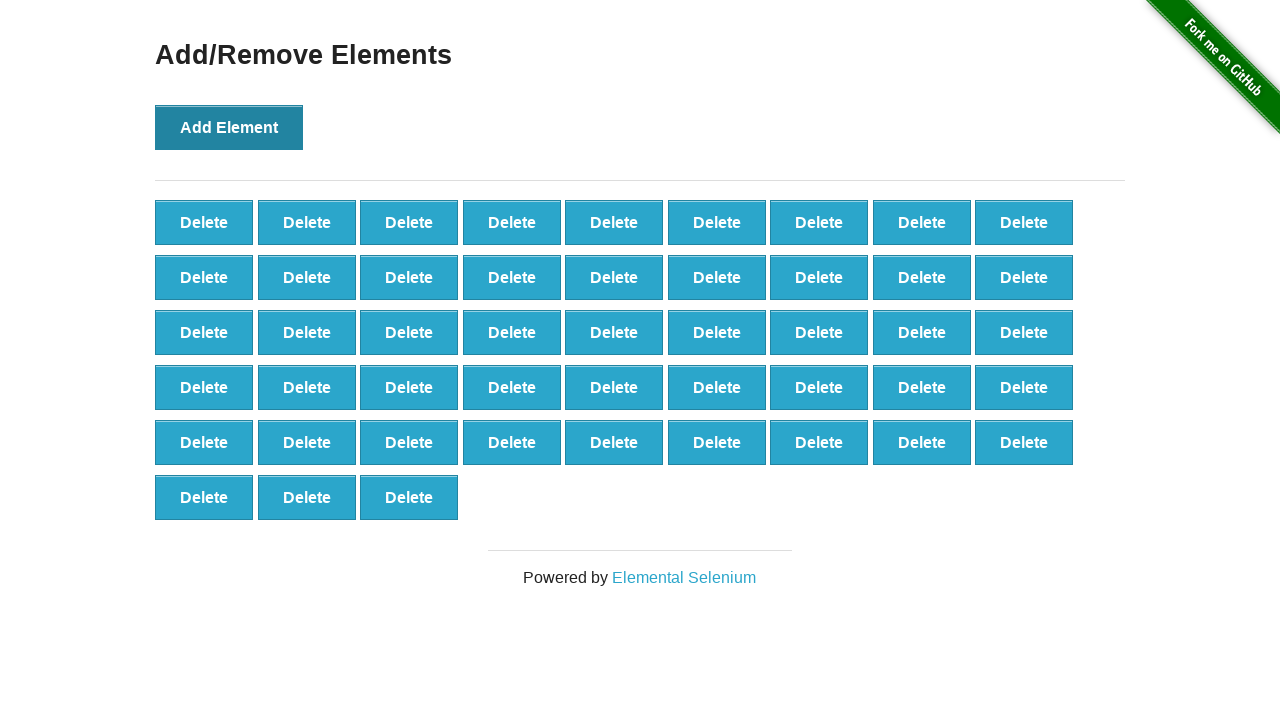

Clicked Add Element button (iteration 49/100) at (229, 127) on button:has-text('Add Element')
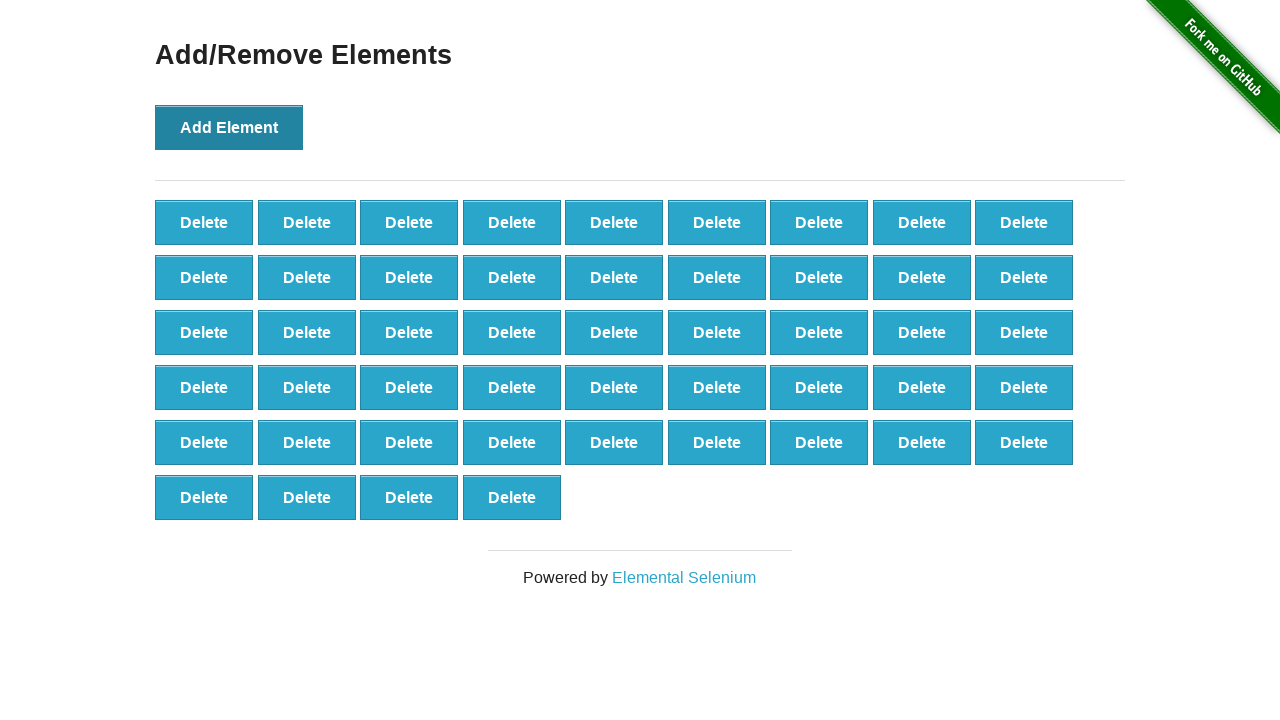

Clicked Add Element button (iteration 50/100) at (229, 127) on button:has-text('Add Element')
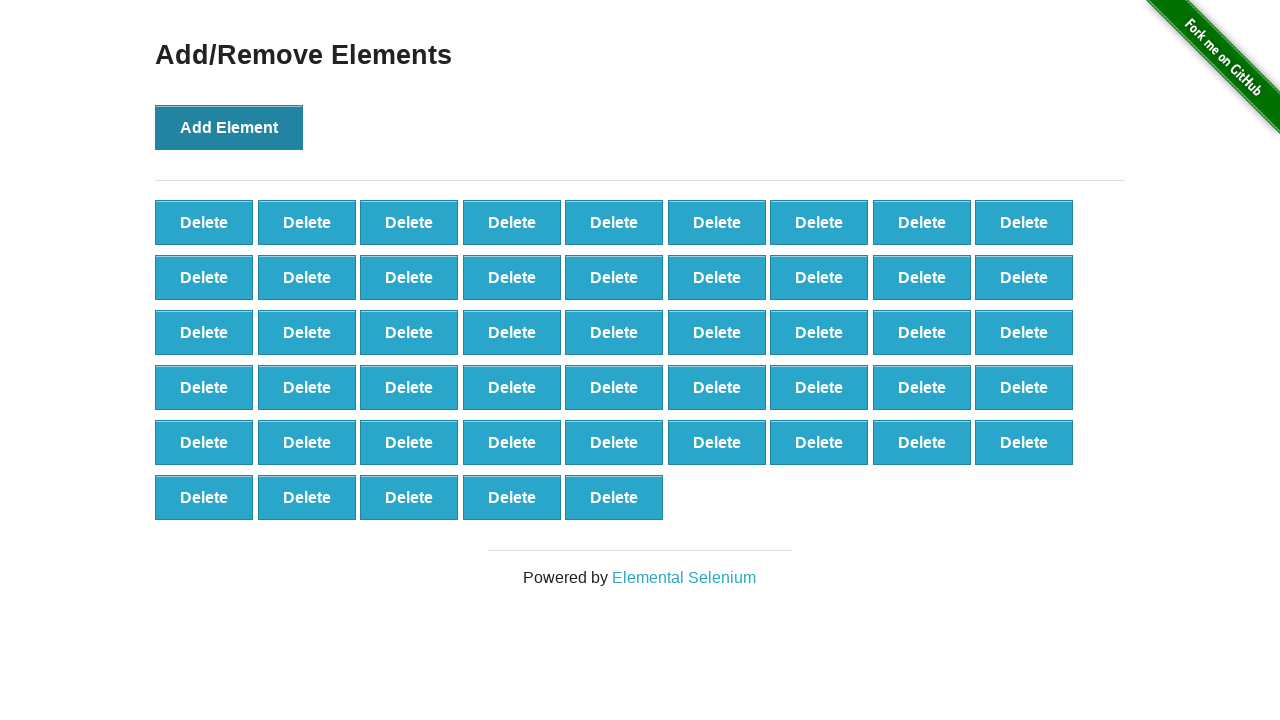

Clicked Add Element button (iteration 51/100) at (229, 127) on button:has-text('Add Element')
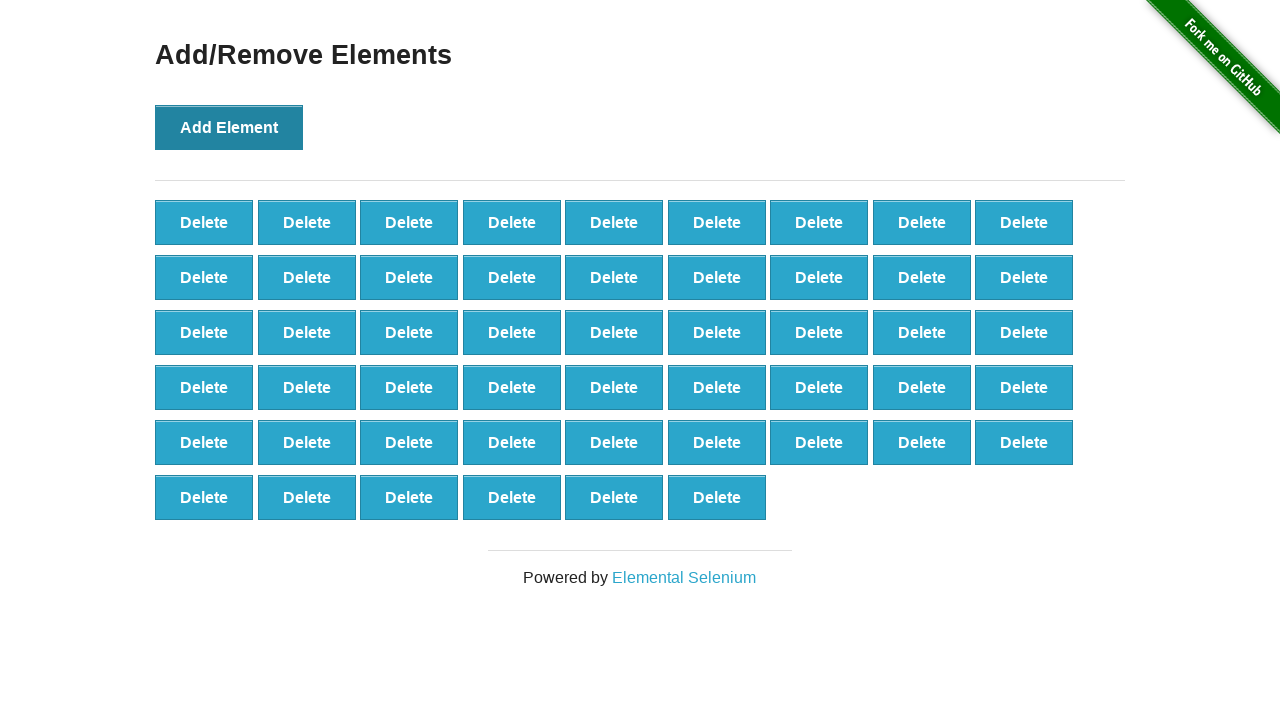

Clicked Add Element button (iteration 52/100) at (229, 127) on button:has-text('Add Element')
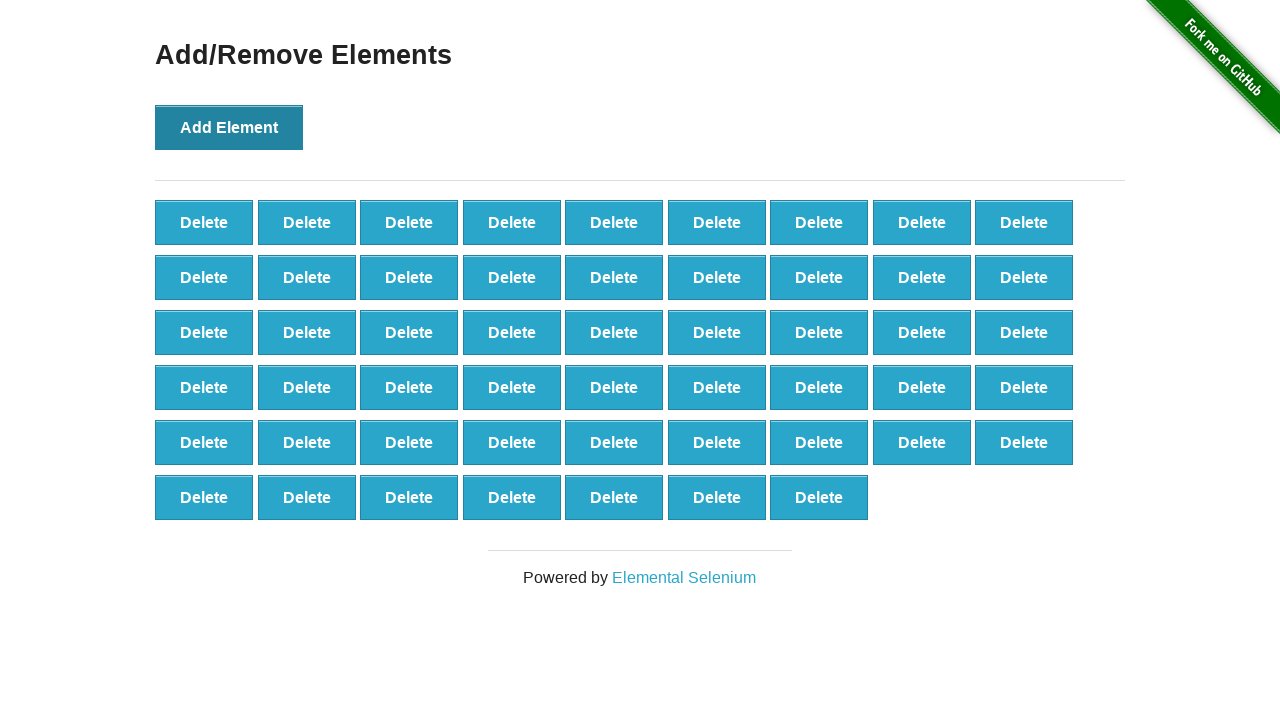

Clicked Add Element button (iteration 53/100) at (229, 127) on button:has-text('Add Element')
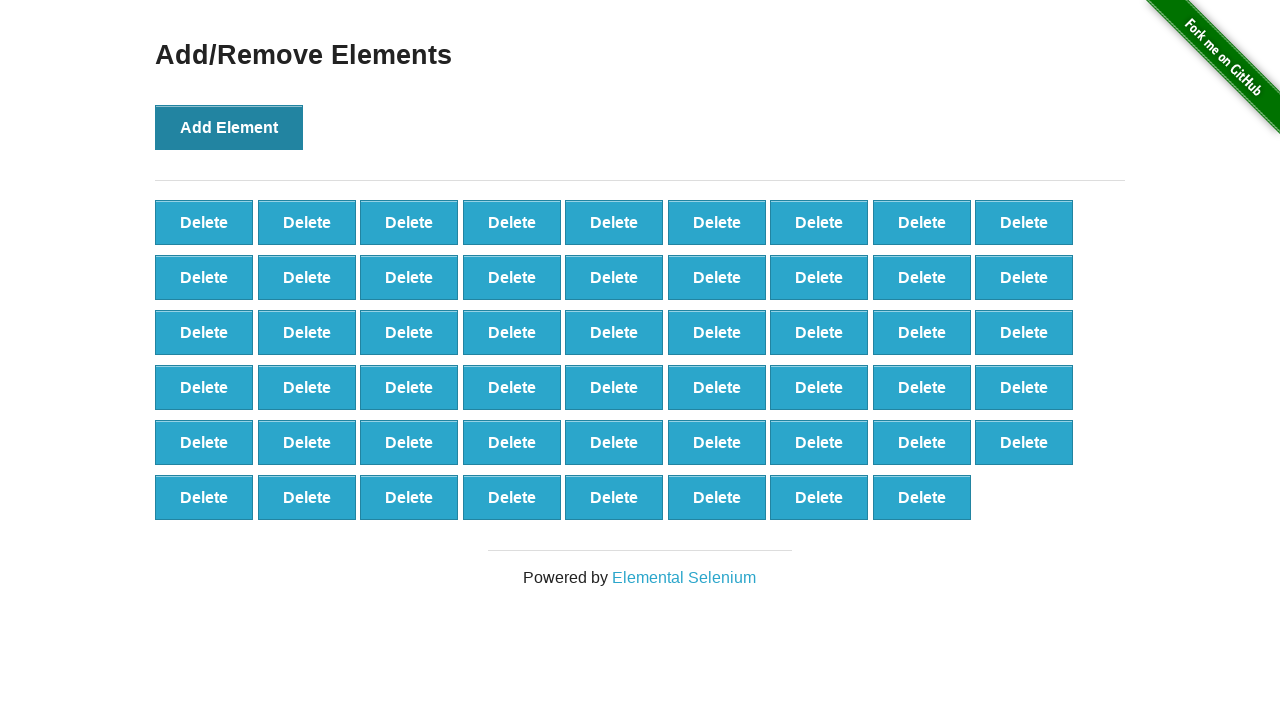

Clicked Add Element button (iteration 54/100) at (229, 127) on button:has-text('Add Element')
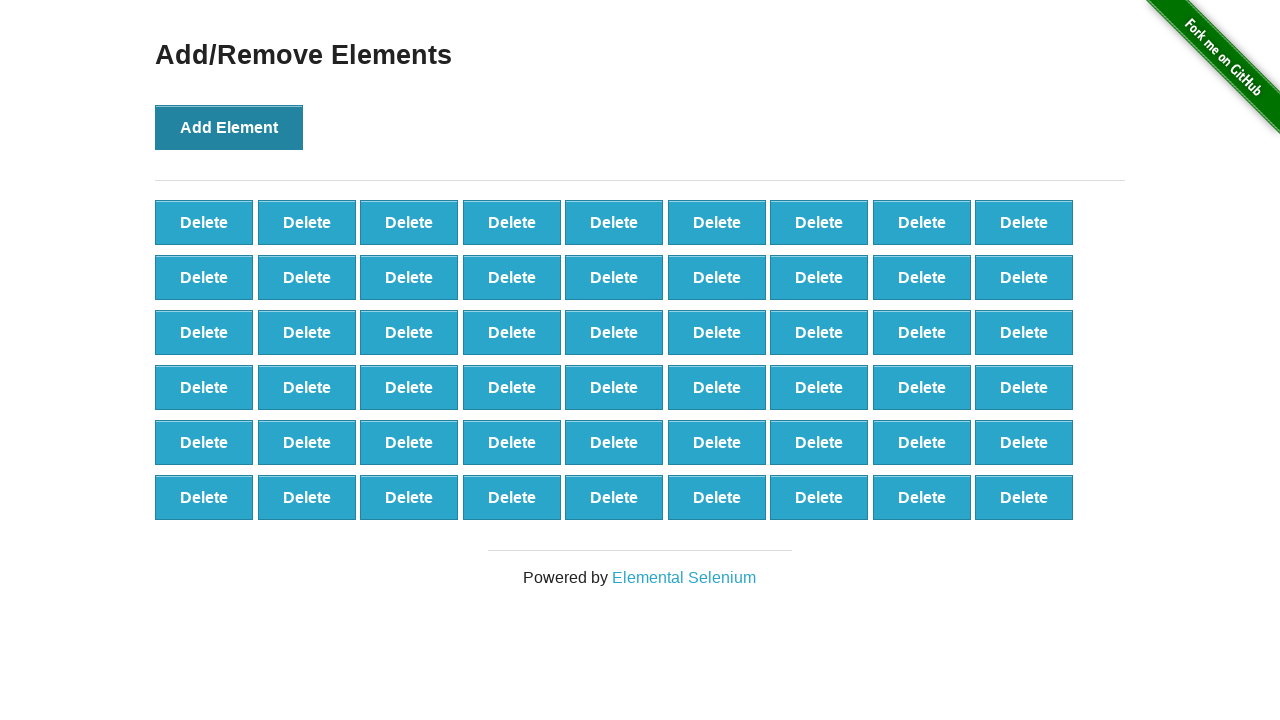

Clicked Add Element button (iteration 55/100) at (229, 127) on button:has-text('Add Element')
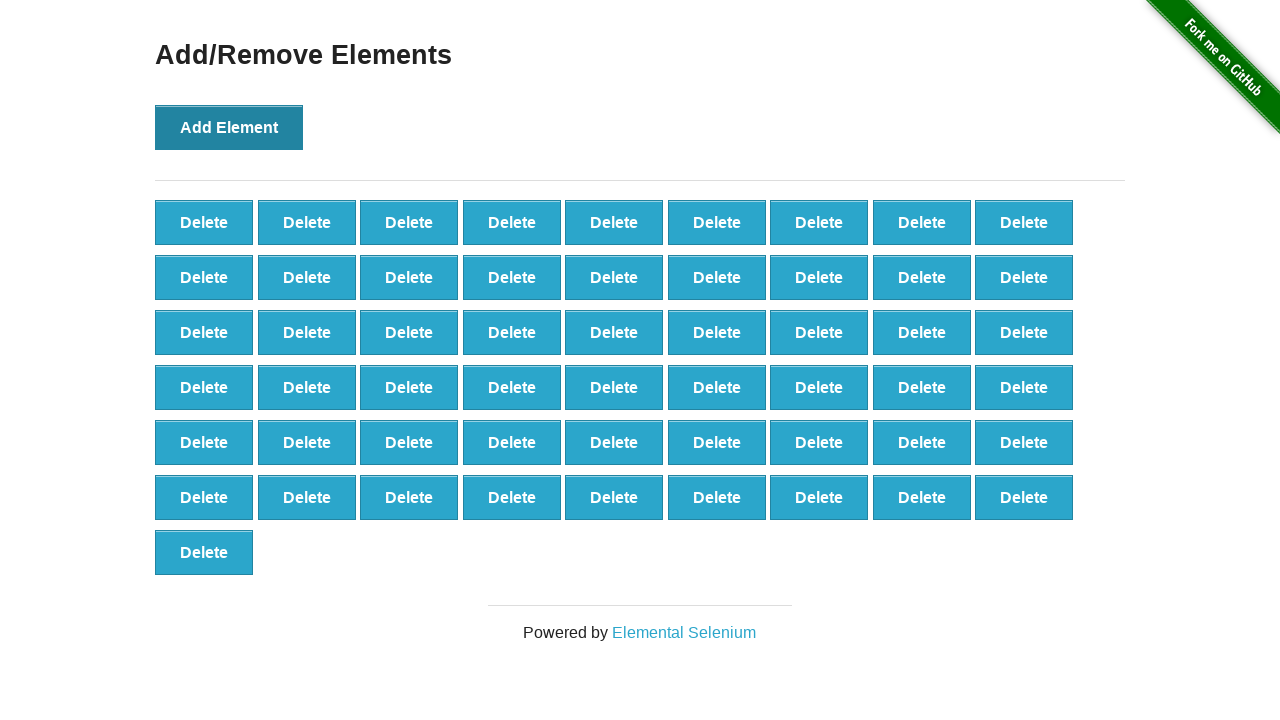

Clicked Add Element button (iteration 56/100) at (229, 127) on button:has-text('Add Element')
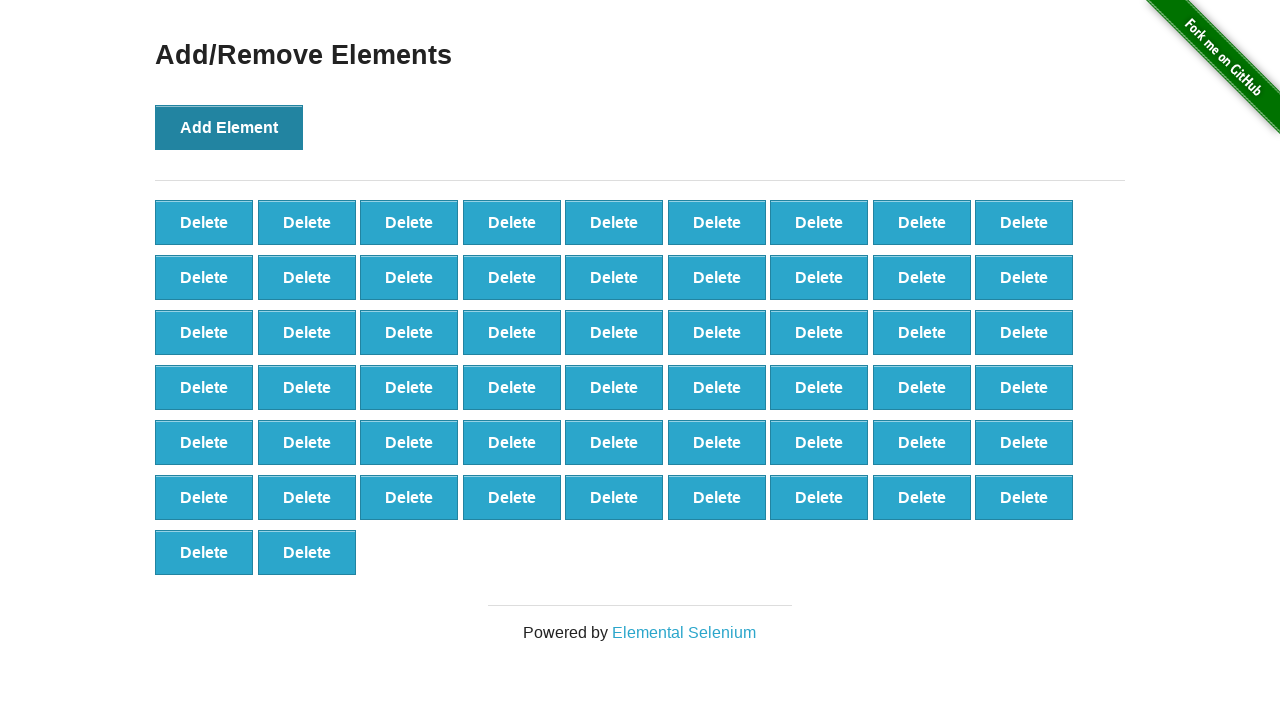

Clicked Add Element button (iteration 57/100) at (229, 127) on button:has-text('Add Element')
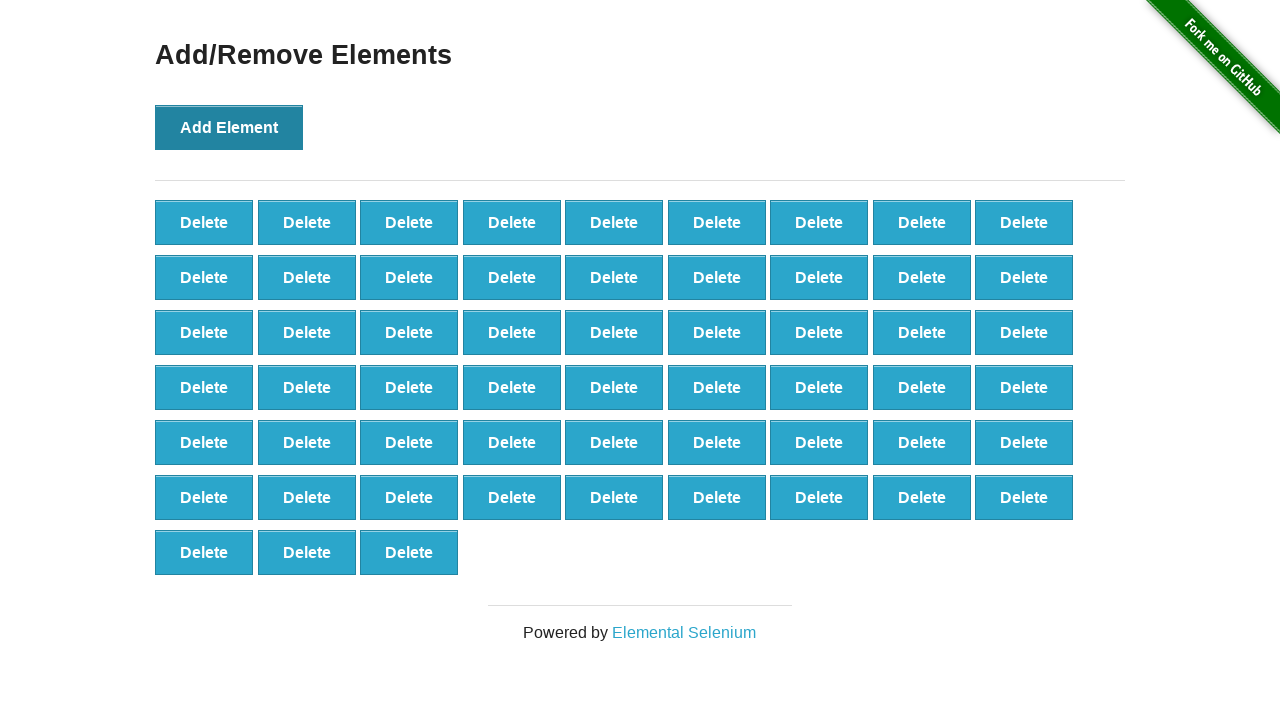

Clicked Add Element button (iteration 58/100) at (229, 127) on button:has-text('Add Element')
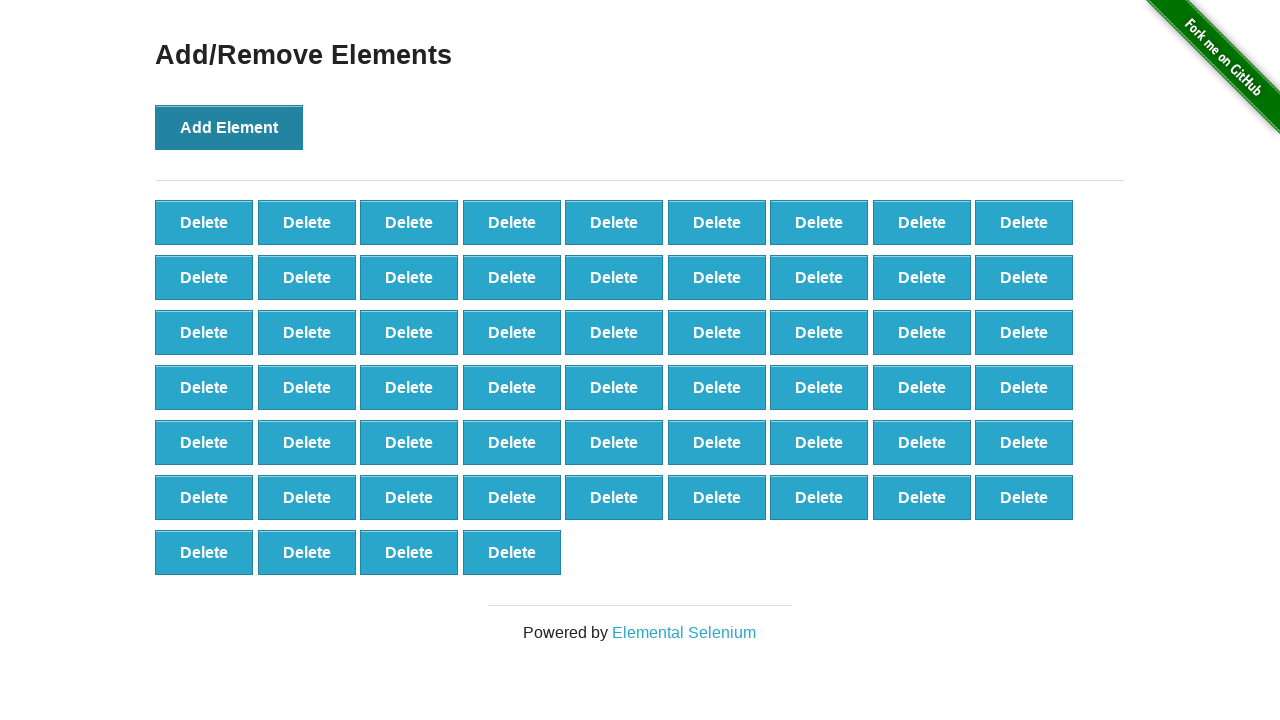

Clicked Add Element button (iteration 59/100) at (229, 127) on button:has-text('Add Element')
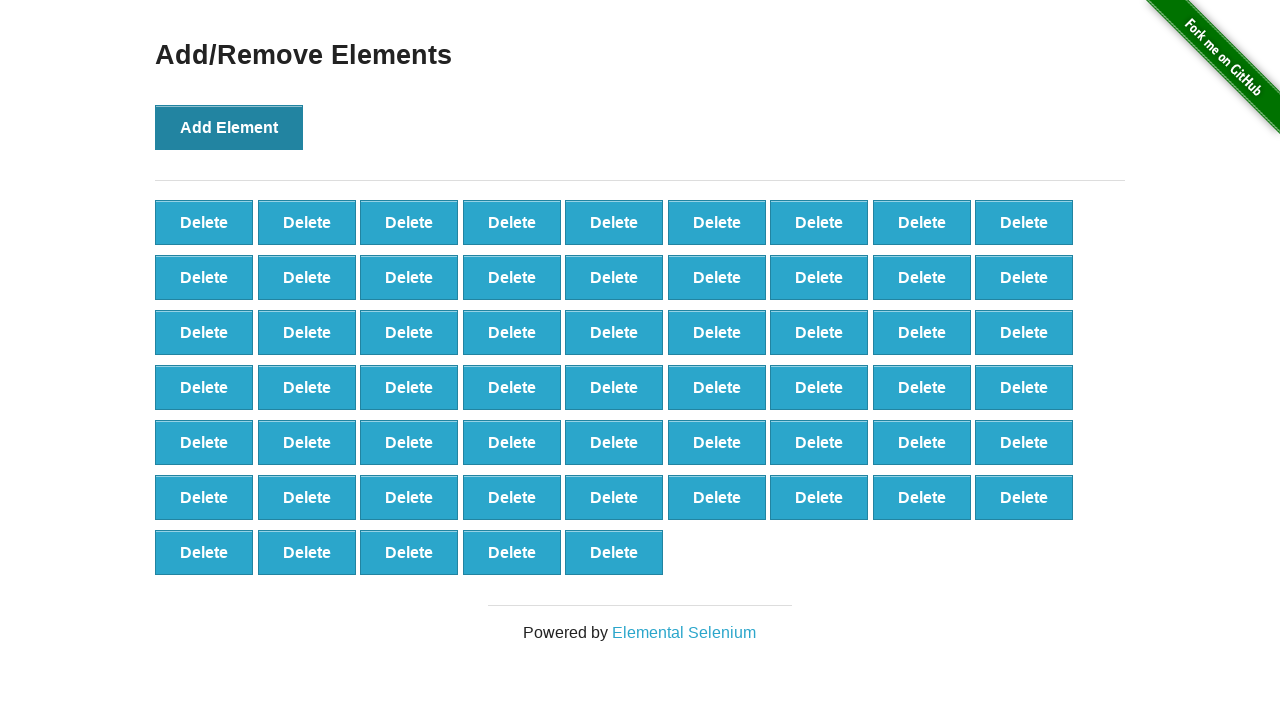

Clicked Add Element button (iteration 60/100) at (229, 127) on button:has-text('Add Element')
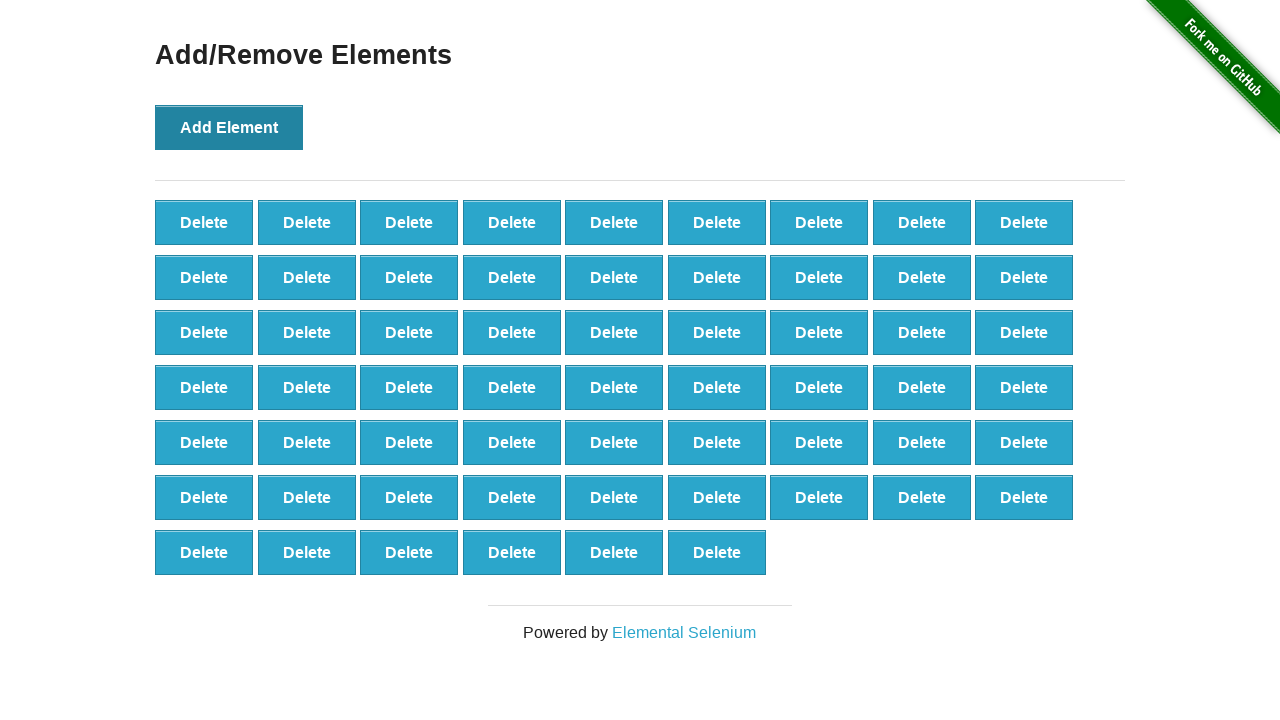

Clicked Add Element button (iteration 61/100) at (229, 127) on button:has-text('Add Element')
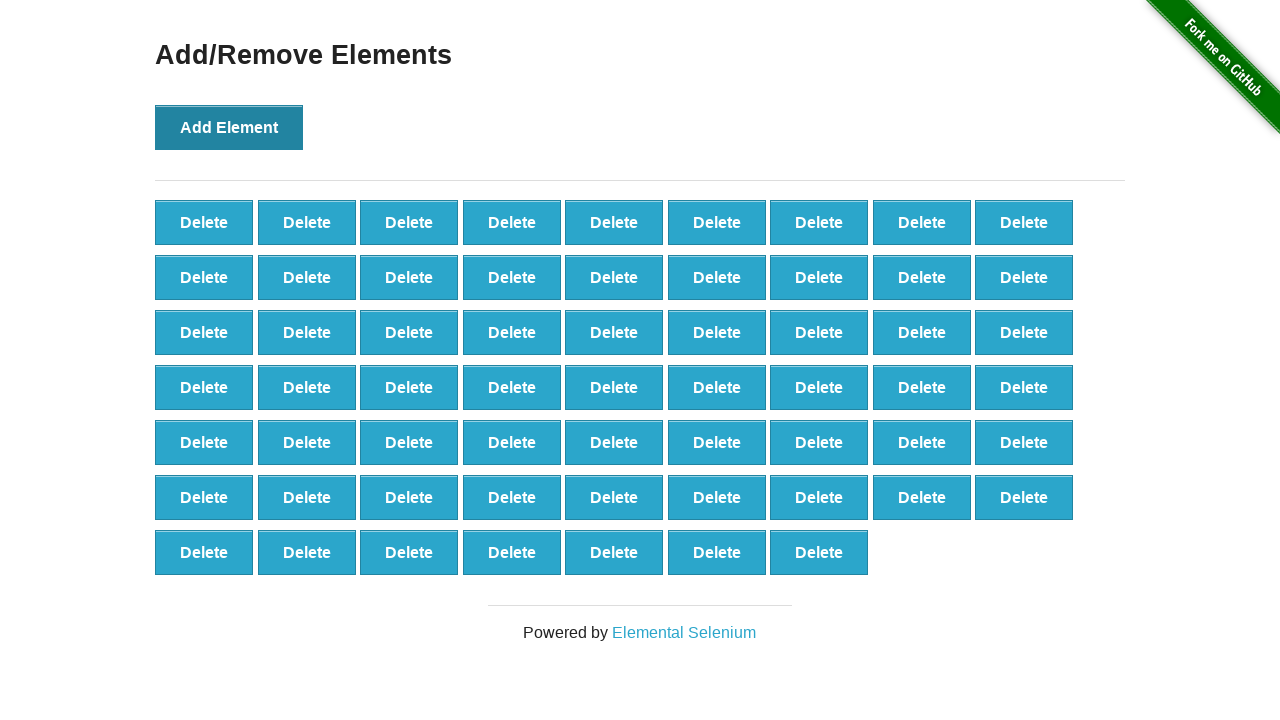

Clicked Add Element button (iteration 62/100) at (229, 127) on button:has-text('Add Element')
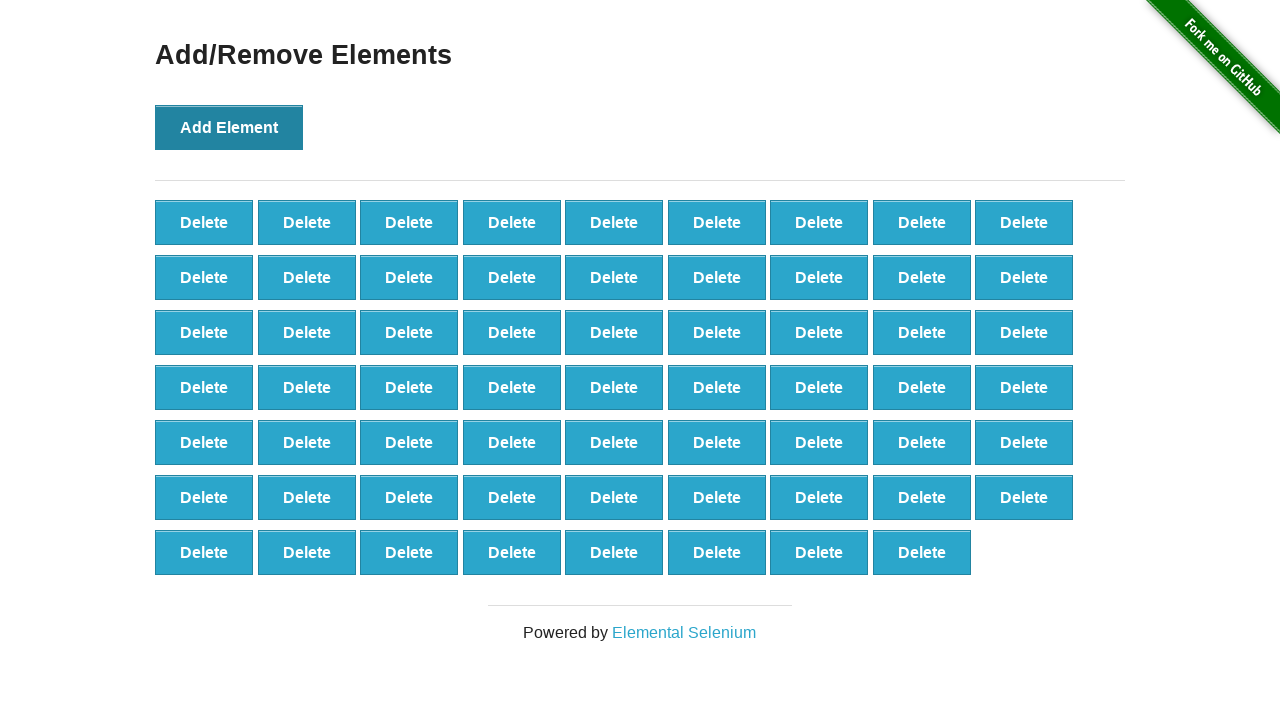

Clicked Add Element button (iteration 63/100) at (229, 127) on button:has-text('Add Element')
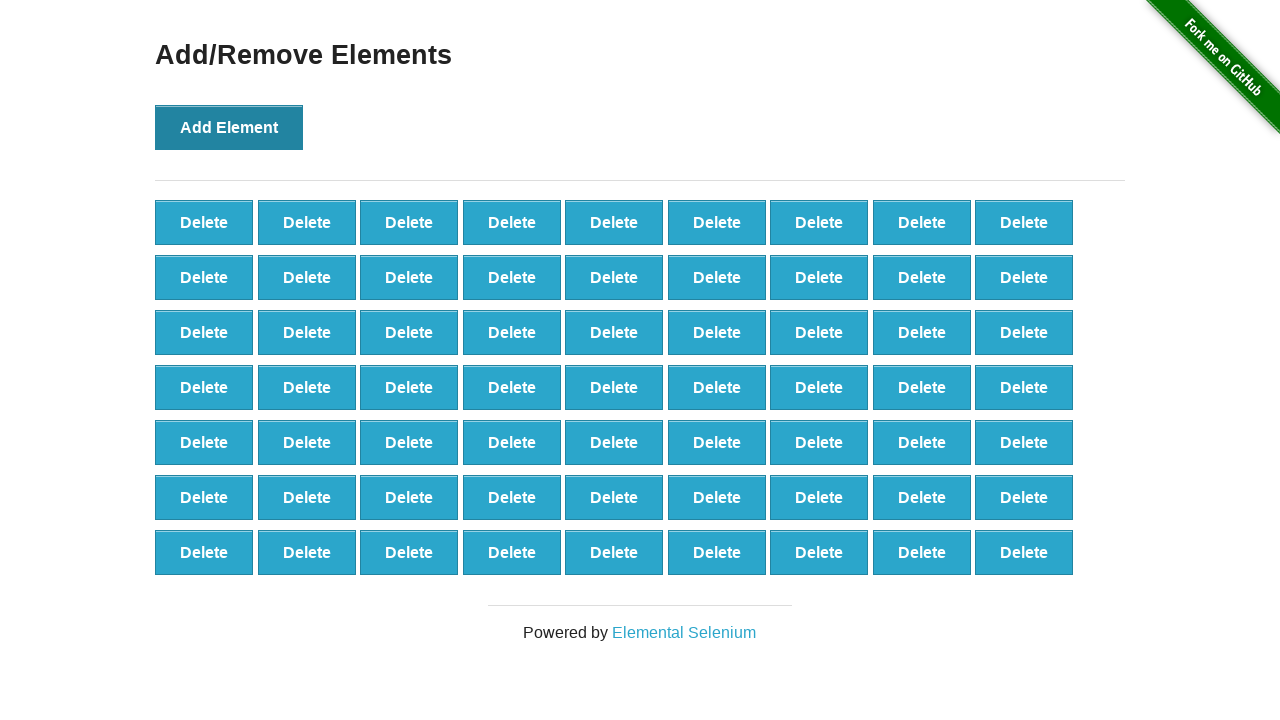

Clicked Add Element button (iteration 64/100) at (229, 127) on button:has-text('Add Element')
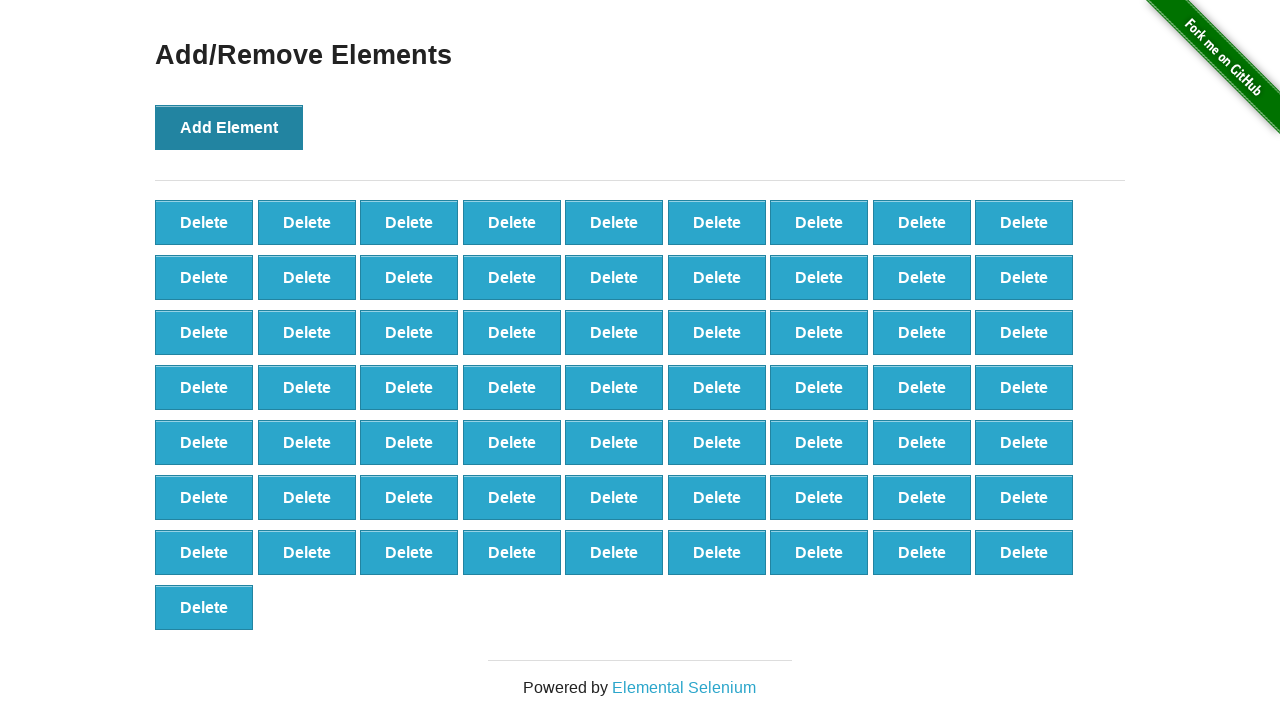

Clicked Add Element button (iteration 65/100) at (229, 127) on button:has-text('Add Element')
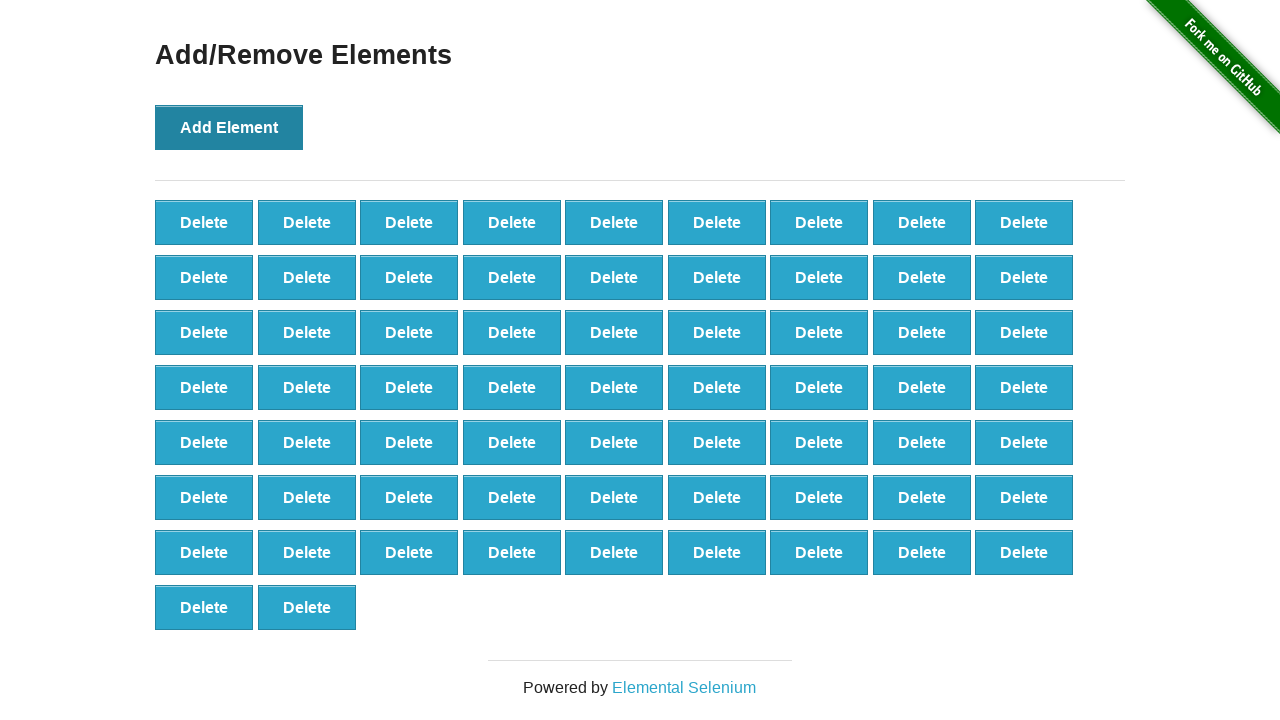

Clicked Add Element button (iteration 66/100) at (229, 127) on button:has-text('Add Element')
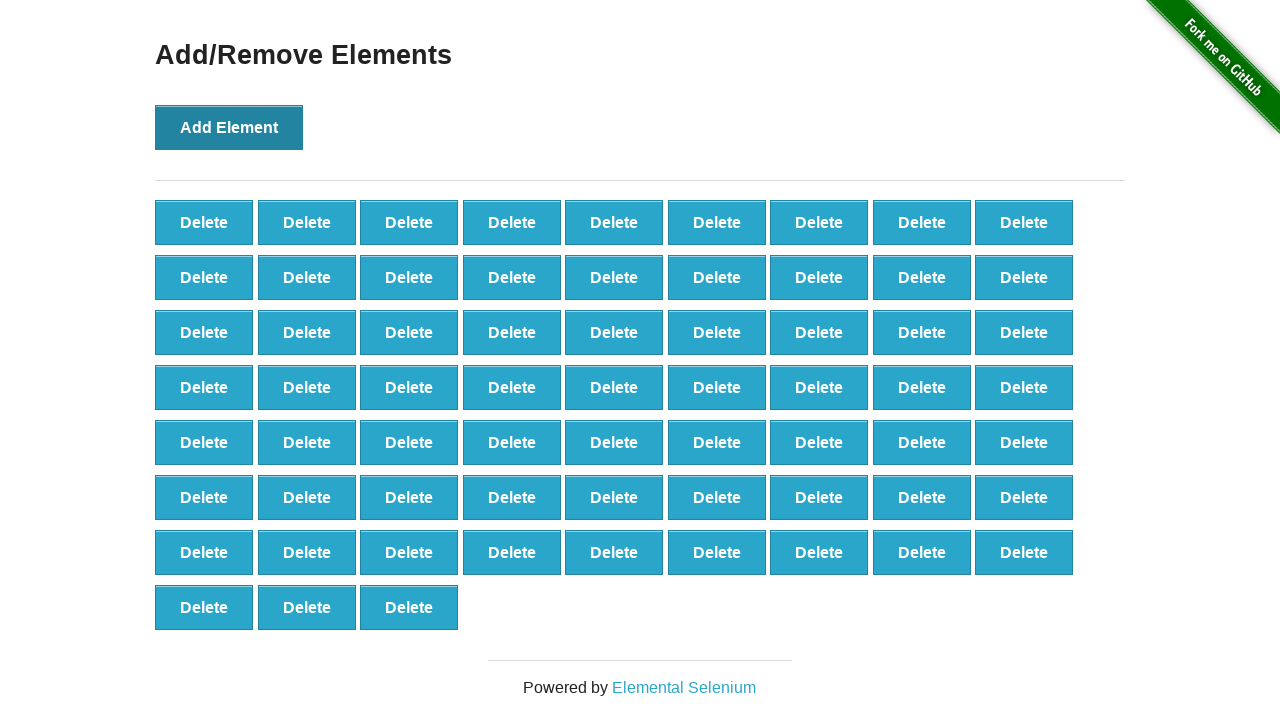

Clicked Add Element button (iteration 67/100) at (229, 127) on button:has-text('Add Element')
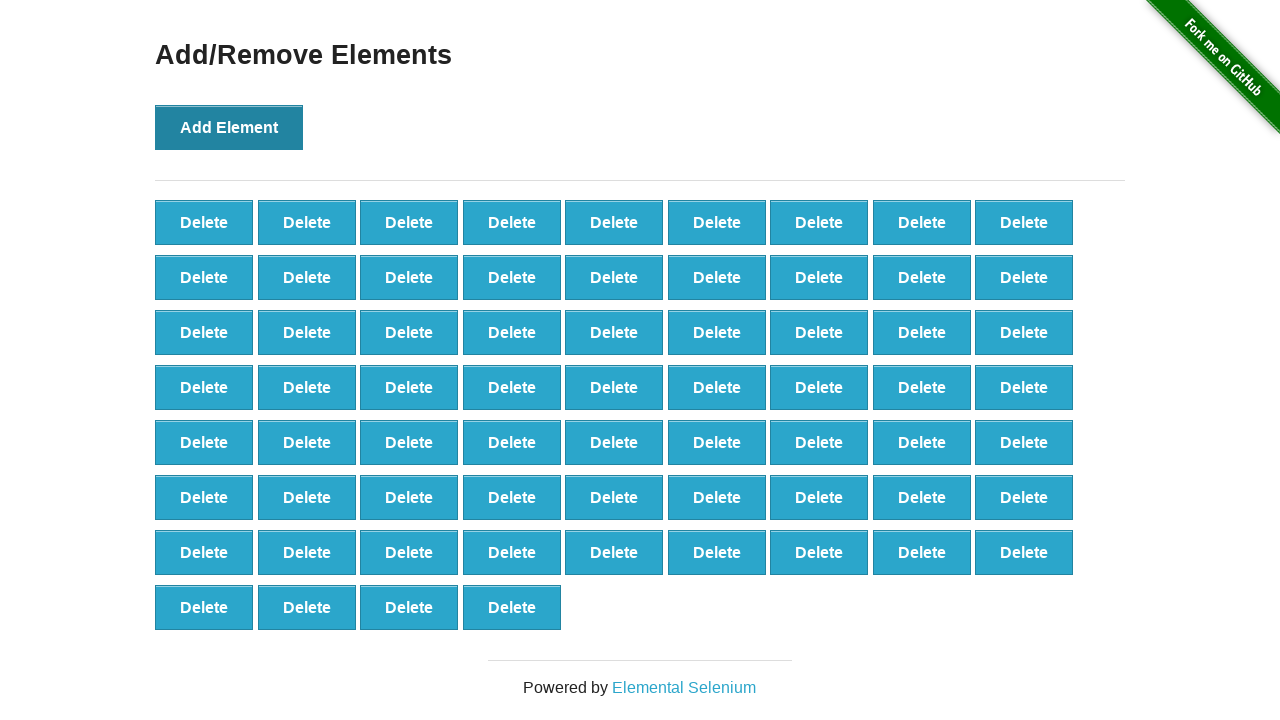

Clicked Add Element button (iteration 68/100) at (229, 127) on button:has-text('Add Element')
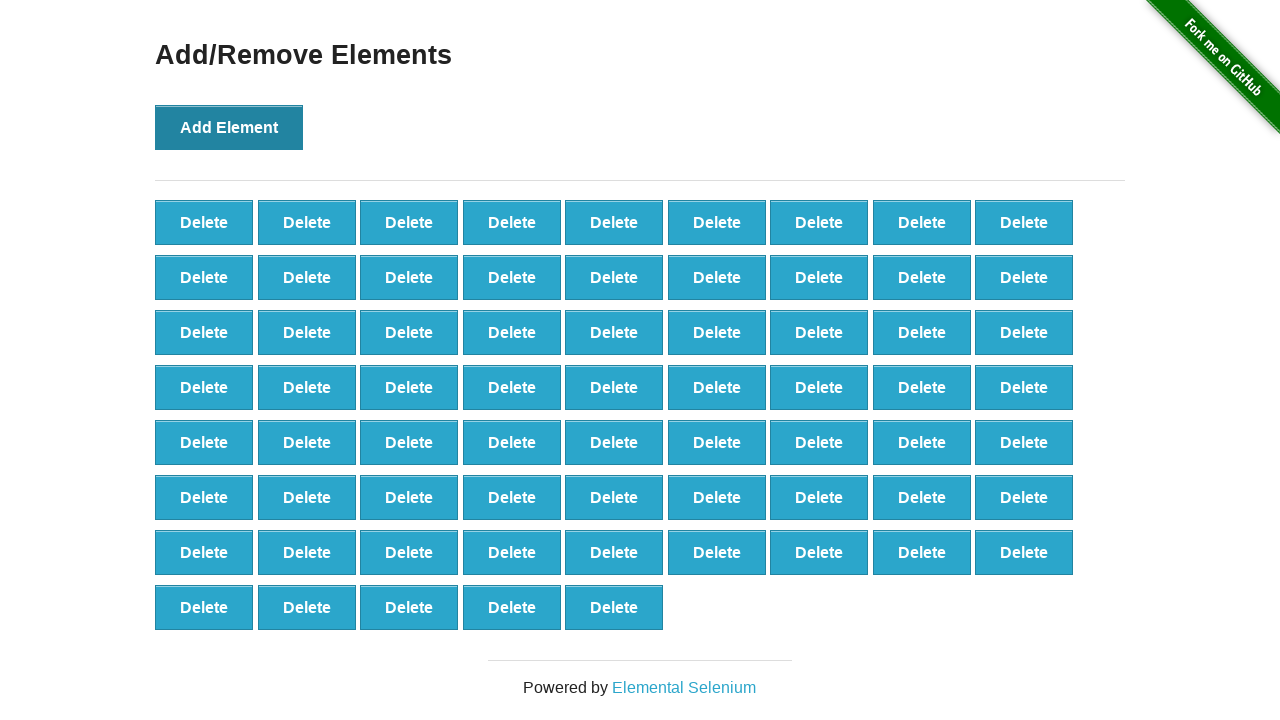

Clicked Add Element button (iteration 69/100) at (229, 127) on button:has-text('Add Element')
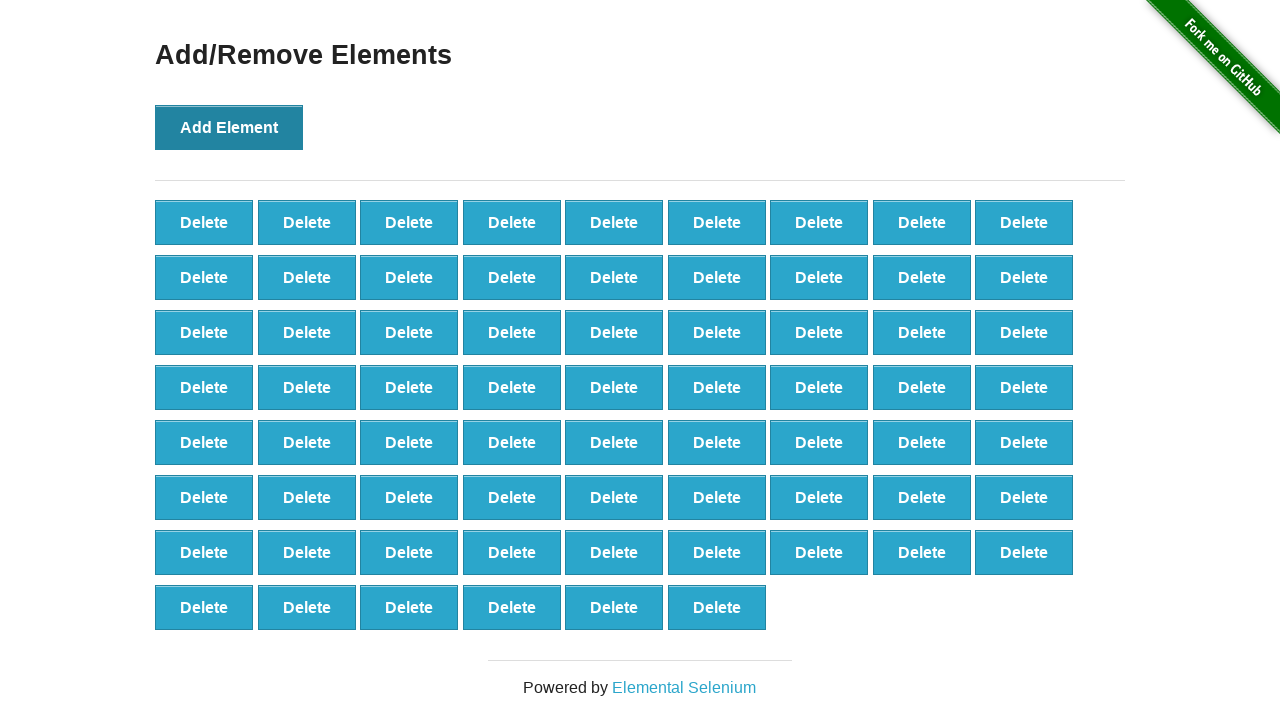

Clicked Add Element button (iteration 70/100) at (229, 127) on button:has-text('Add Element')
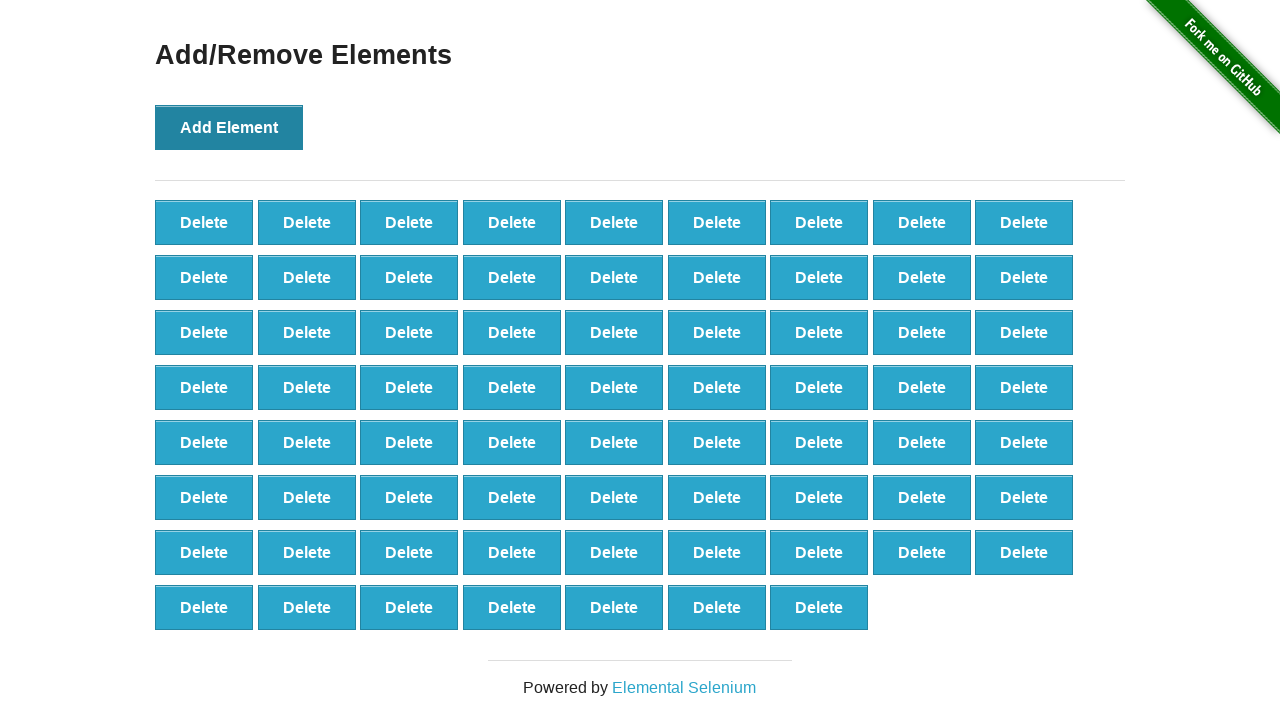

Clicked Add Element button (iteration 71/100) at (229, 127) on button:has-text('Add Element')
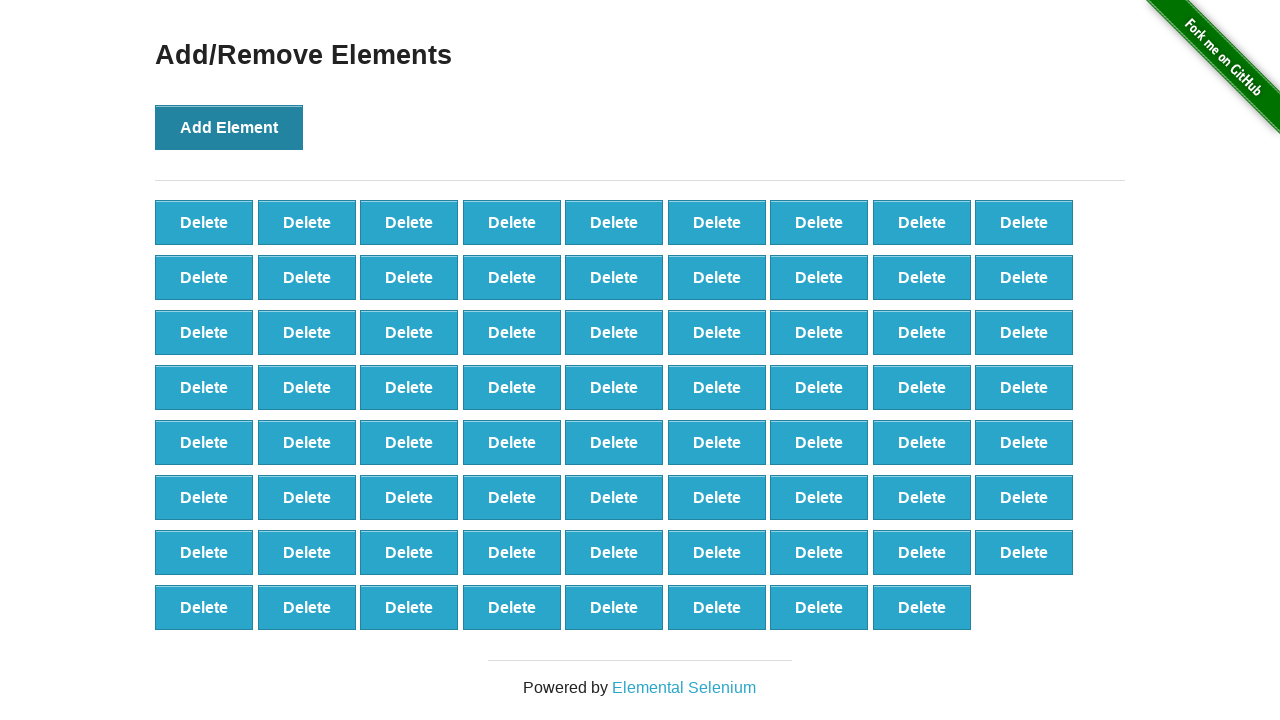

Clicked Add Element button (iteration 72/100) at (229, 127) on button:has-text('Add Element')
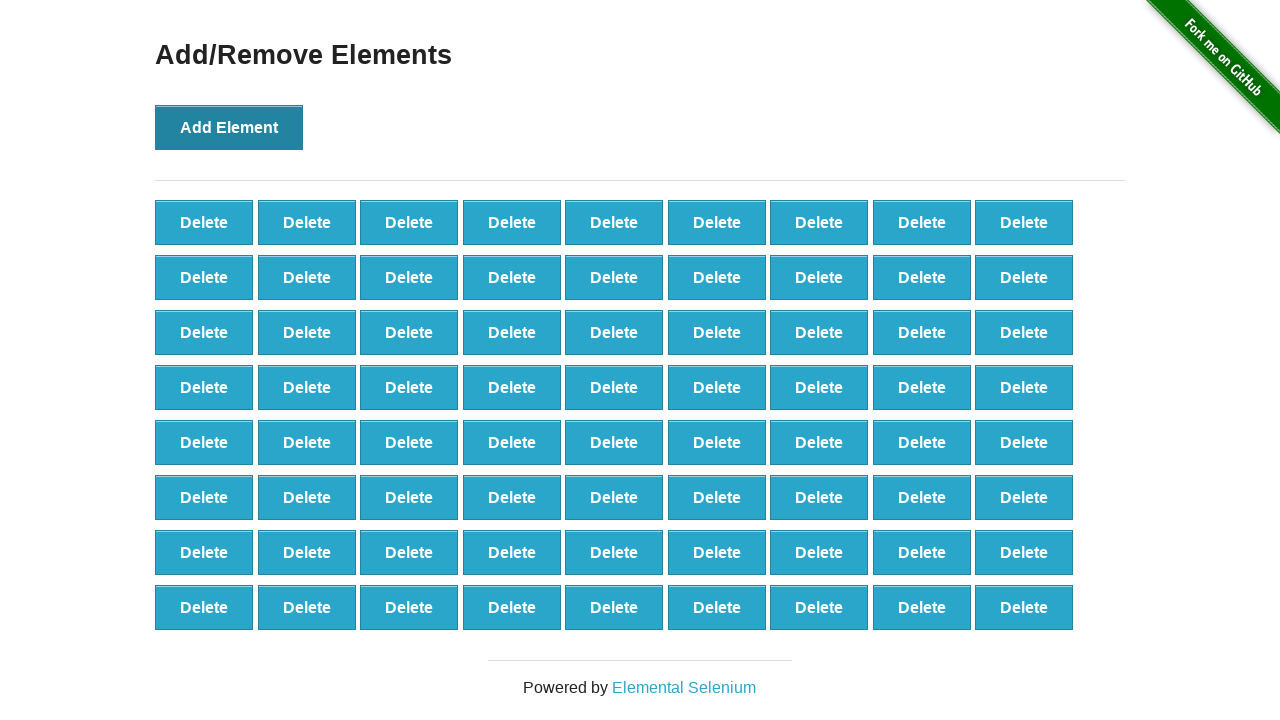

Clicked Add Element button (iteration 73/100) at (229, 127) on button:has-text('Add Element')
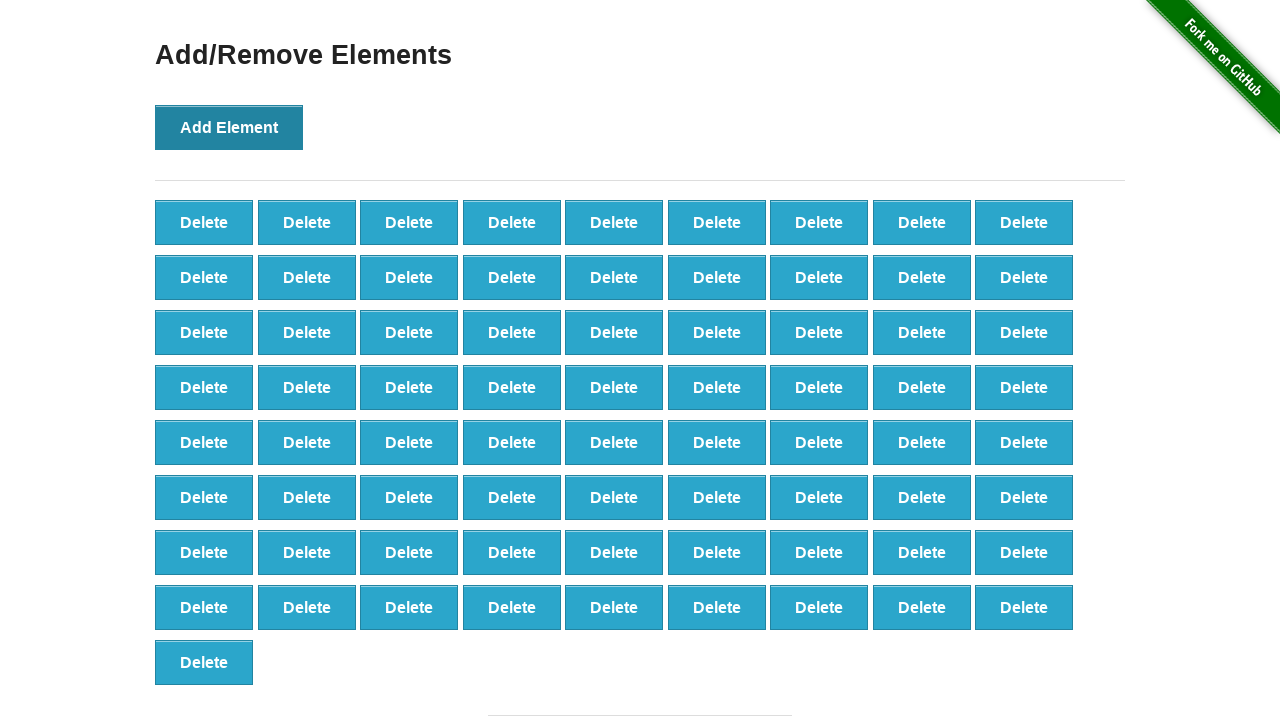

Clicked Add Element button (iteration 74/100) at (229, 127) on button:has-text('Add Element')
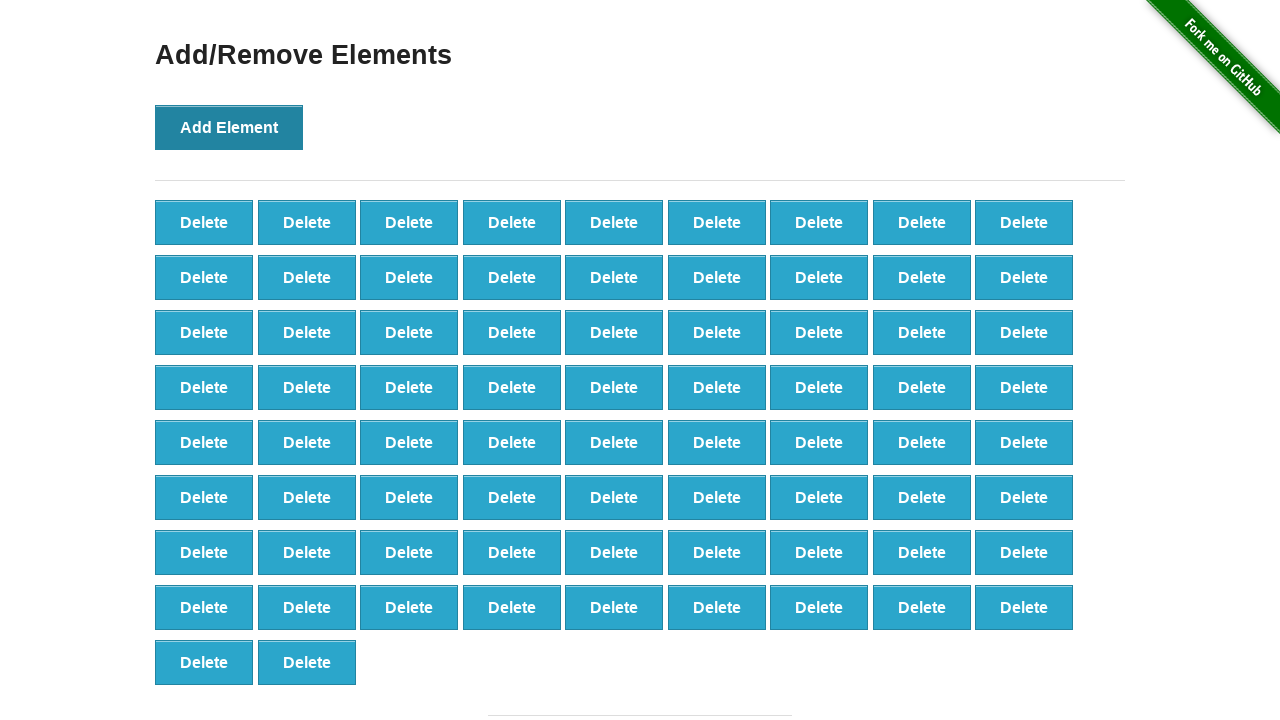

Clicked Add Element button (iteration 75/100) at (229, 127) on button:has-text('Add Element')
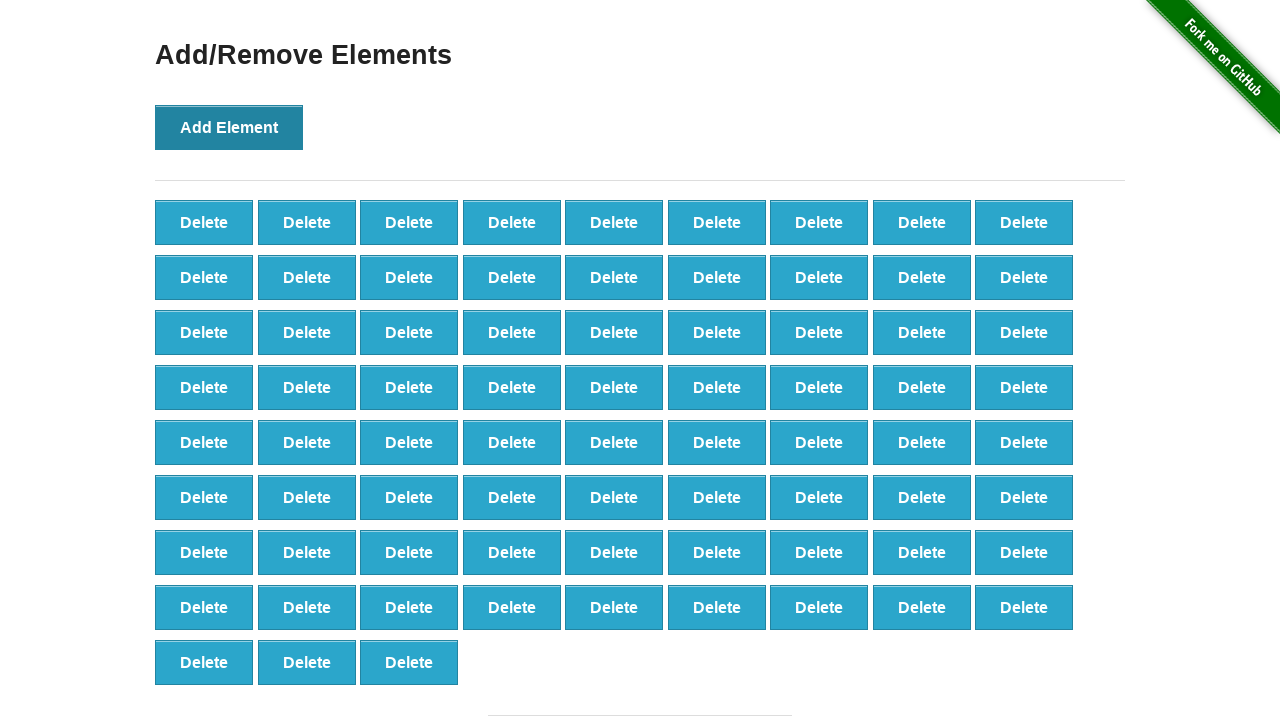

Clicked Add Element button (iteration 76/100) at (229, 127) on button:has-text('Add Element')
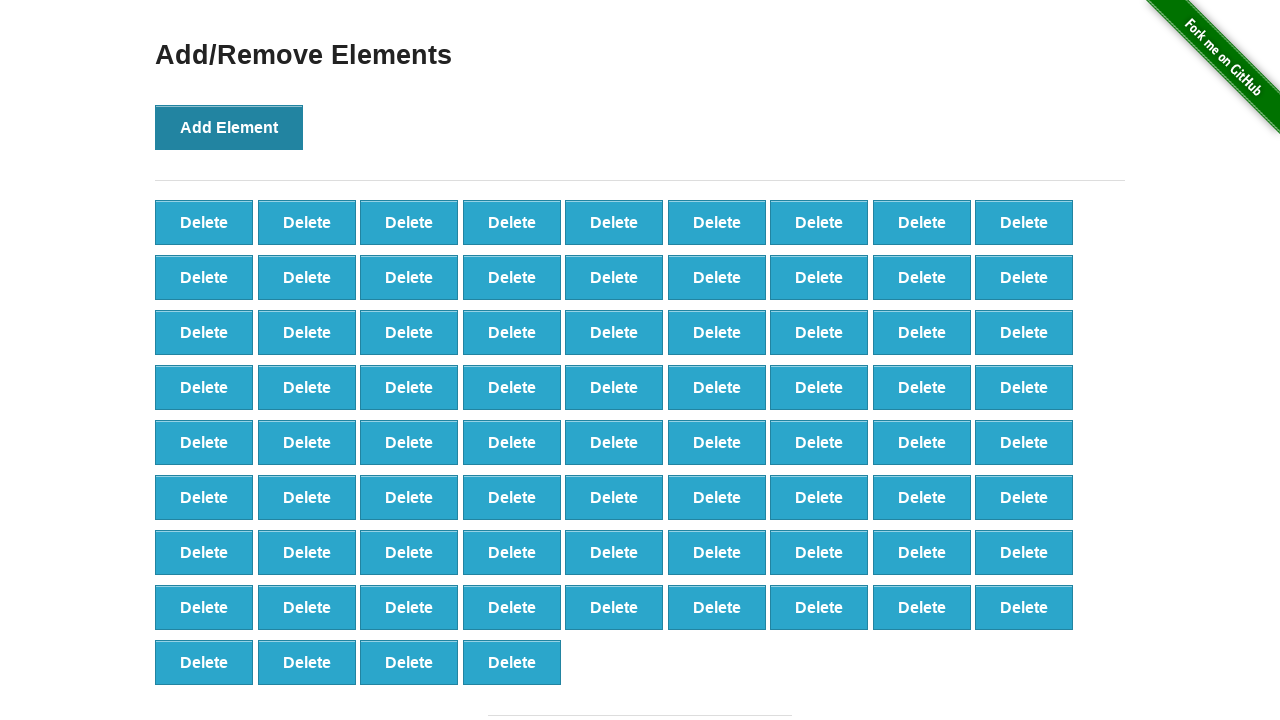

Clicked Add Element button (iteration 77/100) at (229, 127) on button:has-text('Add Element')
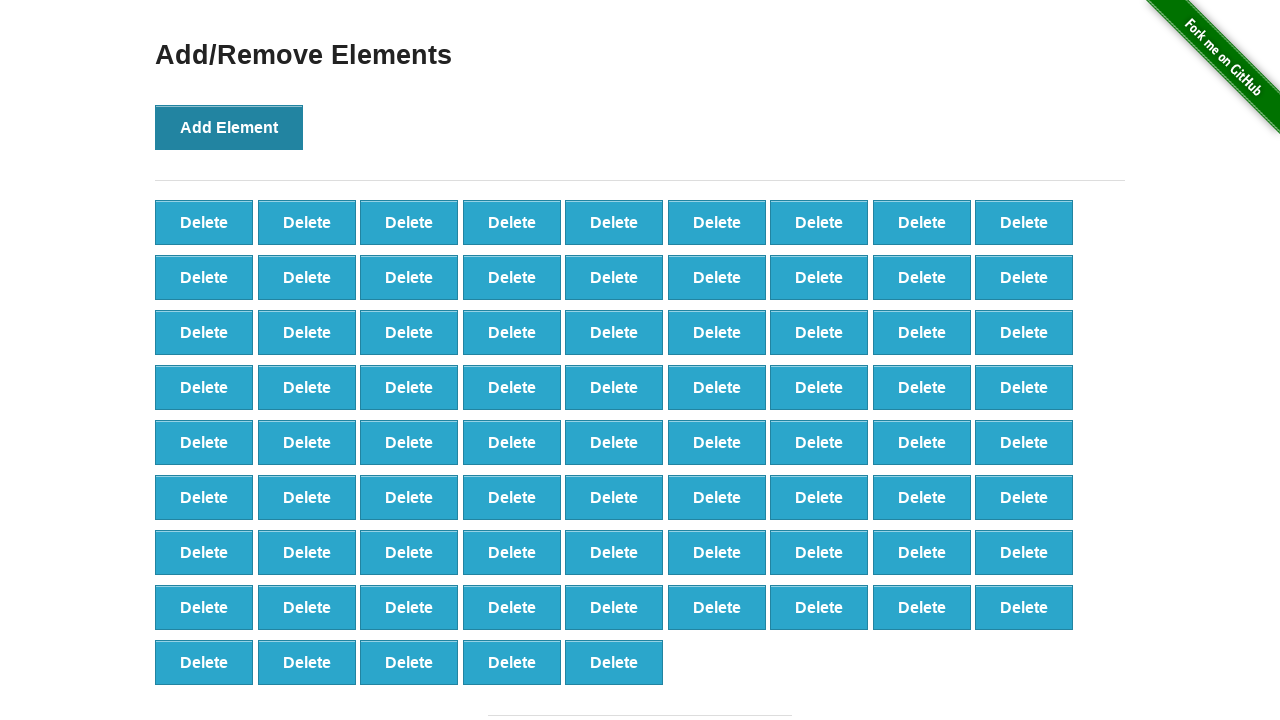

Clicked Add Element button (iteration 78/100) at (229, 127) on button:has-text('Add Element')
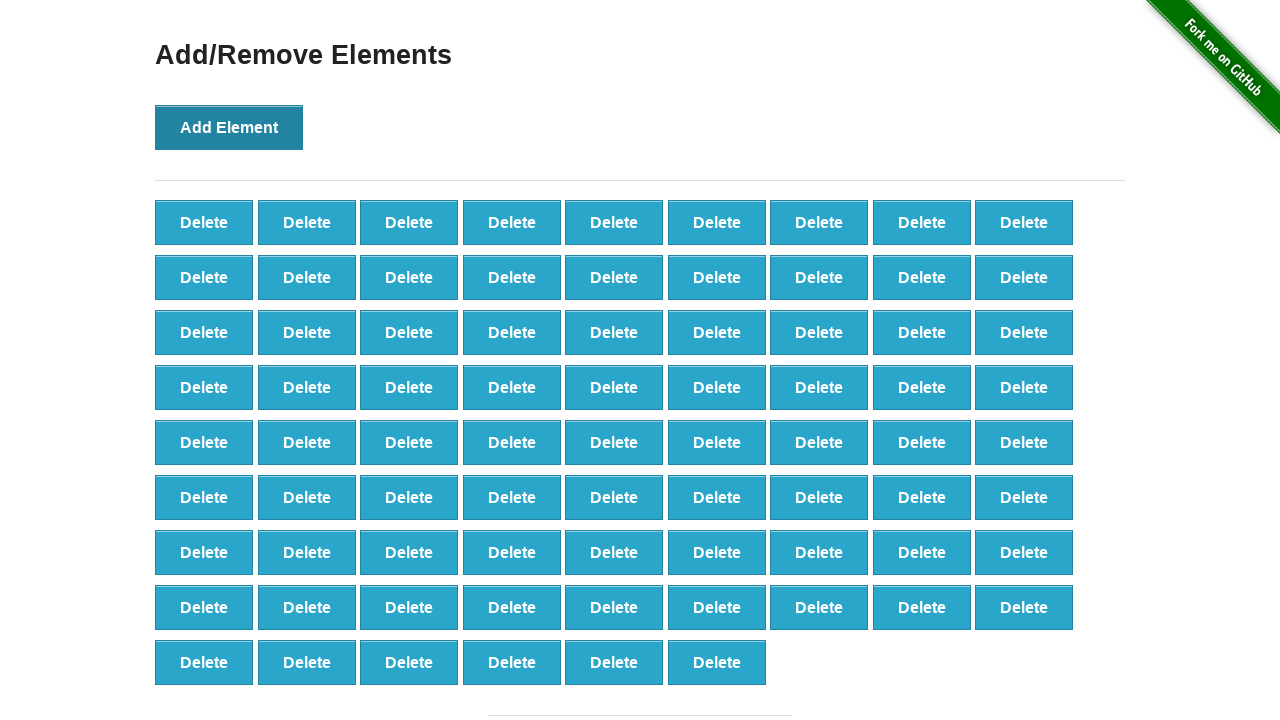

Clicked Add Element button (iteration 79/100) at (229, 127) on button:has-text('Add Element')
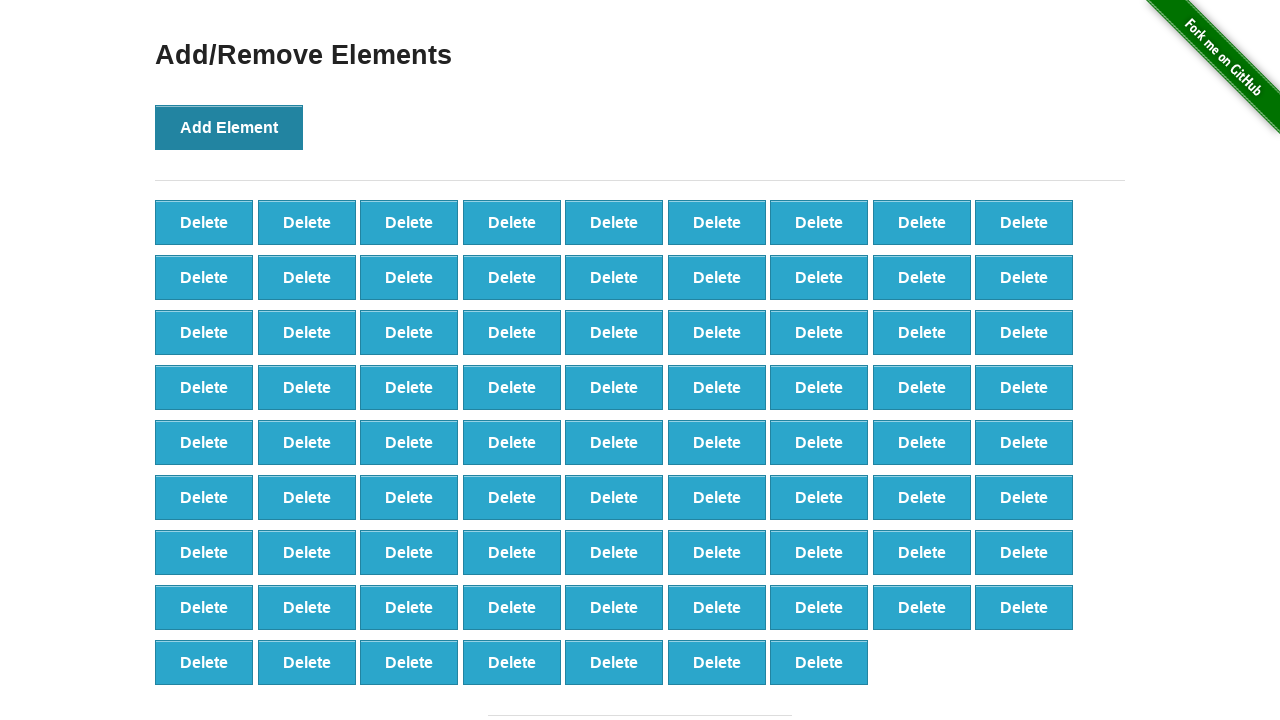

Clicked Add Element button (iteration 80/100) at (229, 127) on button:has-text('Add Element')
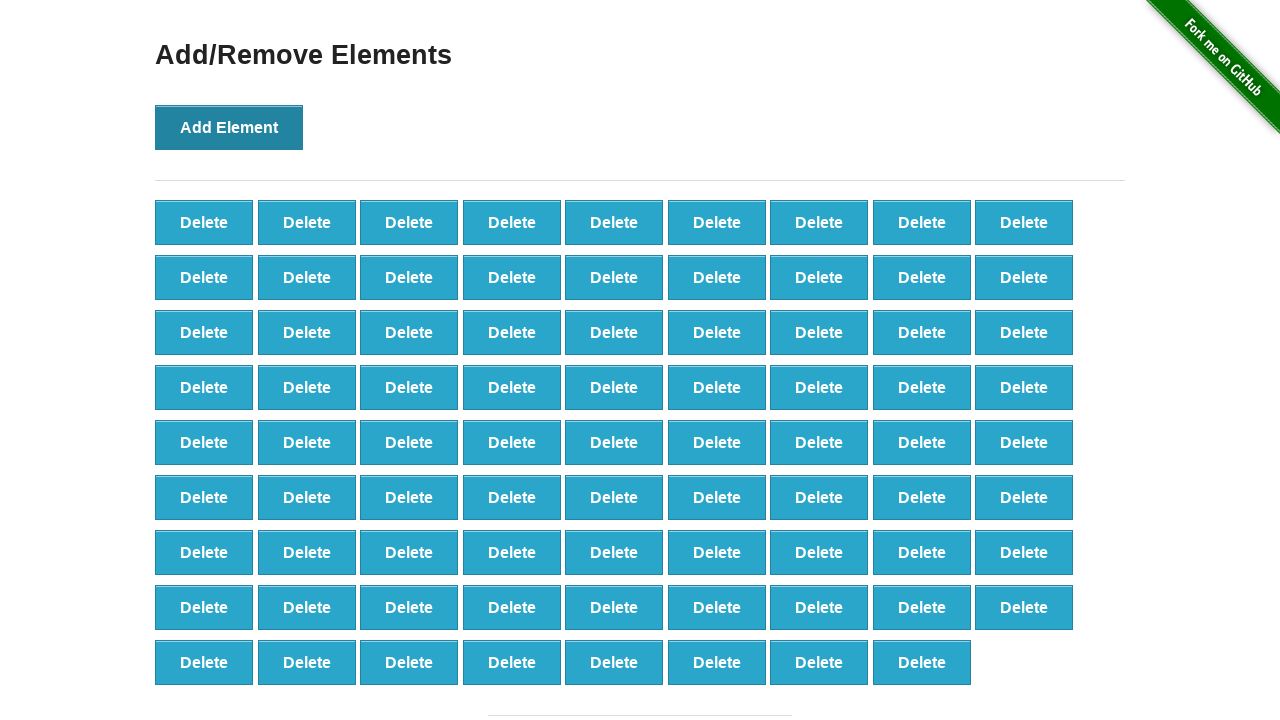

Clicked Add Element button (iteration 81/100) at (229, 127) on button:has-text('Add Element')
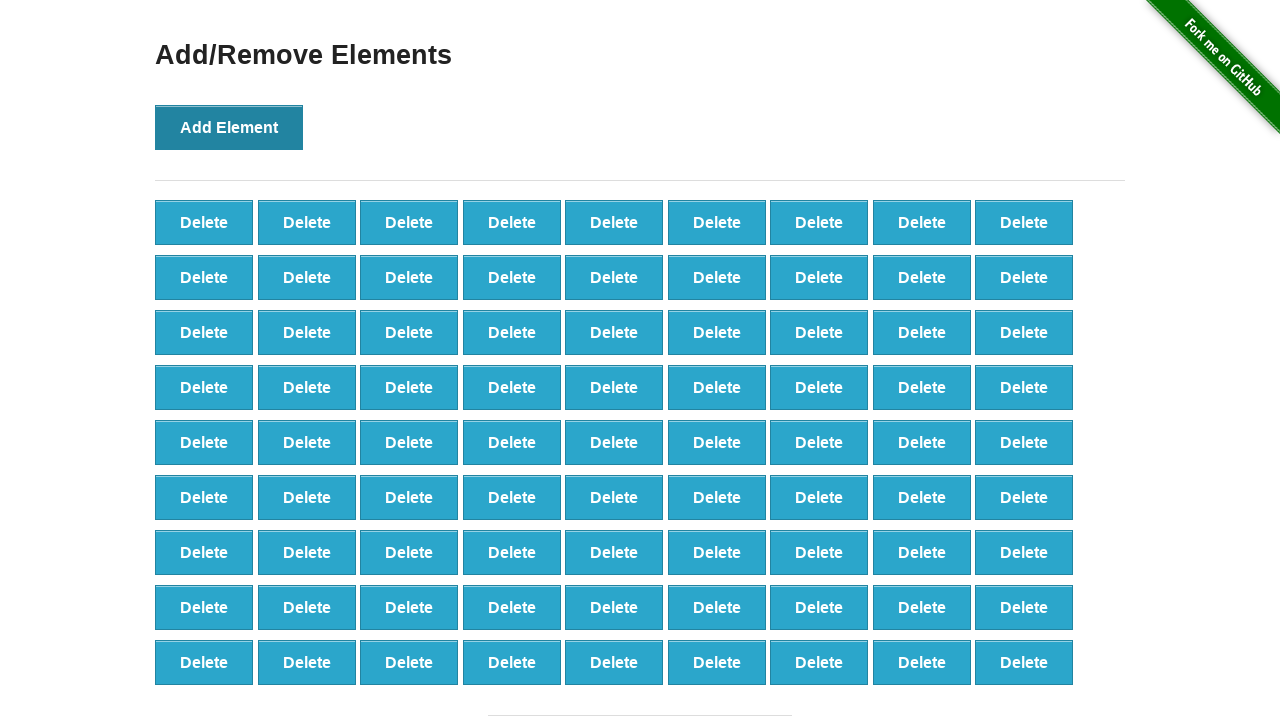

Clicked Add Element button (iteration 82/100) at (229, 127) on button:has-text('Add Element')
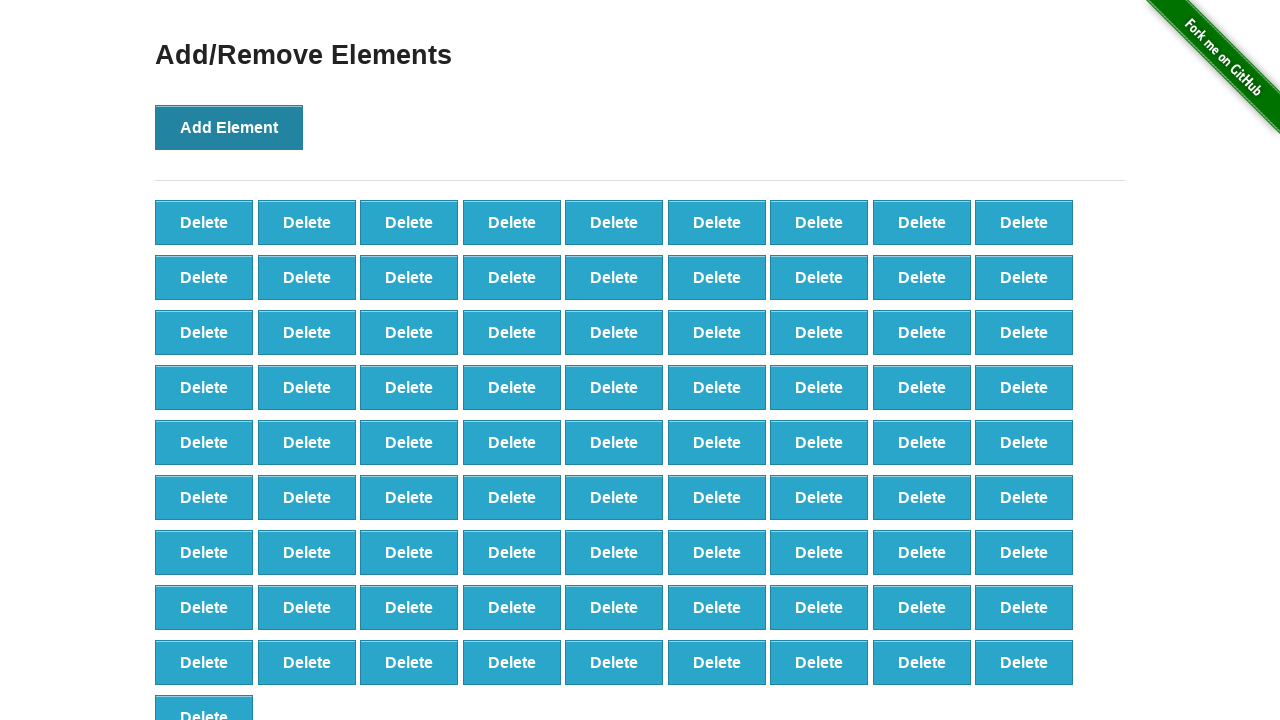

Clicked Add Element button (iteration 83/100) at (229, 127) on button:has-text('Add Element')
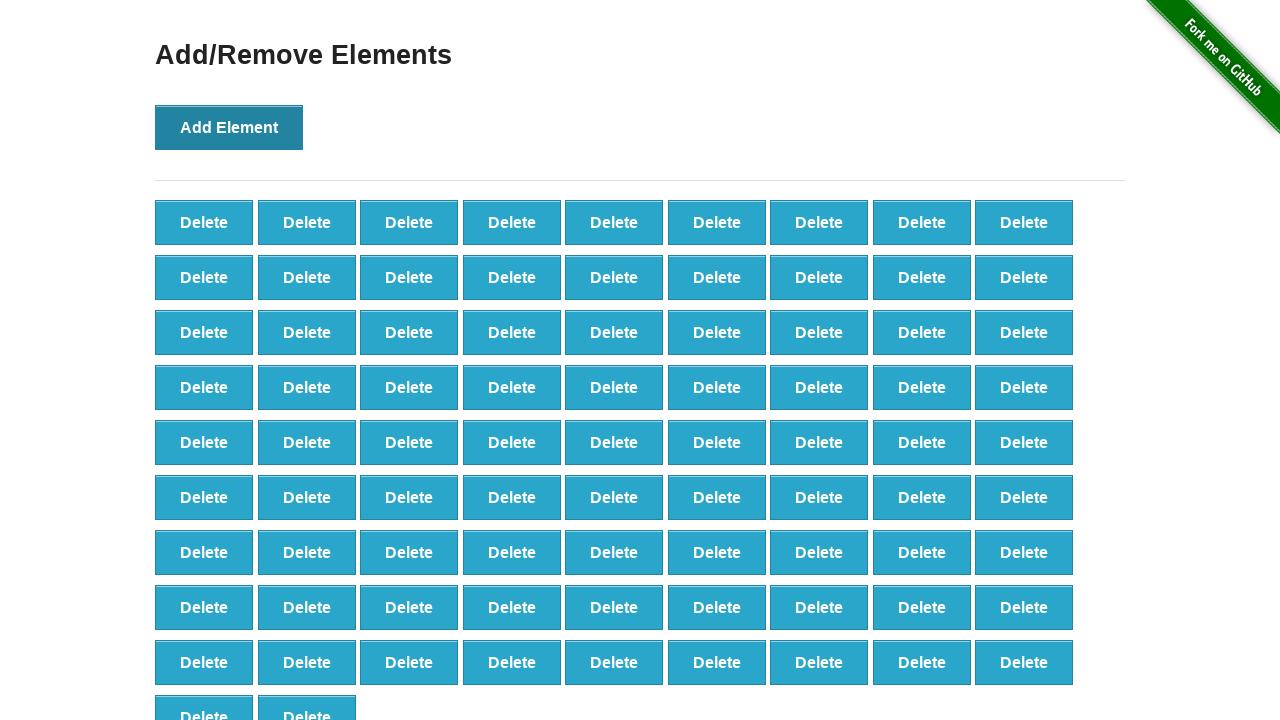

Clicked Add Element button (iteration 84/100) at (229, 127) on button:has-text('Add Element')
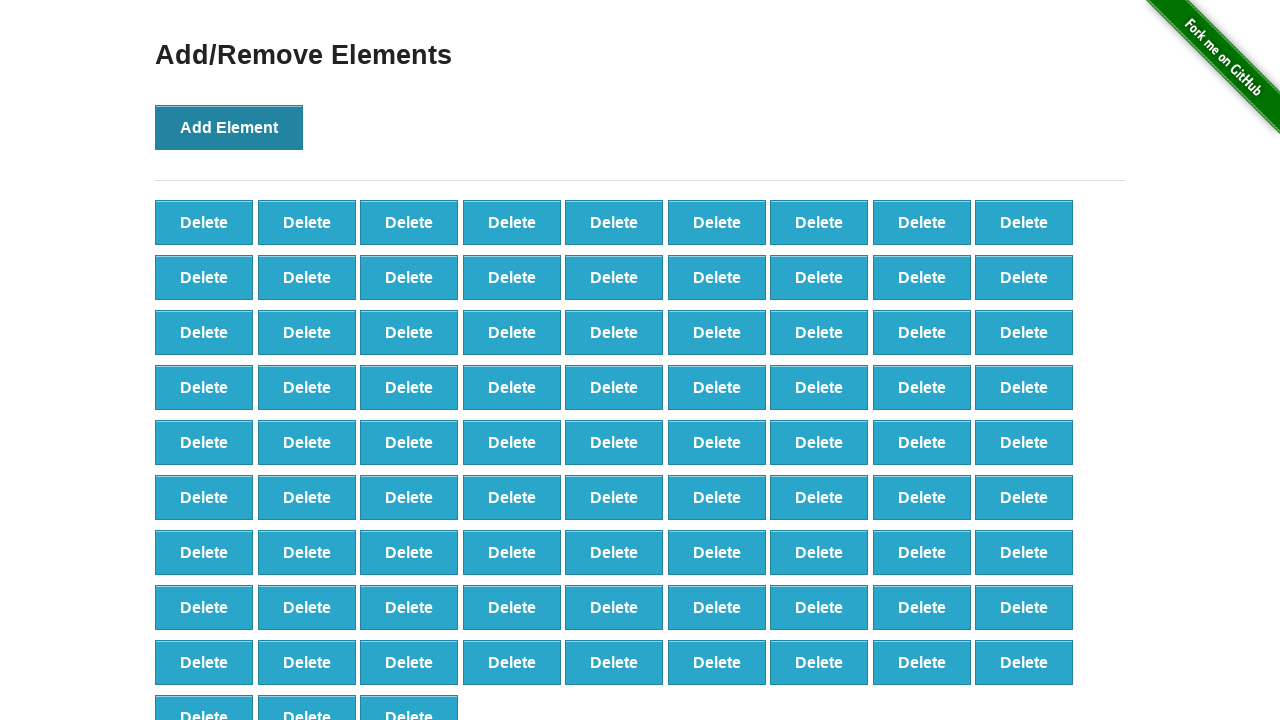

Clicked Add Element button (iteration 85/100) at (229, 127) on button:has-text('Add Element')
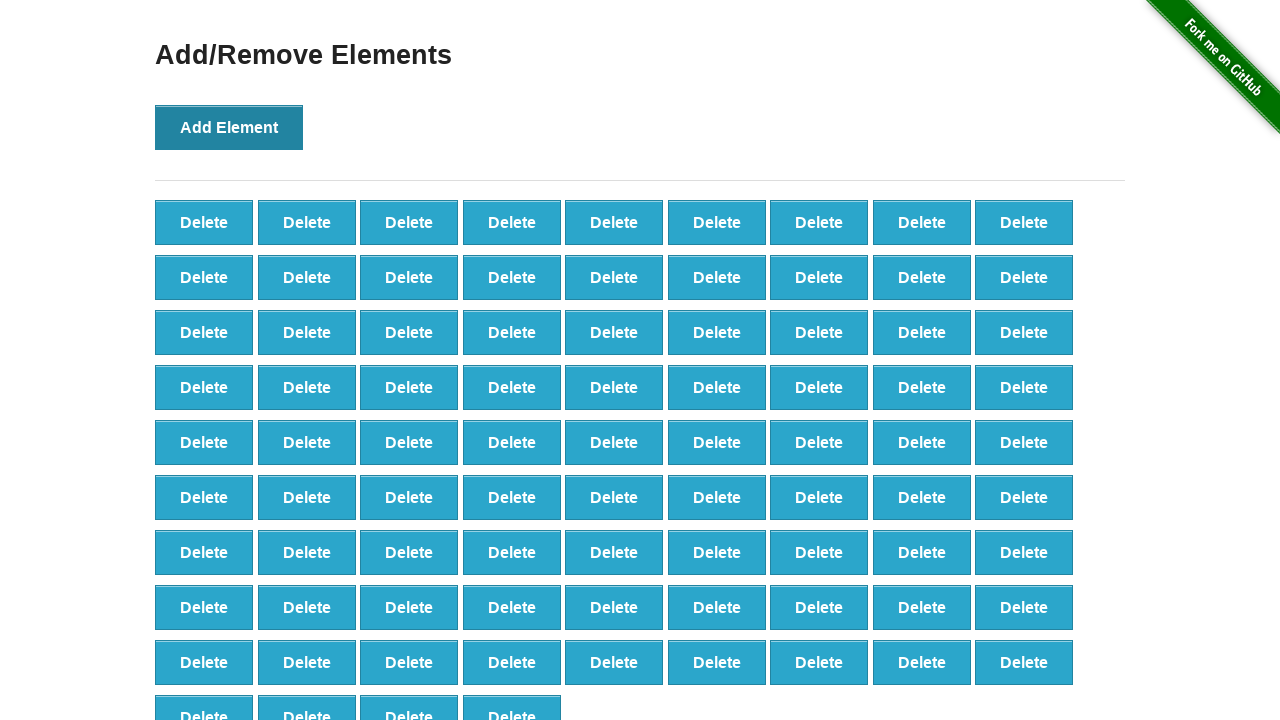

Clicked Add Element button (iteration 86/100) at (229, 127) on button:has-text('Add Element')
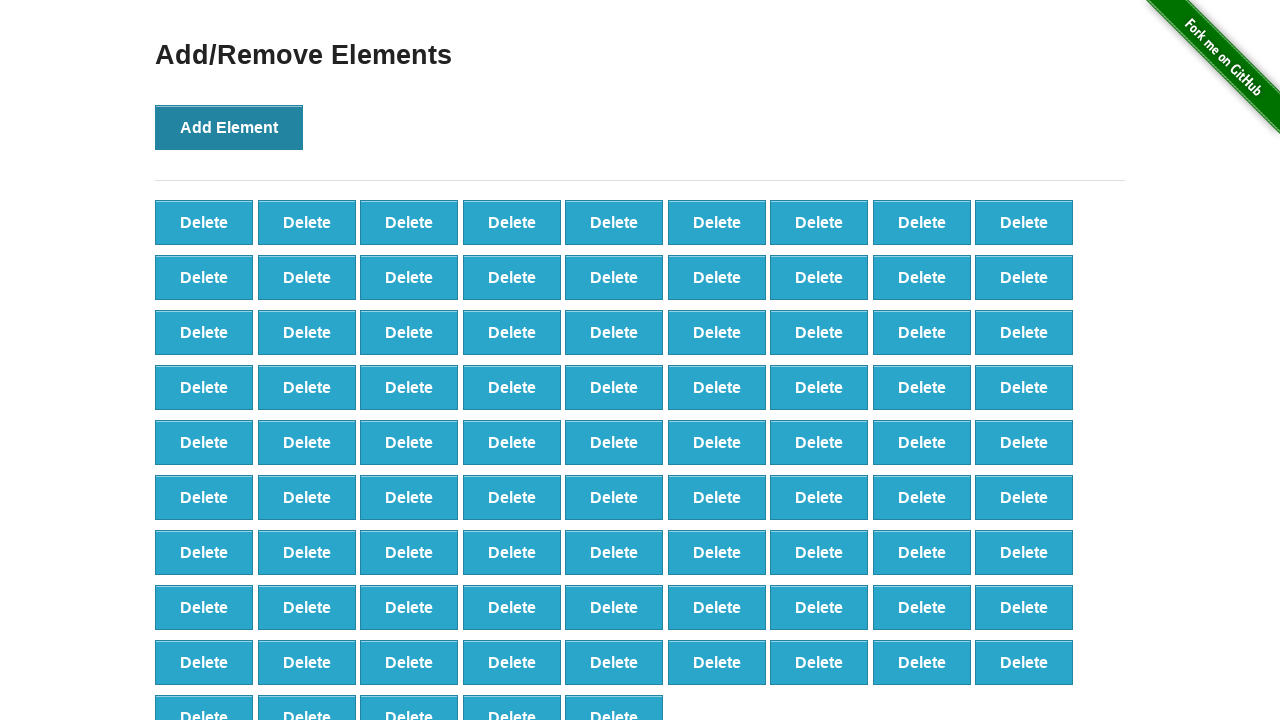

Clicked Add Element button (iteration 87/100) at (229, 127) on button:has-text('Add Element')
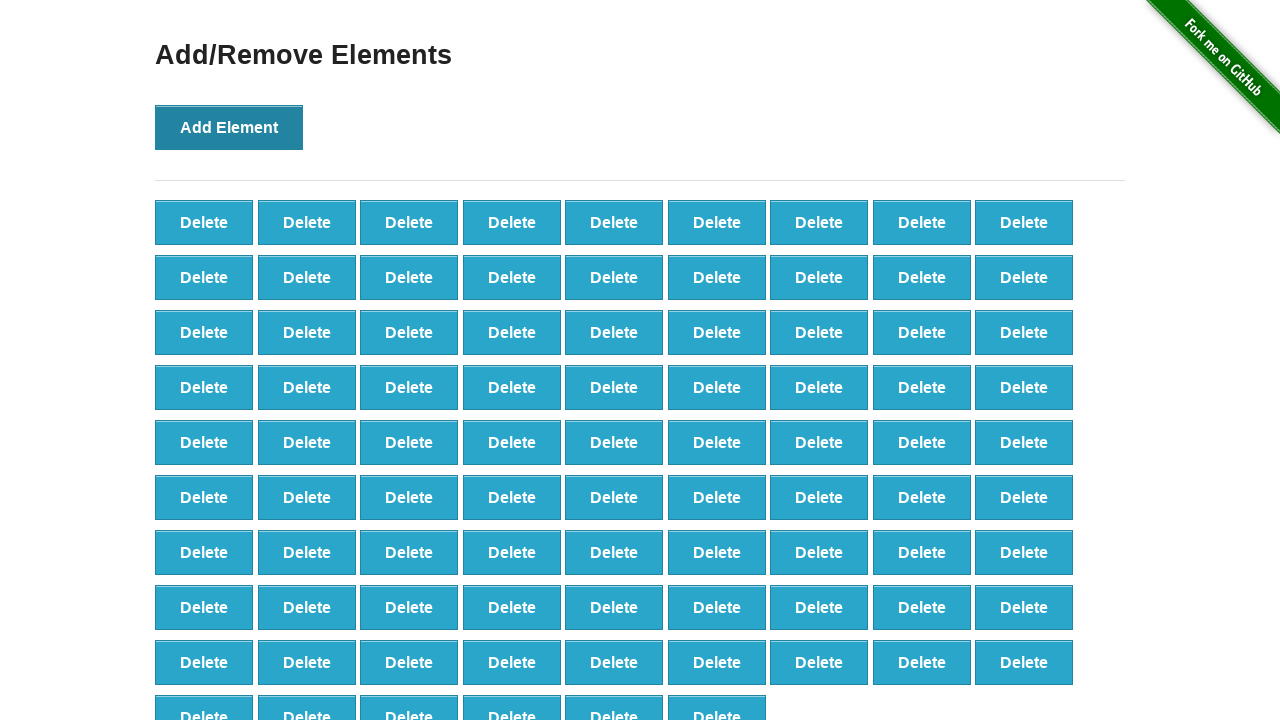

Clicked Add Element button (iteration 88/100) at (229, 127) on button:has-text('Add Element')
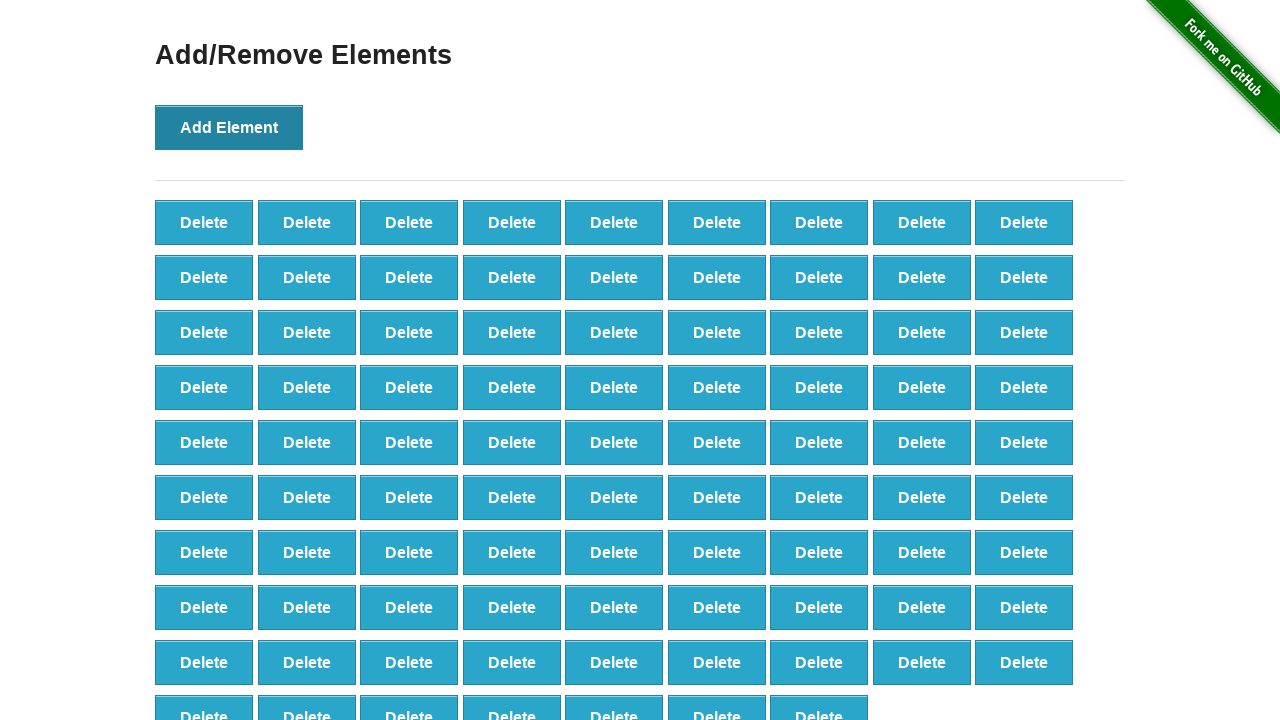

Clicked Add Element button (iteration 89/100) at (229, 127) on button:has-text('Add Element')
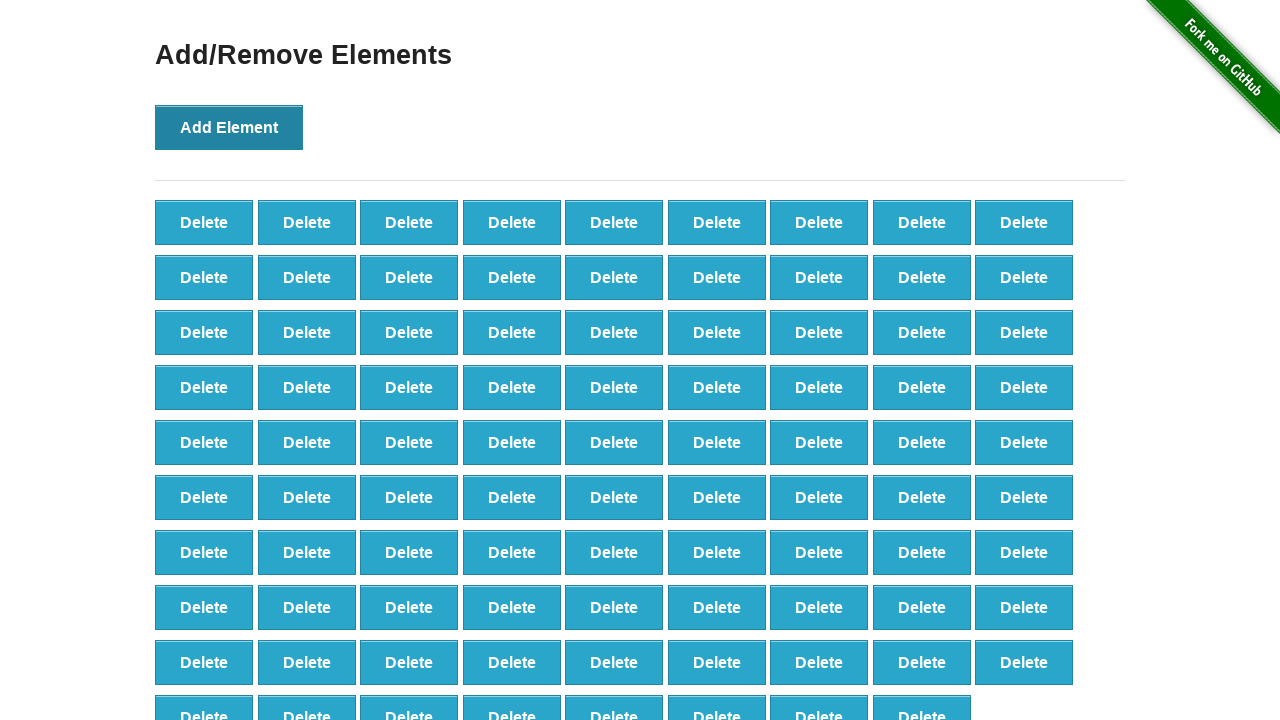

Clicked Add Element button (iteration 90/100) at (229, 127) on button:has-text('Add Element')
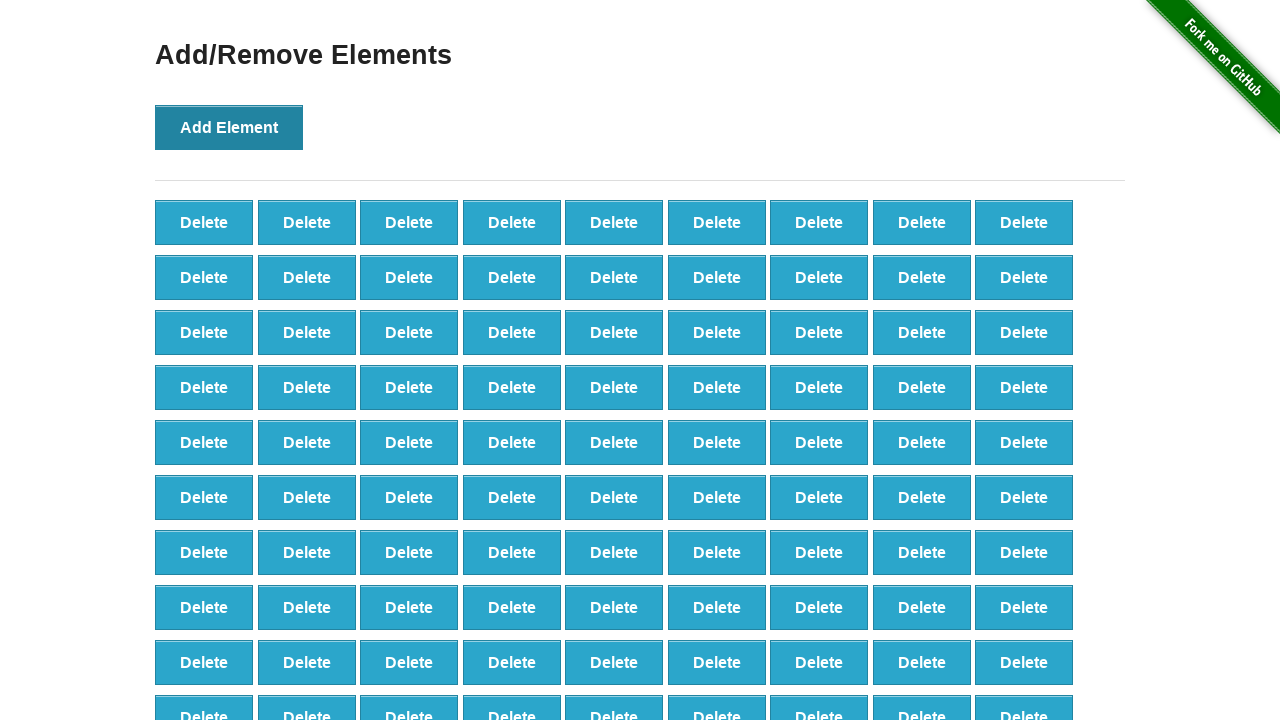

Clicked Add Element button (iteration 91/100) at (229, 127) on button:has-text('Add Element')
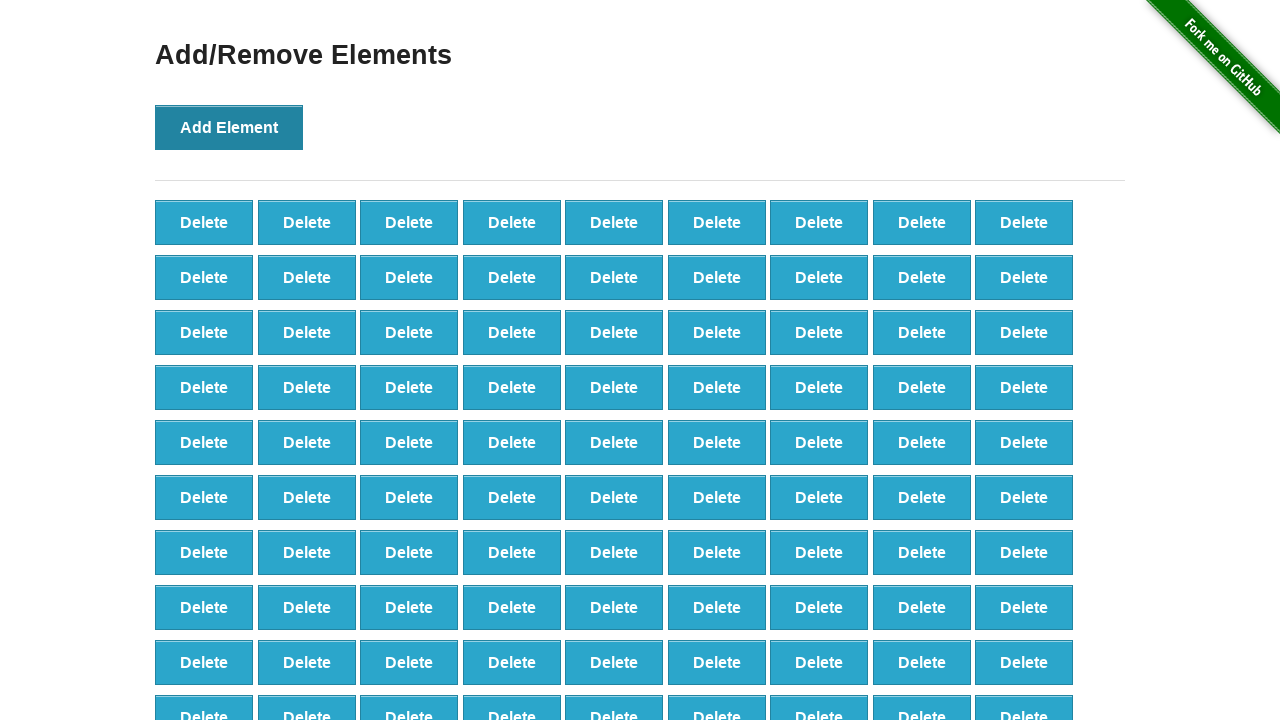

Clicked Add Element button (iteration 92/100) at (229, 127) on button:has-text('Add Element')
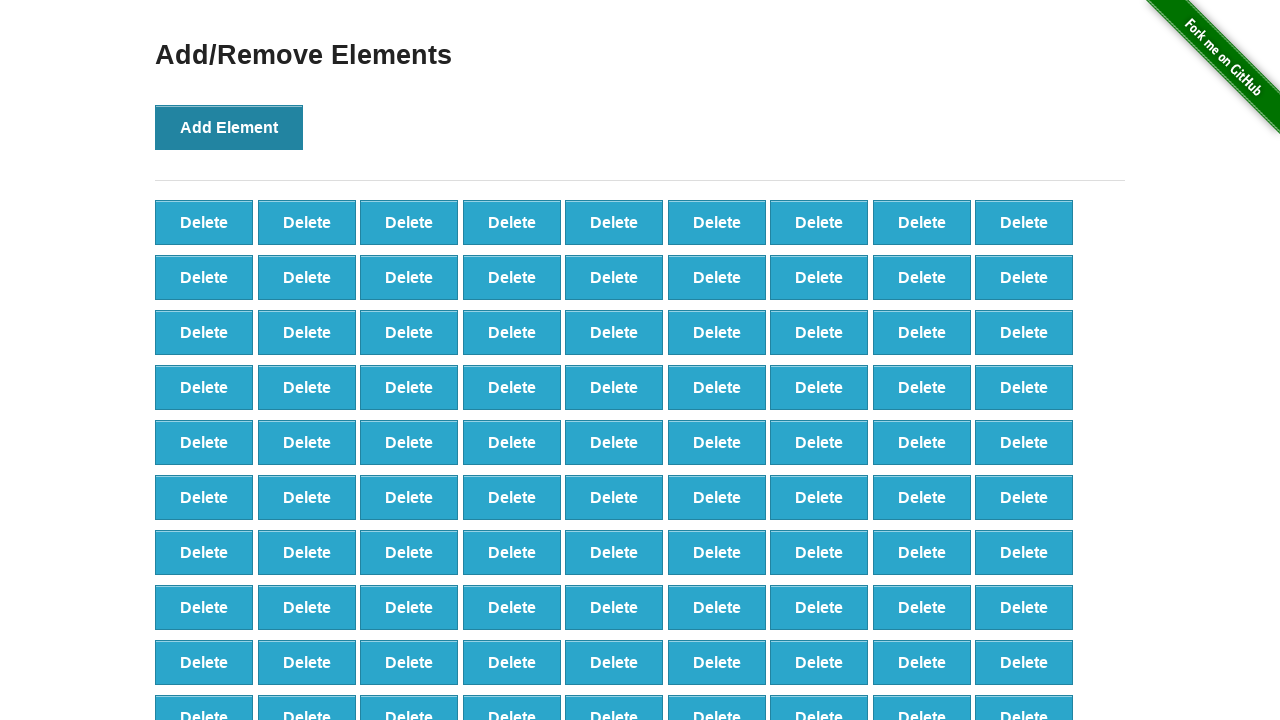

Clicked Add Element button (iteration 93/100) at (229, 127) on button:has-text('Add Element')
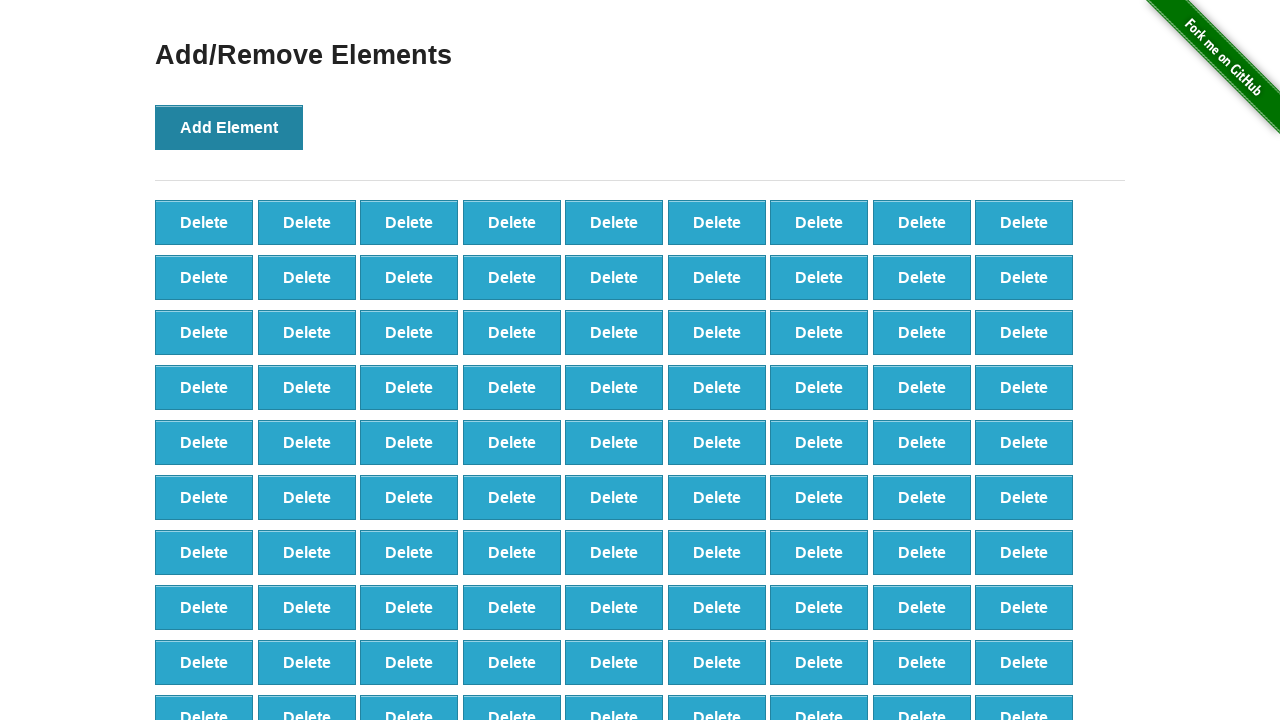

Clicked Add Element button (iteration 94/100) at (229, 127) on button:has-text('Add Element')
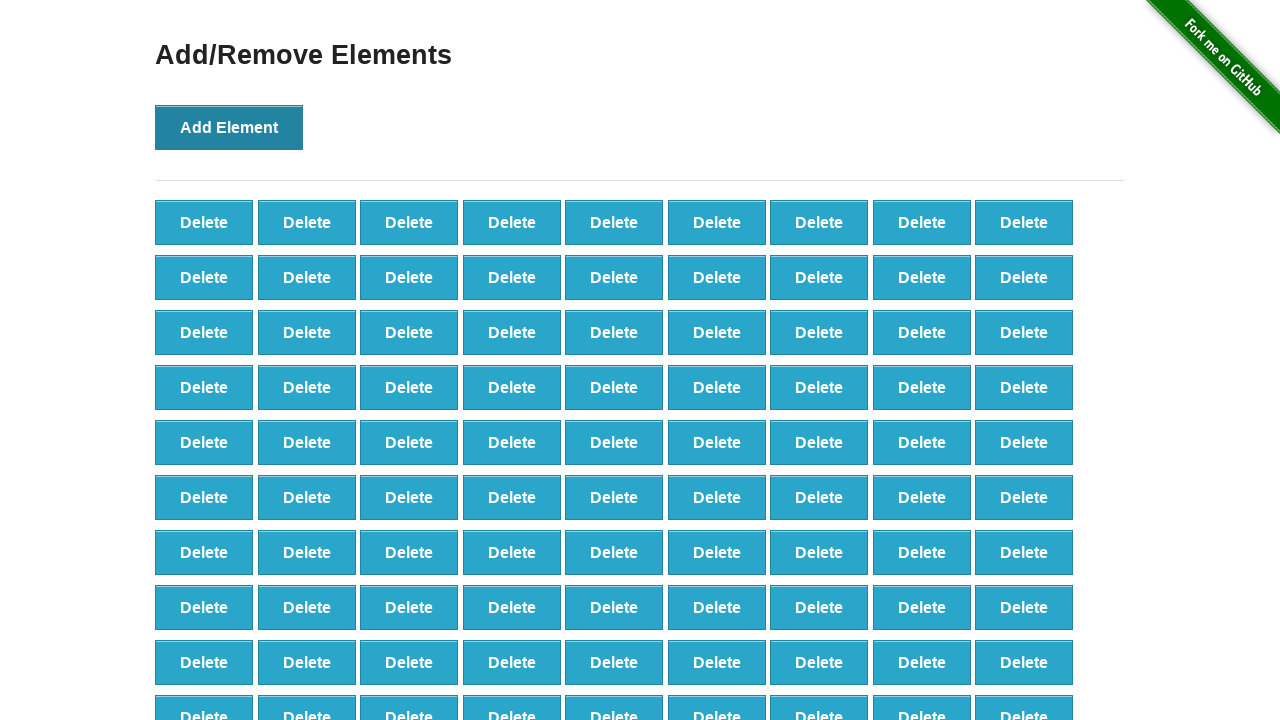

Clicked Add Element button (iteration 95/100) at (229, 127) on button:has-text('Add Element')
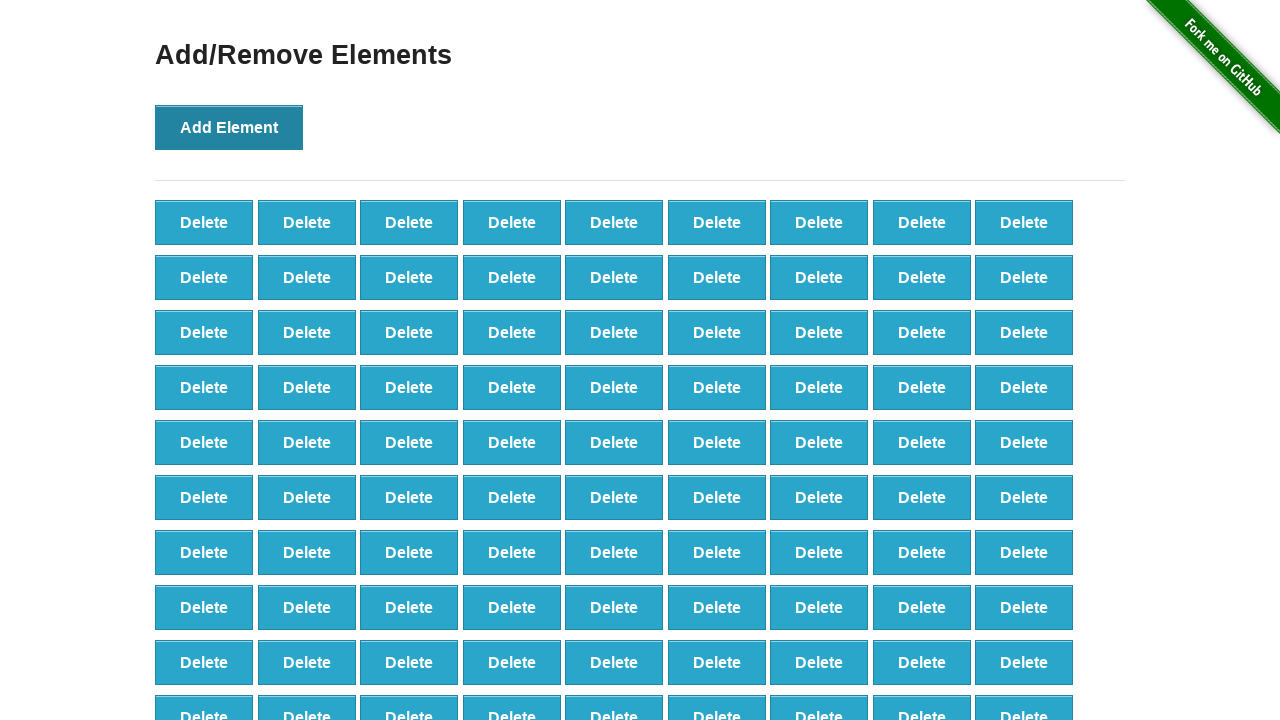

Clicked Add Element button (iteration 96/100) at (229, 127) on button:has-text('Add Element')
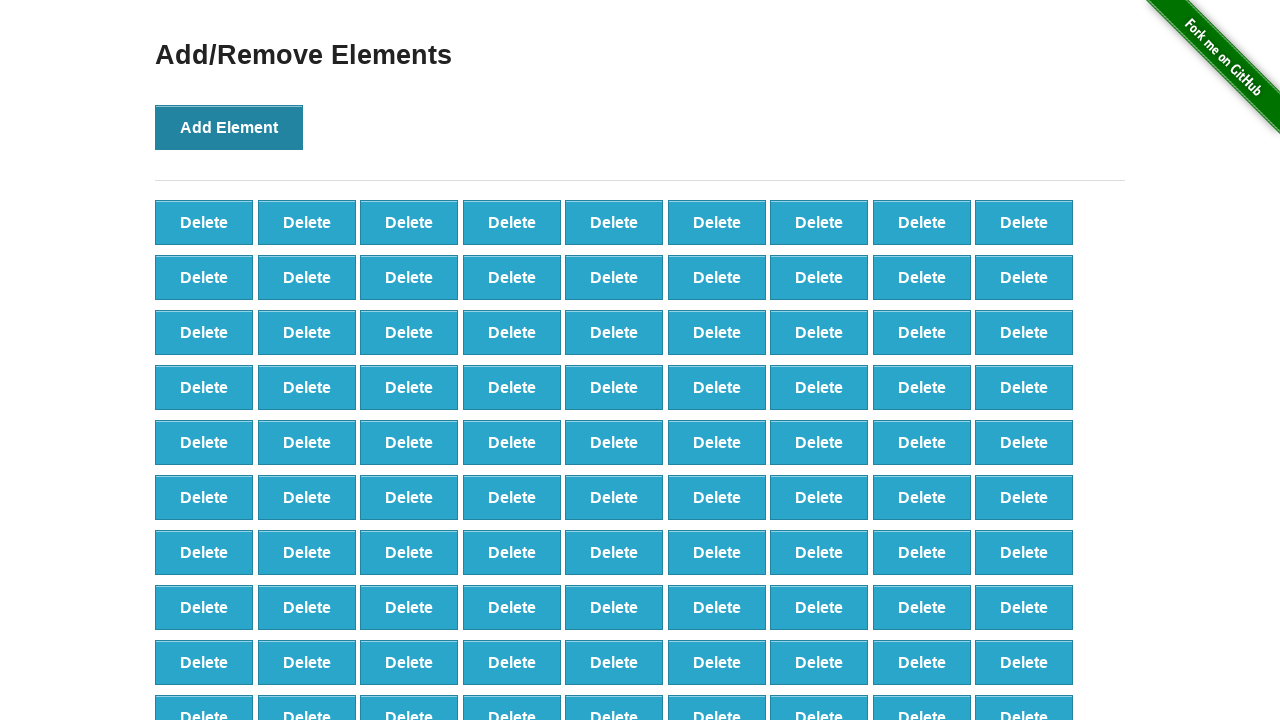

Clicked Add Element button (iteration 97/100) at (229, 127) on button:has-text('Add Element')
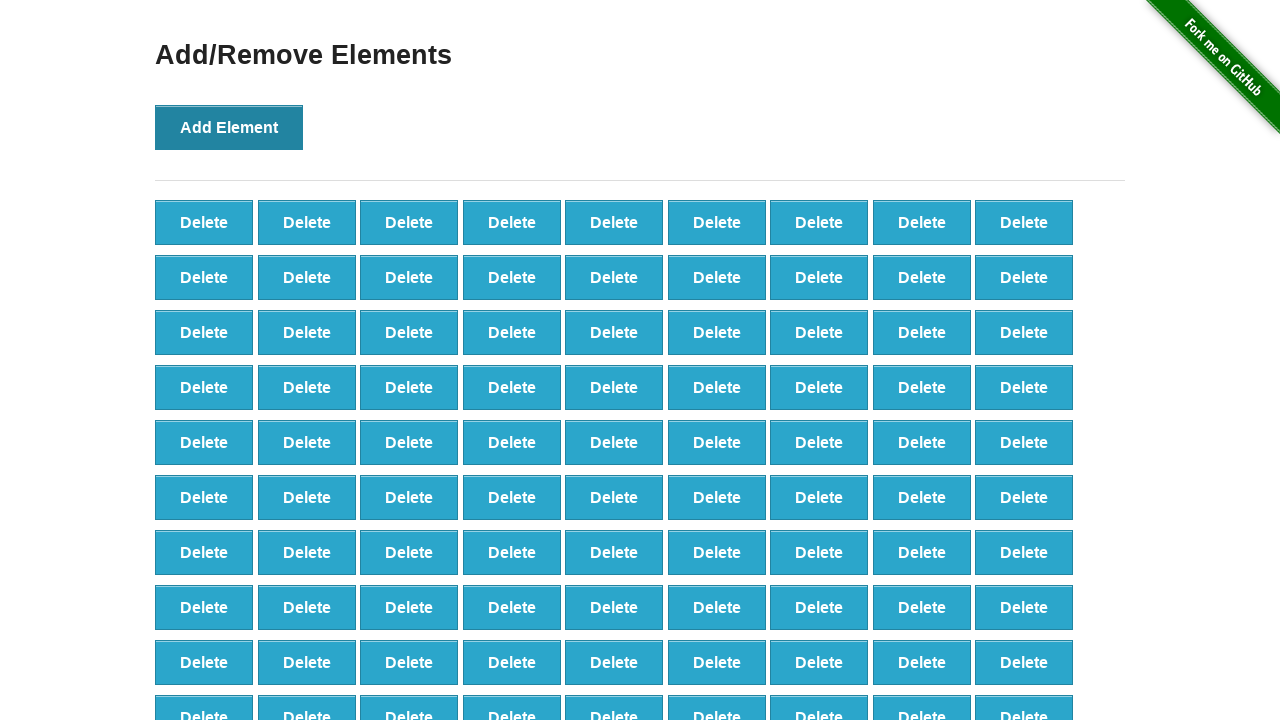

Clicked Add Element button (iteration 98/100) at (229, 127) on button:has-text('Add Element')
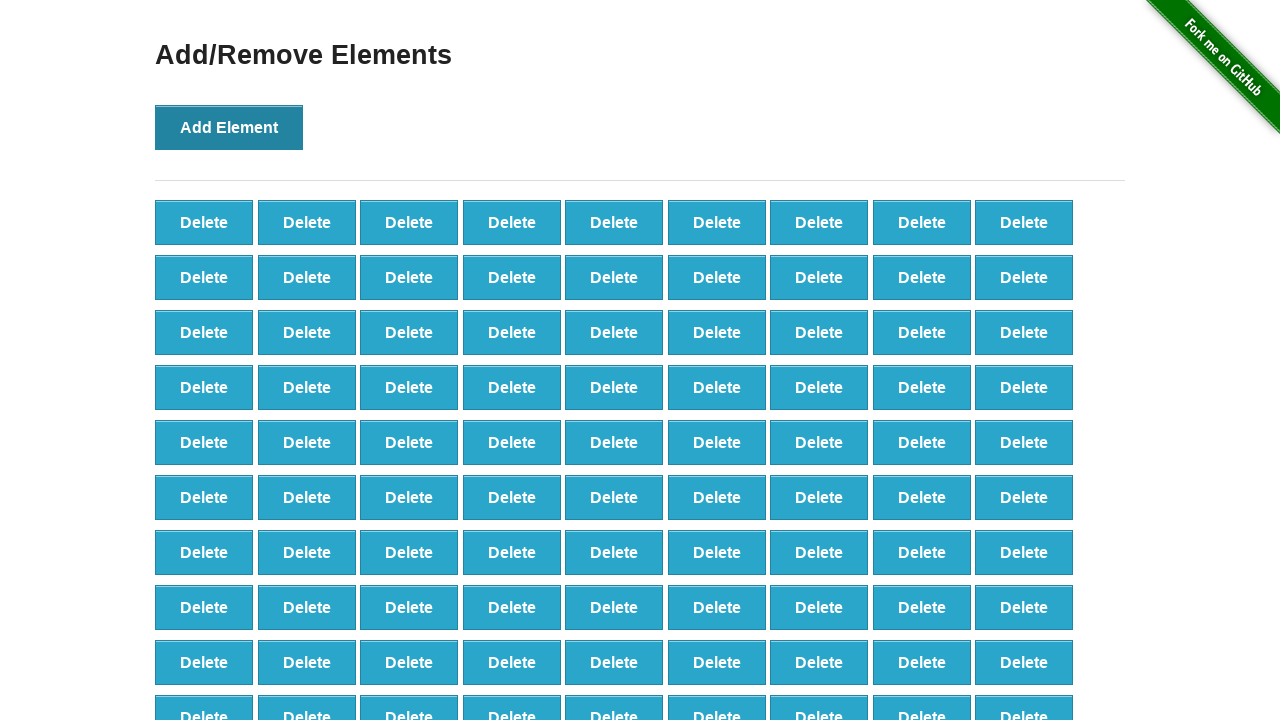

Clicked Add Element button (iteration 99/100) at (229, 127) on button:has-text('Add Element')
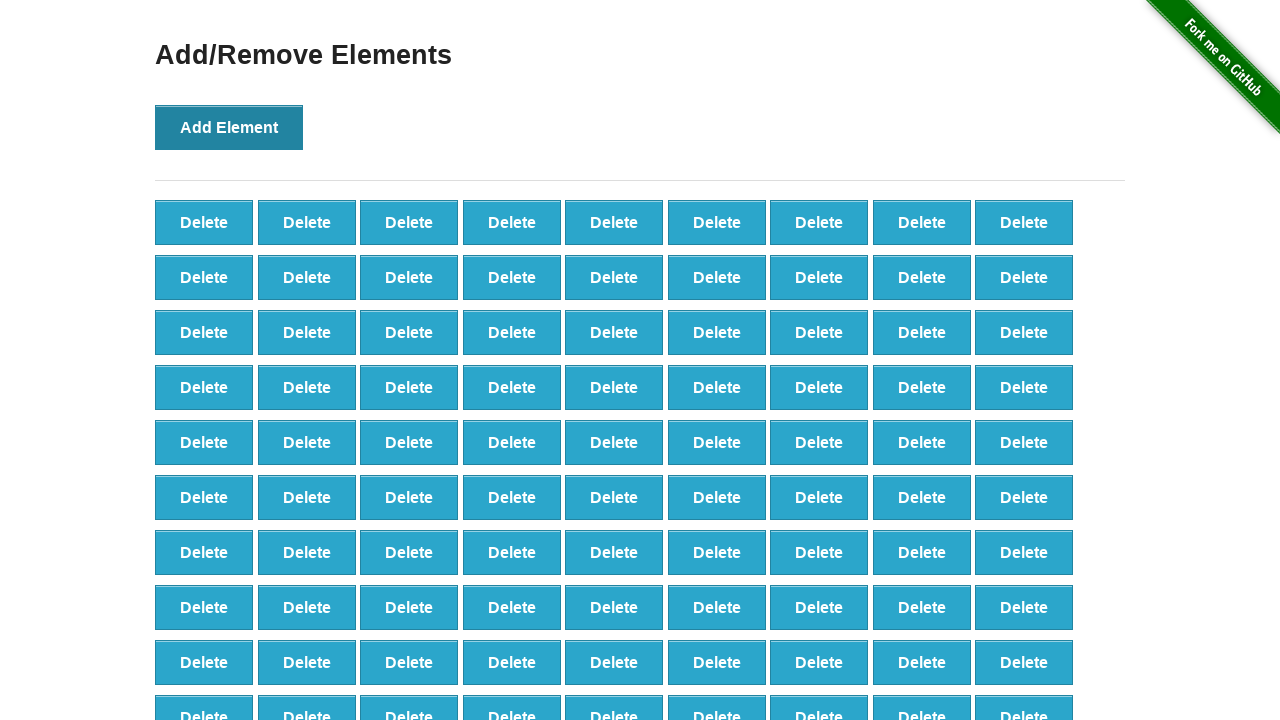

Clicked Add Element button (iteration 100/100) at (229, 127) on button:has-text('Add Element')
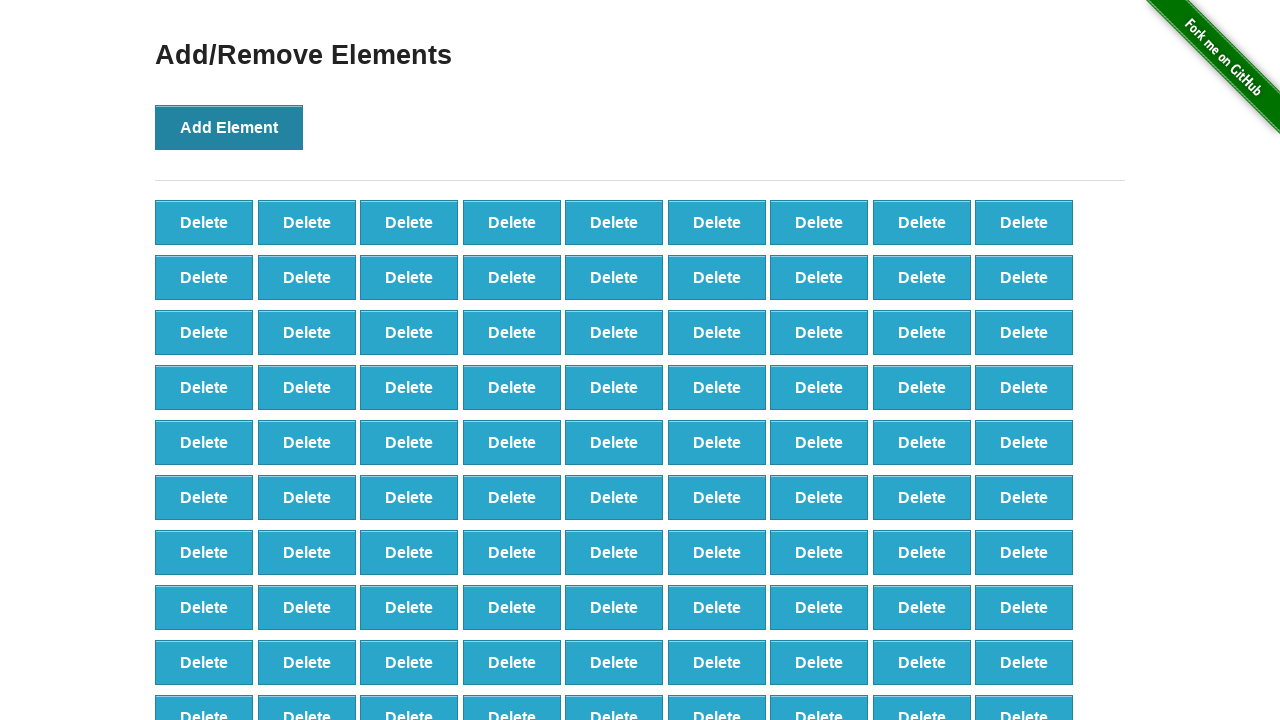

Verified 100 delete buttons were created
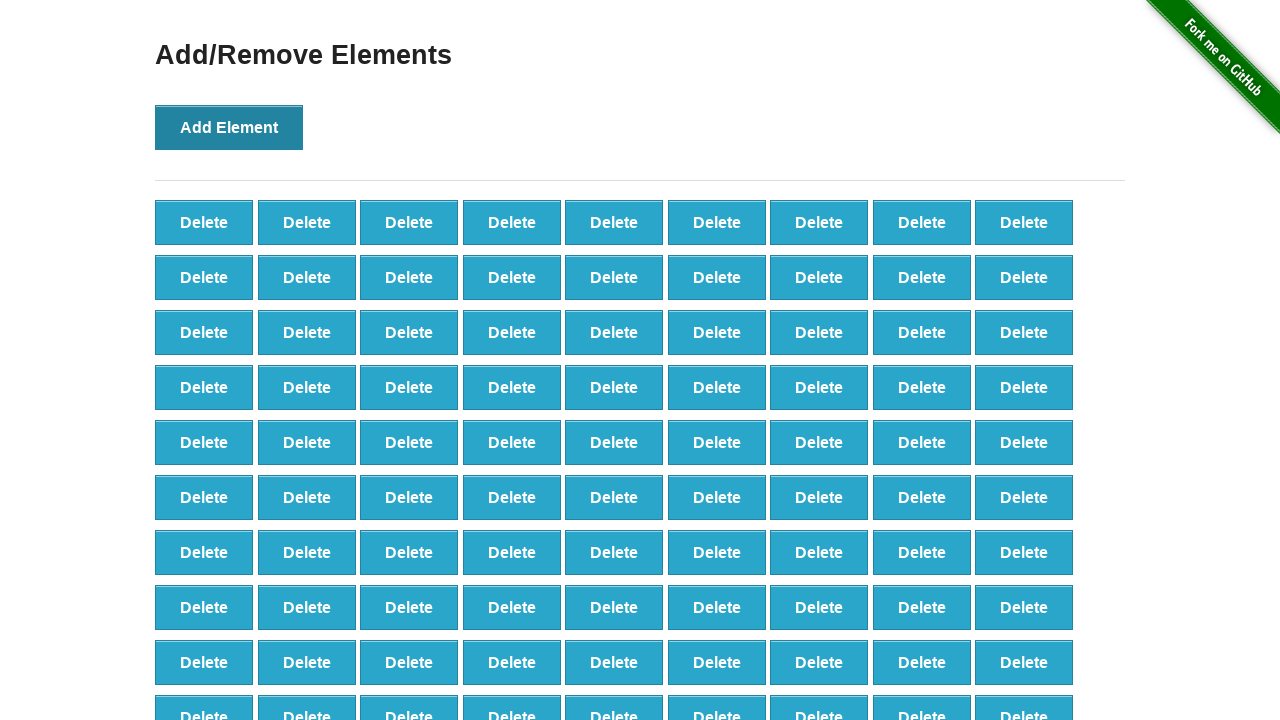

Clicked Delete button (iteration 1/90) at (204, 222) on button.added-manually >> nth=0
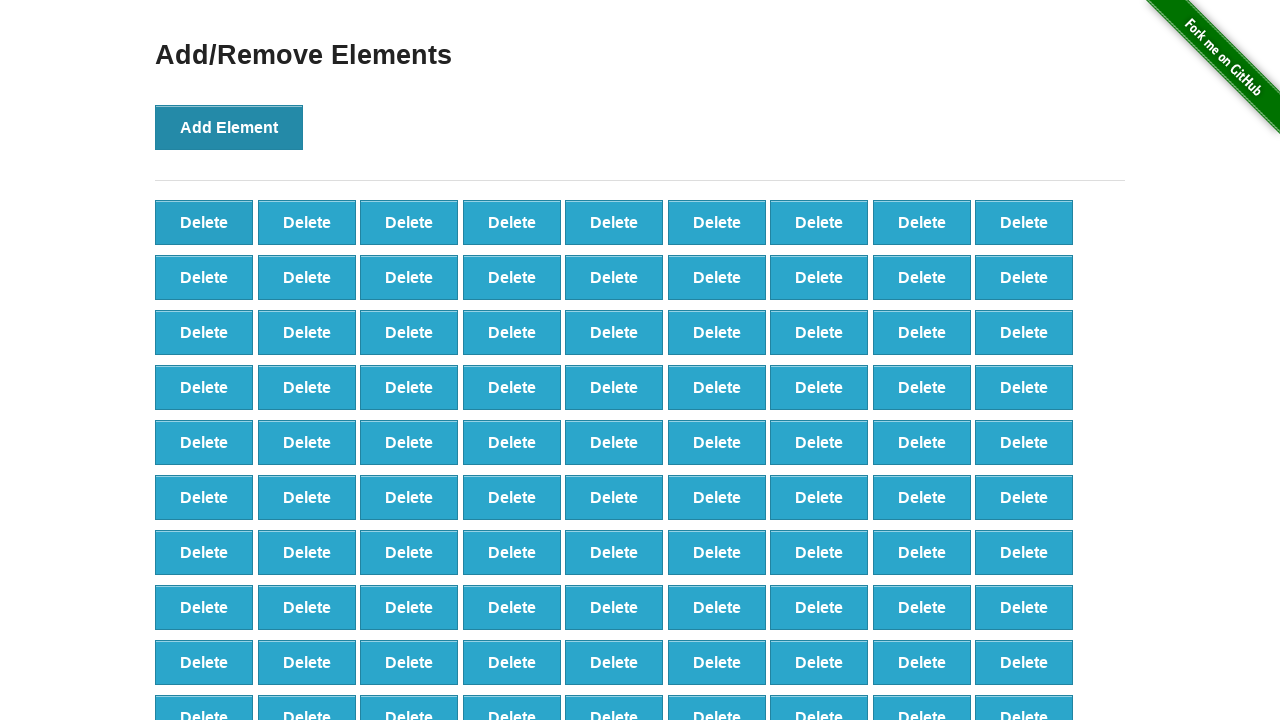

Clicked Delete button (iteration 2/90) at (204, 222) on button.added-manually >> nth=0
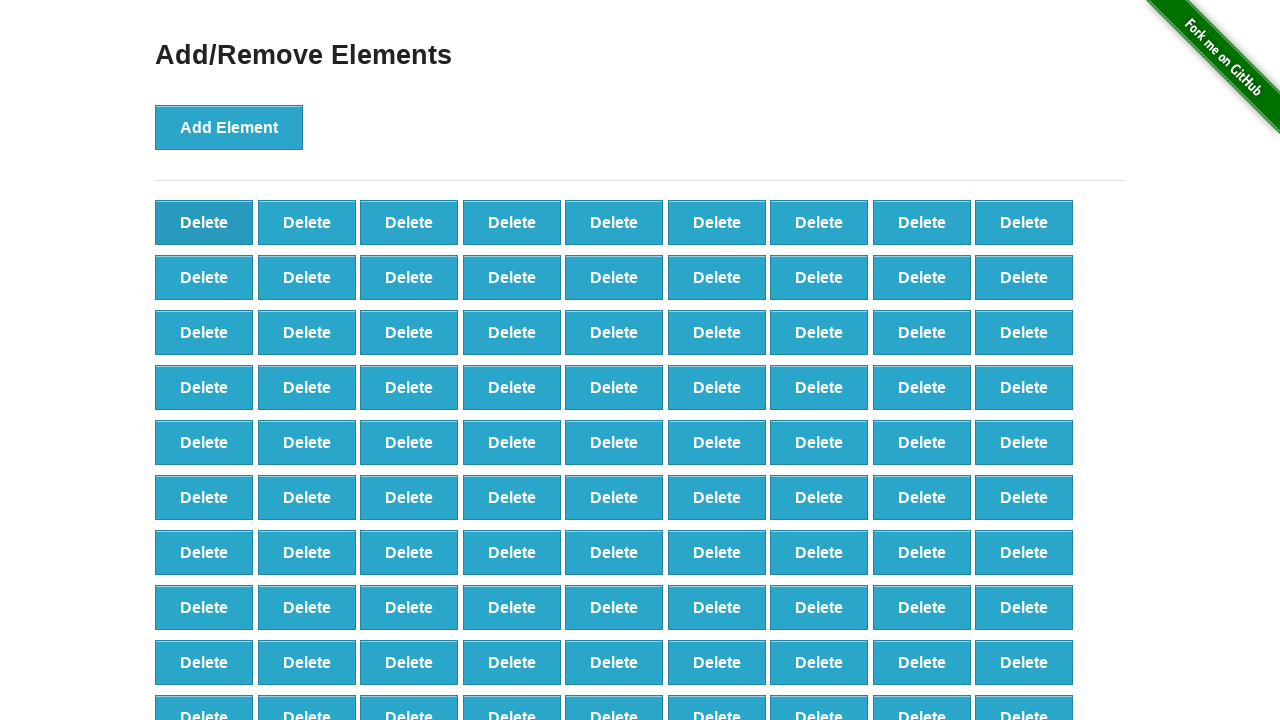

Clicked Delete button (iteration 3/90) at (204, 222) on button.added-manually >> nth=0
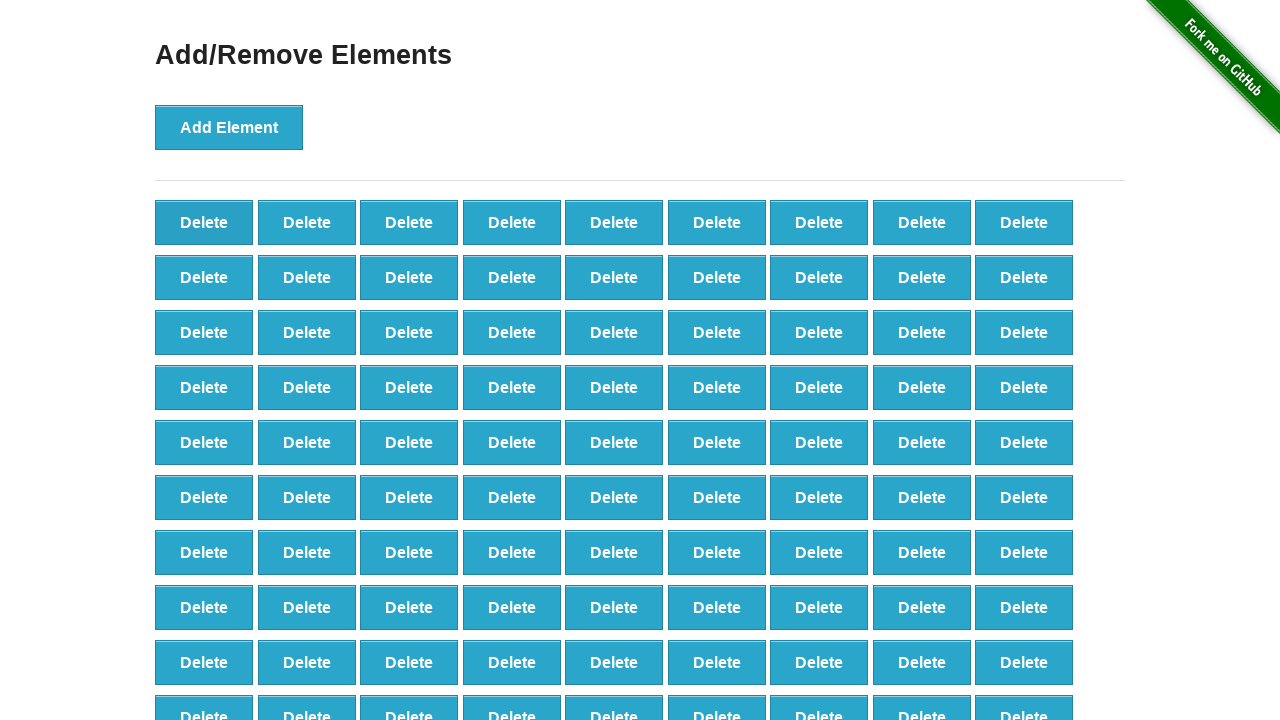

Clicked Delete button (iteration 4/90) at (204, 222) on button.added-manually >> nth=0
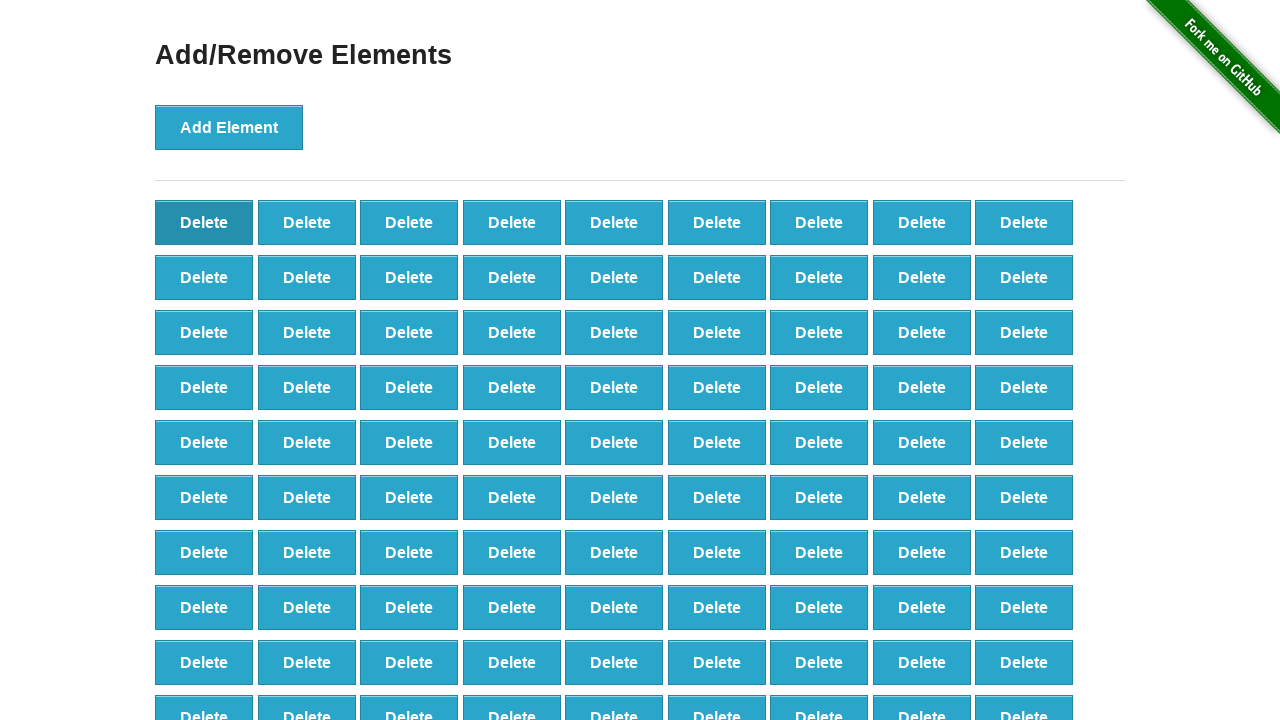

Clicked Delete button (iteration 5/90) at (204, 222) on button.added-manually >> nth=0
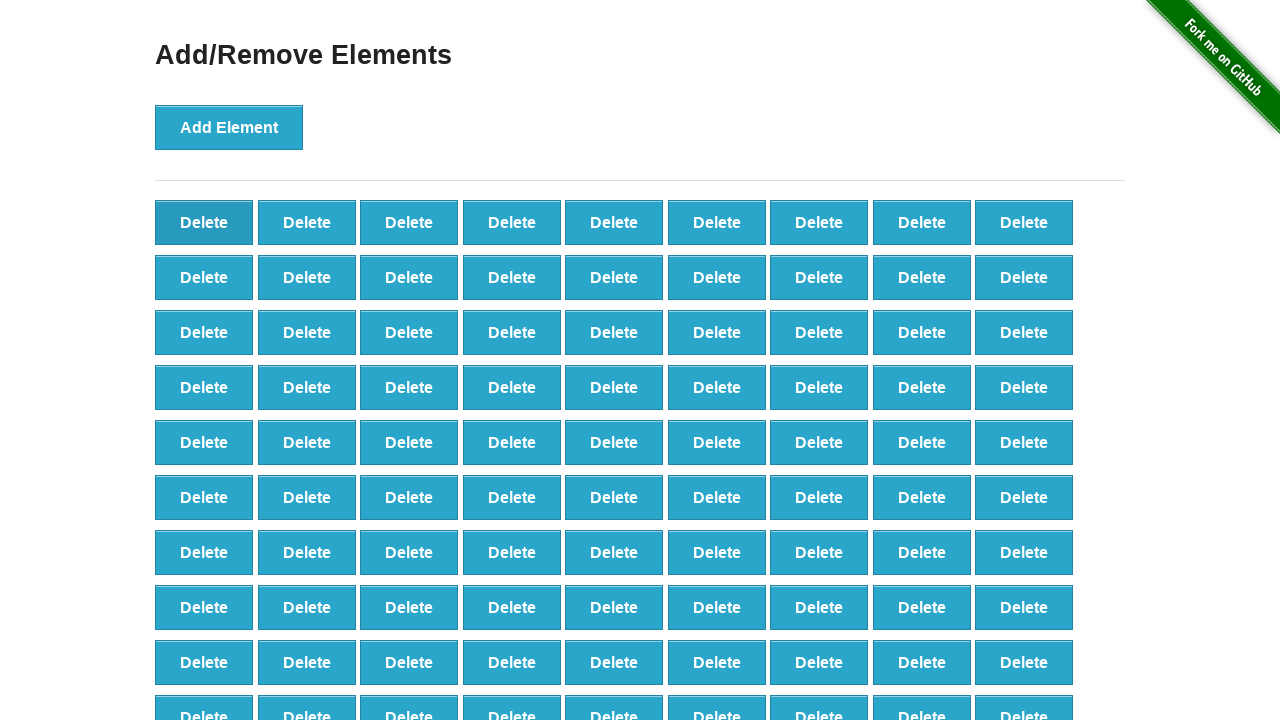

Clicked Delete button (iteration 6/90) at (204, 222) on button.added-manually >> nth=0
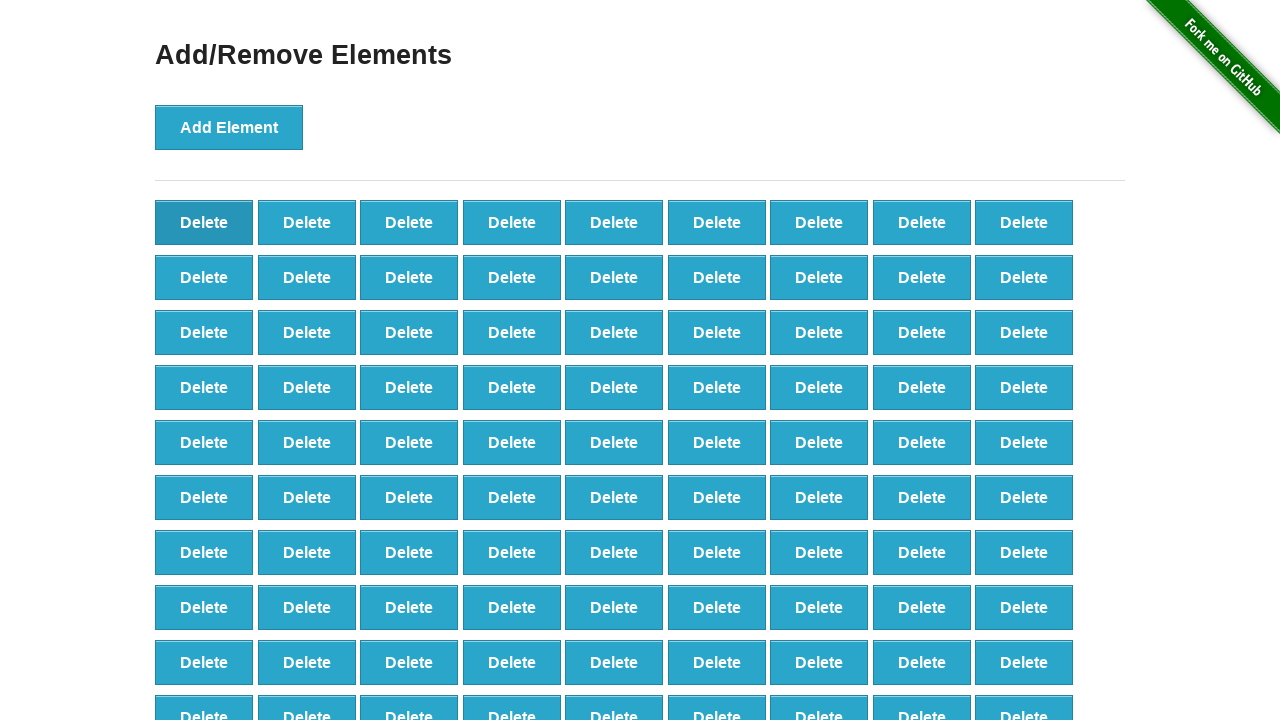

Clicked Delete button (iteration 7/90) at (204, 222) on button.added-manually >> nth=0
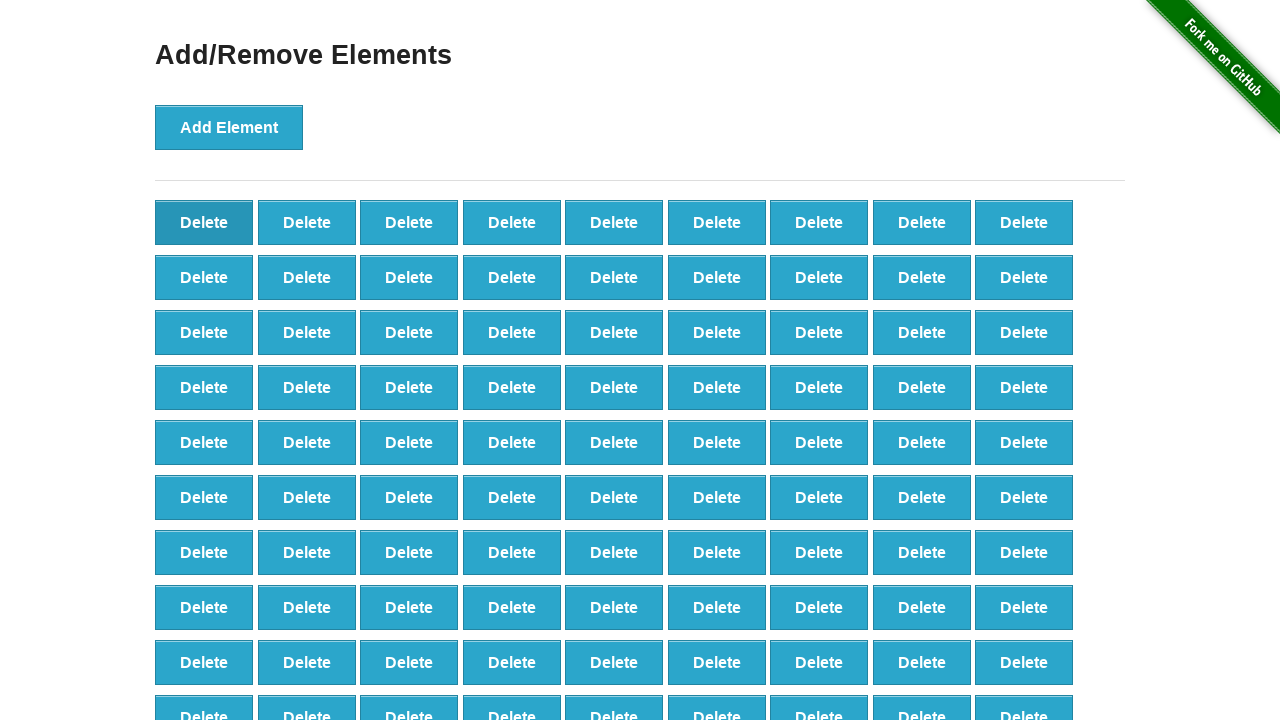

Clicked Delete button (iteration 8/90) at (204, 222) on button.added-manually >> nth=0
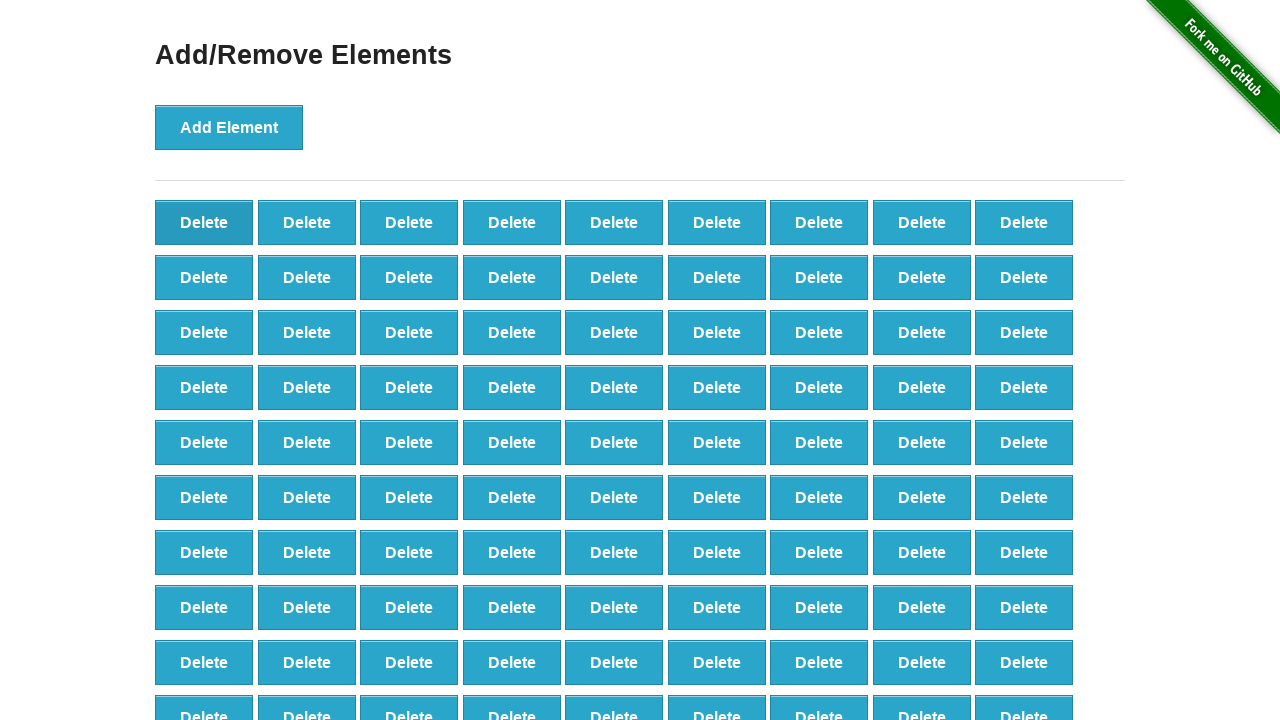

Clicked Delete button (iteration 9/90) at (204, 222) on button.added-manually >> nth=0
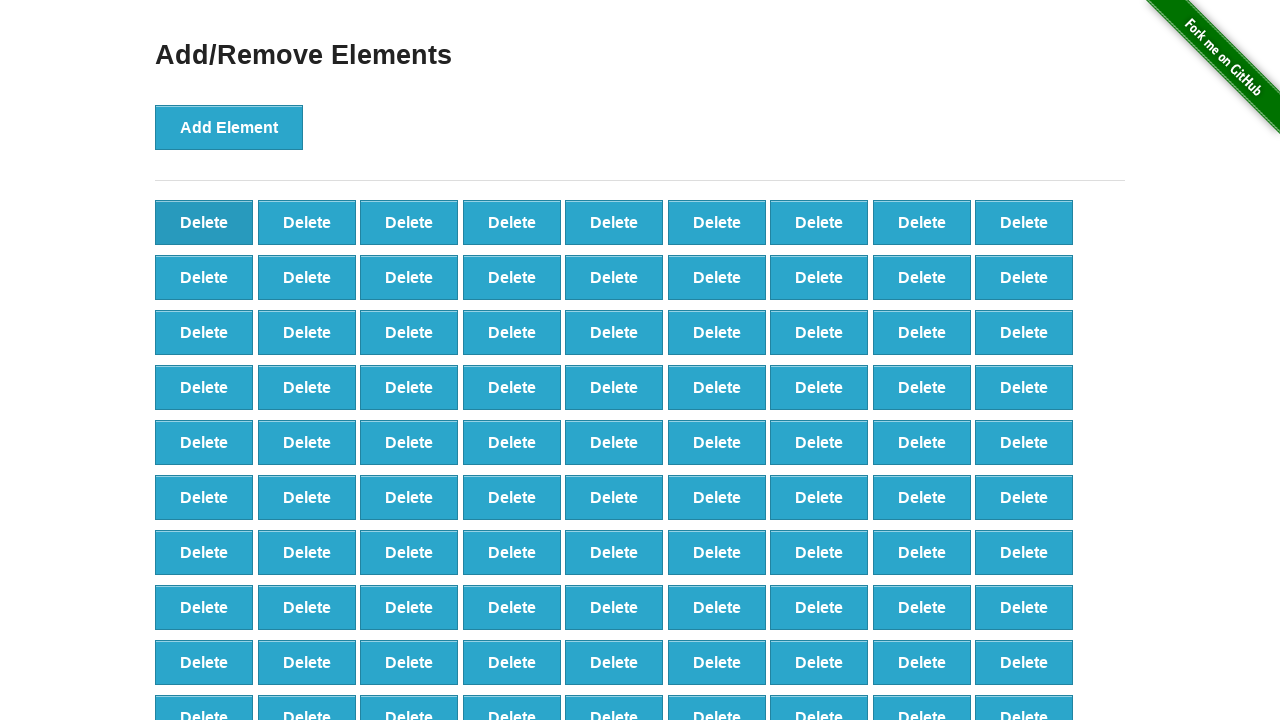

Clicked Delete button (iteration 10/90) at (204, 222) on button.added-manually >> nth=0
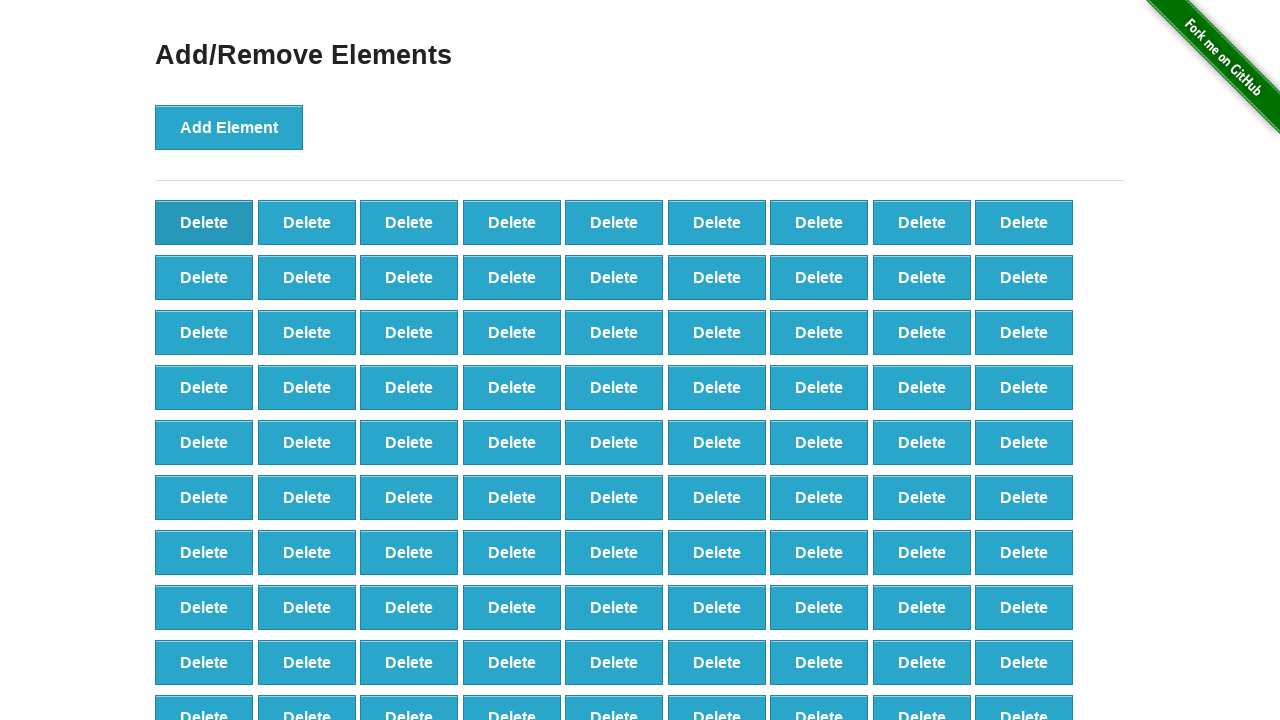

Clicked Delete button (iteration 11/90) at (204, 222) on button.added-manually >> nth=0
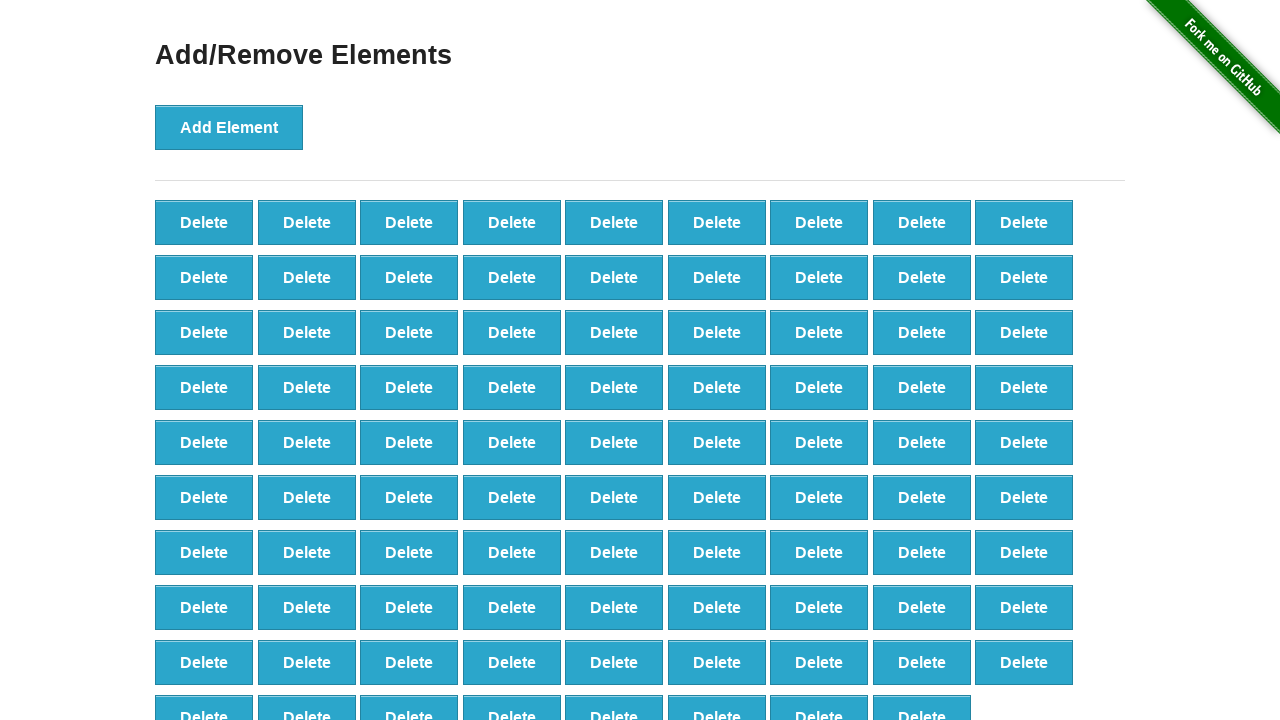

Clicked Delete button (iteration 12/90) at (204, 222) on button.added-manually >> nth=0
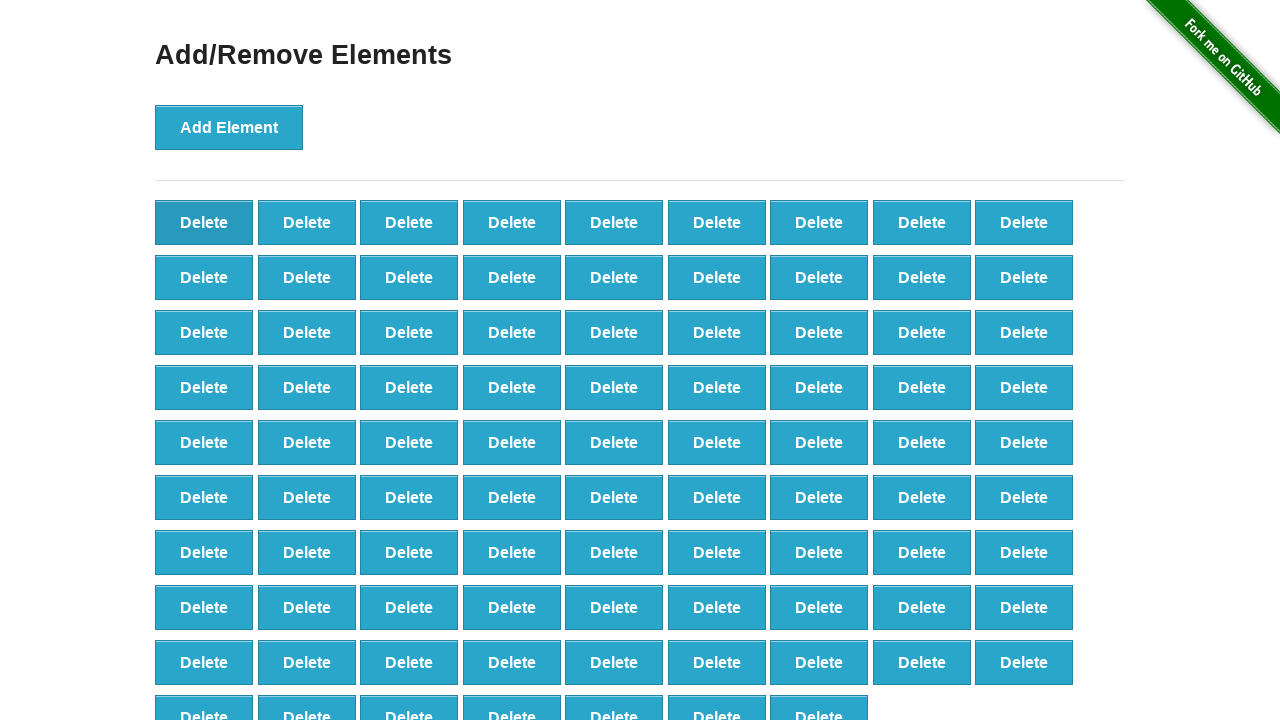

Clicked Delete button (iteration 13/90) at (204, 222) on button.added-manually >> nth=0
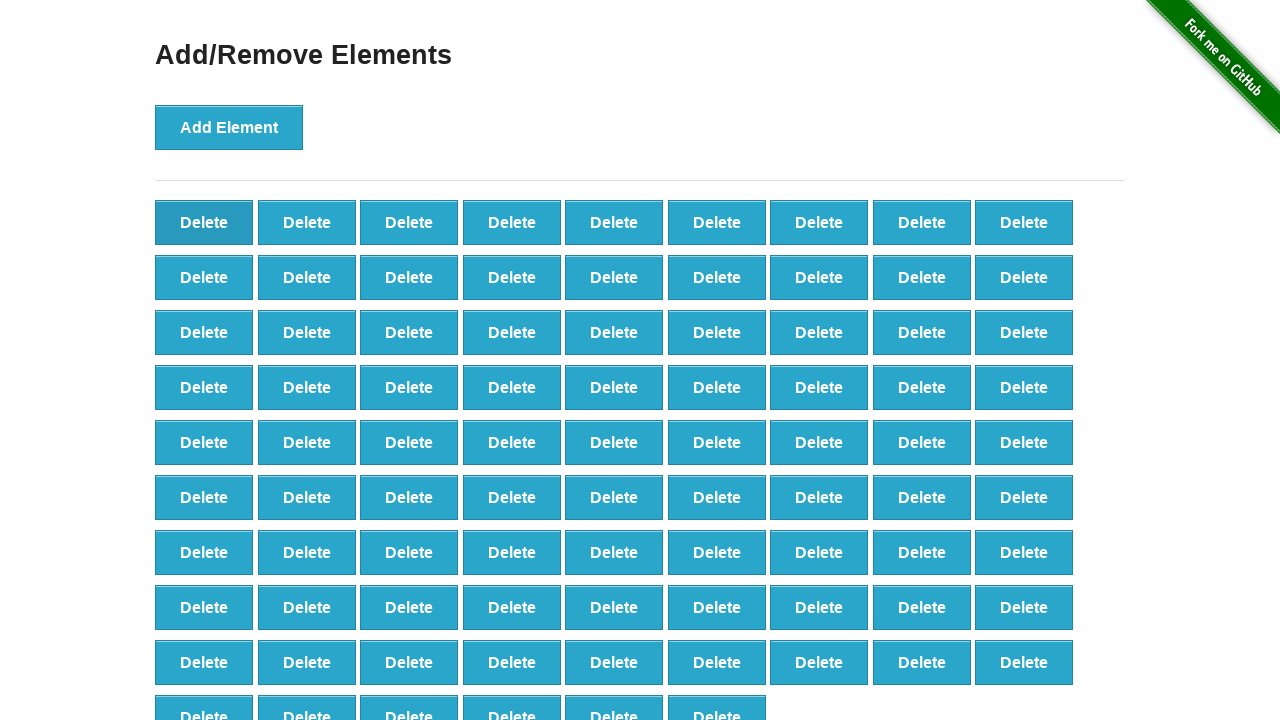

Clicked Delete button (iteration 14/90) at (204, 222) on button.added-manually >> nth=0
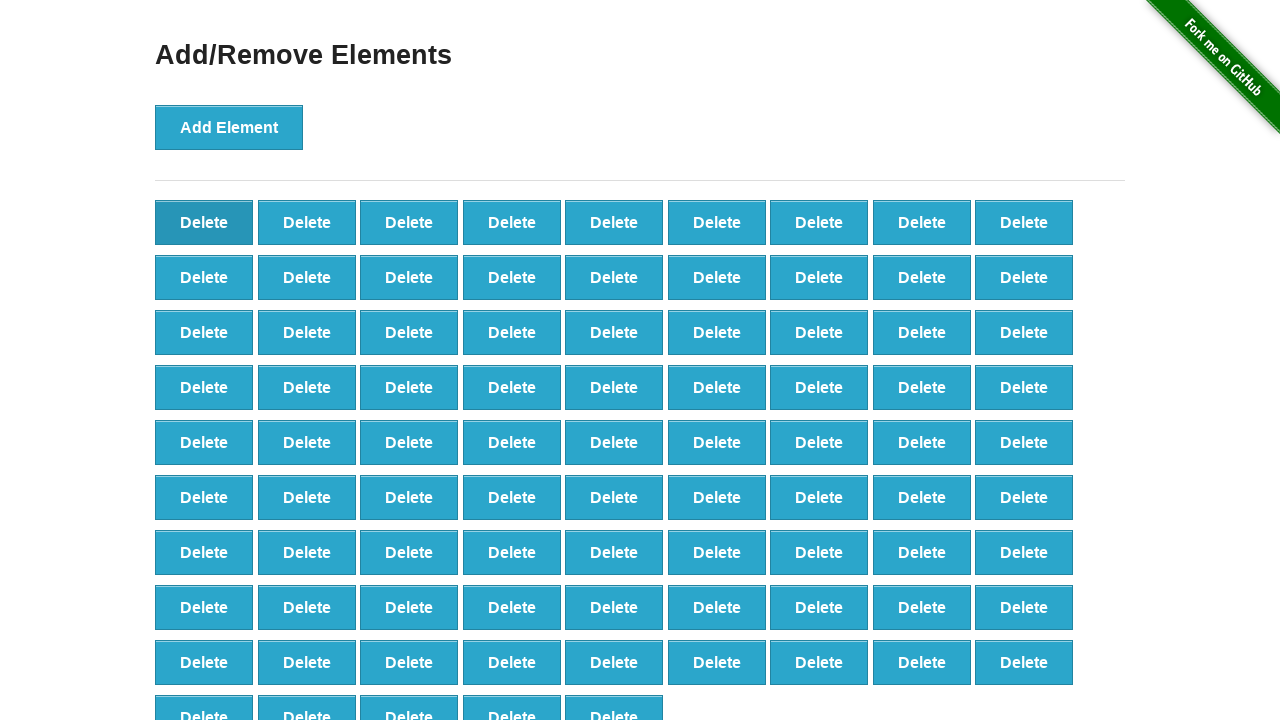

Clicked Delete button (iteration 15/90) at (204, 222) on button.added-manually >> nth=0
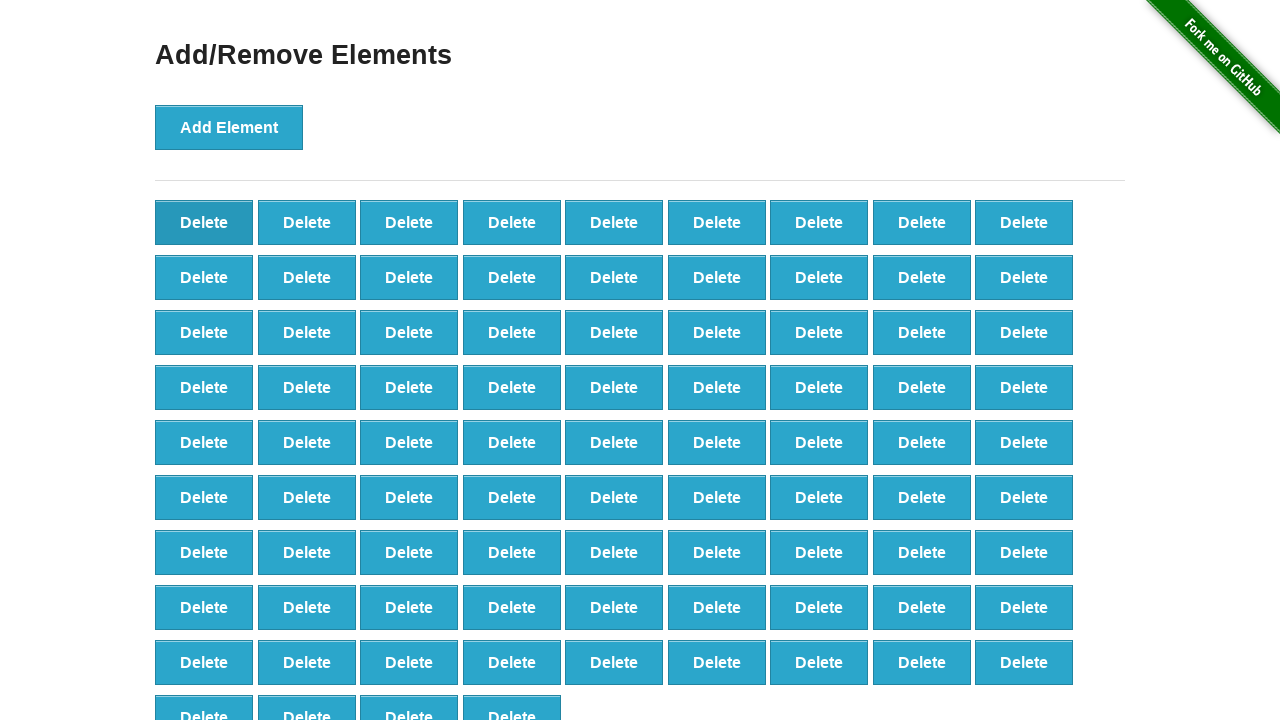

Clicked Delete button (iteration 16/90) at (204, 222) on button.added-manually >> nth=0
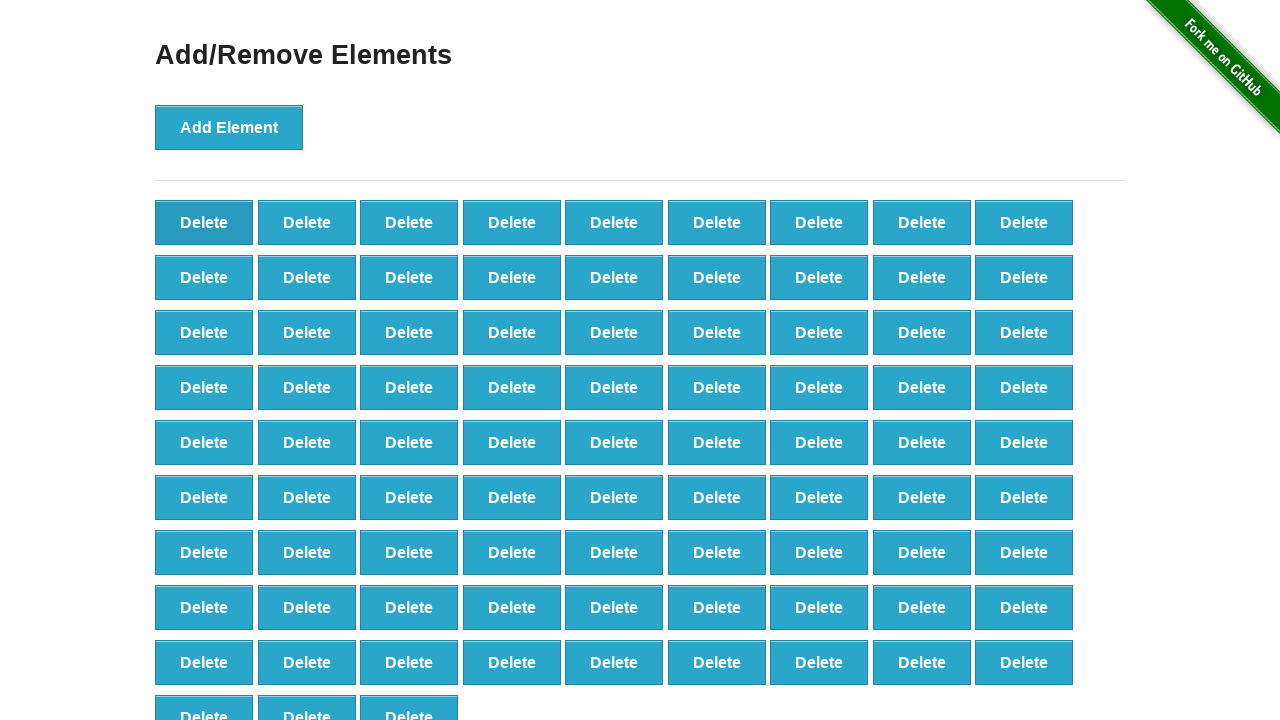

Clicked Delete button (iteration 17/90) at (204, 222) on button.added-manually >> nth=0
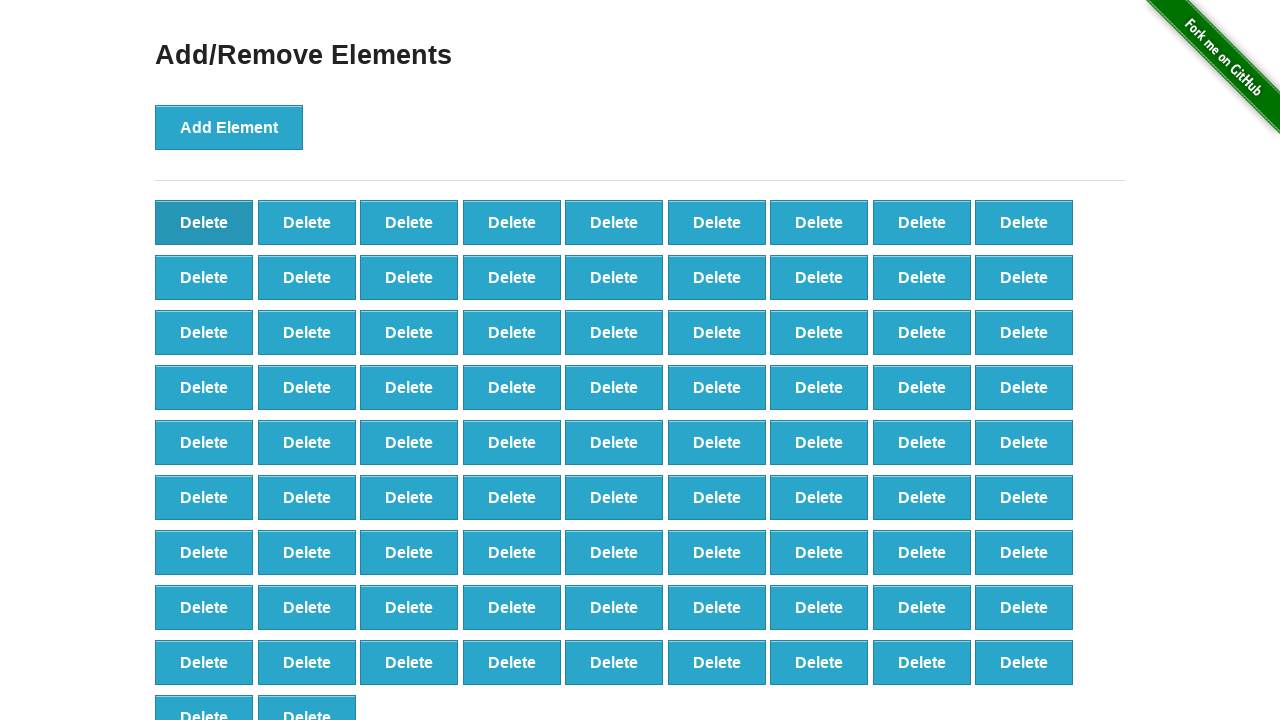

Clicked Delete button (iteration 18/90) at (204, 222) on button.added-manually >> nth=0
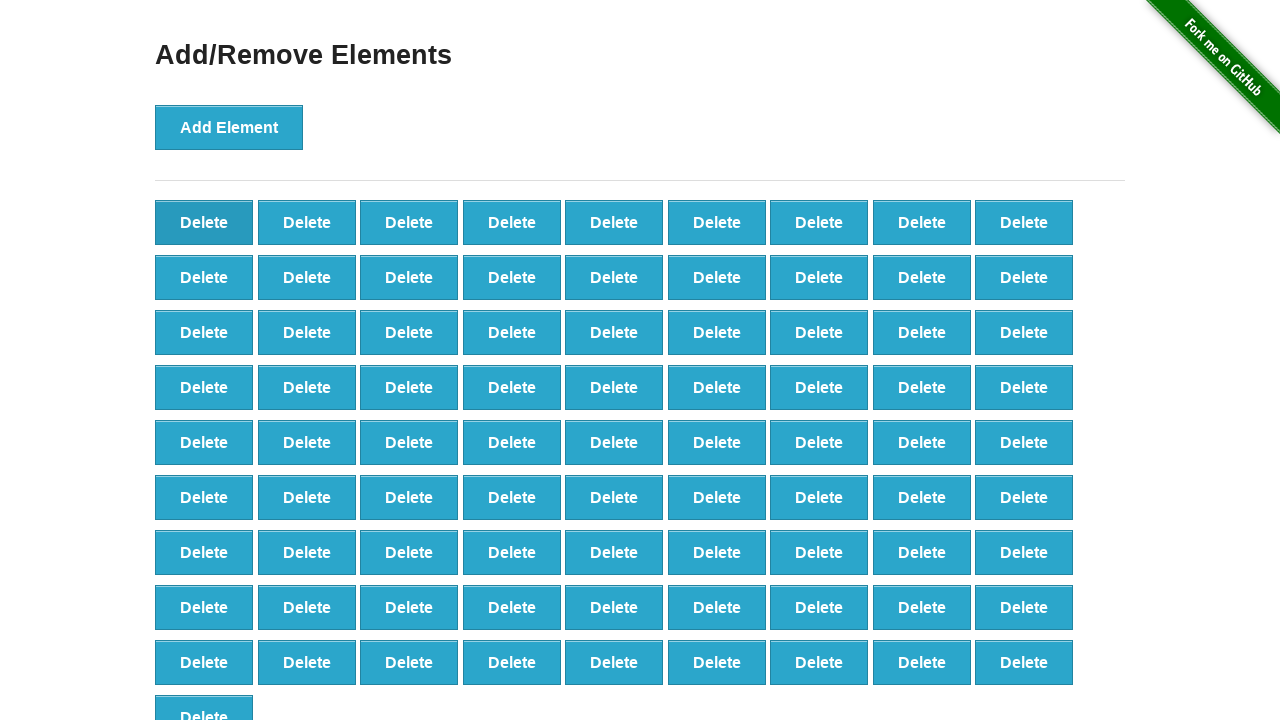

Clicked Delete button (iteration 19/90) at (204, 222) on button.added-manually >> nth=0
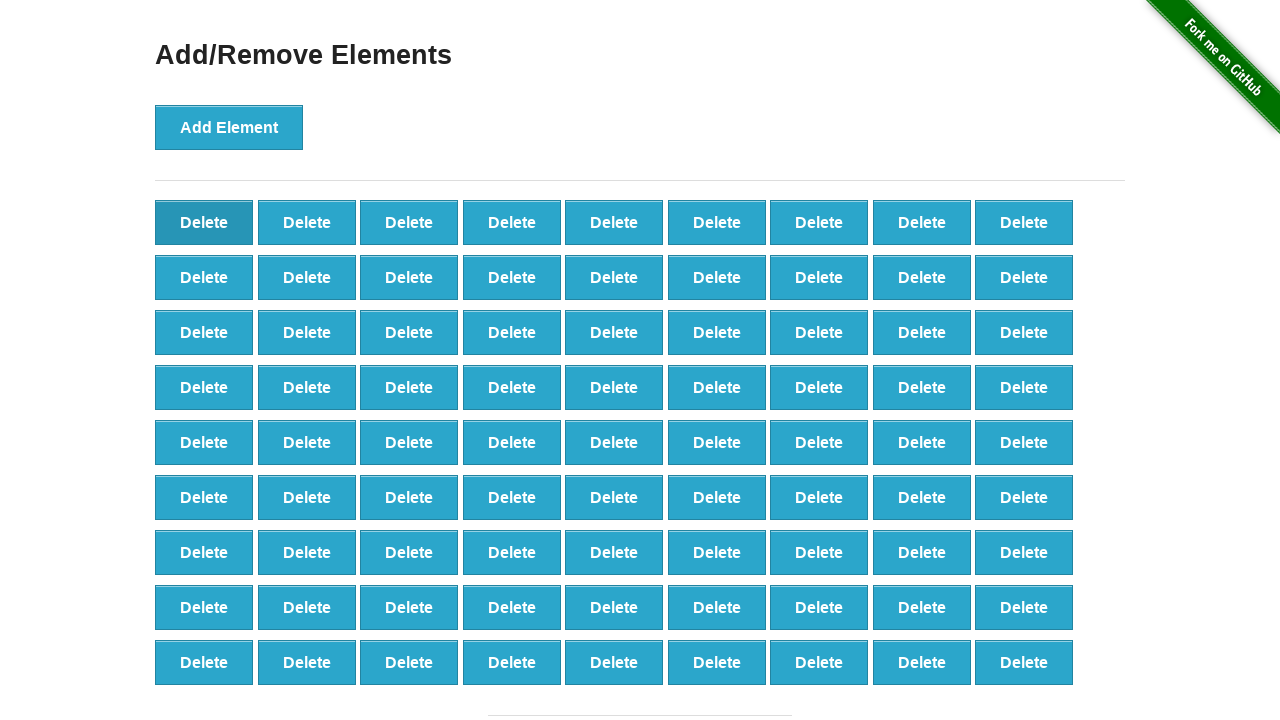

Clicked Delete button (iteration 20/90) at (204, 222) on button.added-manually >> nth=0
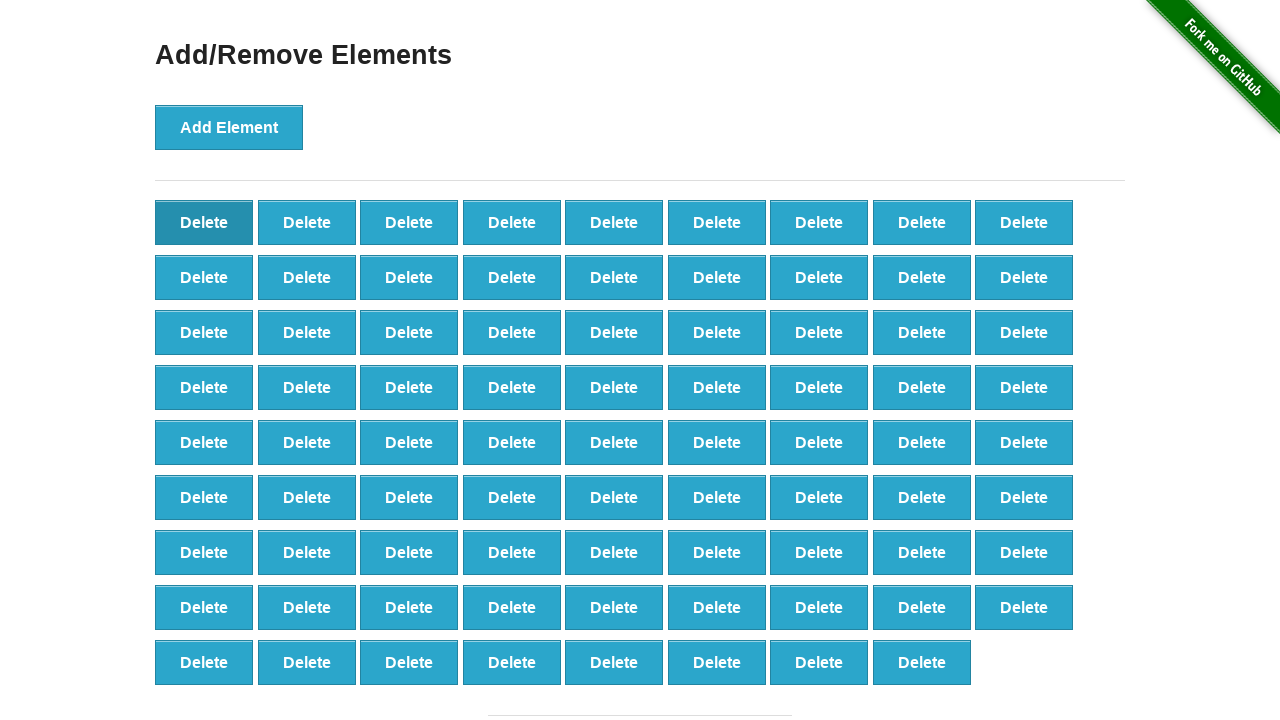

Clicked Delete button (iteration 21/90) at (204, 222) on button.added-manually >> nth=0
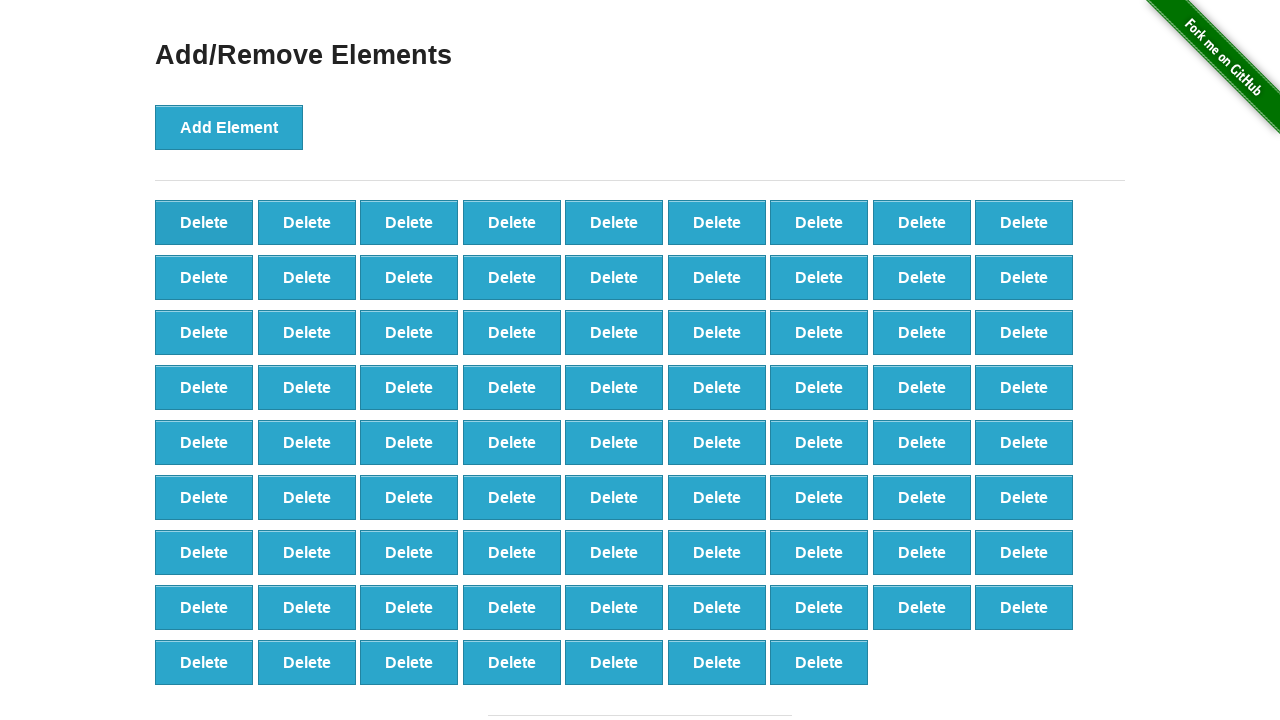

Clicked Delete button (iteration 22/90) at (204, 222) on button.added-manually >> nth=0
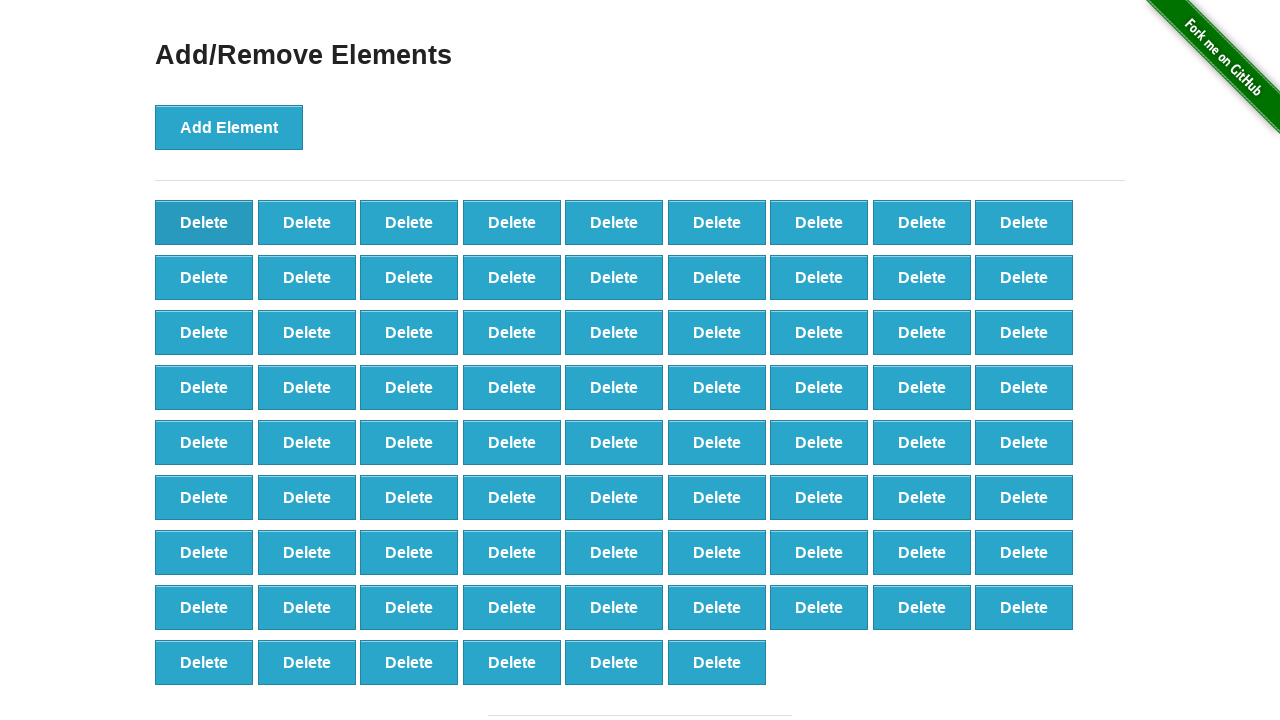

Clicked Delete button (iteration 23/90) at (204, 222) on button.added-manually >> nth=0
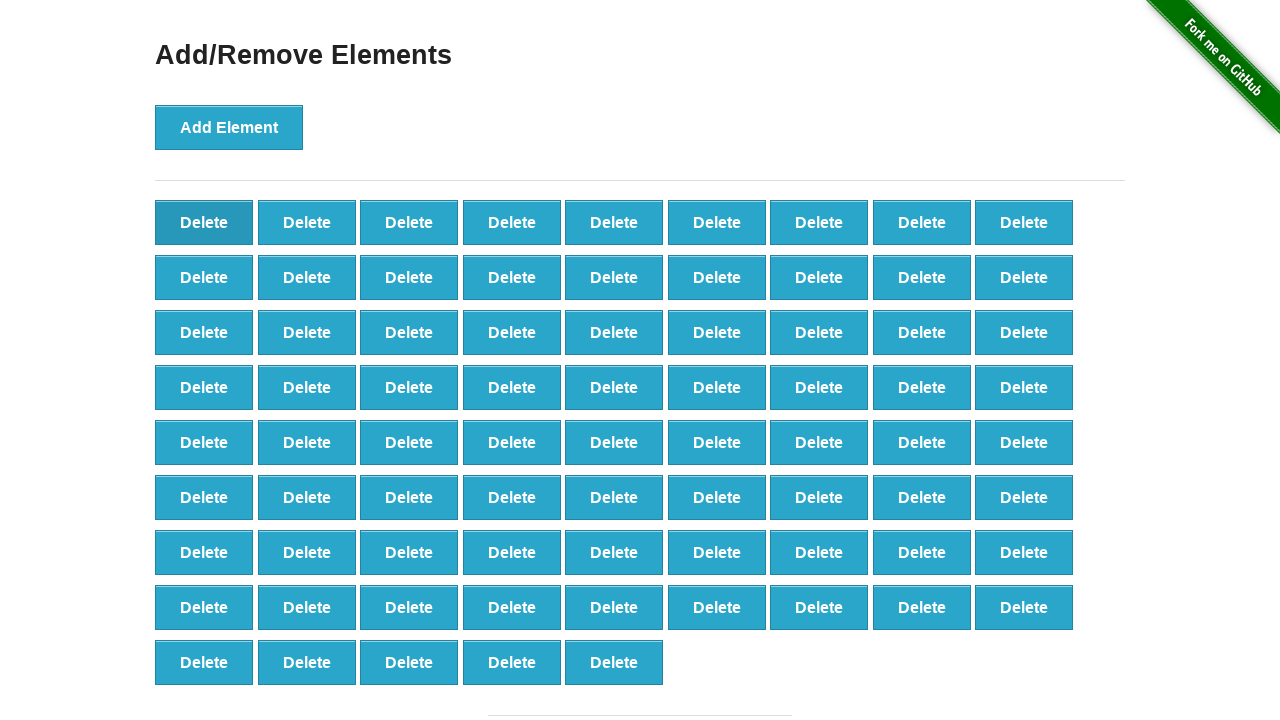

Clicked Delete button (iteration 24/90) at (204, 222) on button.added-manually >> nth=0
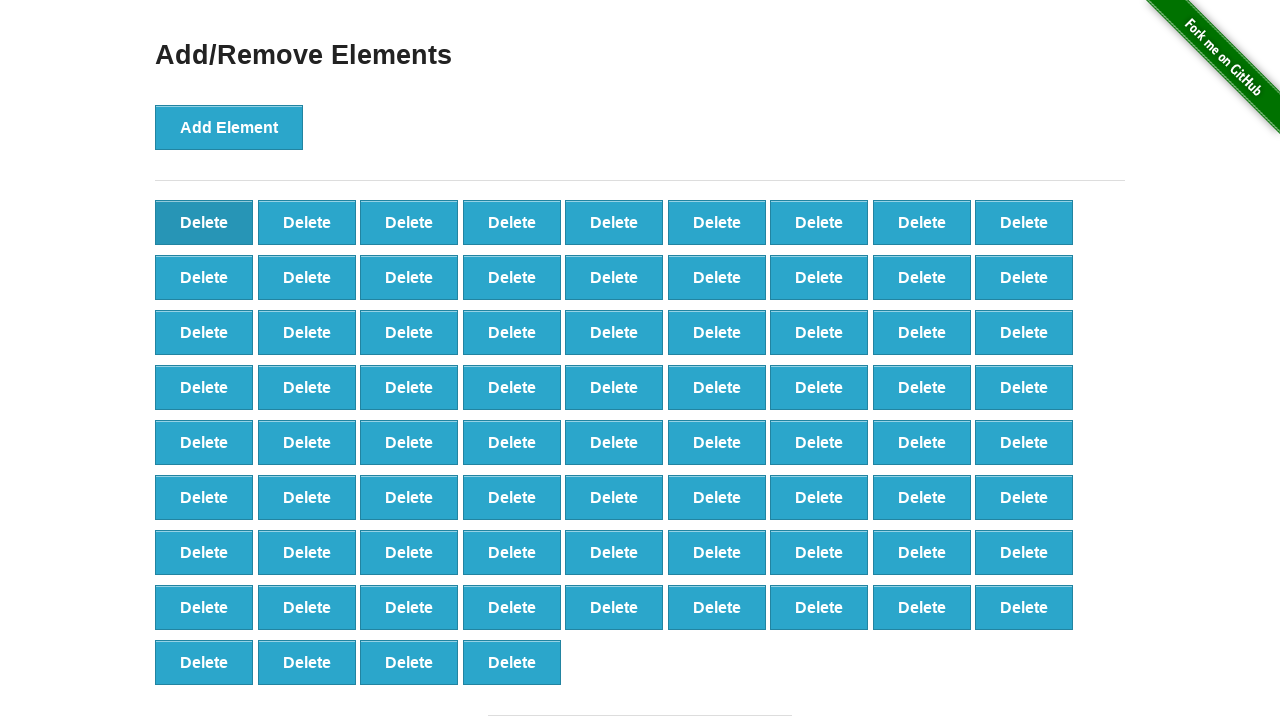

Clicked Delete button (iteration 25/90) at (204, 222) on button.added-manually >> nth=0
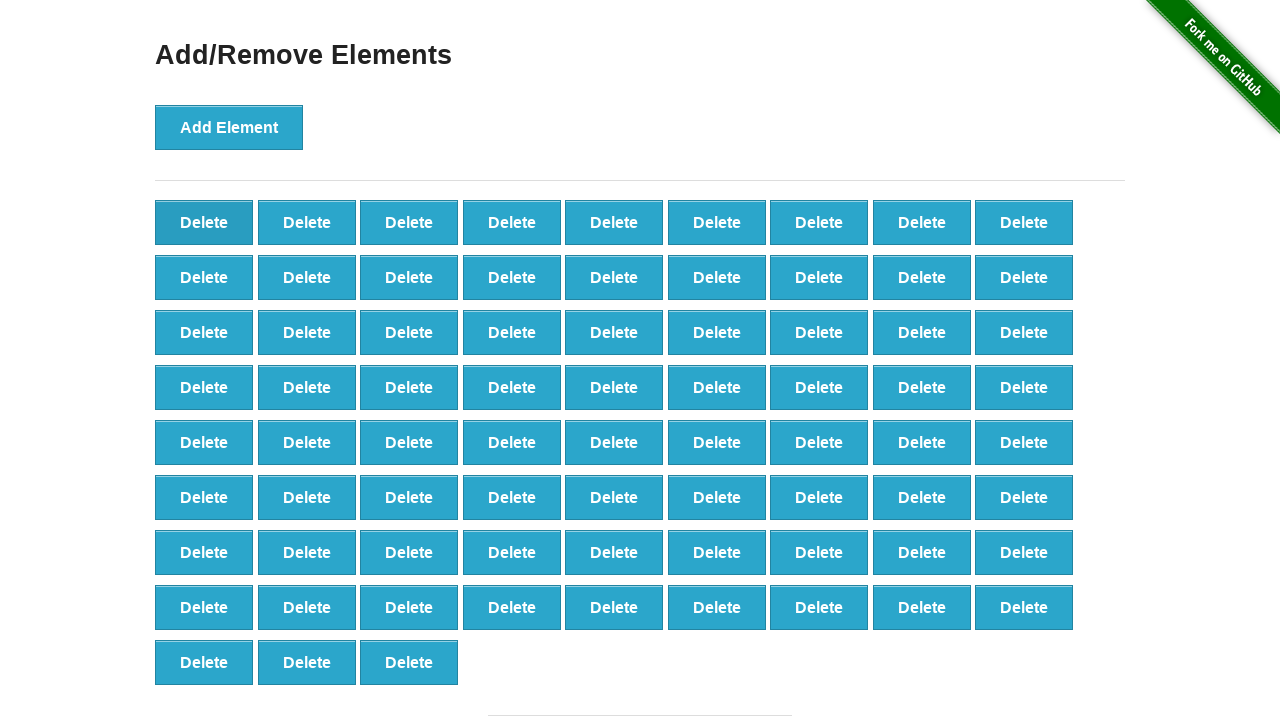

Clicked Delete button (iteration 26/90) at (204, 222) on button.added-manually >> nth=0
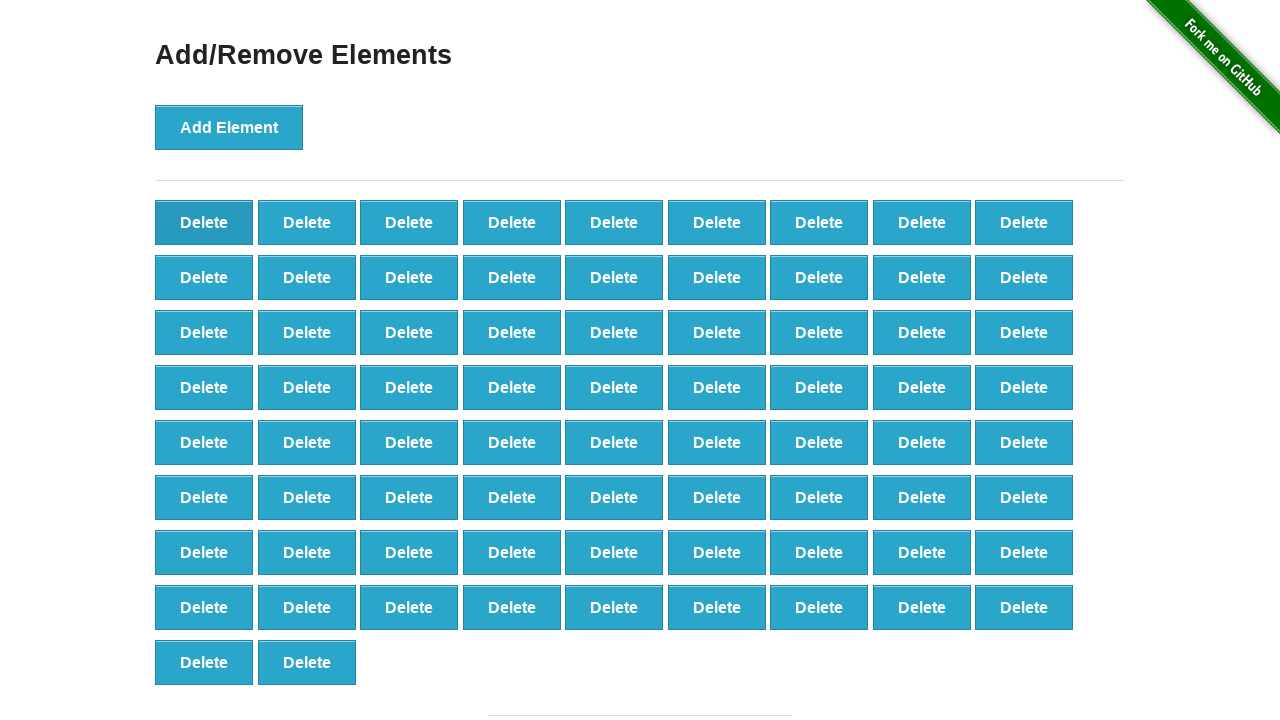

Clicked Delete button (iteration 27/90) at (204, 222) on button.added-manually >> nth=0
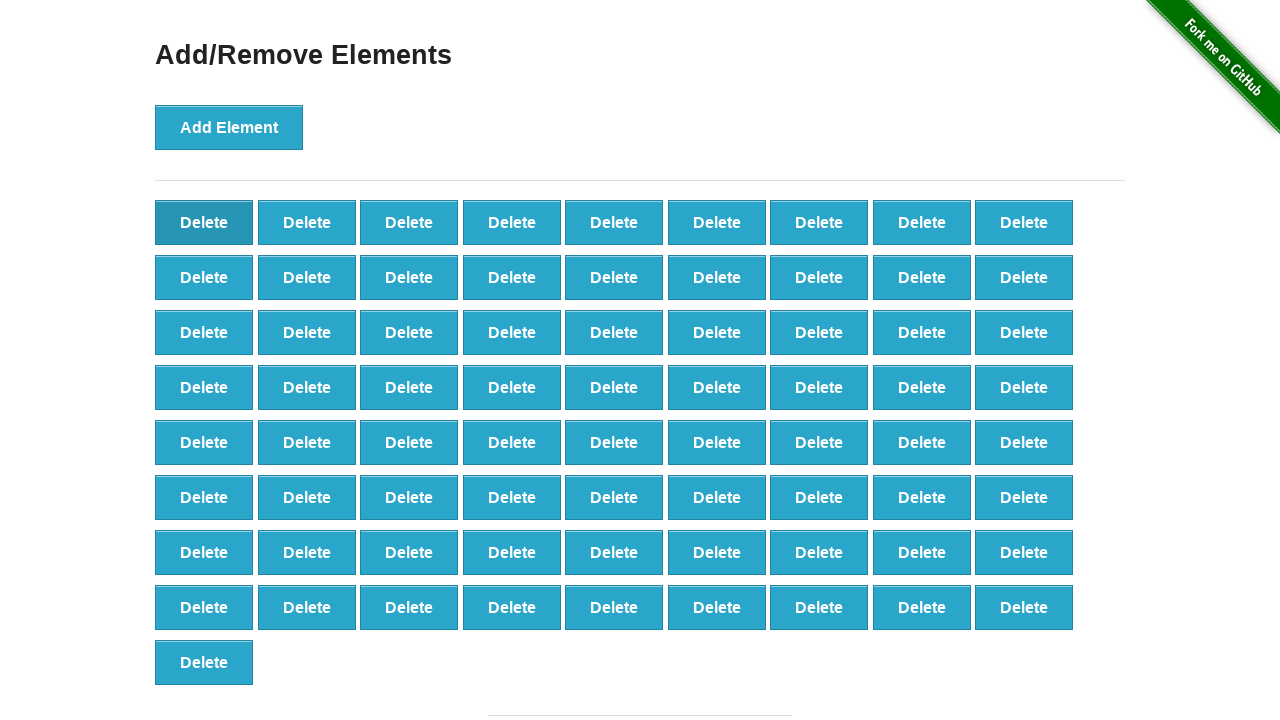

Clicked Delete button (iteration 28/90) at (204, 222) on button.added-manually >> nth=0
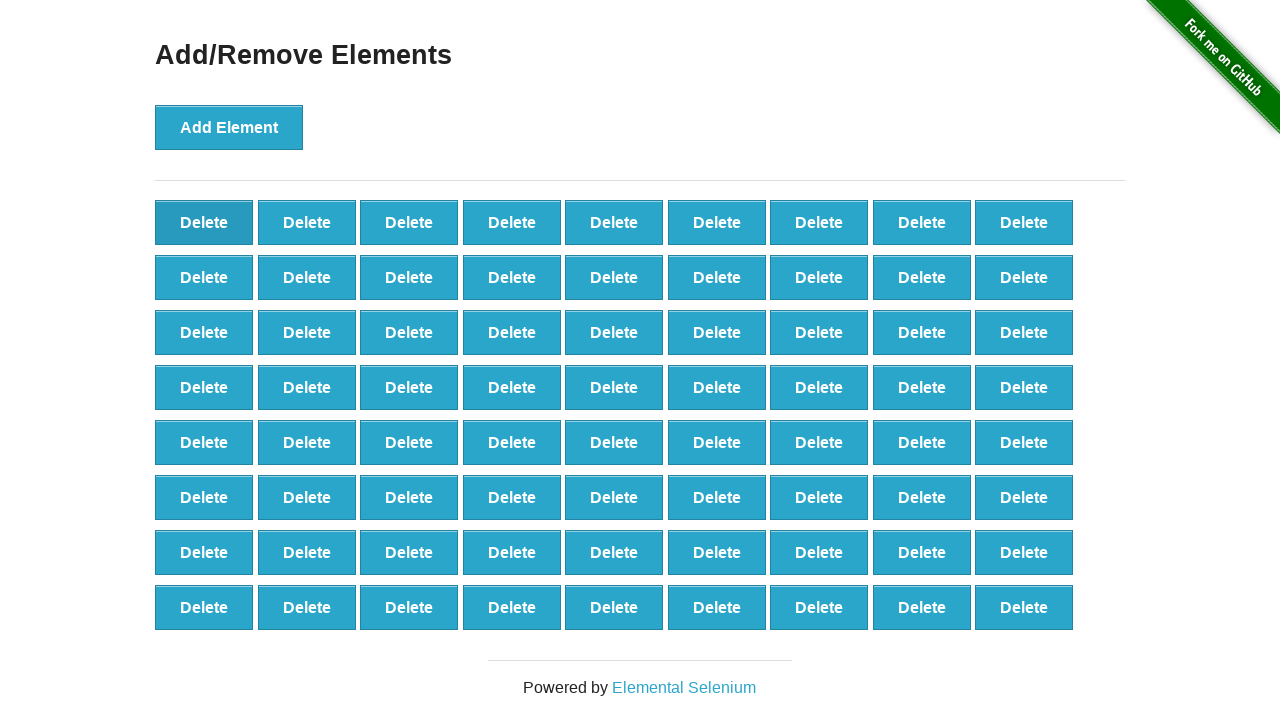

Clicked Delete button (iteration 29/90) at (204, 222) on button.added-manually >> nth=0
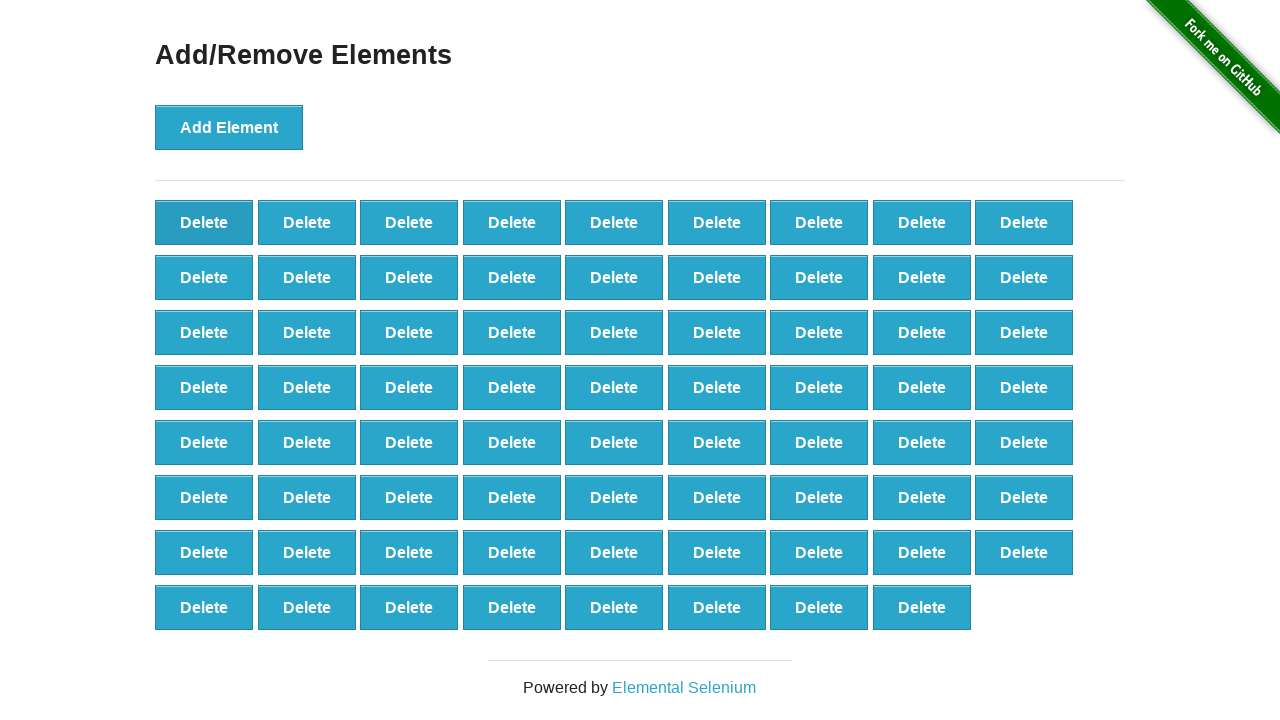

Clicked Delete button (iteration 30/90) at (204, 222) on button.added-manually >> nth=0
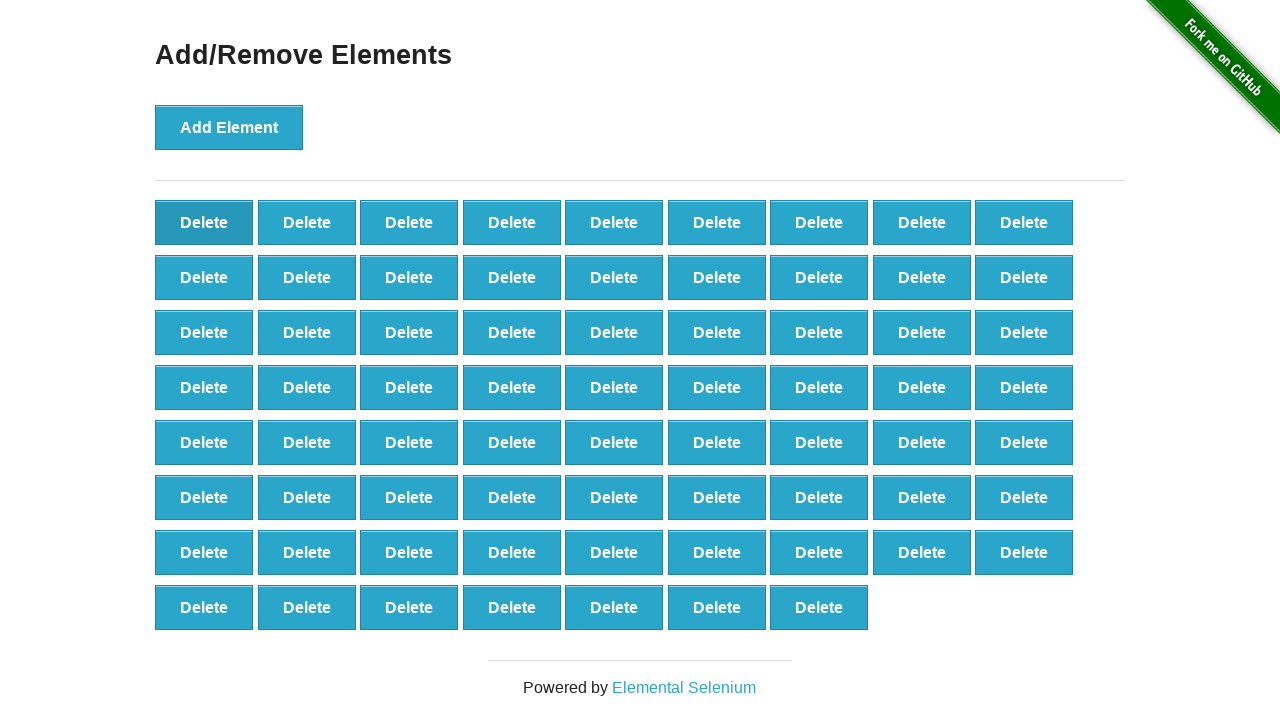

Clicked Delete button (iteration 31/90) at (204, 222) on button.added-manually >> nth=0
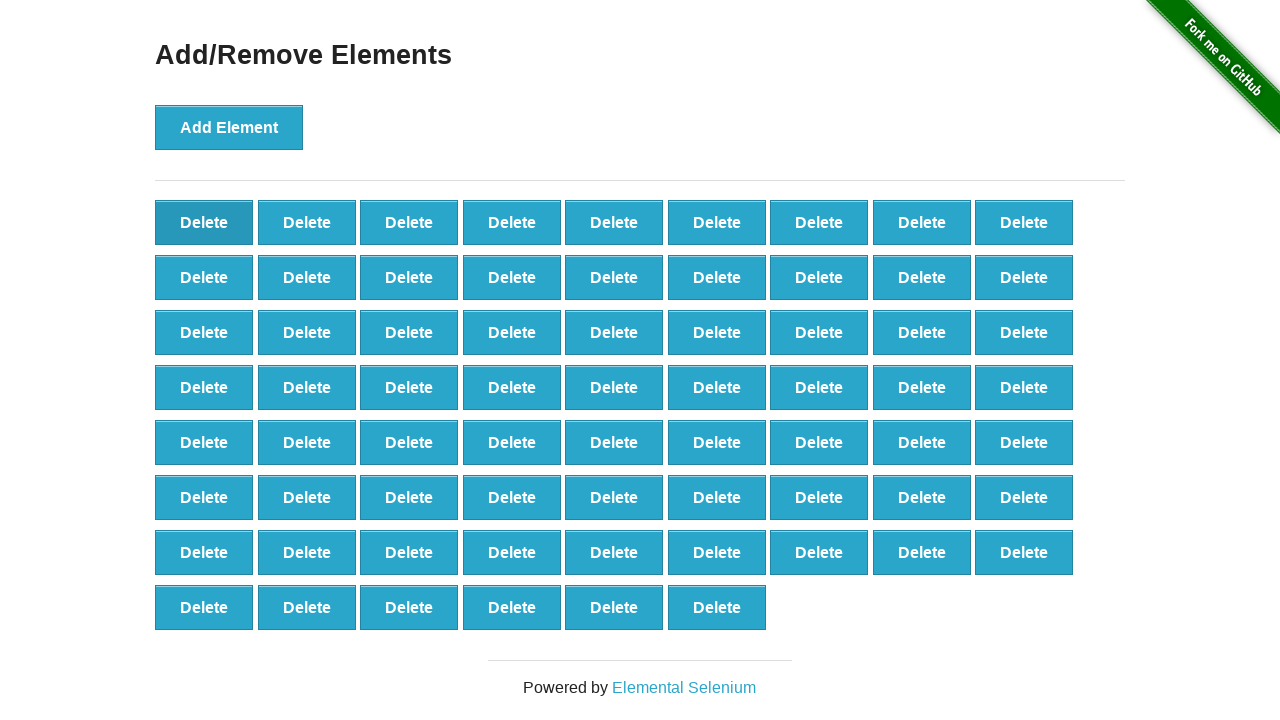

Clicked Delete button (iteration 32/90) at (204, 222) on button.added-manually >> nth=0
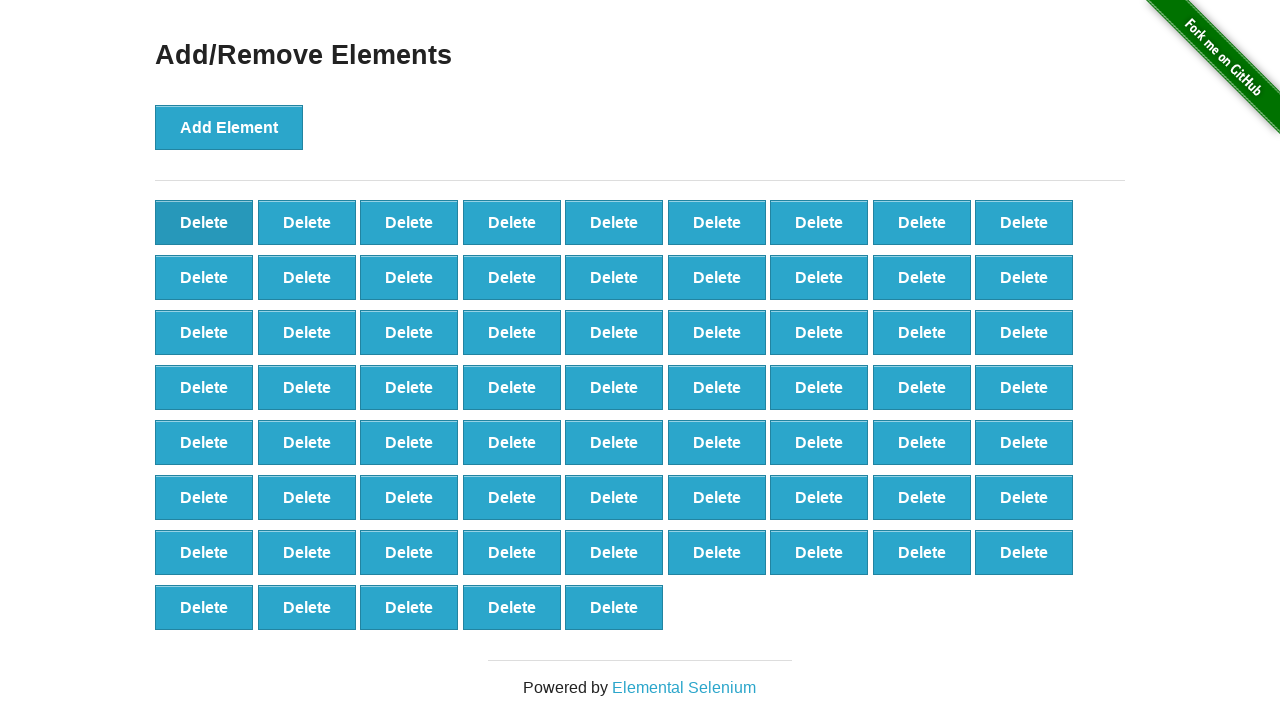

Clicked Delete button (iteration 33/90) at (204, 222) on button.added-manually >> nth=0
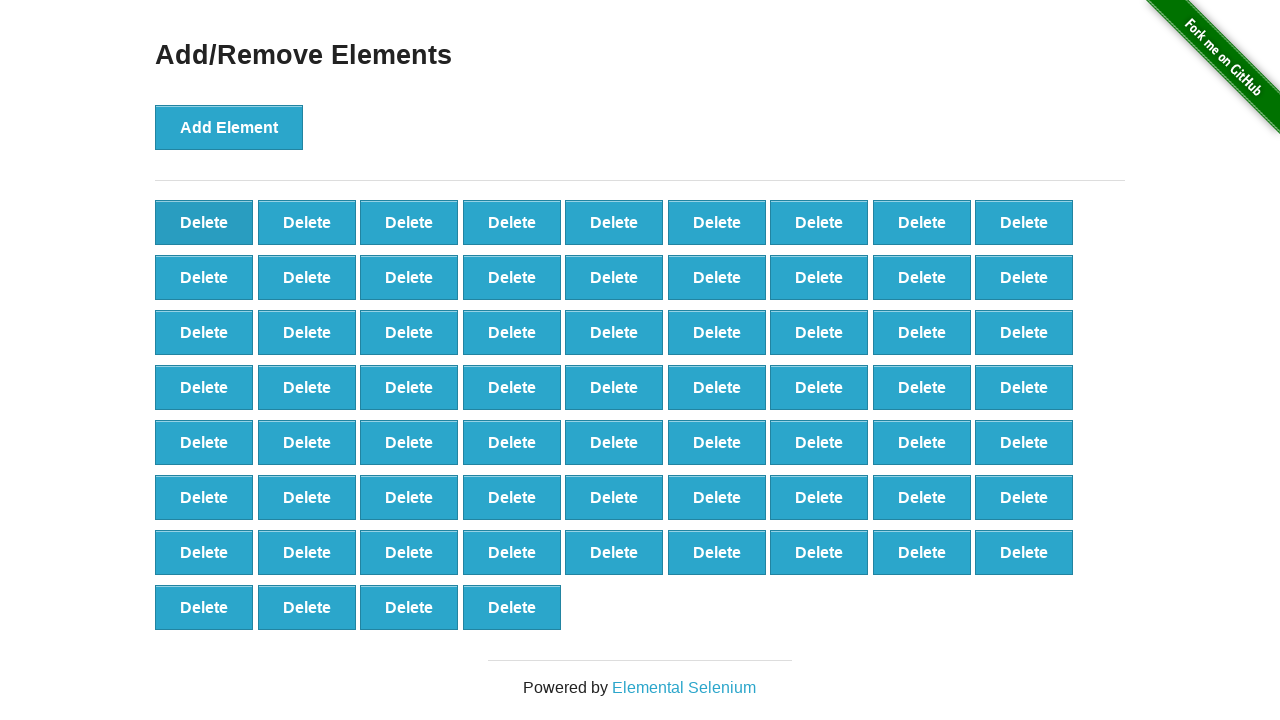

Clicked Delete button (iteration 34/90) at (204, 222) on button.added-manually >> nth=0
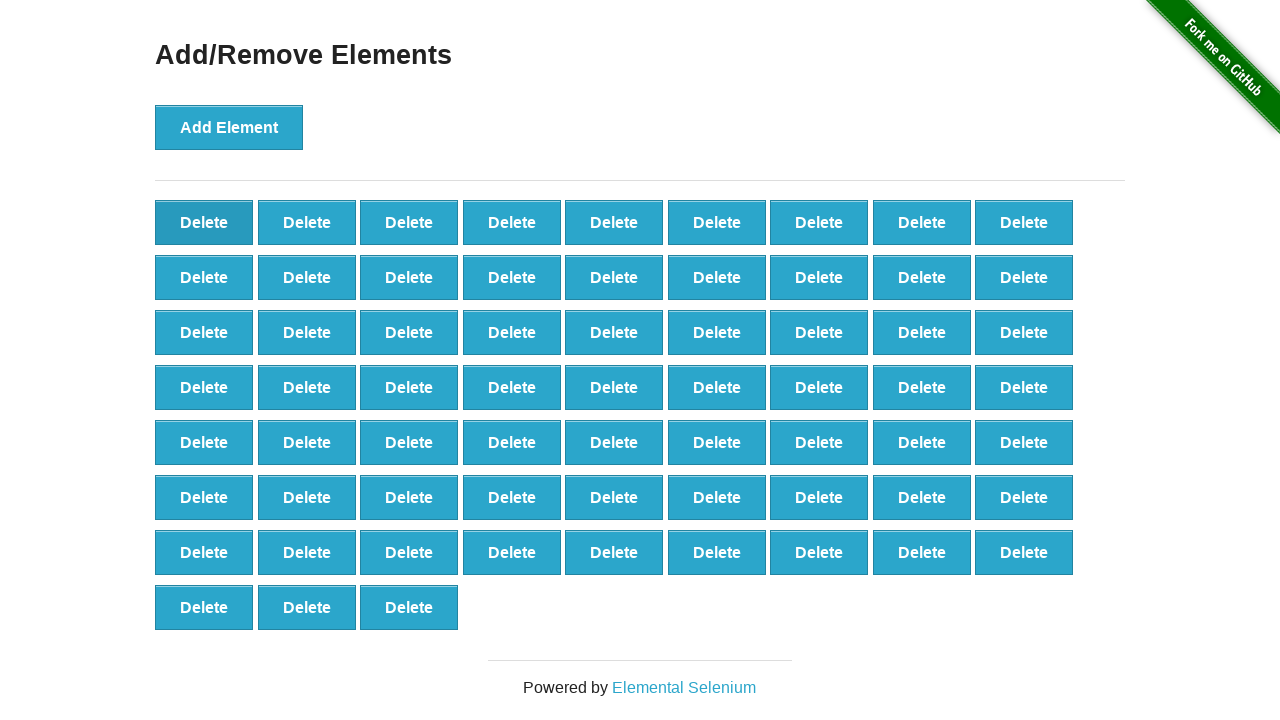

Clicked Delete button (iteration 35/90) at (204, 222) on button.added-manually >> nth=0
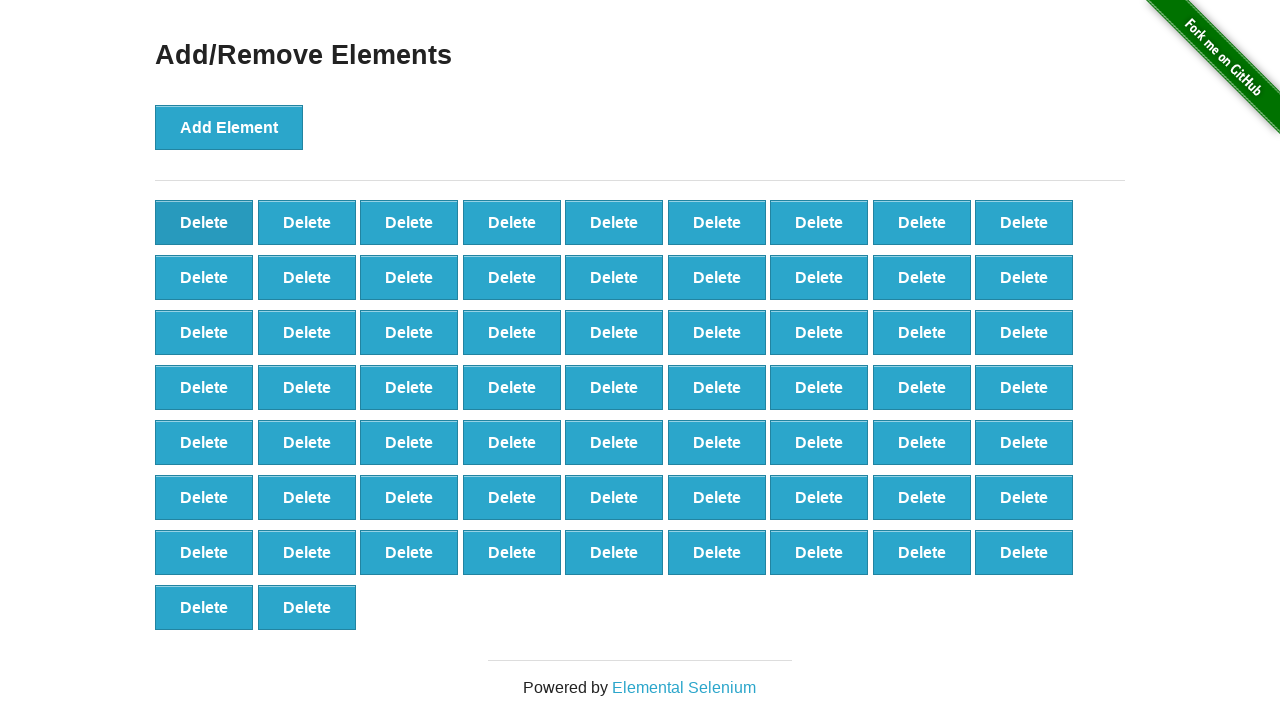

Clicked Delete button (iteration 36/90) at (204, 222) on button.added-manually >> nth=0
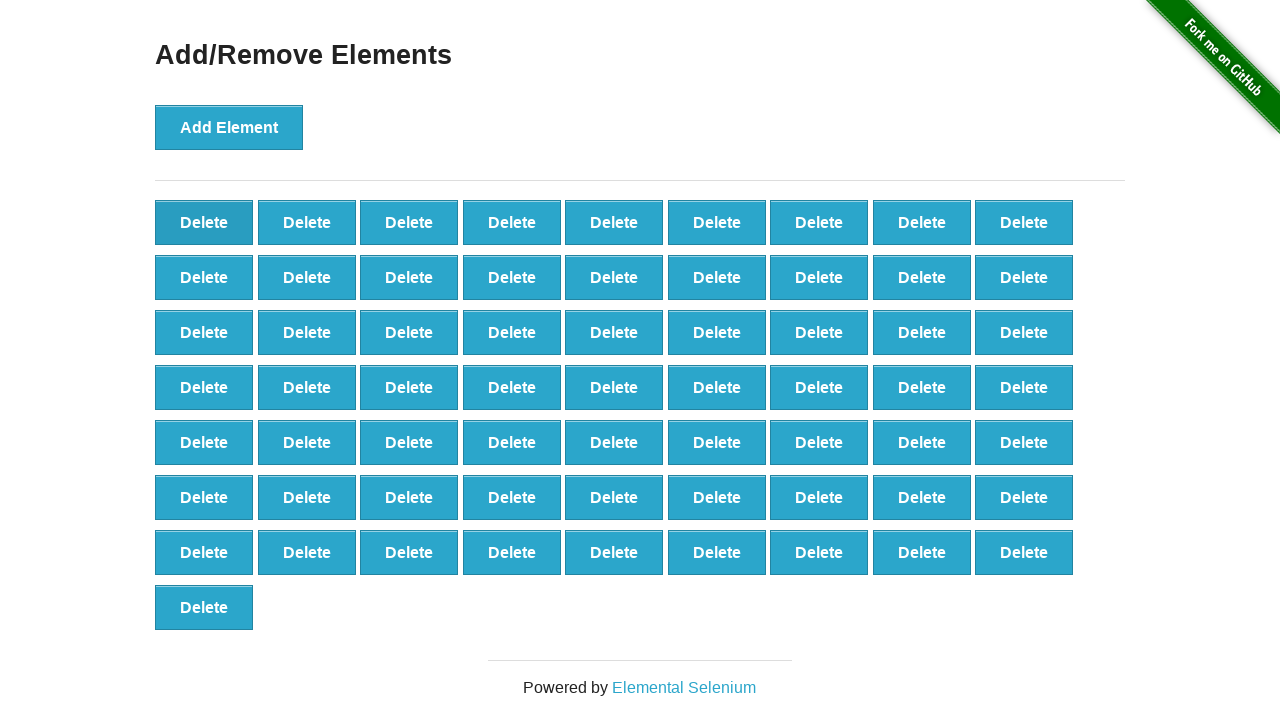

Clicked Delete button (iteration 37/90) at (204, 222) on button.added-manually >> nth=0
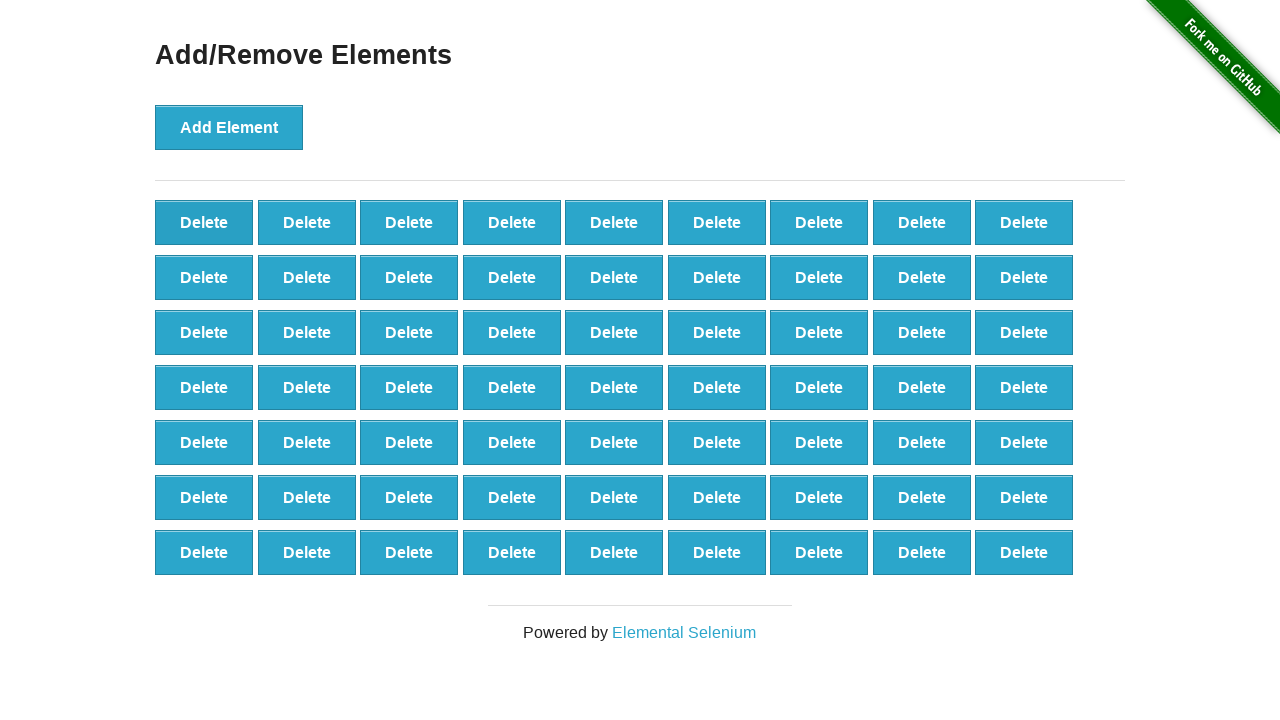

Clicked Delete button (iteration 38/90) at (204, 222) on button.added-manually >> nth=0
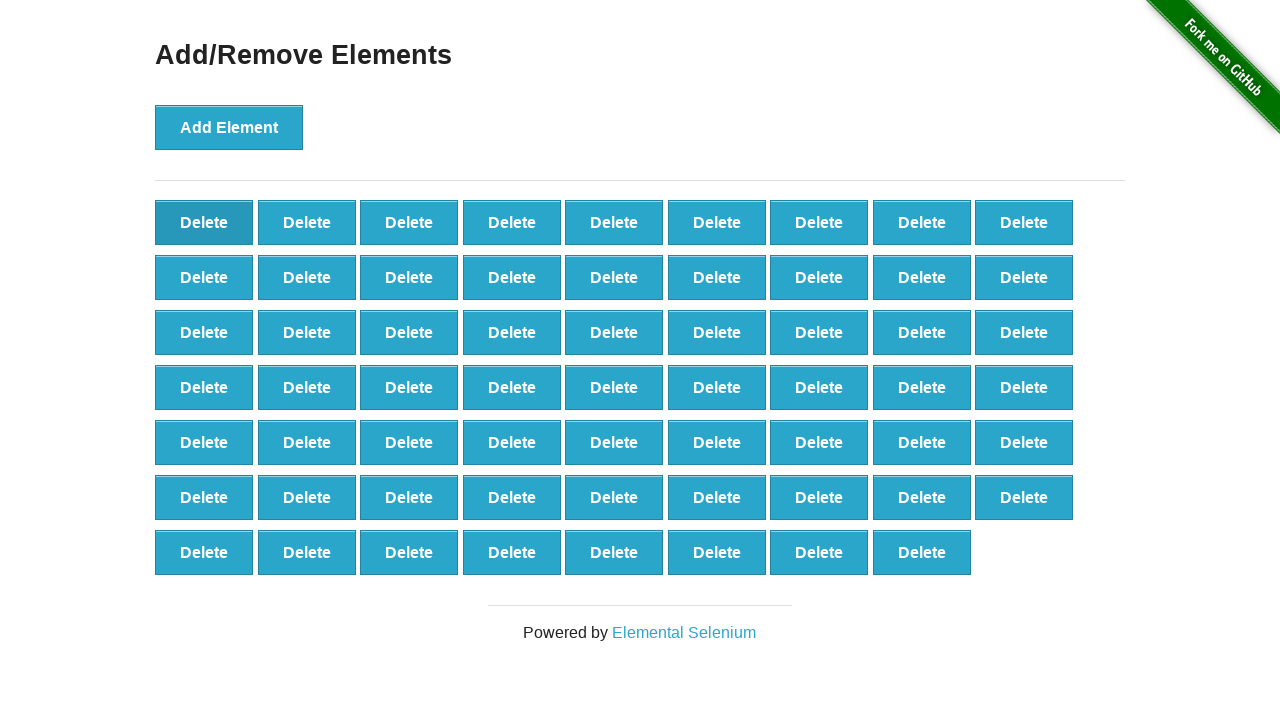

Clicked Delete button (iteration 39/90) at (204, 222) on button.added-manually >> nth=0
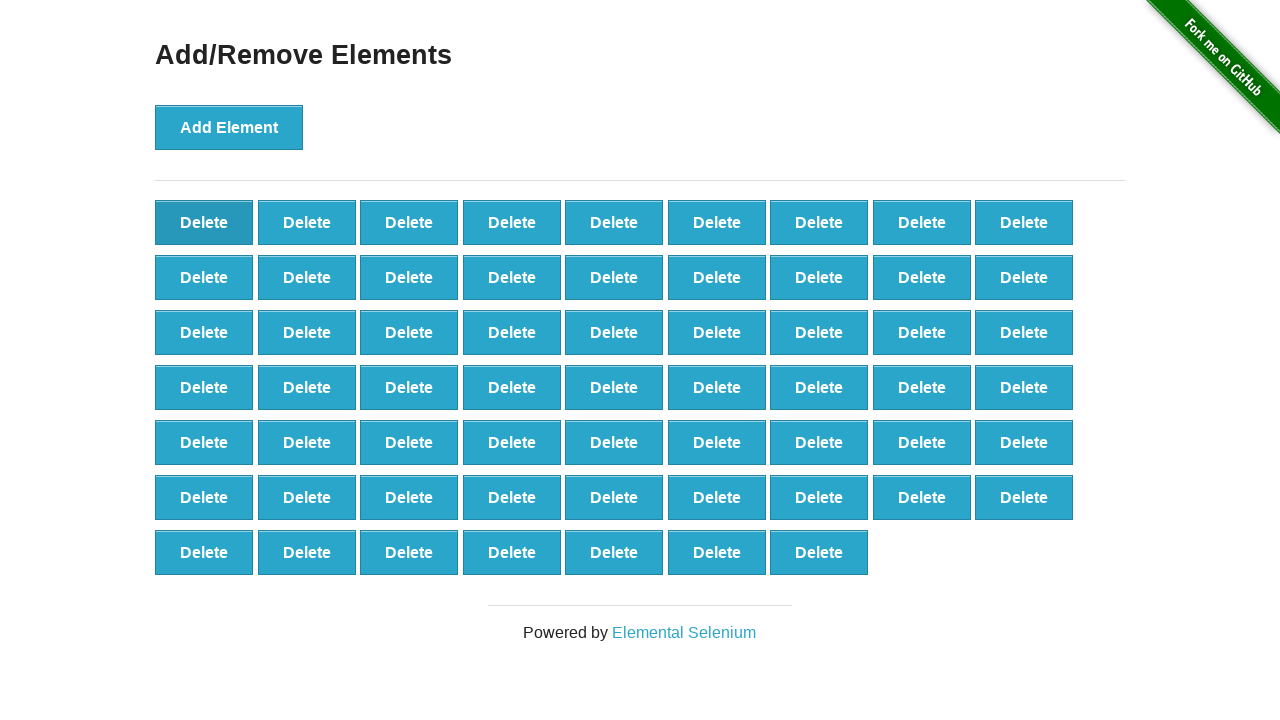

Clicked Delete button (iteration 40/90) at (204, 222) on button.added-manually >> nth=0
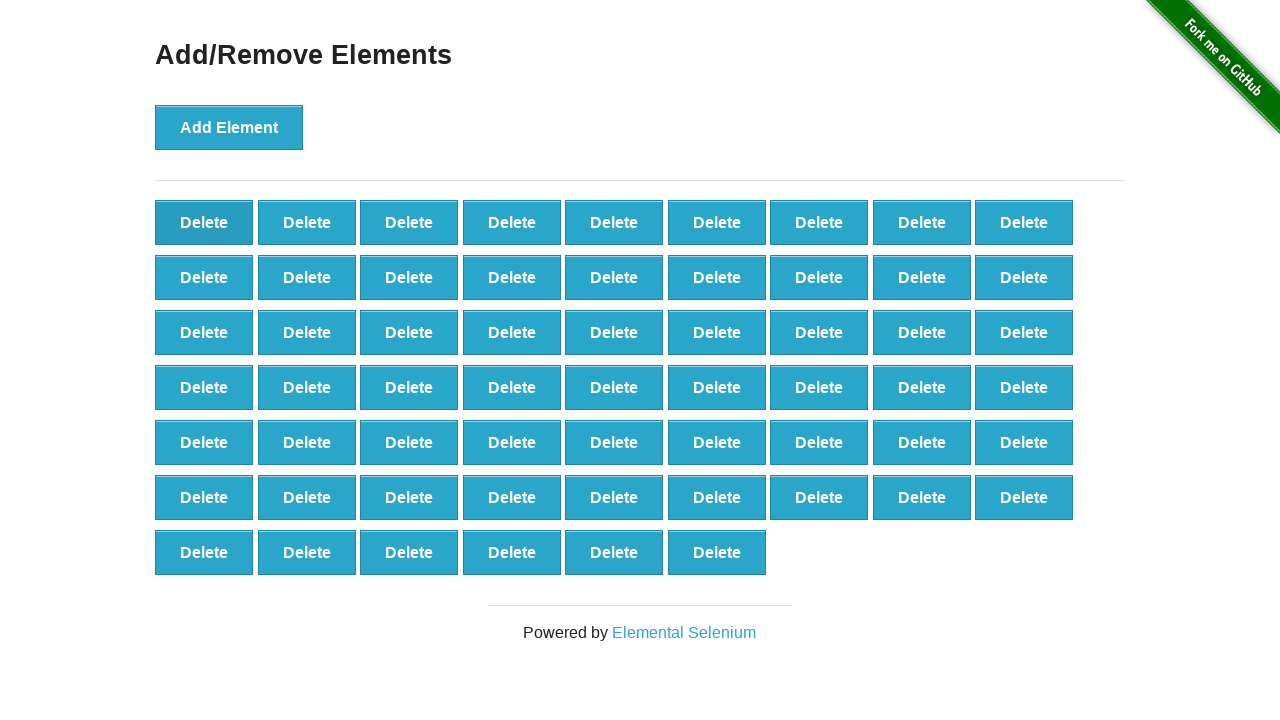

Clicked Delete button (iteration 41/90) at (204, 222) on button.added-manually >> nth=0
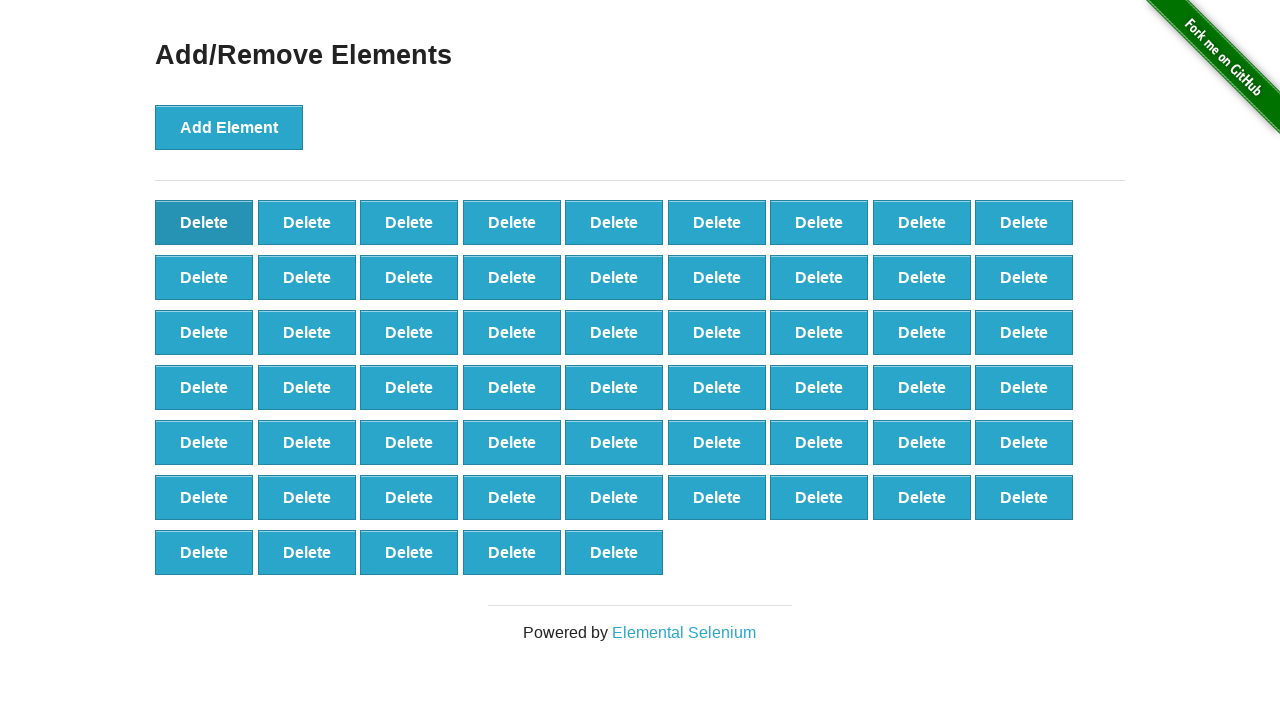

Clicked Delete button (iteration 42/90) at (204, 222) on button.added-manually >> nth=0
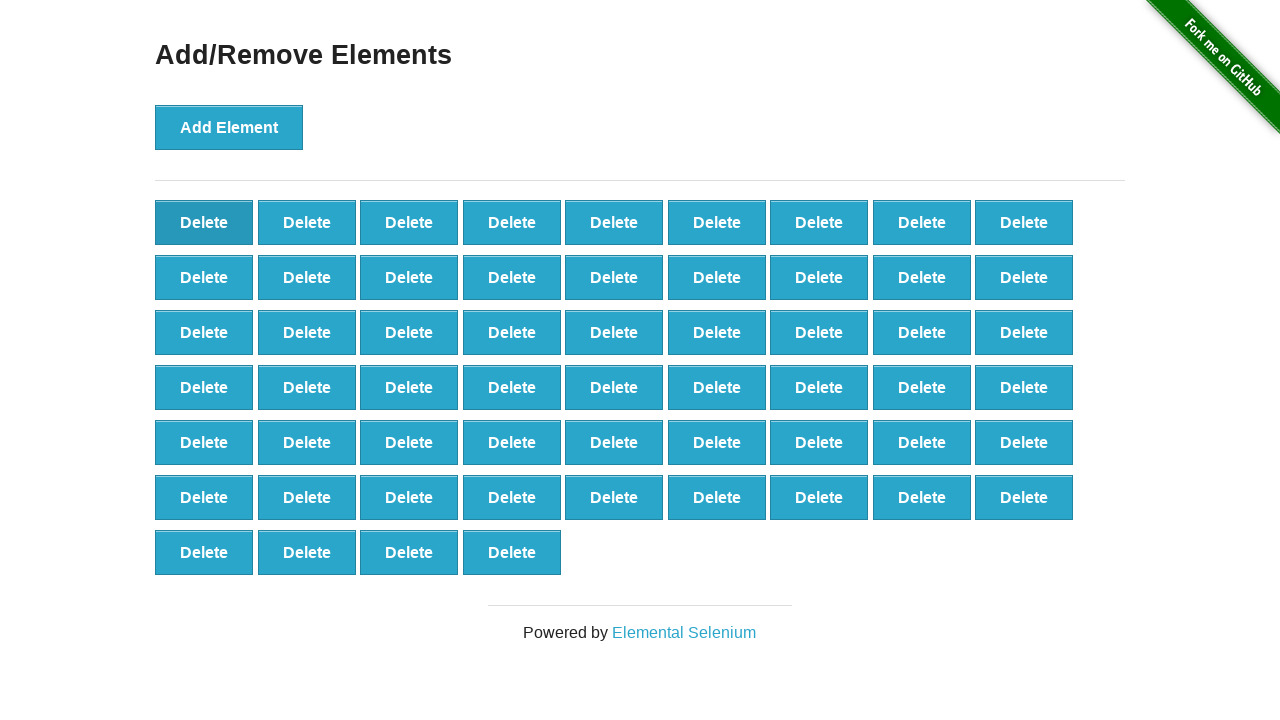

Clicked Delete button (iteration 43/90) at (204, 222) on button.added-manually >> nth=0
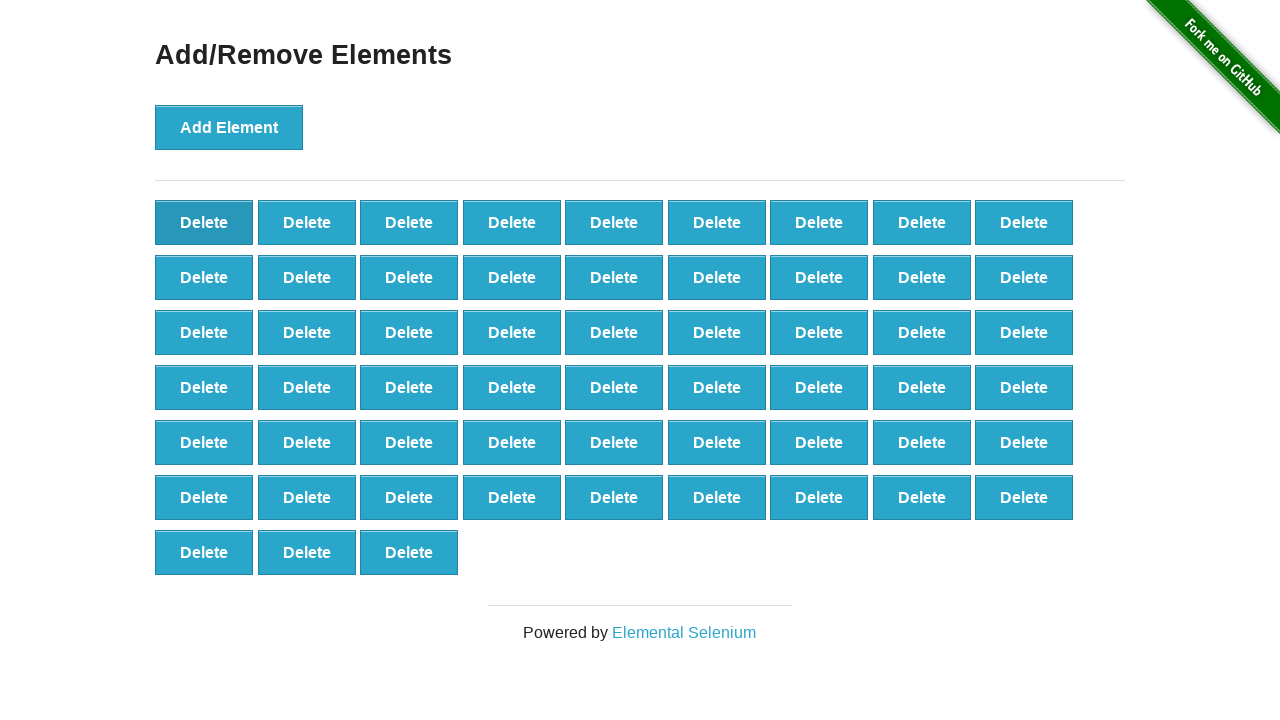

Clicked Delete button (iteration 44/90) at (204, 222) on button.added-manually >> nth=0
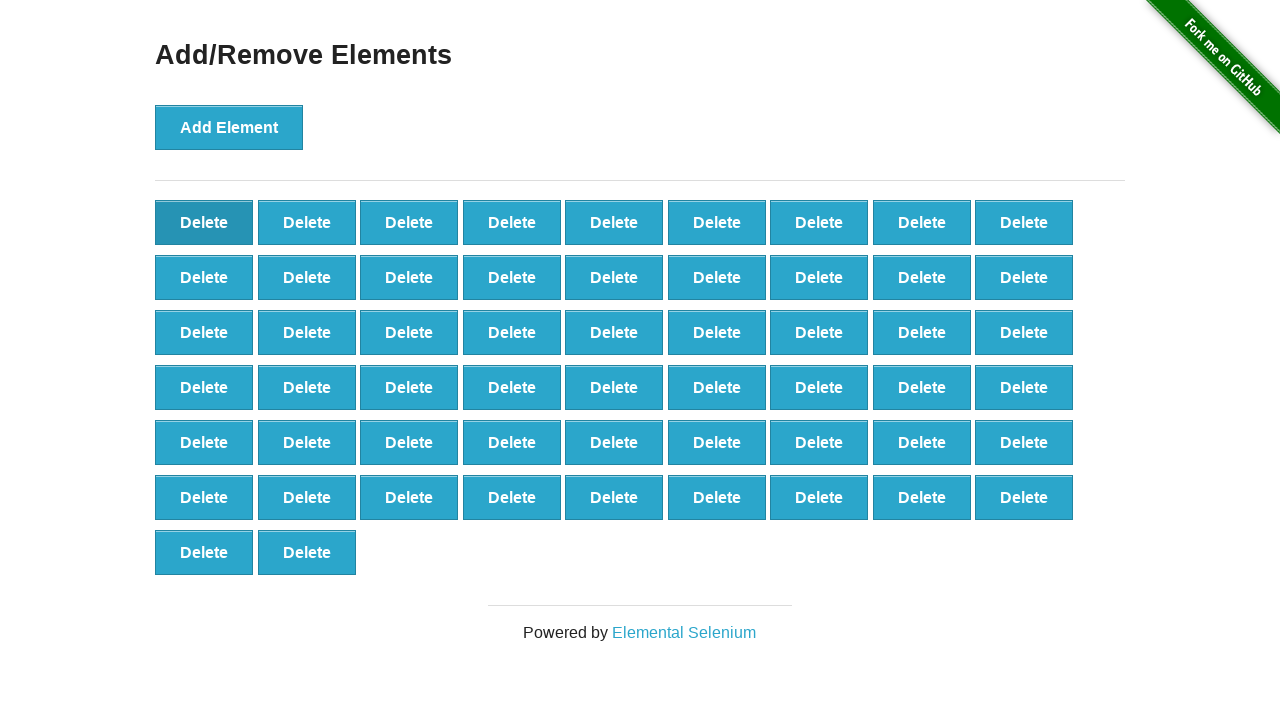

Clicked Delete button (iteration 45/90) at (204, 222) on button.added-manually >> nth=0
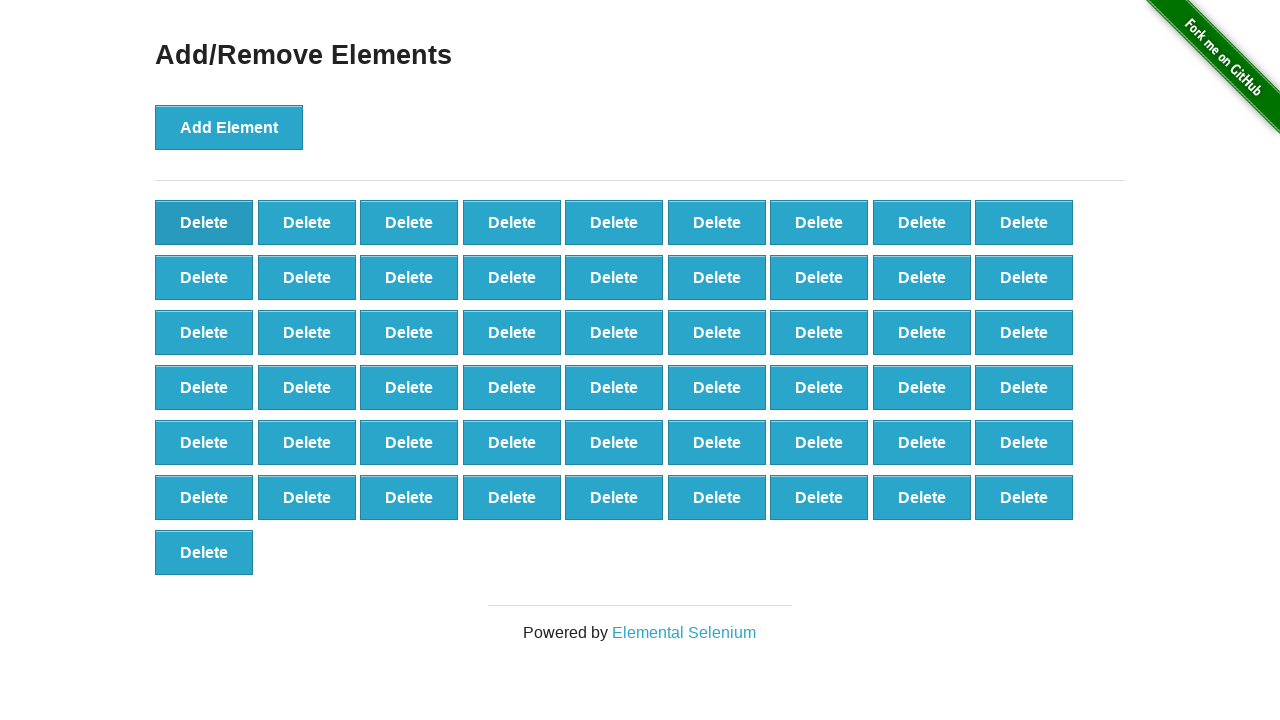

Clicked Delete button (iteration 46/90) at (204, 222) on button.added-manually >> nth=0
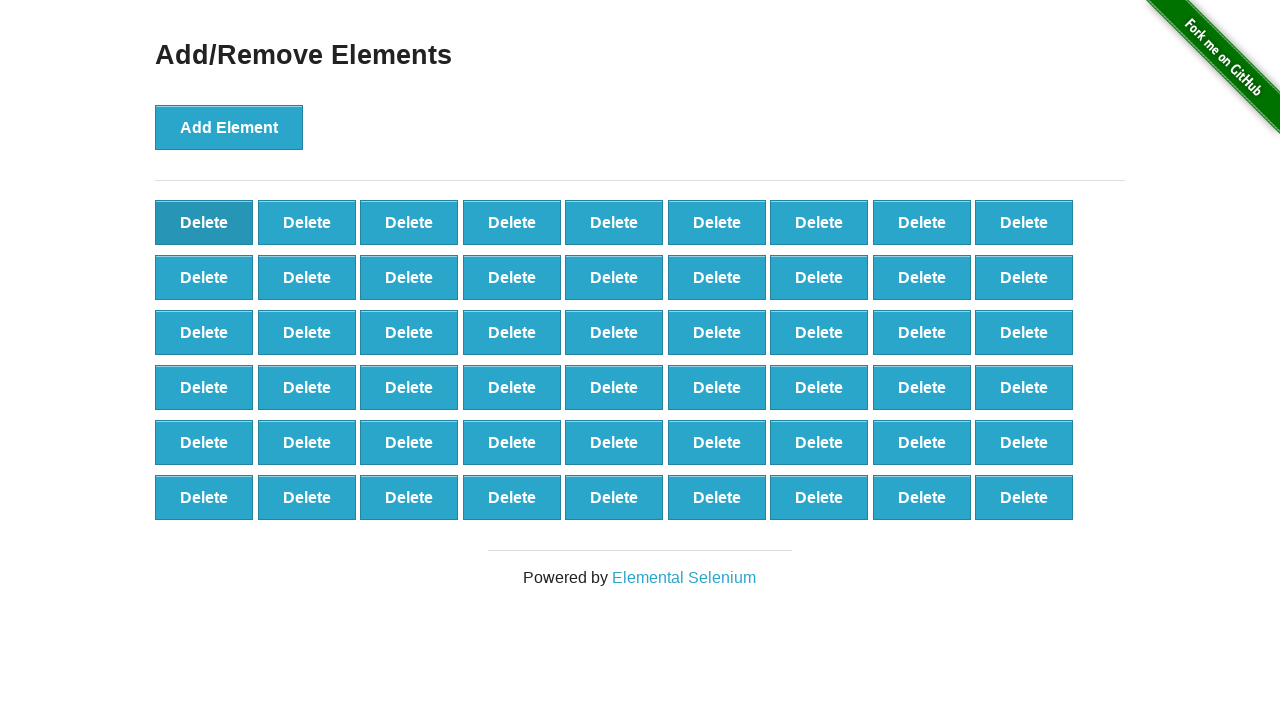

Clicked Delete button (iteration 47/90) at (204, 222) on button.added-manually >> nth=0
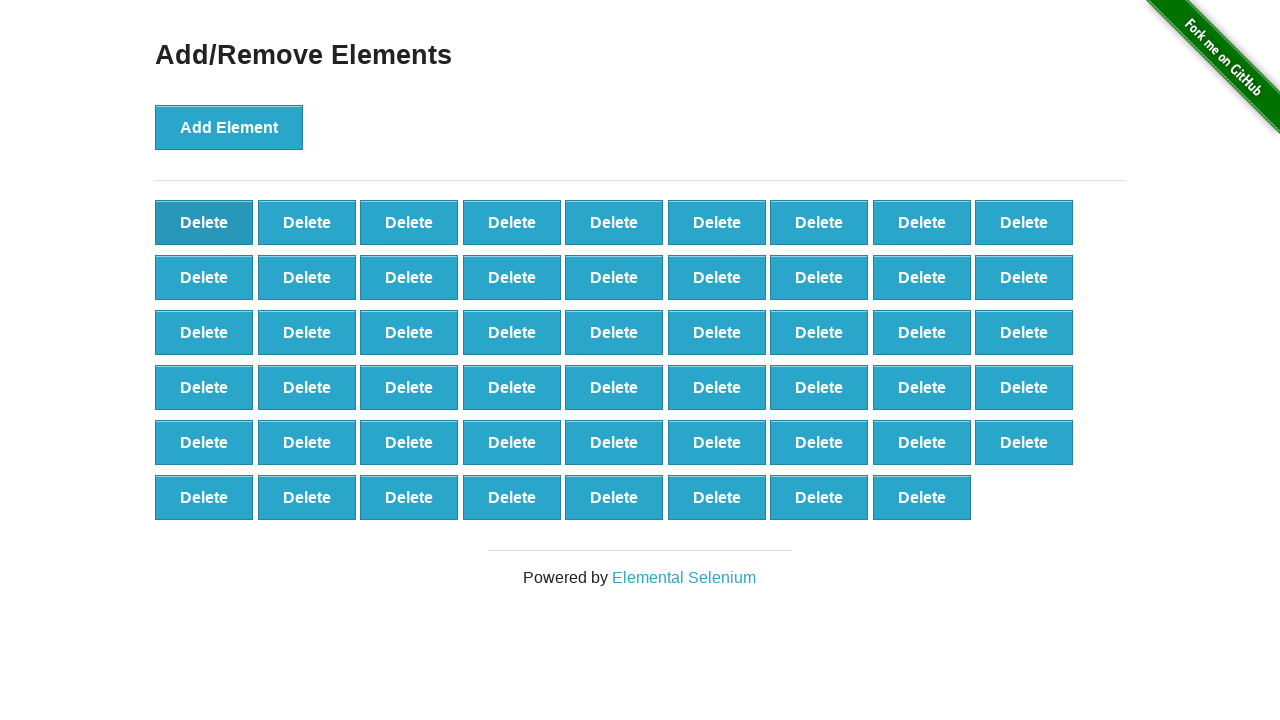

Clicked Delete button (iteration 48/90) at (204, 222) on button.added-manually >> nth=0
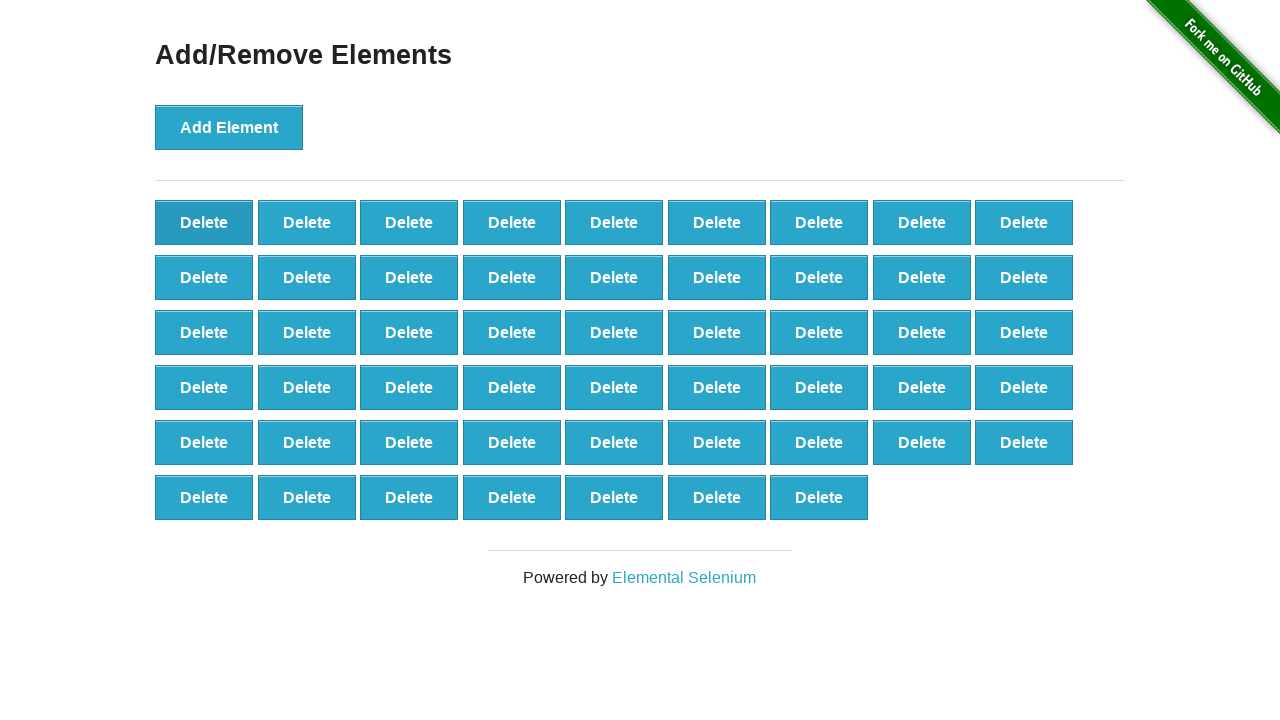

Clicked Delete button (iteration 49/90) at (204, 222) on button.added-manually >> nth=0
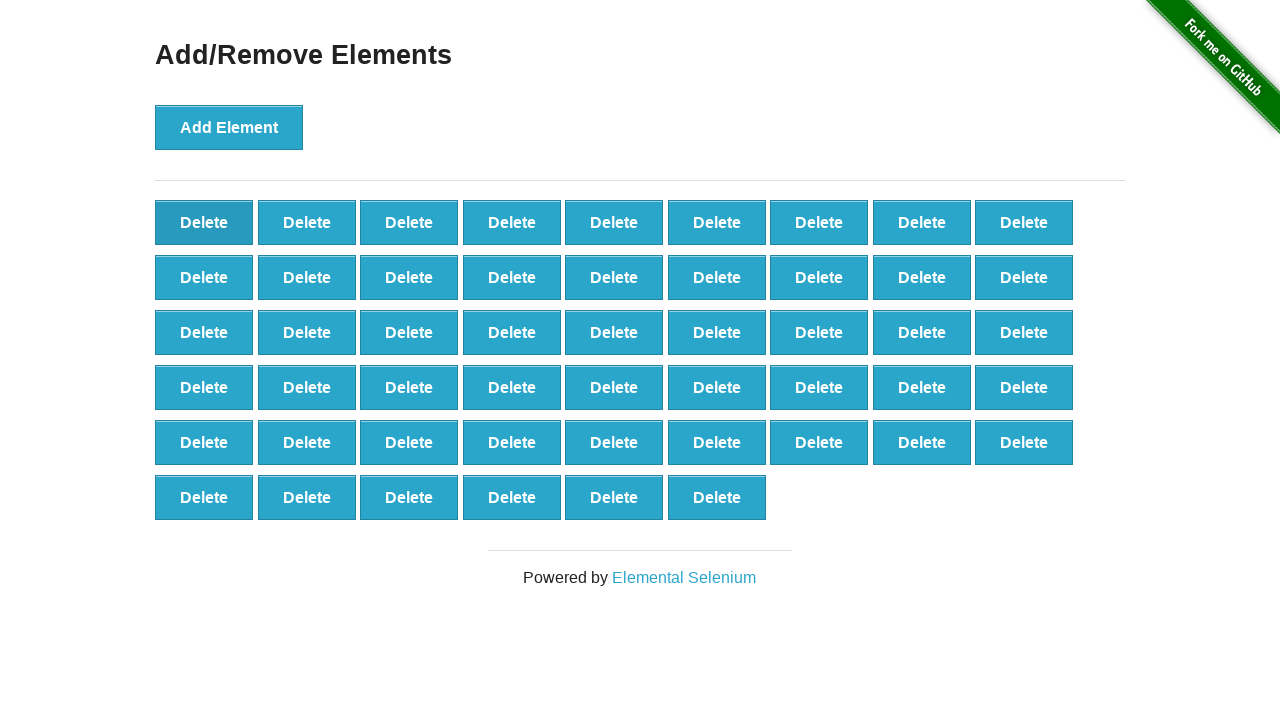

Clicked Delete button (iteration 50/90) at (204, 222) on button.added-manually >> nth=0
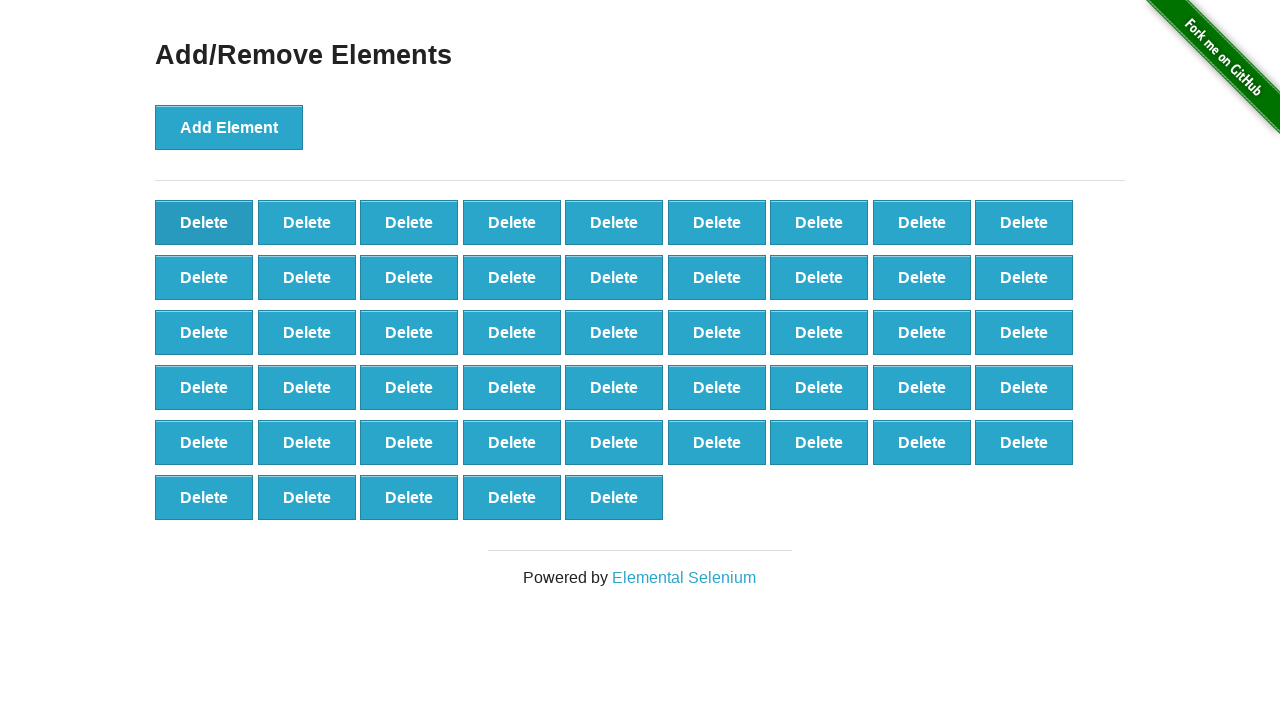

Clicked Delete button (iteration 51/90) at (204, 222) on button.added-manually >> nth=0
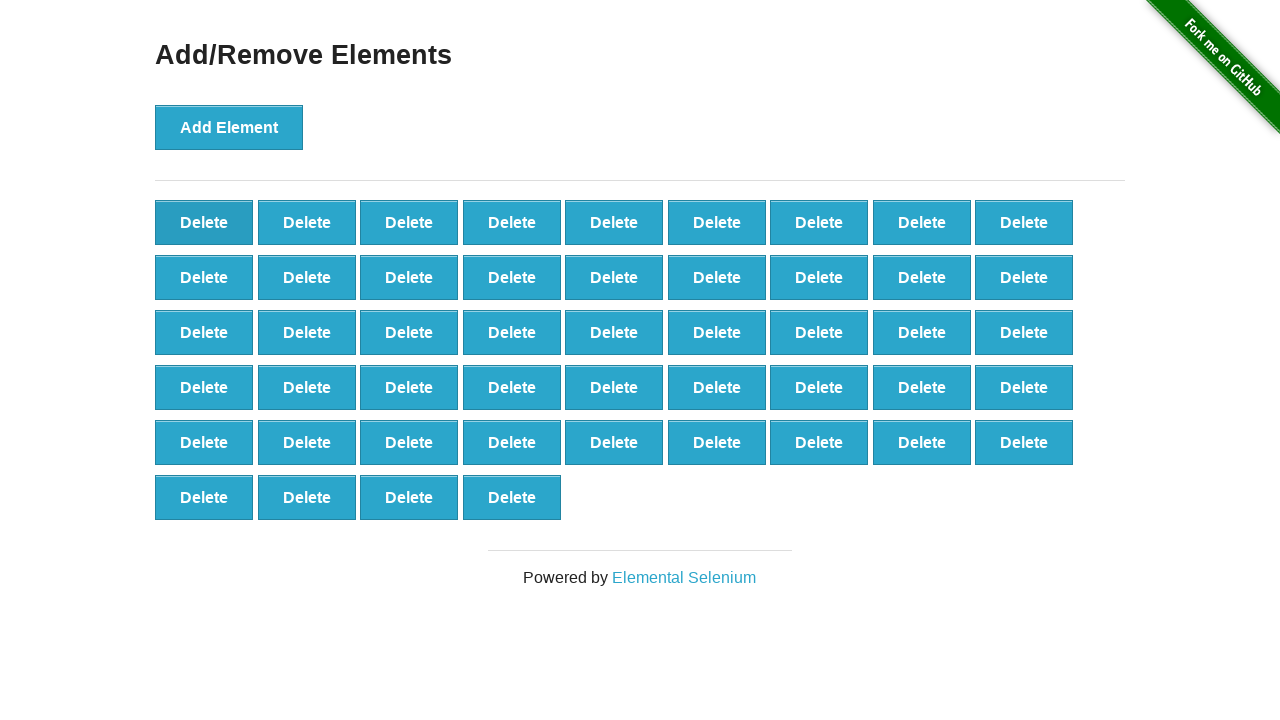

Clicked Delete button (iteration 52/90) at (204, 222) on button.added-manually >> nth=0
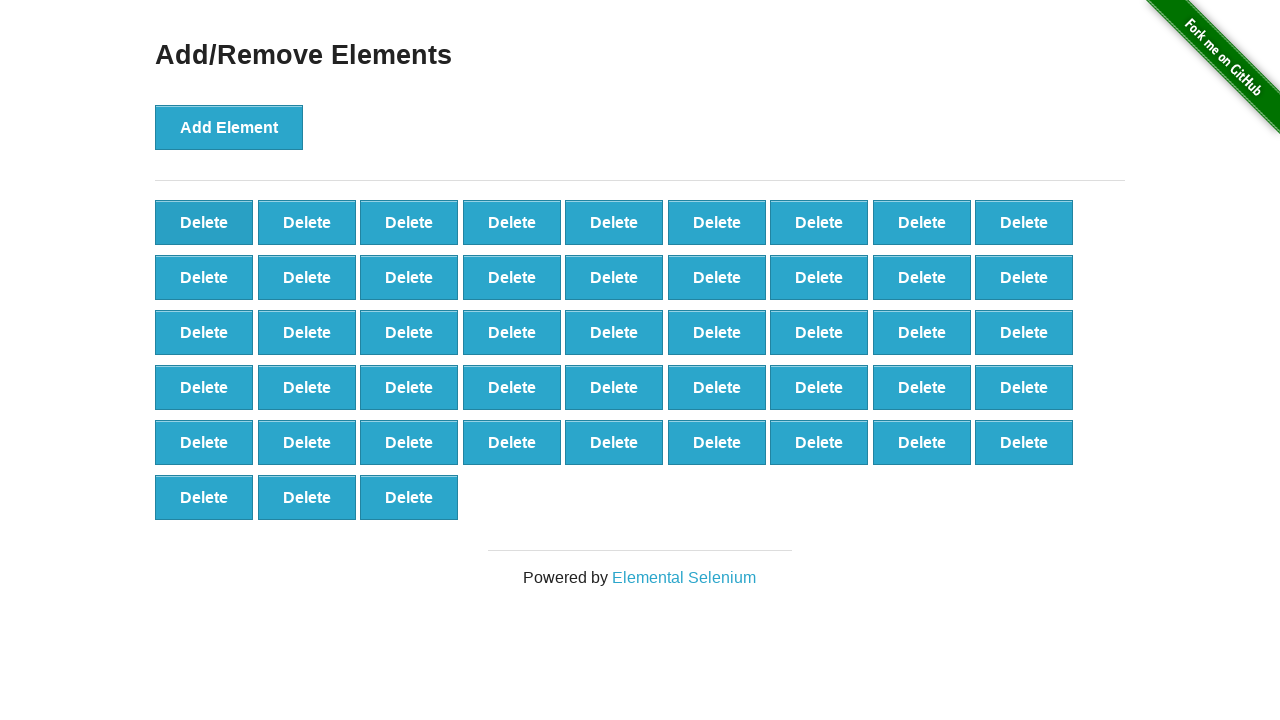

Clicked Delete button (iteration 53/90) at (204, 222) on button.added-manually >> nth=0
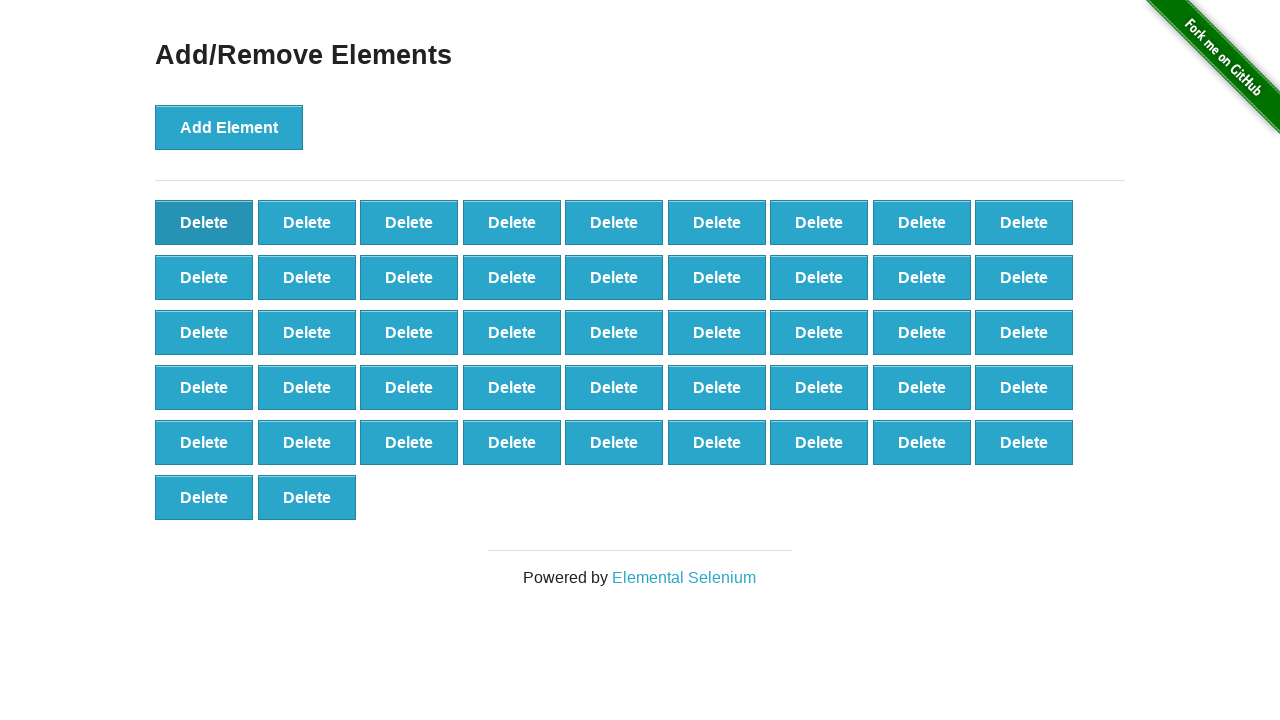

Clicked Delete button (iteration 54/90) at (204, 222) on button.added-manually >> nth=0
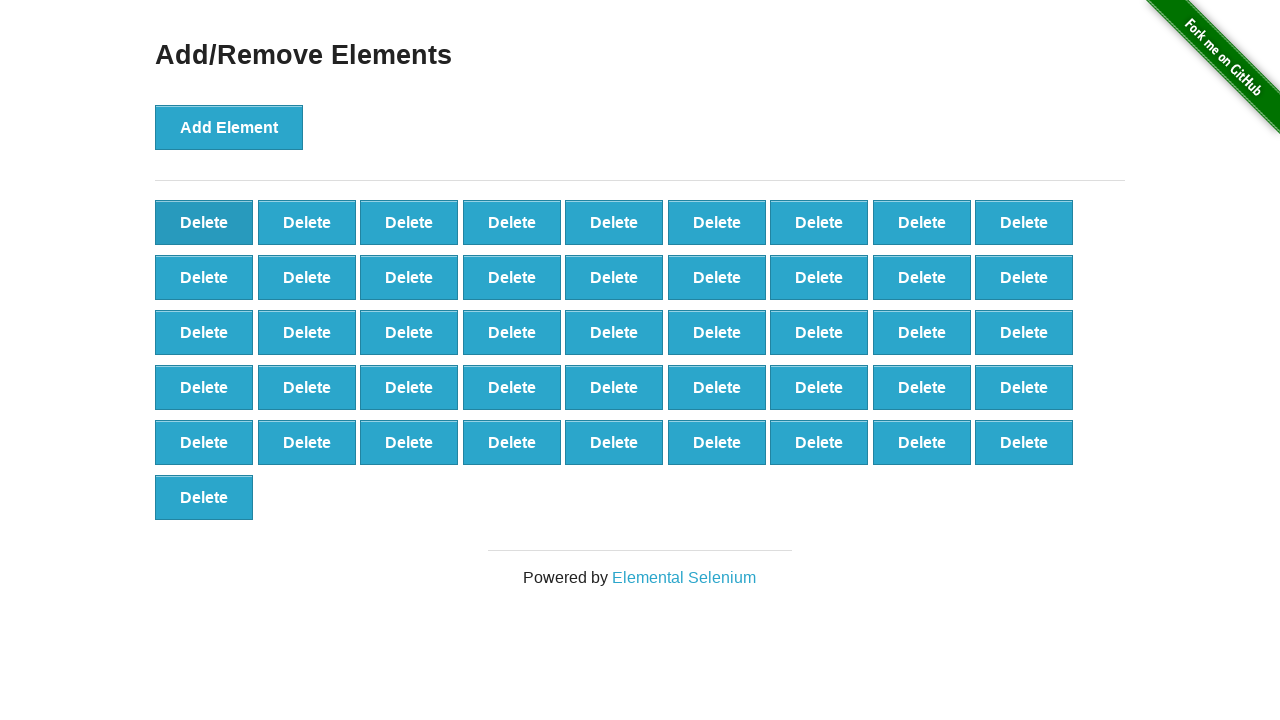

Clicked Delete button (iteration 55/90) at (204, 222) on button.added-manually >> nth=0
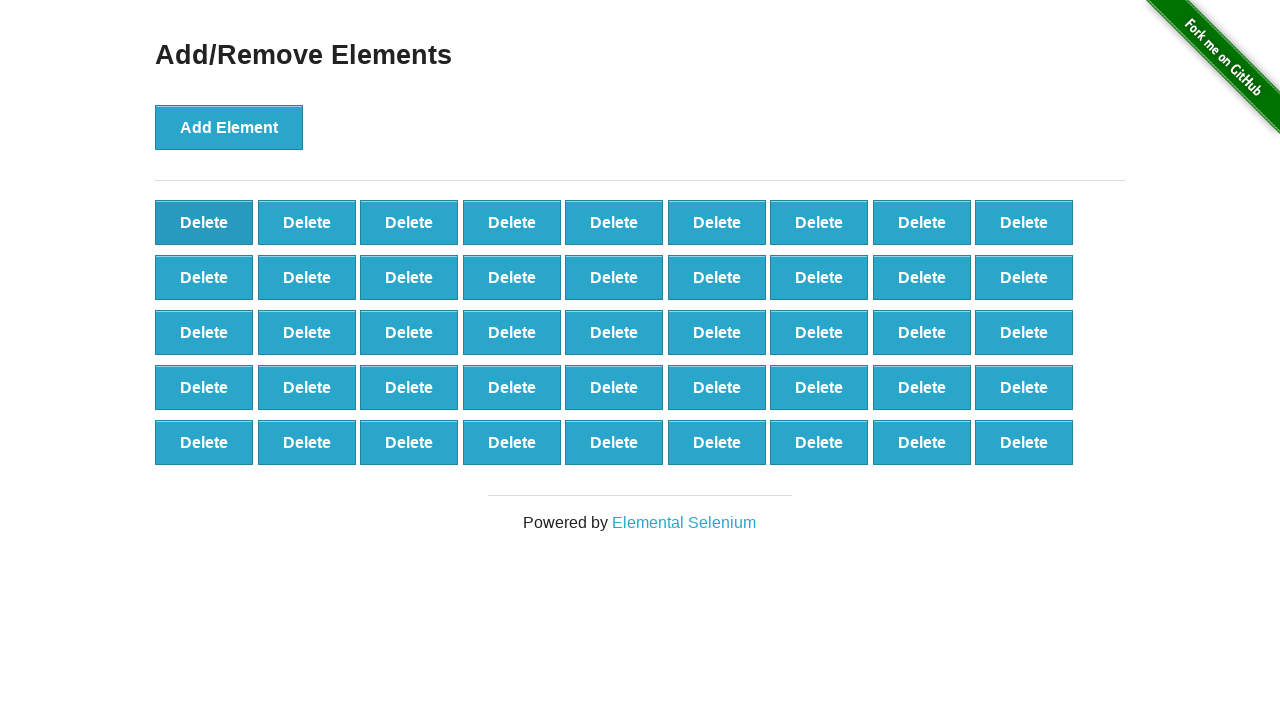

Clicked Delete button (iteration 56/90) at (204, 222) on button.added-manually >> nth=0
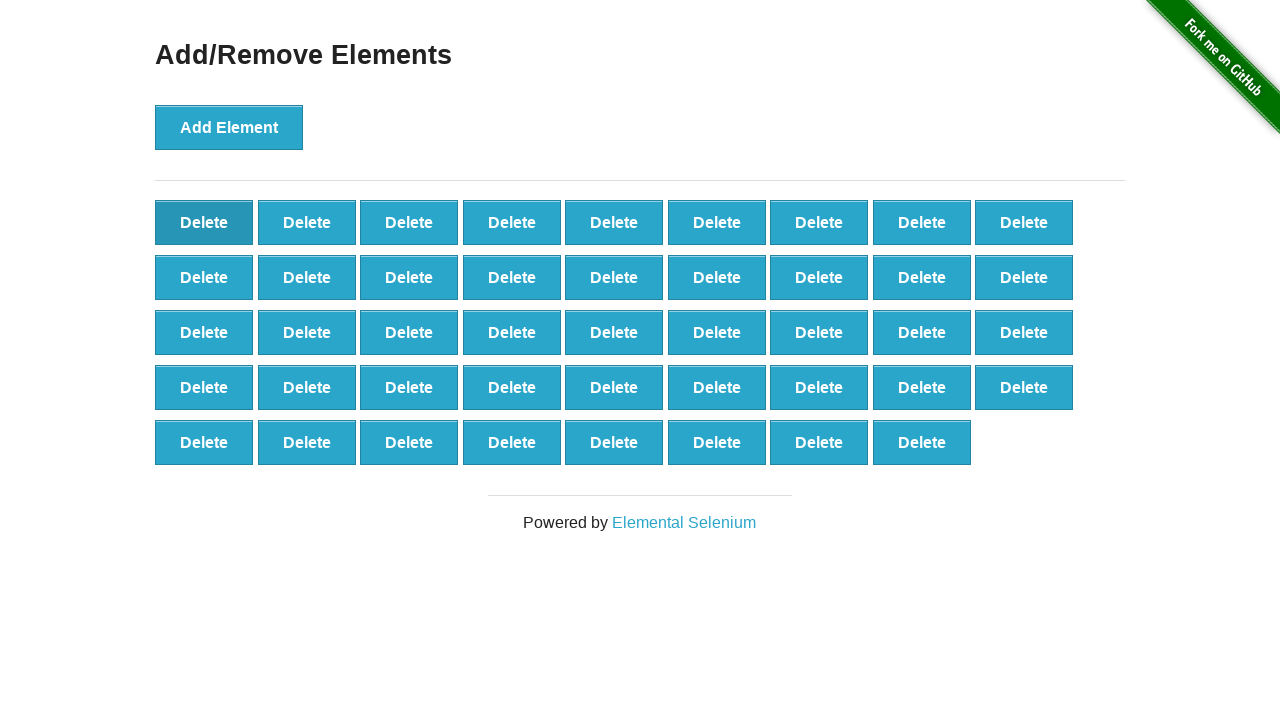

Clicked Delete button (iteration 57/90) at (204, 222) on button.added-manually >> nth=0
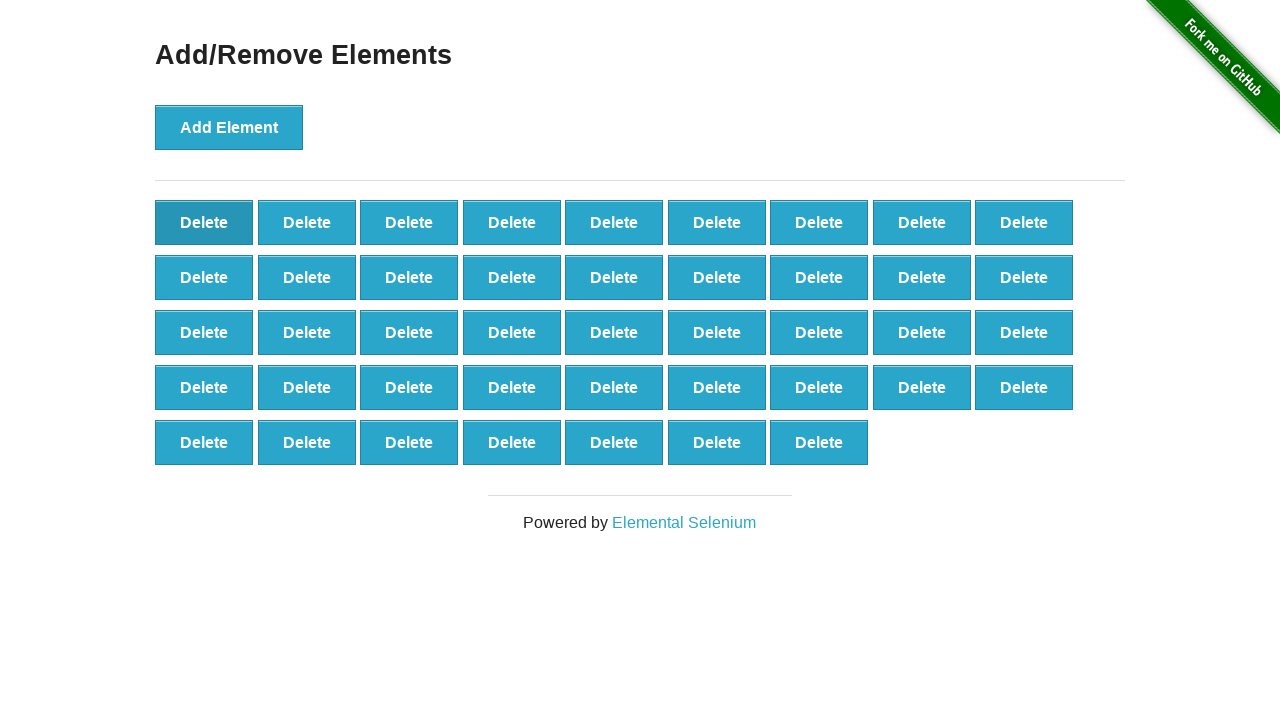

Clicked Delete button (iteration 58/90) at (204, 222) on button.added-manually >> nth=0
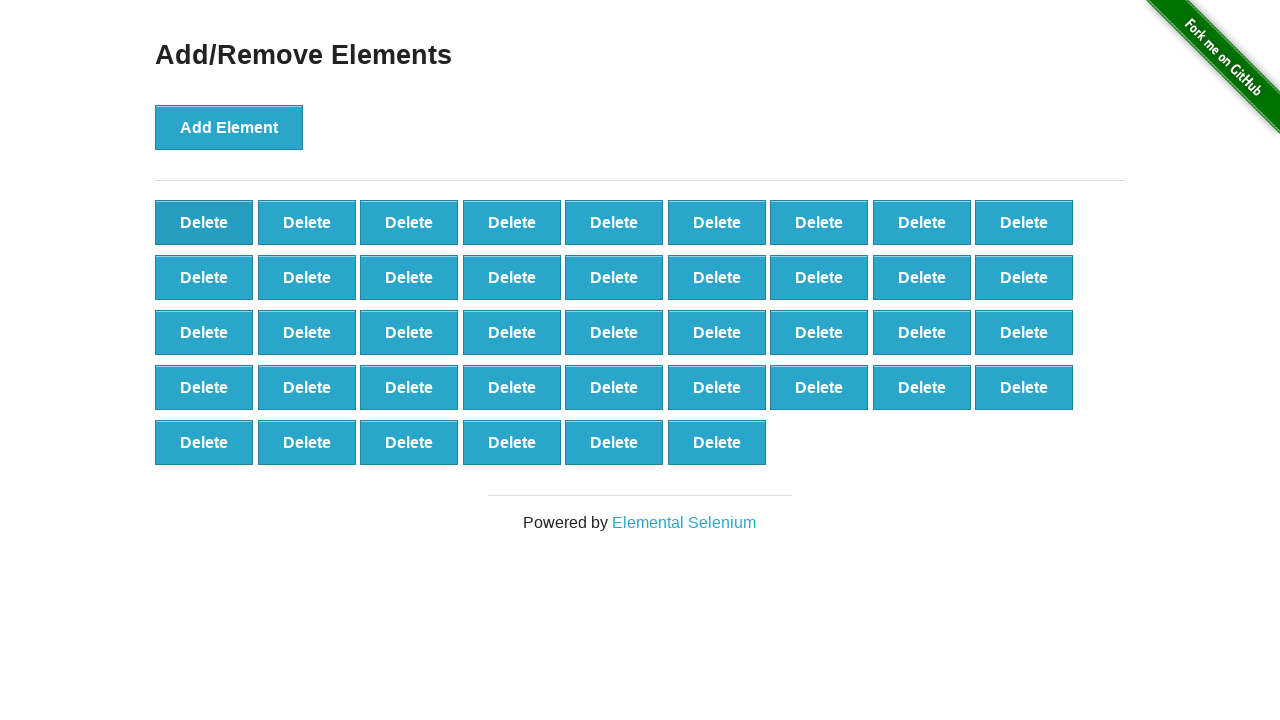

Clicked Delete button (iteration 59/90) at (204, 222) on button.added-manually >> nth=0
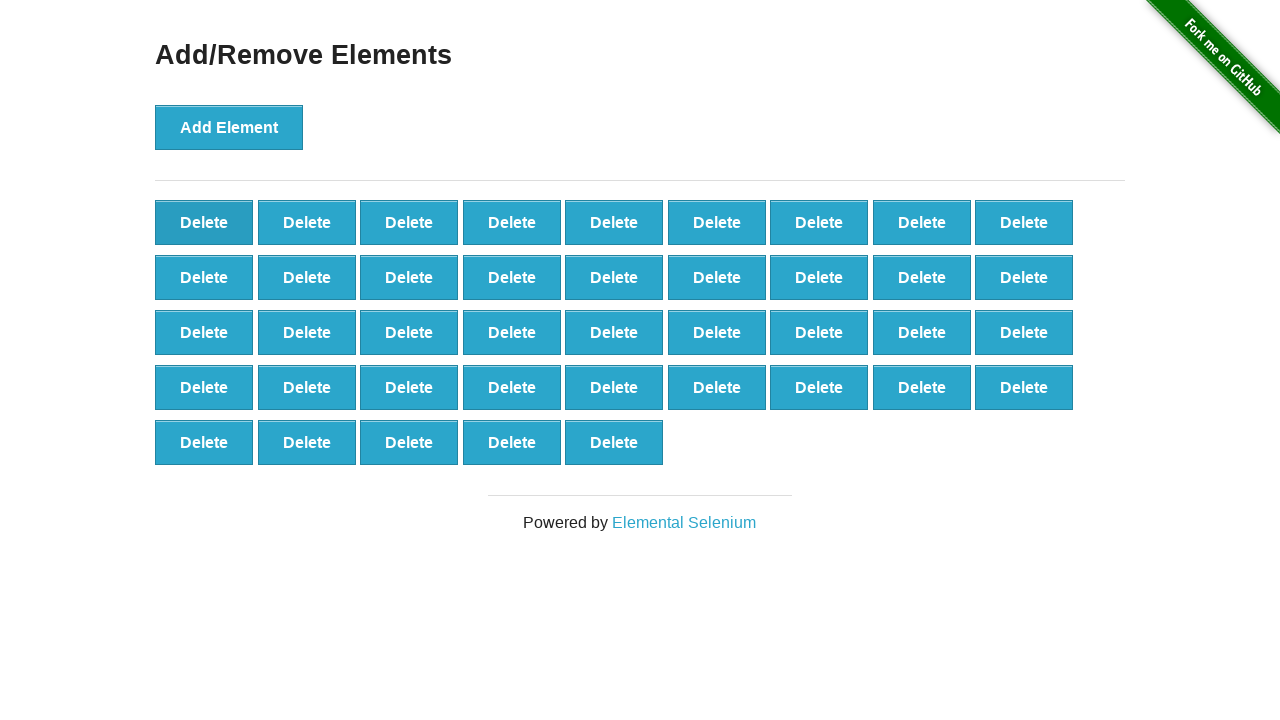

Clicked Delete button (iteration 60/90) at (204, 222) on button.added-manually >> nth=0
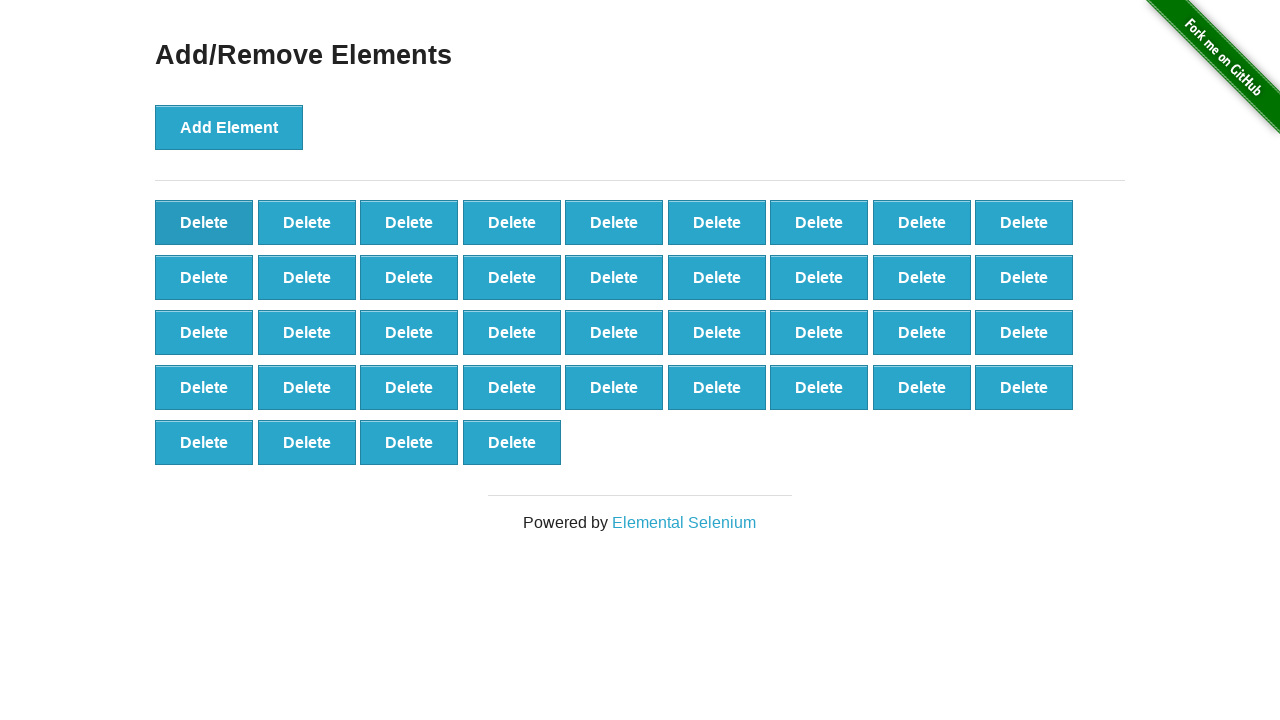

Clicked Delete button (iteration 61/90) at (204, 222) on button.added-manually >> nth=0
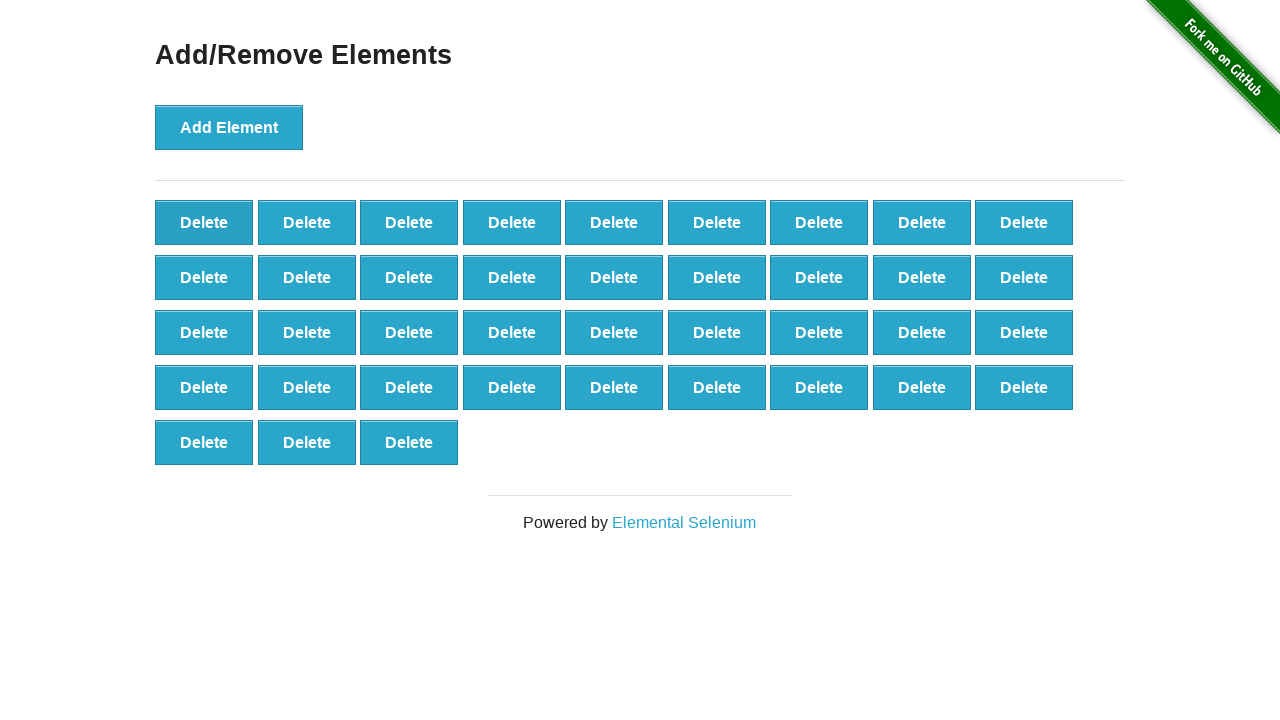

Clicked Delete button (iteration 62/90) at (204, 222) on button.added-manually >> nth=0
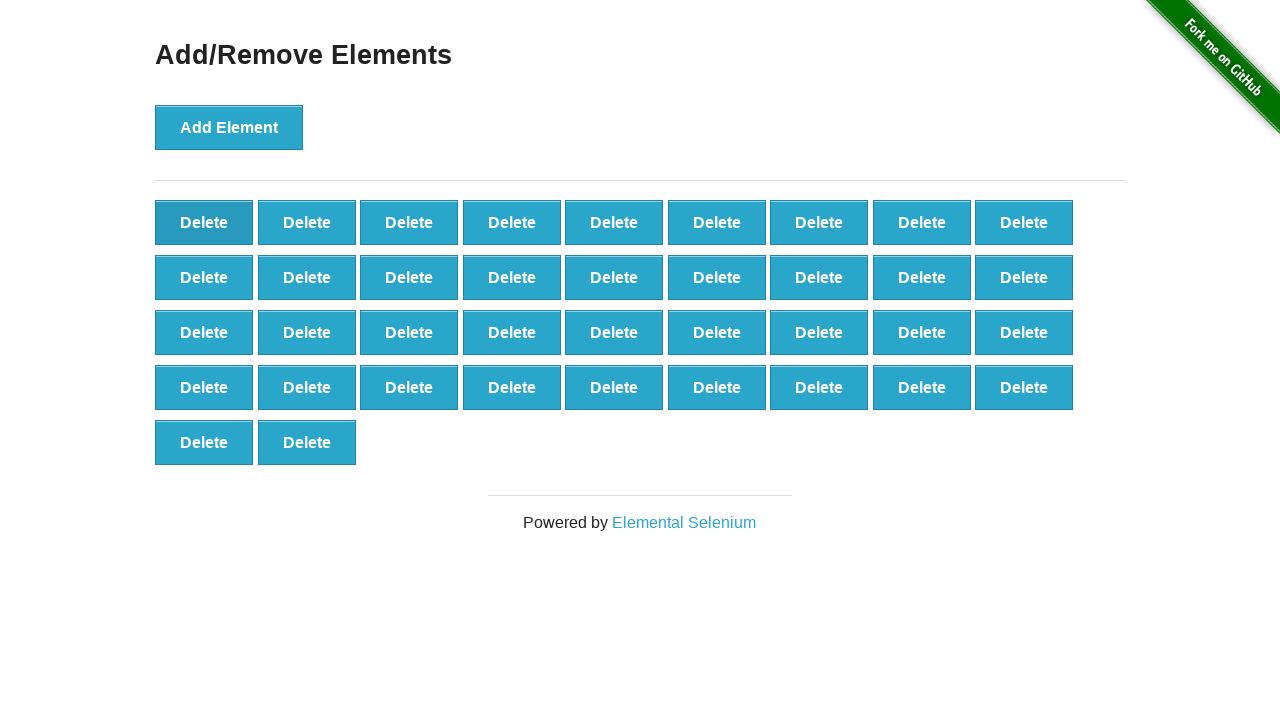

Clicked Delete button (iteration 63/90) at (204, 222) on button.added-manually >> nth=0
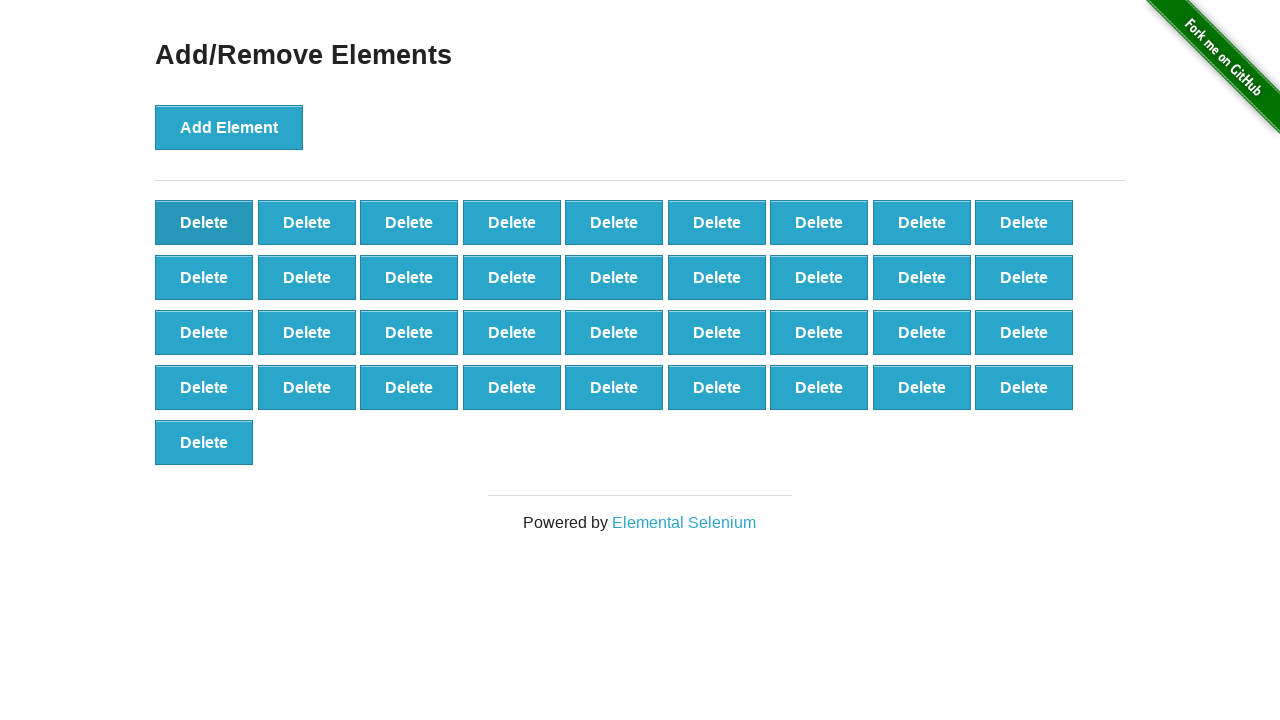

Clicked Delete button (iteration 64/90) at (204, 222) on button.added-manually >> nth=0
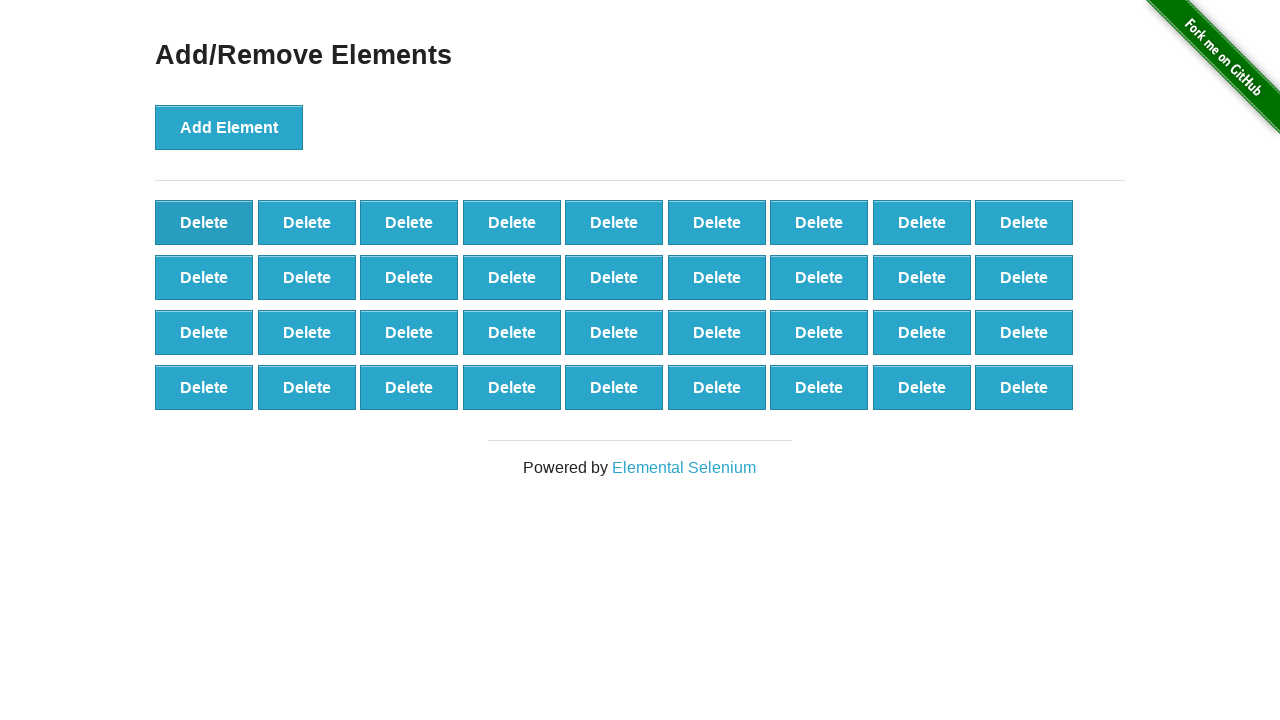

Clicked Delete button (iteration 65/90) at (204, 222) on button.added-manually >> nth=0
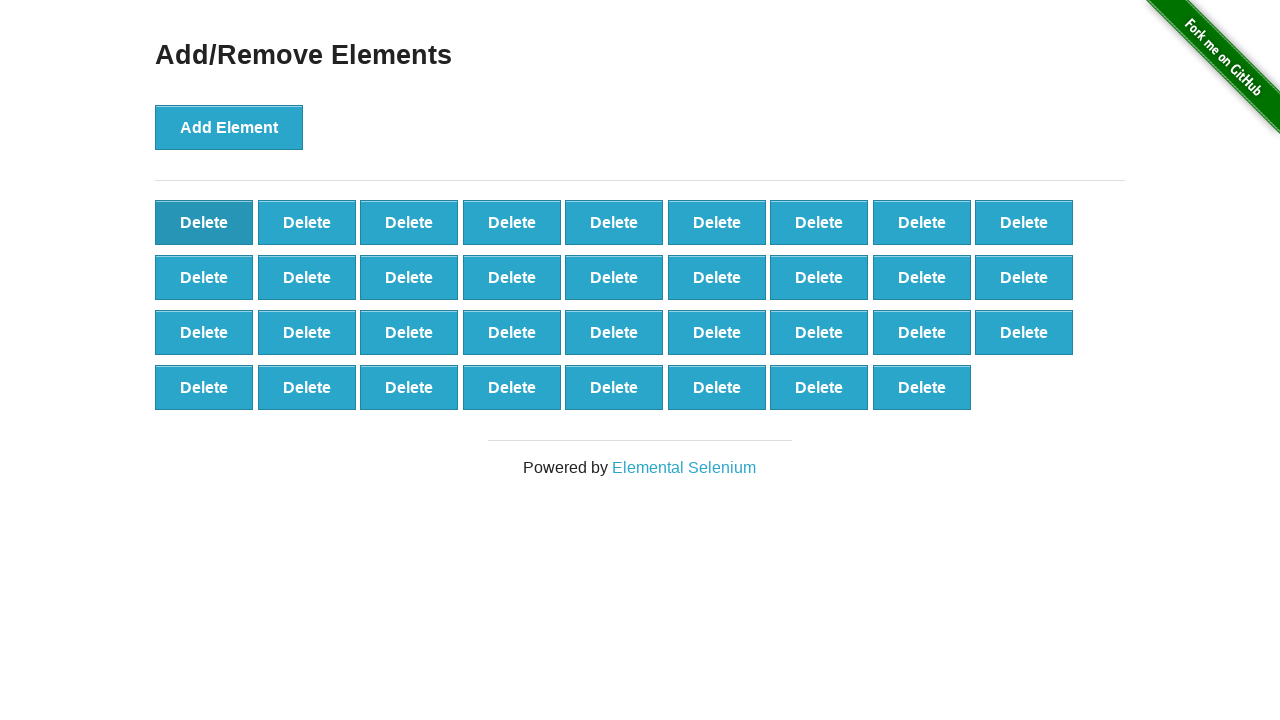

Clicked Delete button (iteration 66/90) at (204, 222) on button.added-manually >> nth=0
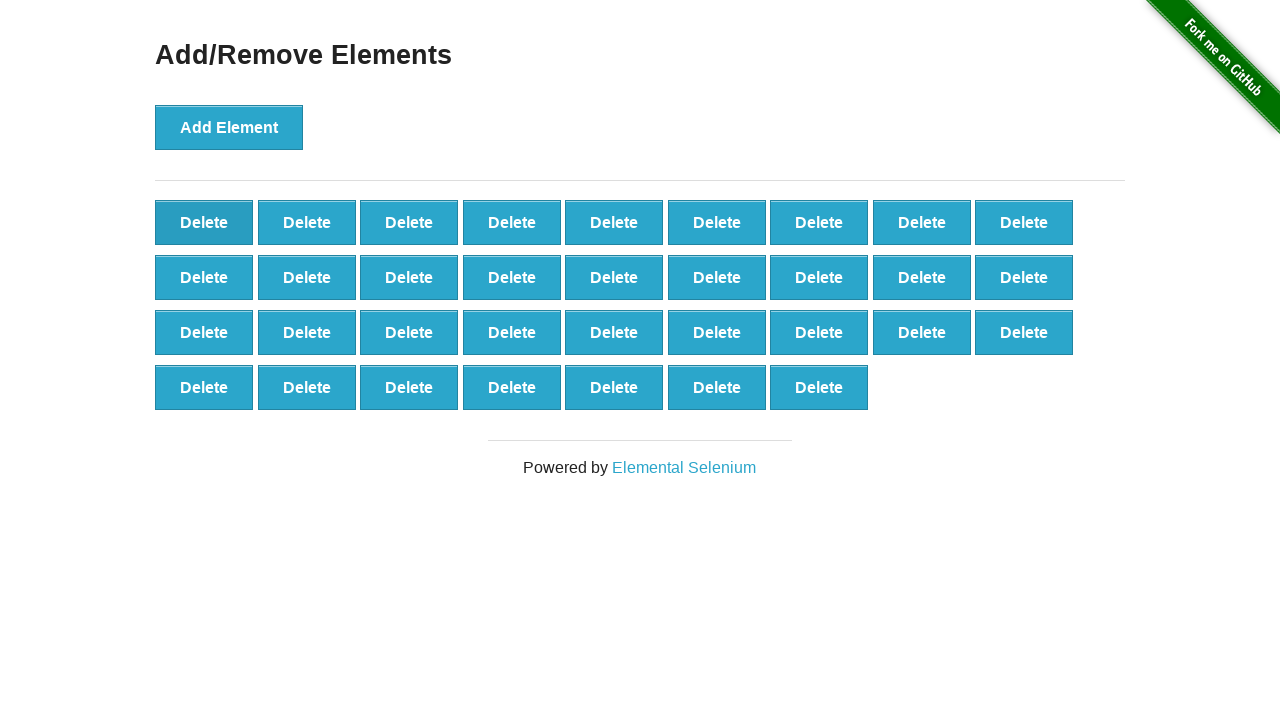

Clicked Delete button (iteration 67/90) at (204, 222) on button.added-manually >> nth=0
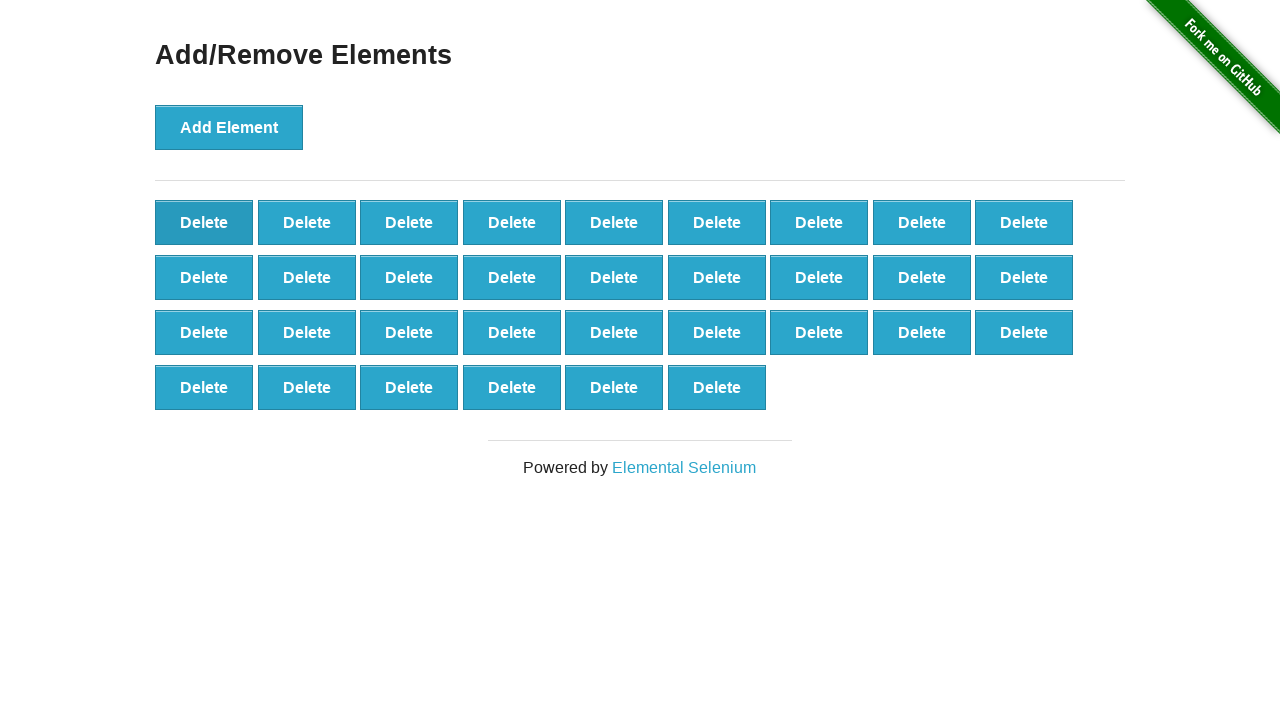

Clicked Delete button (iteration 68/90) at (204, 222) on button.added-manually >> nth=0
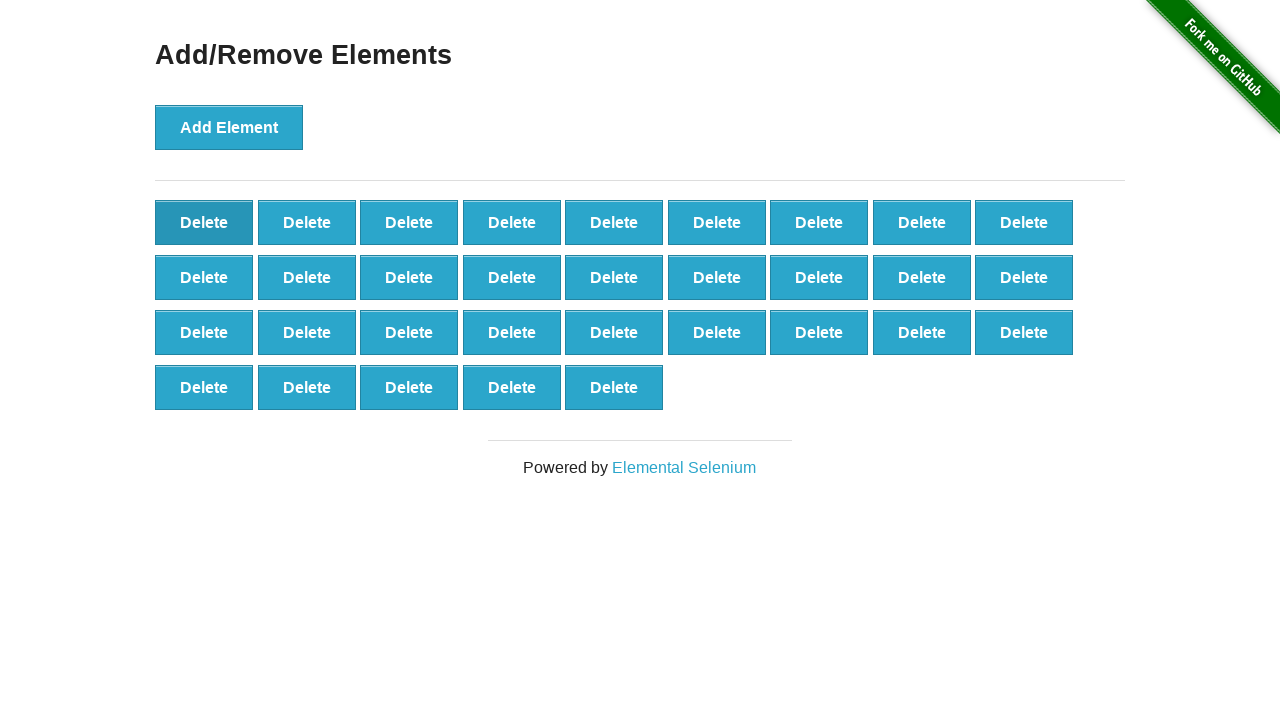

Clicked Delete button (iteration 69/90) at (204, 222) on button.added-manually >> nth=0
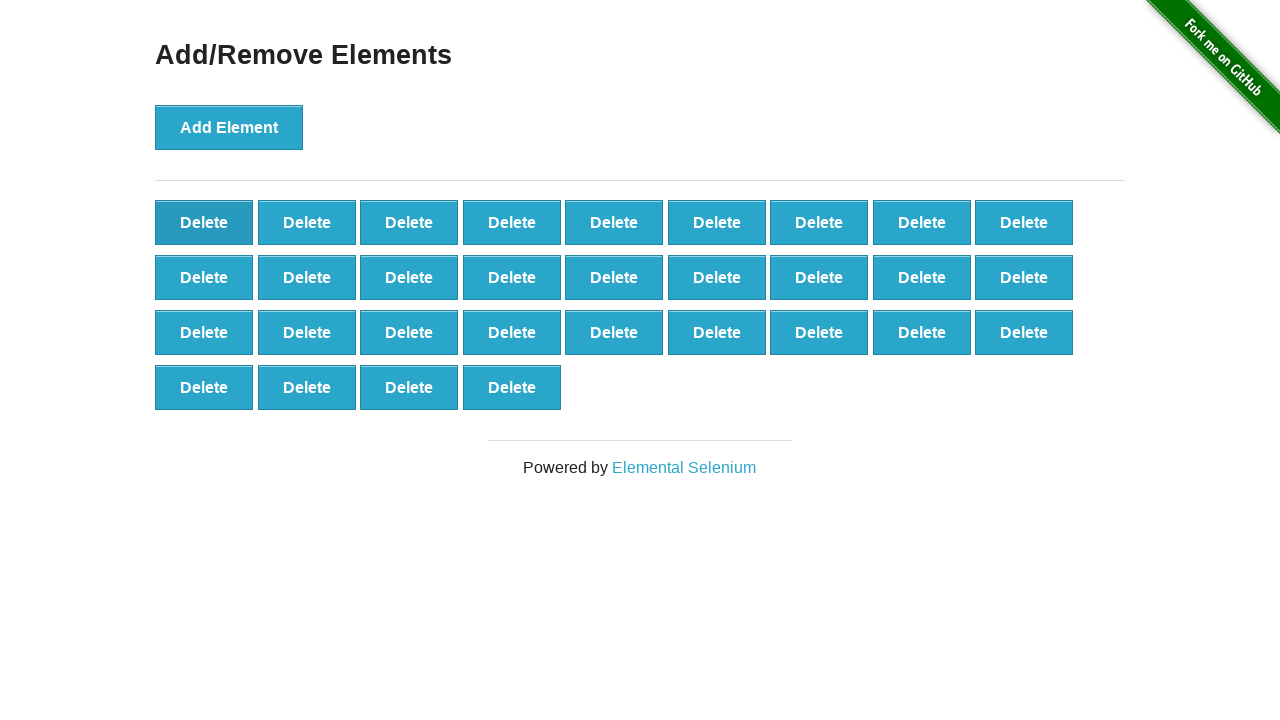

Clicked Delete button (iteration 70/90) at (204, 222) on button.added-manually >> nth=0
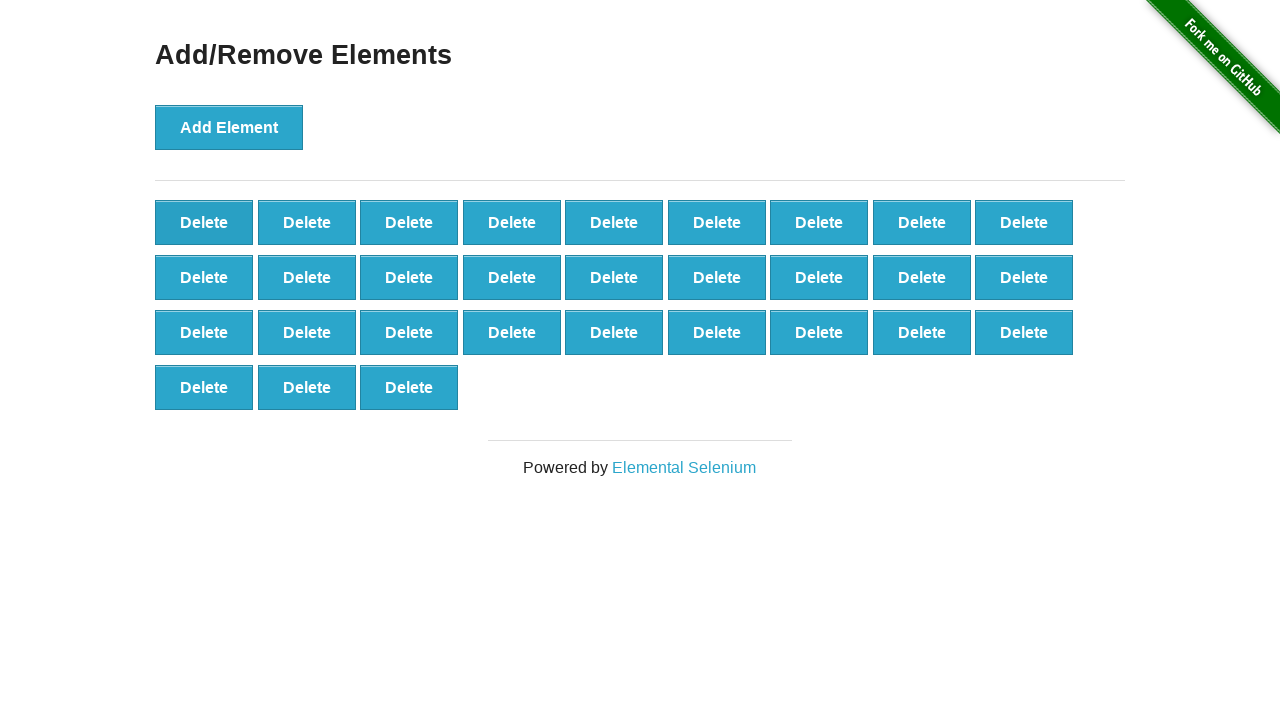

Clicked Delete button (iteration 71/90) at (204, 222) on button.added-manually >> nth=0
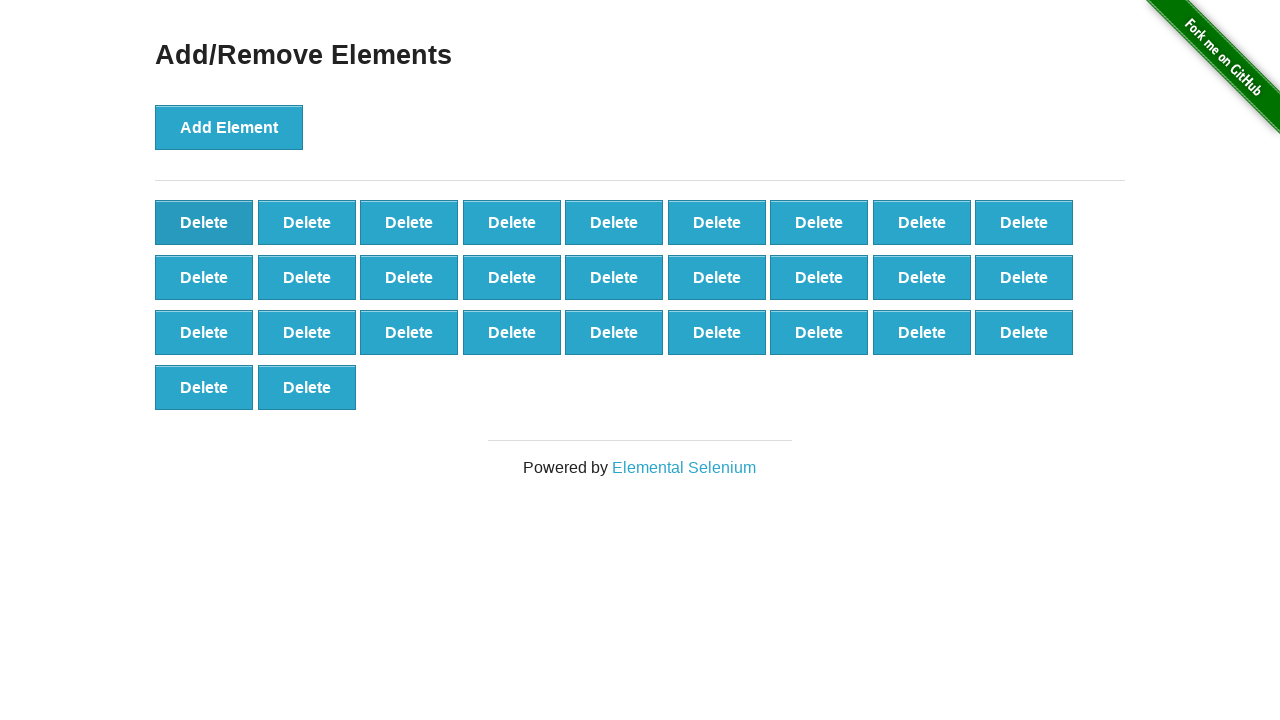

Clicked Delete button (iteration 72/90) at (204, 222) on button.added-manually >> nth=0
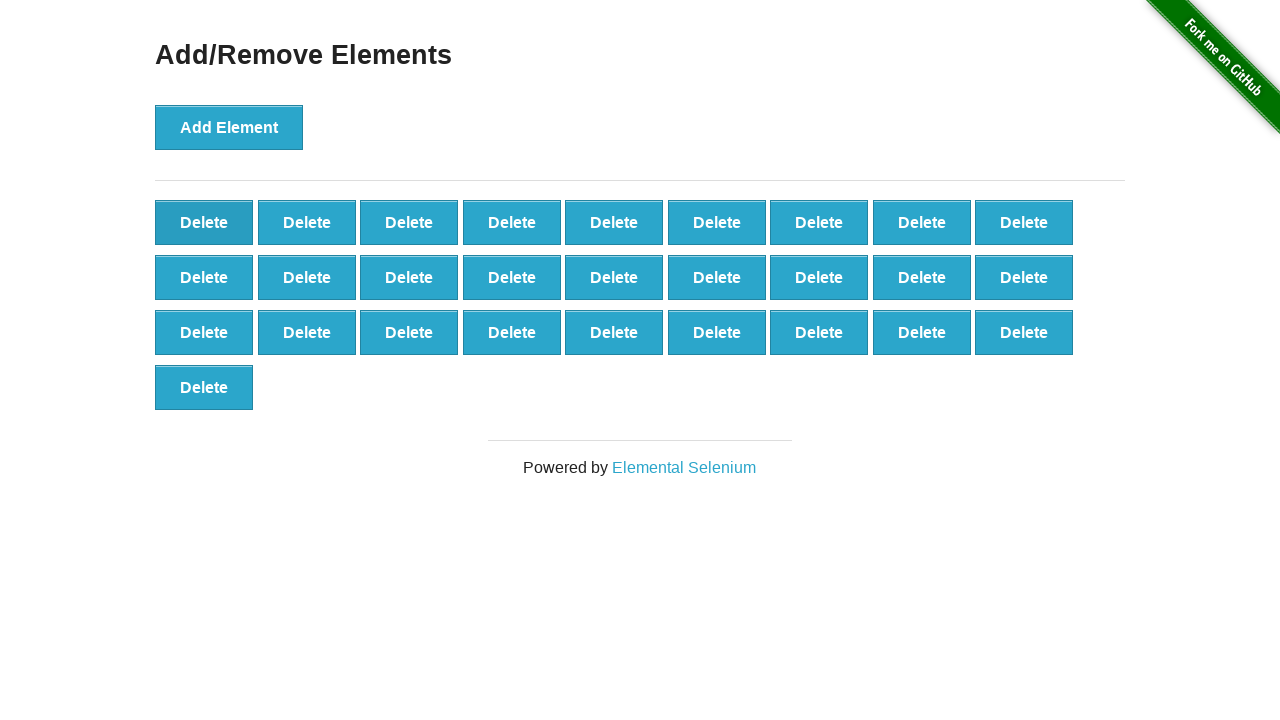

Clicked Delete button (iteration 73/90) at (204, 222) on button.added-manually >> nth=0
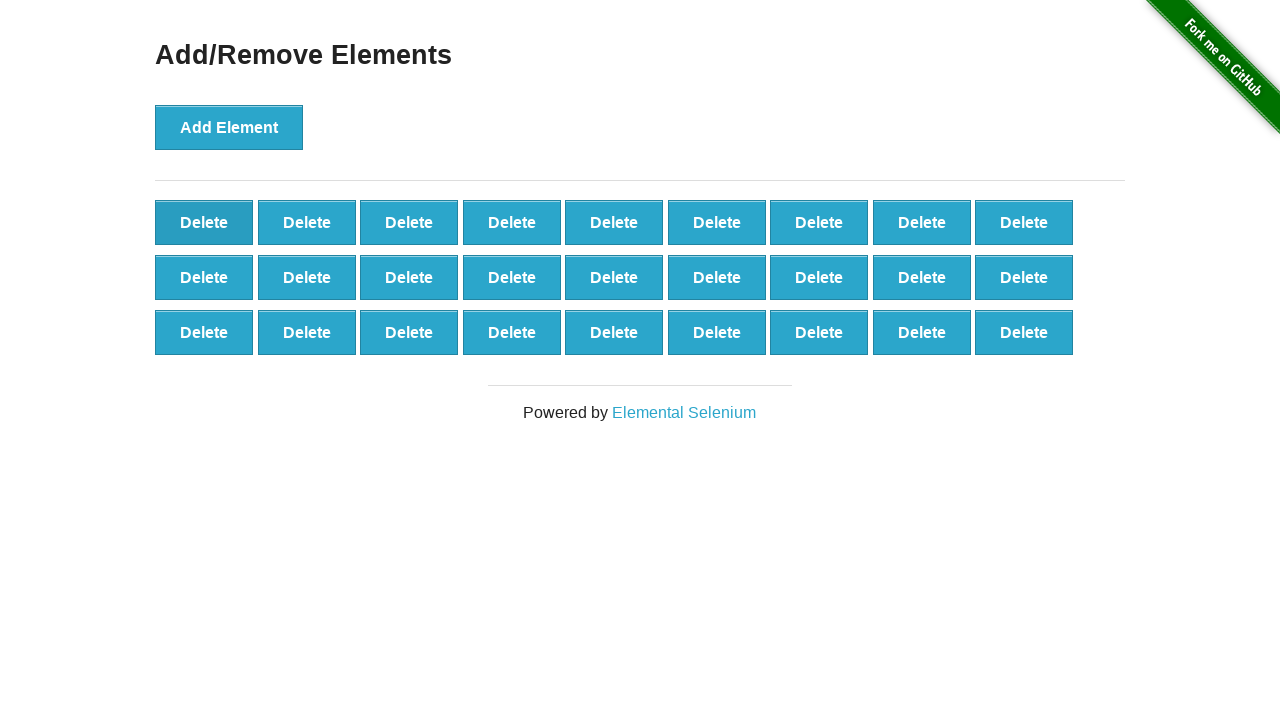

Clicked Delete button (iteration 74/90) at (204, 222) on button.added-manually >> nth=0
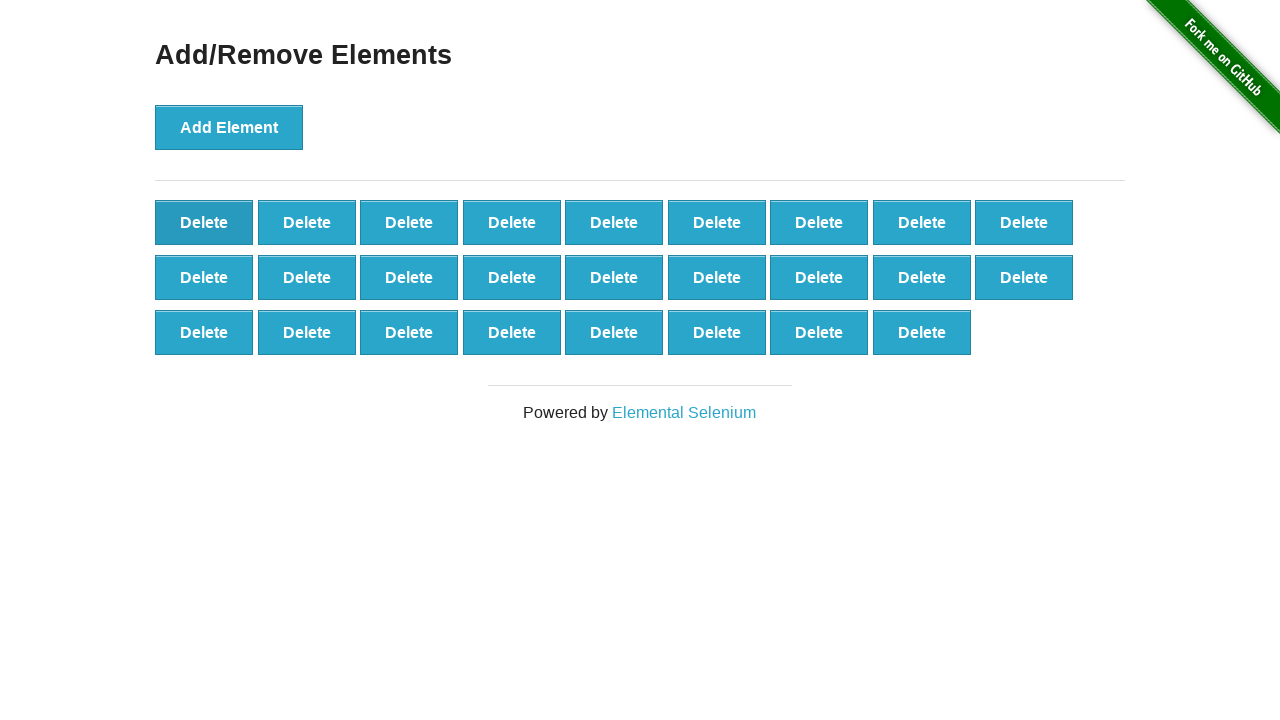

Clicked Delete button (iteration 75/90) at (204, 222) on button.added-manually >> nth=0
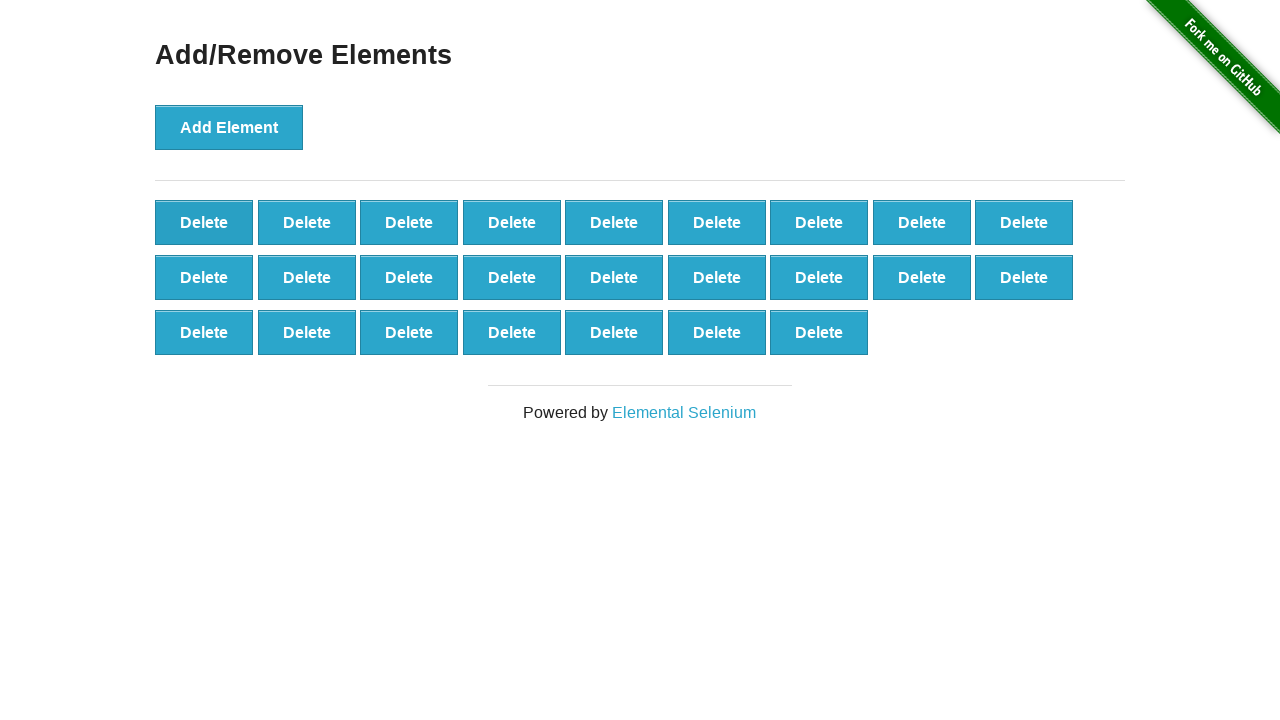

Clicked Delete button (iteration 76/90) at (204, 222) on button.added-manually >> nth=0
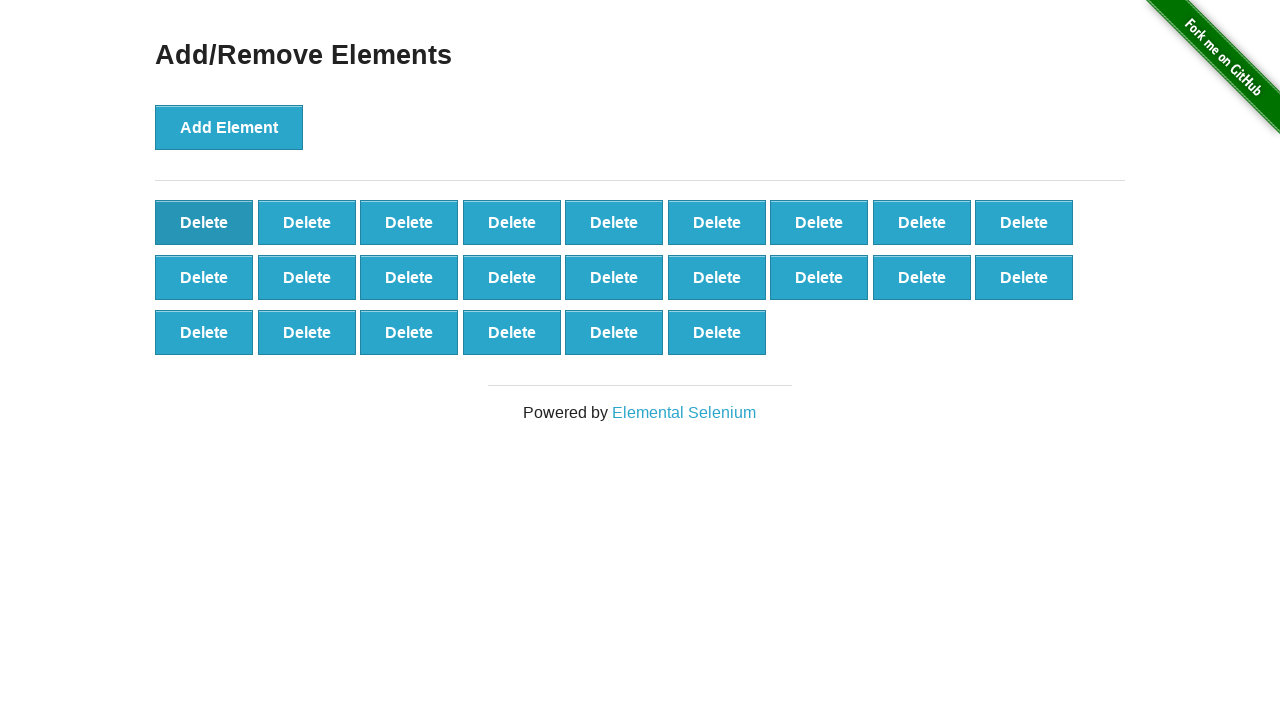

Clicked Delete button (iteration 77/90) at (204, 222) on button.added-manually >> nth=0
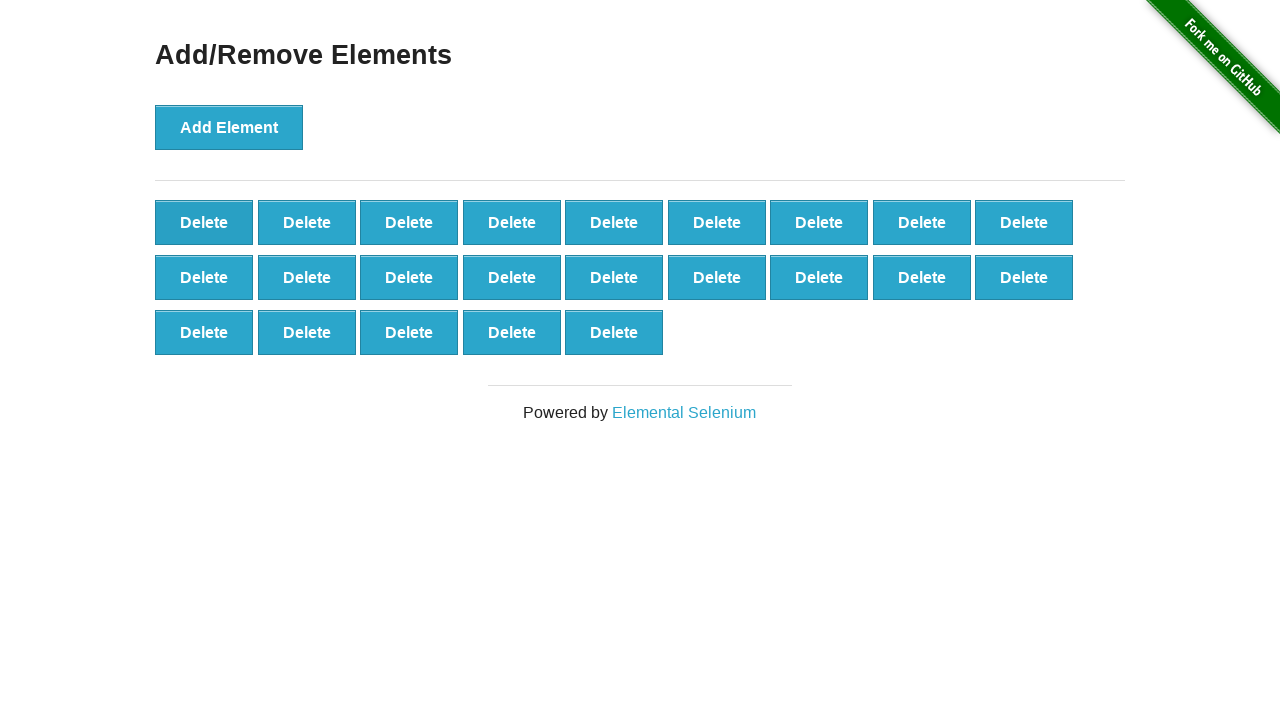

Clicked Delete button (iteration 78/90) at (204, 222) on button.added-manually >> nth=0
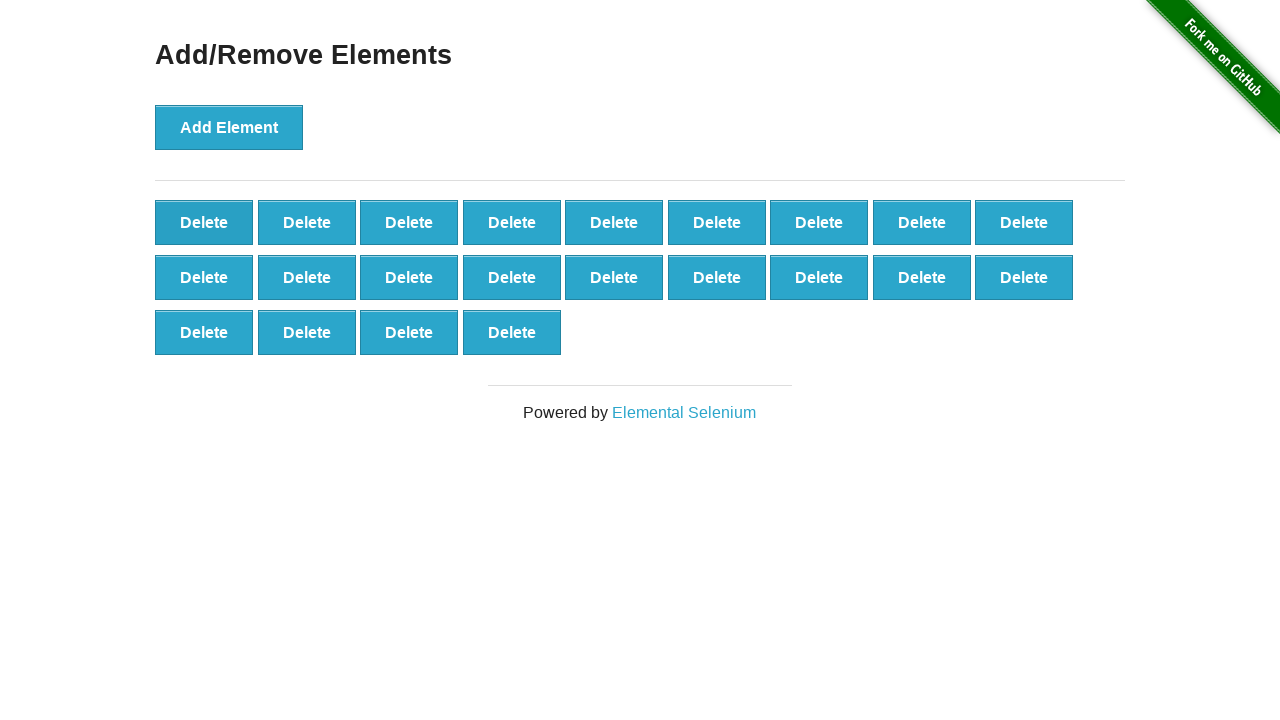

Clicked Delete button (iteration 79/90) at (204, 222) on button.added-manually >> nth=0
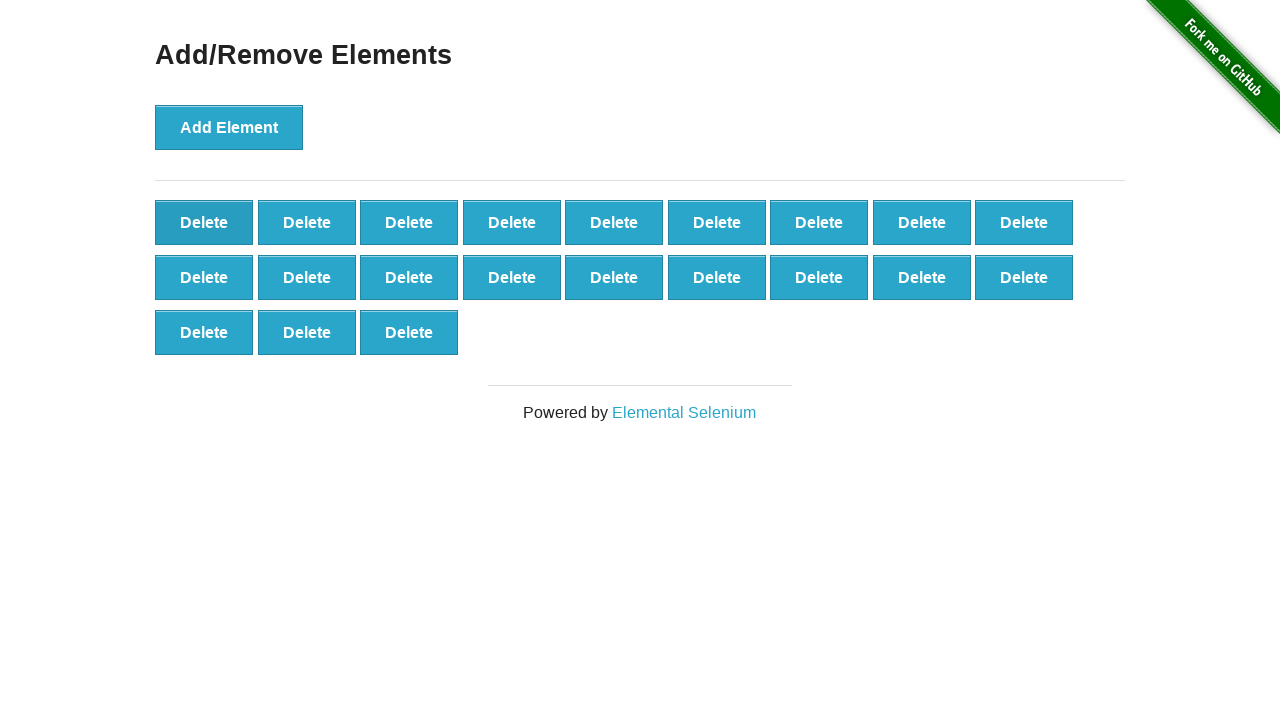

Clicked Delete button (iteration 80/90) at (204, 222) on button.added-manually >> nth=0
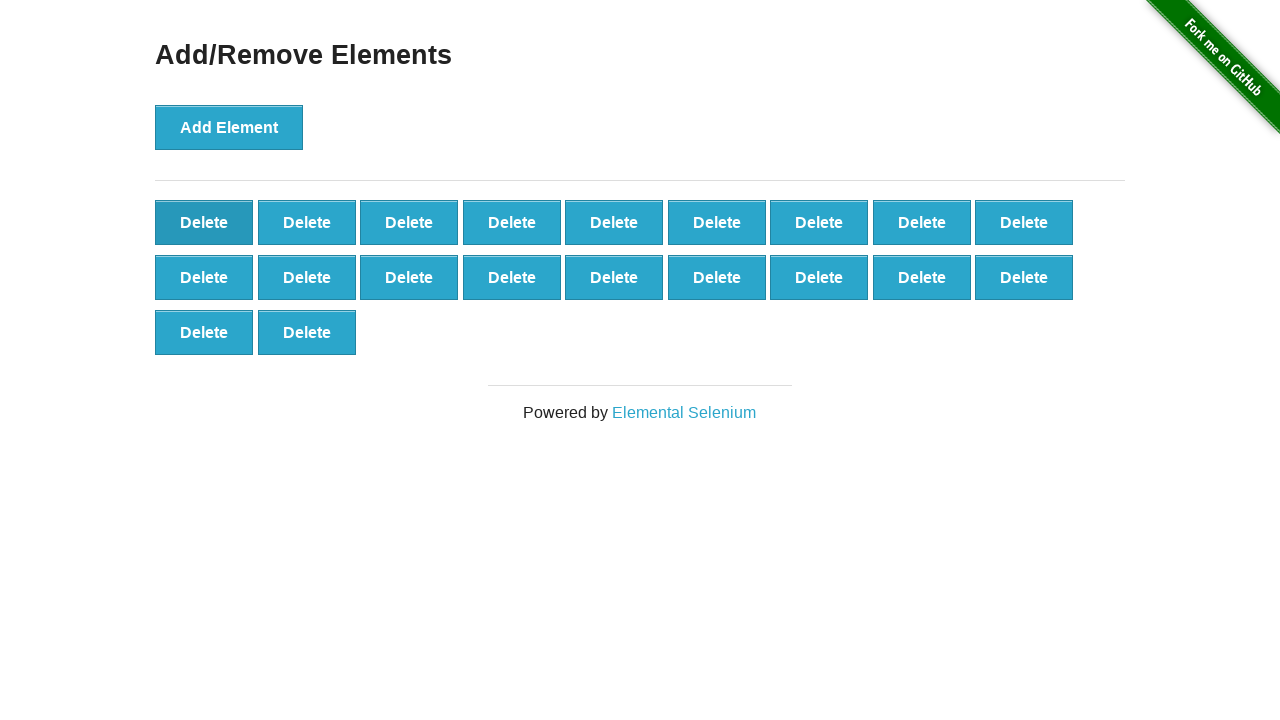

Clicked Delete button (iteration 81/90) at (204, 222) on button.added-manually >> nth=0
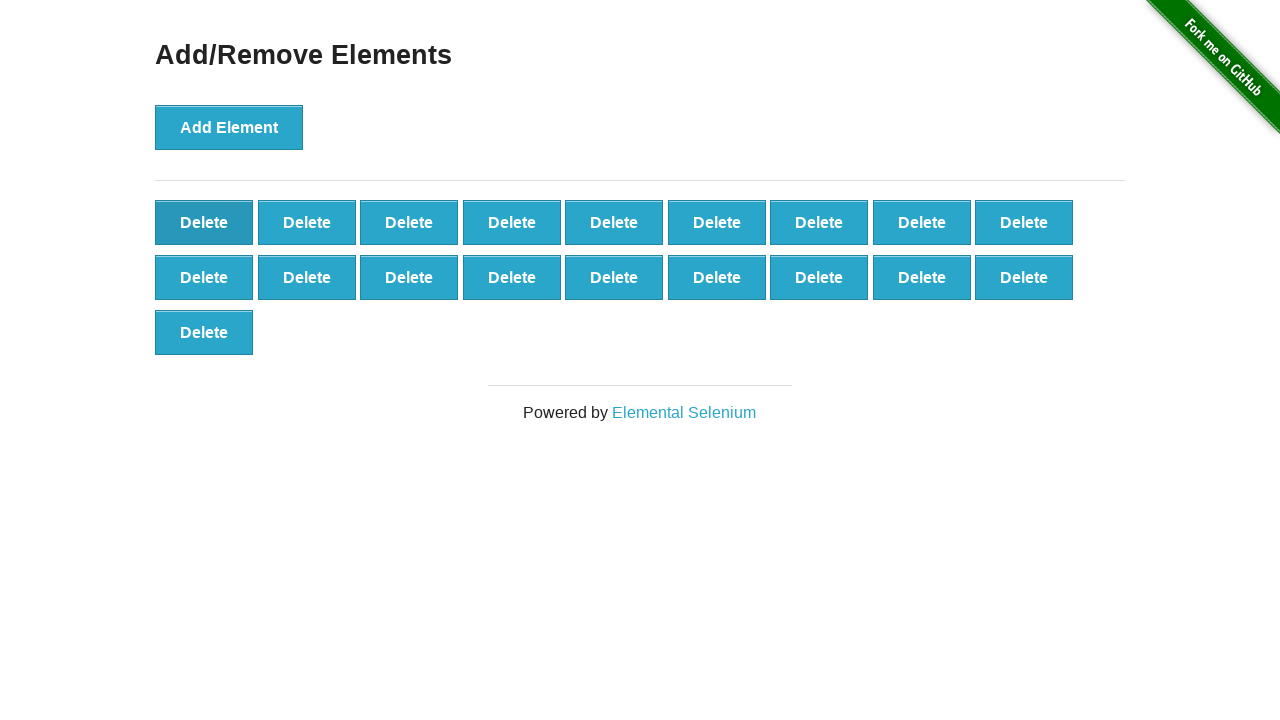

Clicked Delete button (iteration 82/90) at (204, 222) on button.added-manually >> nth=0
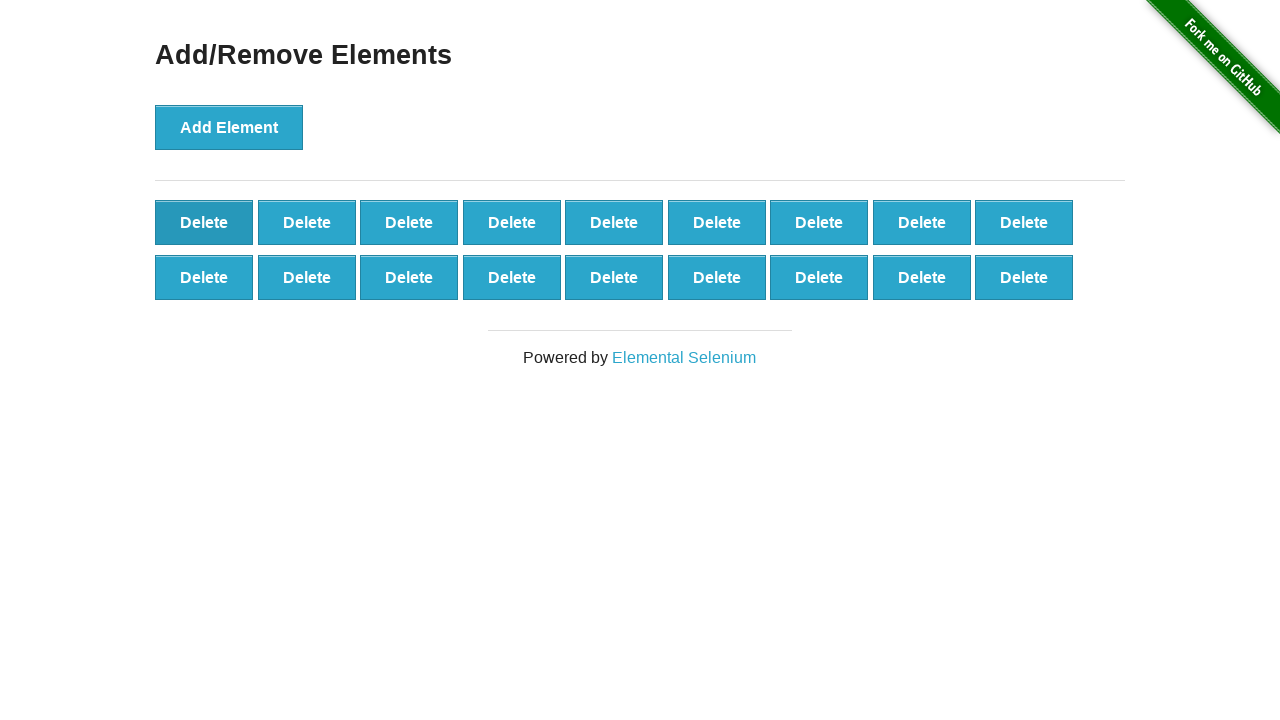

Clicked Delete button (iteration 83/90) at (204, 222) on button.added-manually >> nth=0
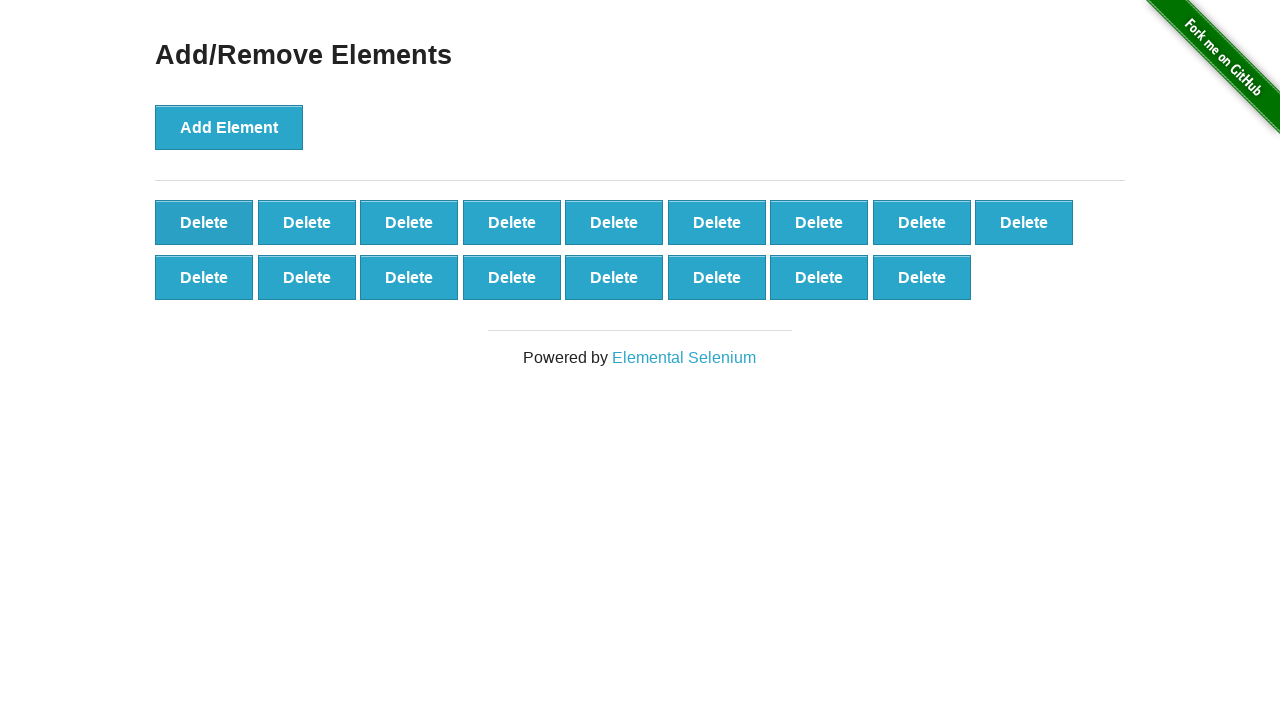

Clicked Delete button (iteration 84/90) at (204, 222) on button.added-manually >> nth=0
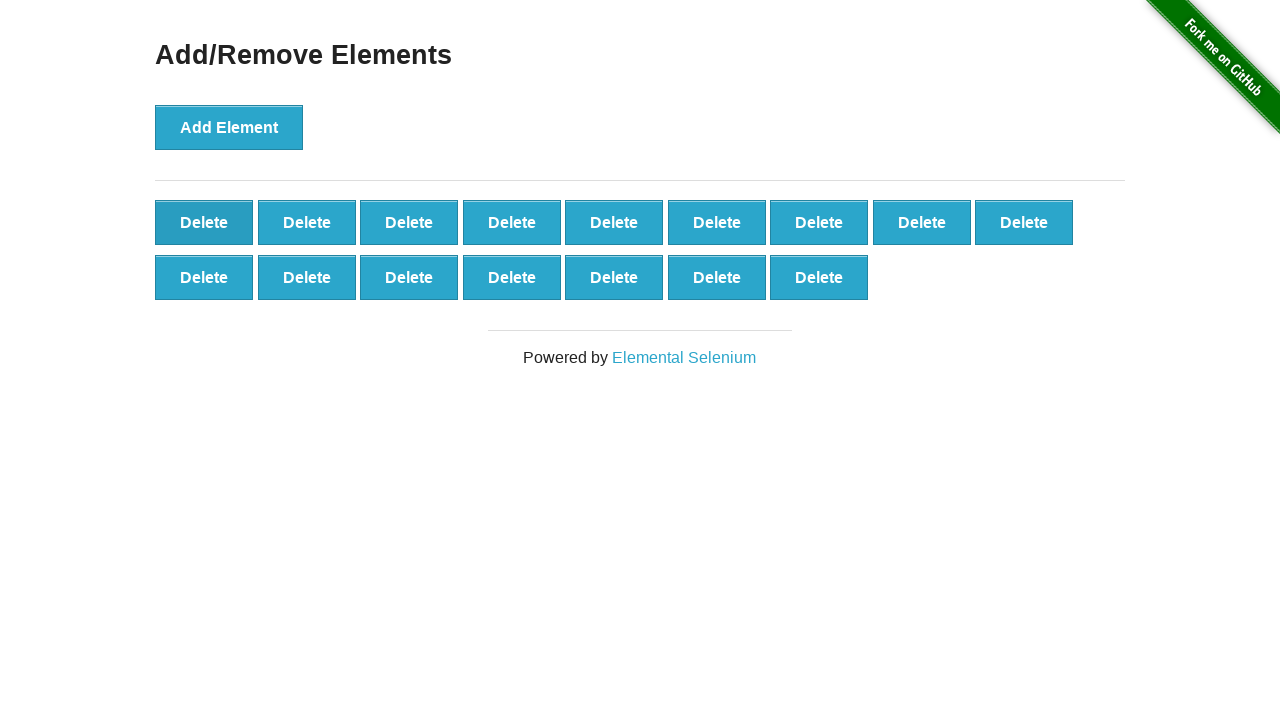

Clicked Delete button (iteration 85/90) at (204, 222) on button.added-manually >> nth=0
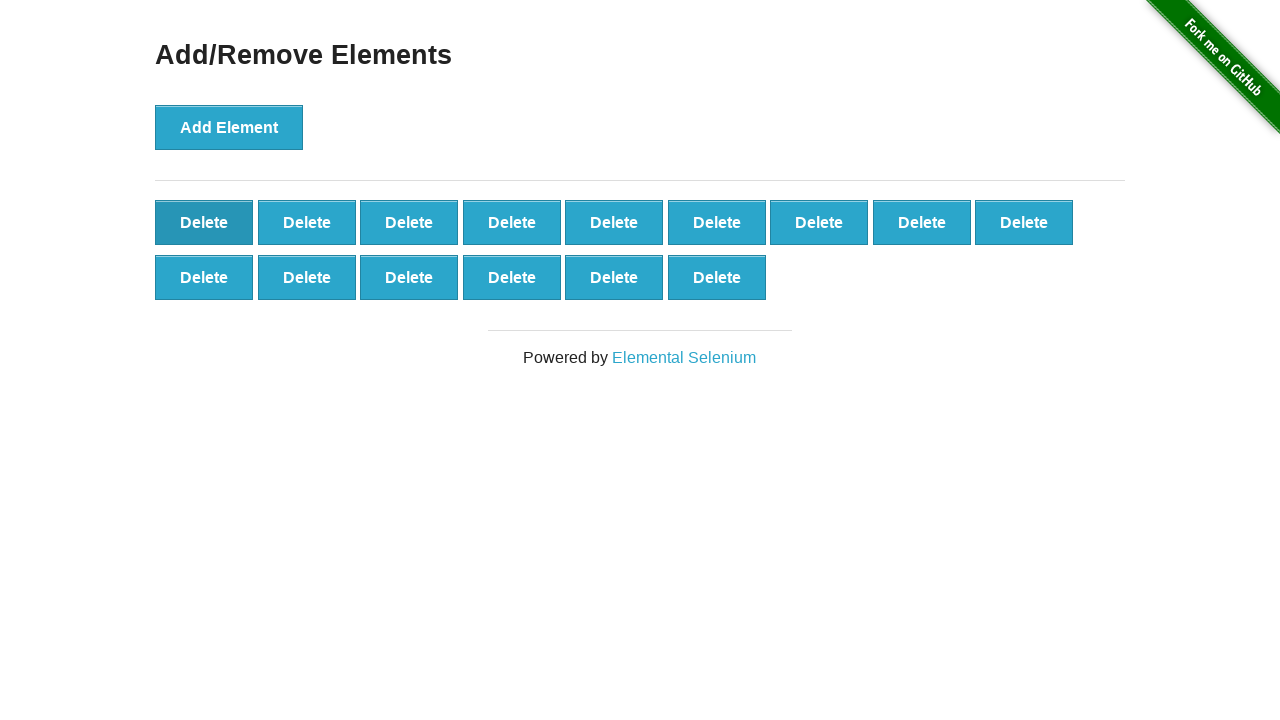

Clicked Delete button (iteration 86/90) at (204, 222) on button.added-manually >> nth=0
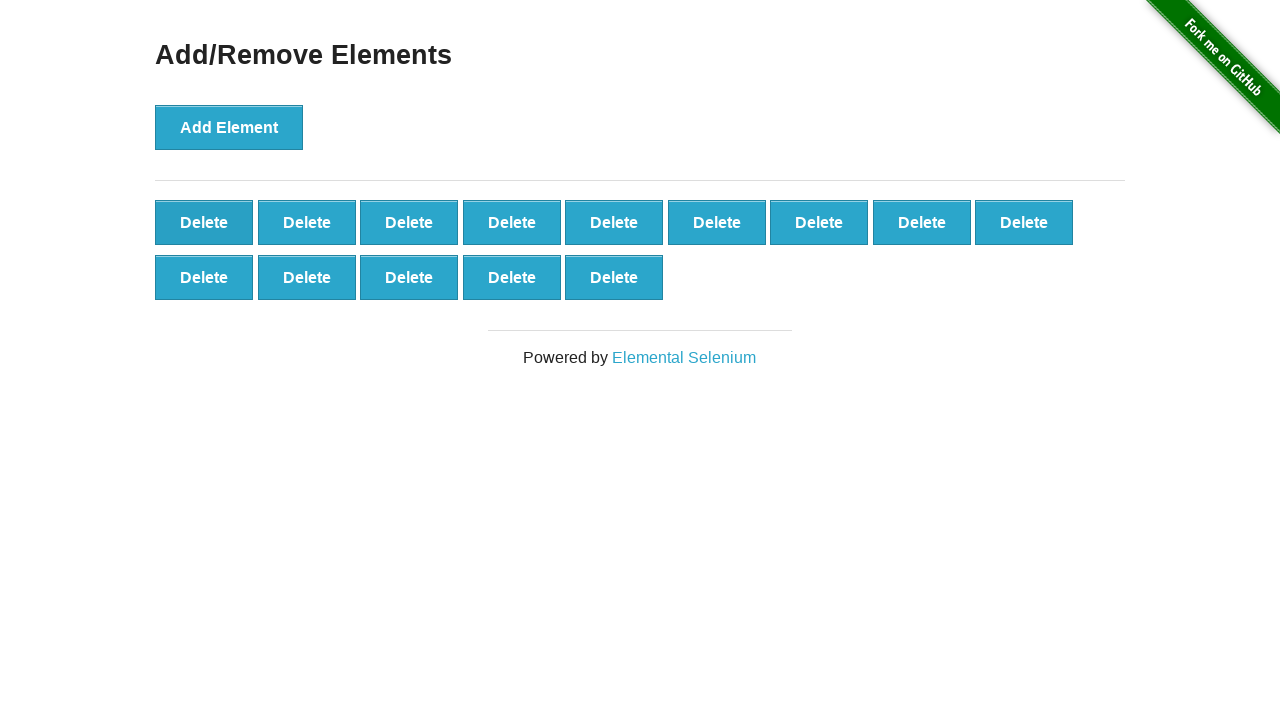

Clicked Delete button (iteration 87/90) at (204, 222) on button.added-manually >> nth=0
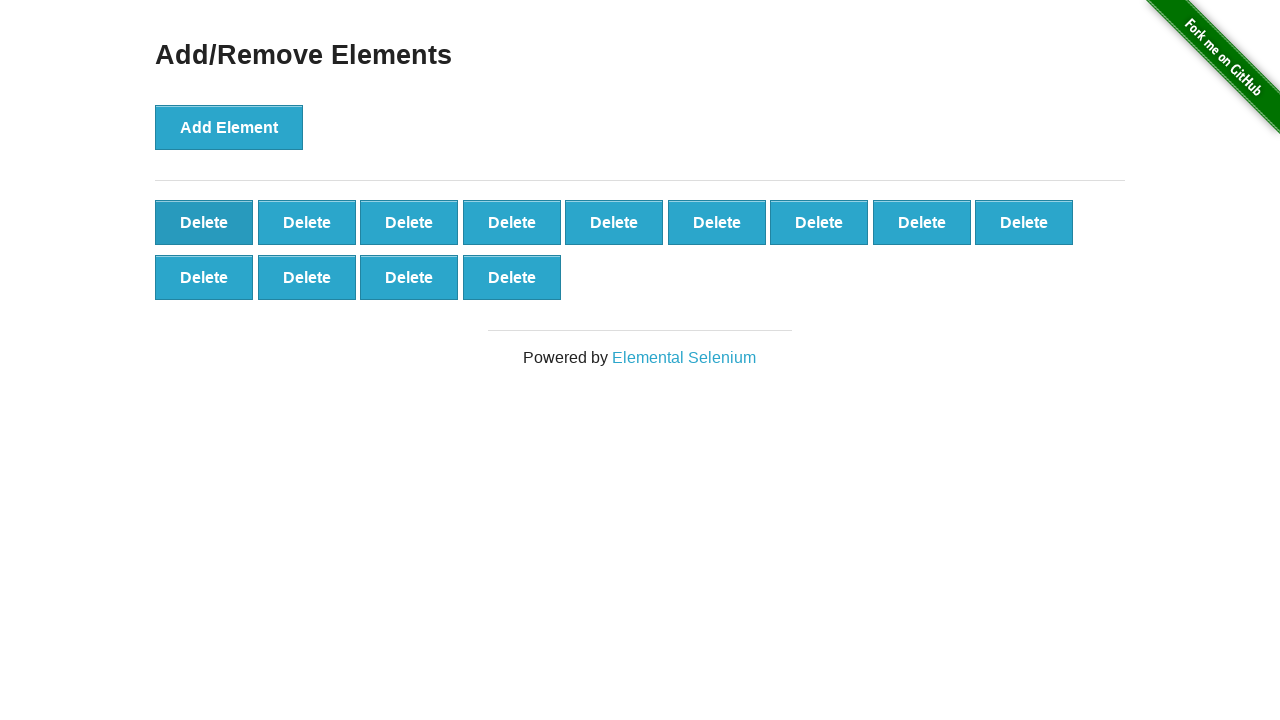

Clicked Delete button (iteration 88/90) at (204, 222) on button.added-manually >> nth=0
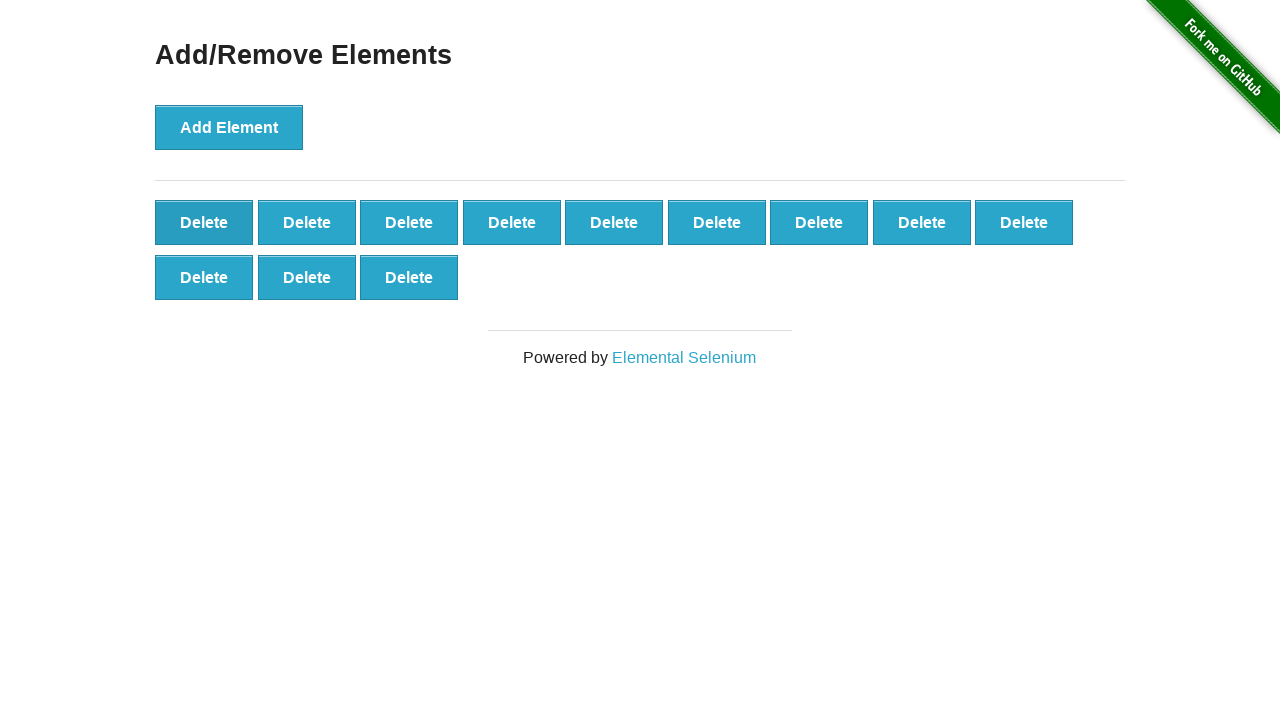

Clicked Delete button (iteration 89/90) at (204, 222) on button.added-manually >> nth=0
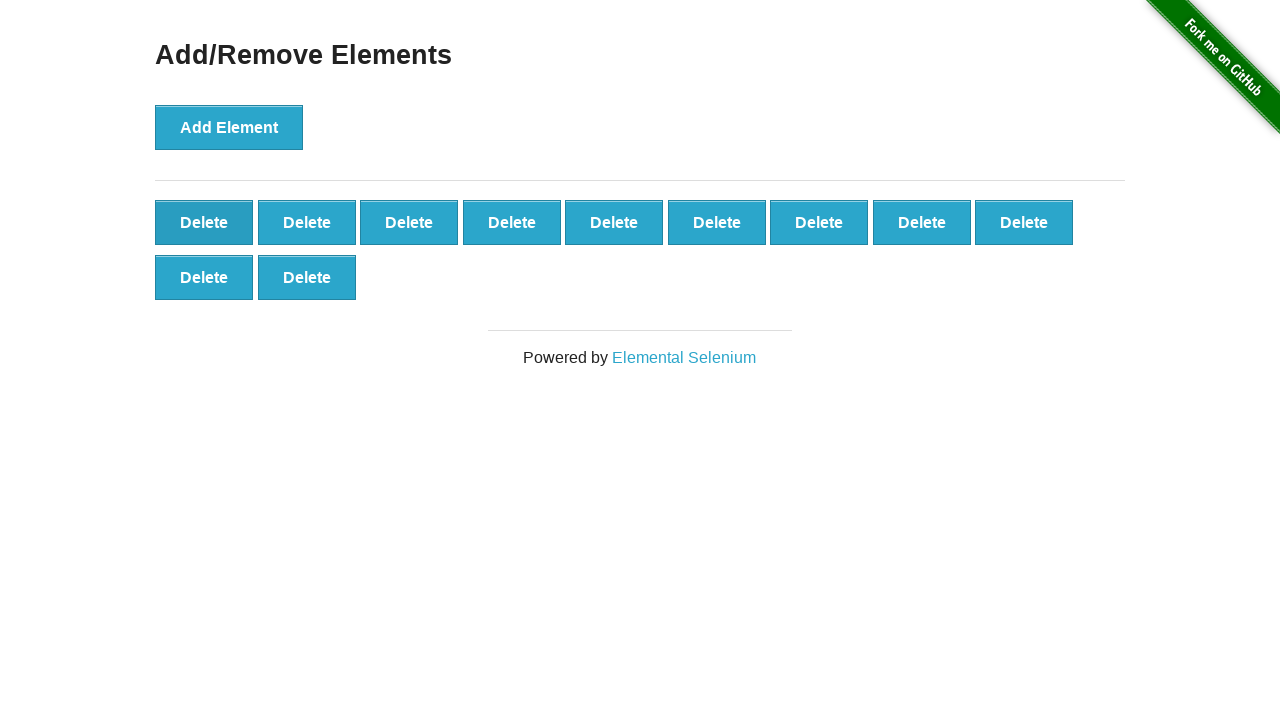

Clicked Delete button (iteration 90/90) at (204, 222) on button.added-manually >> nth=0
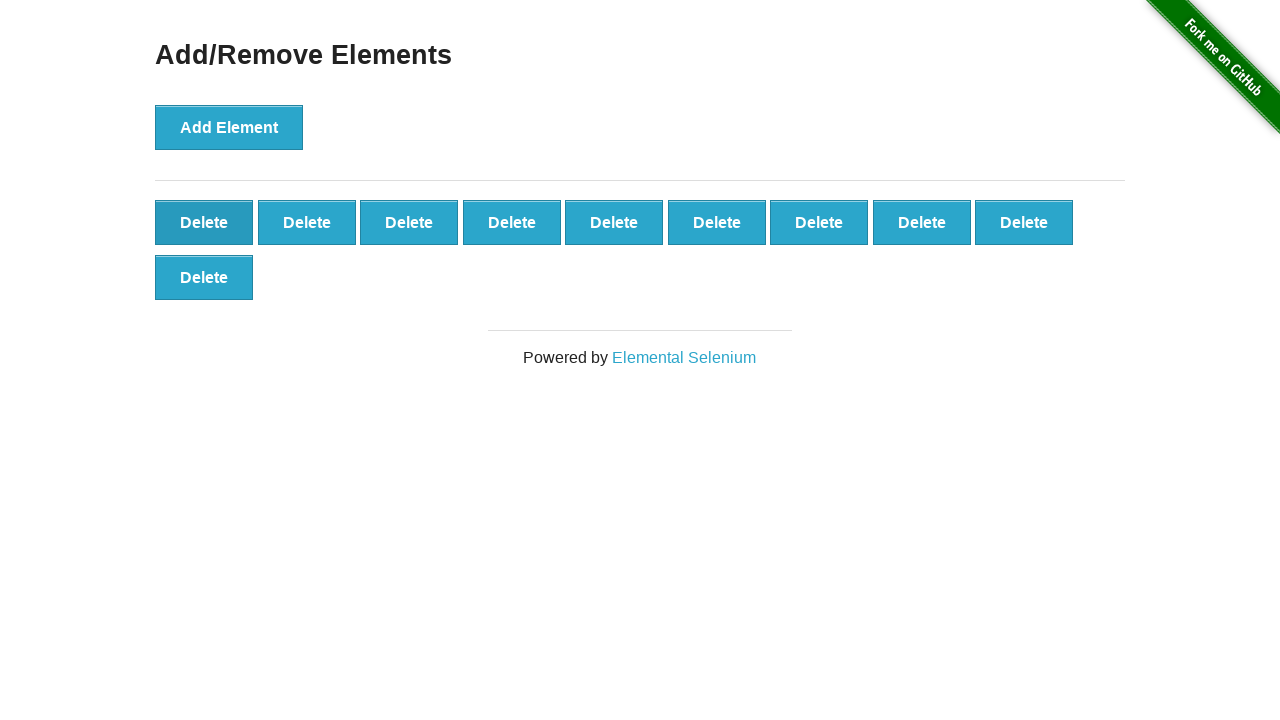

Verified 10 delete buttons remain after deleting 90 elements
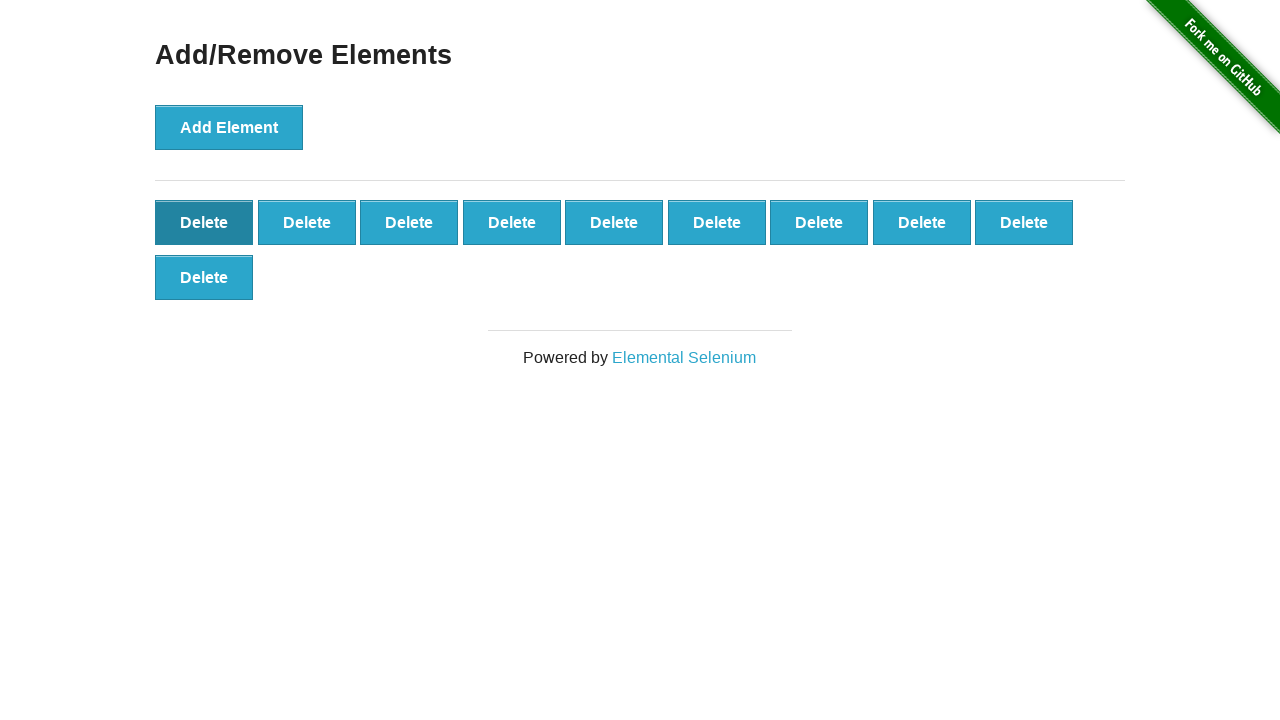

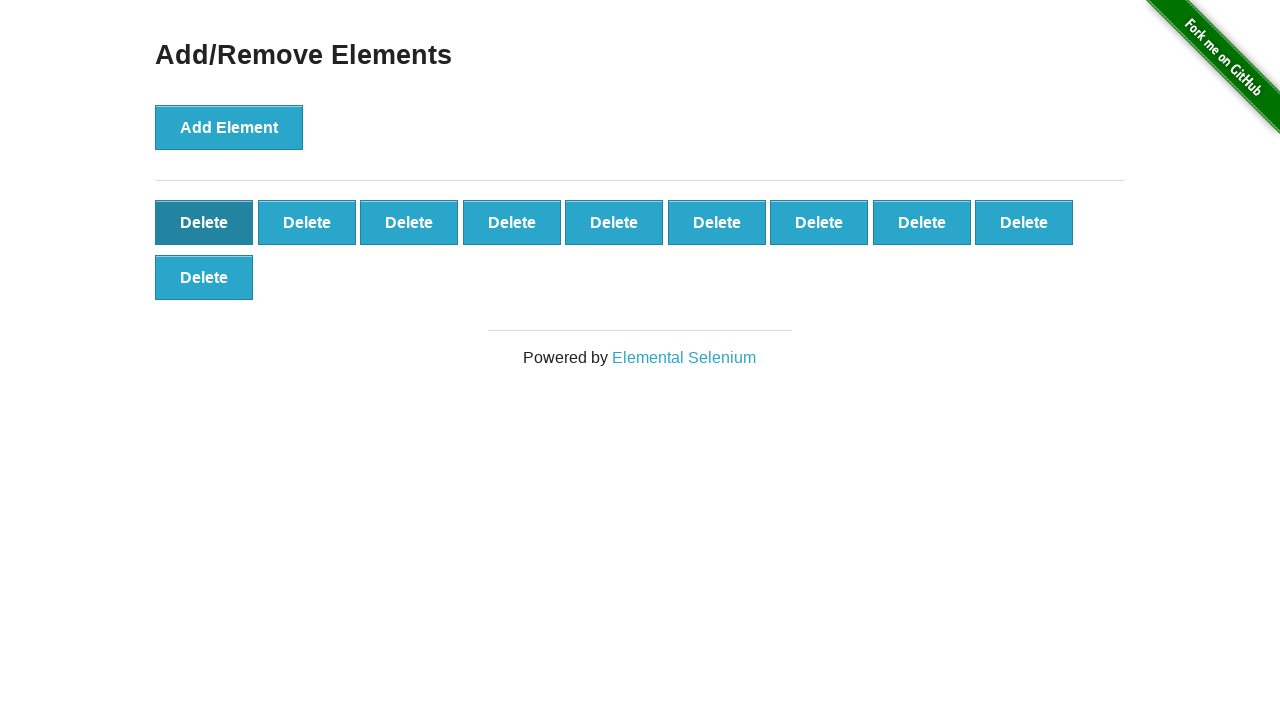